Automates playing the 2048 game by sending arrow key sequences (UP, RIGHT, DOWN, LEFT) repeatedly until the game ends, then retrieves the final score

Starting URL: https://gabrielecirulli.github.io/2048/

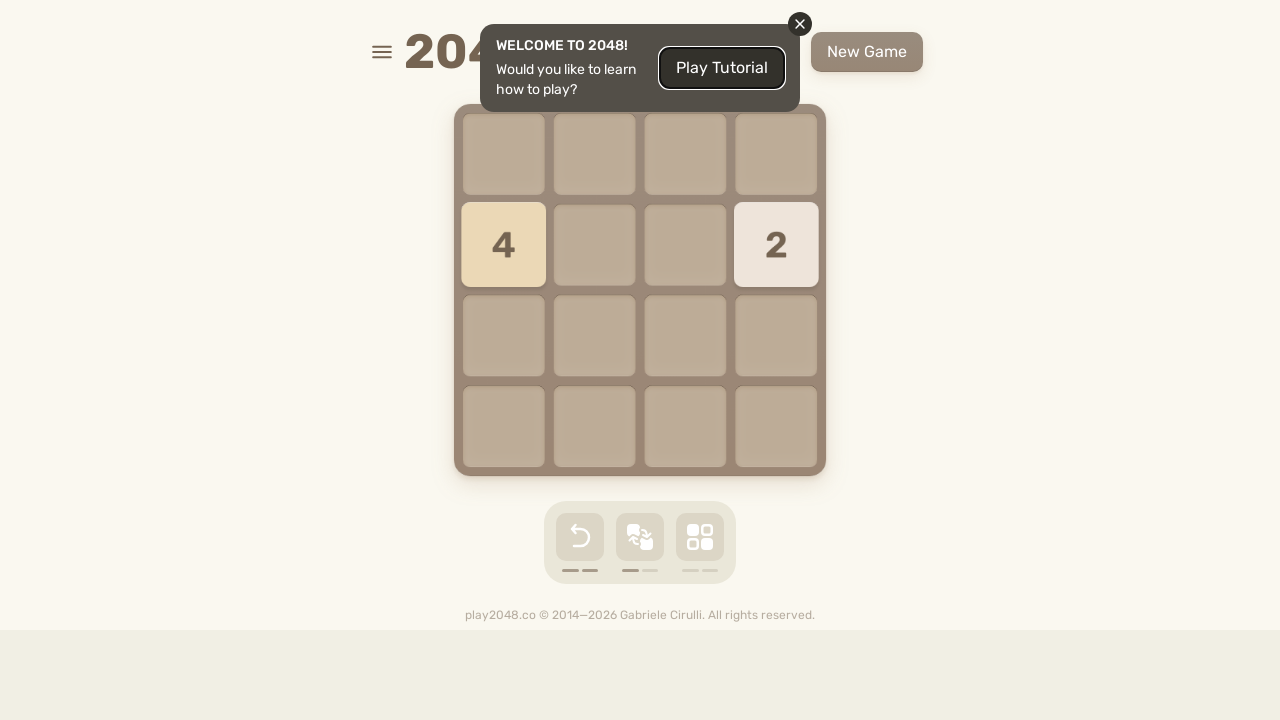

Pressed ArrowUp key on body
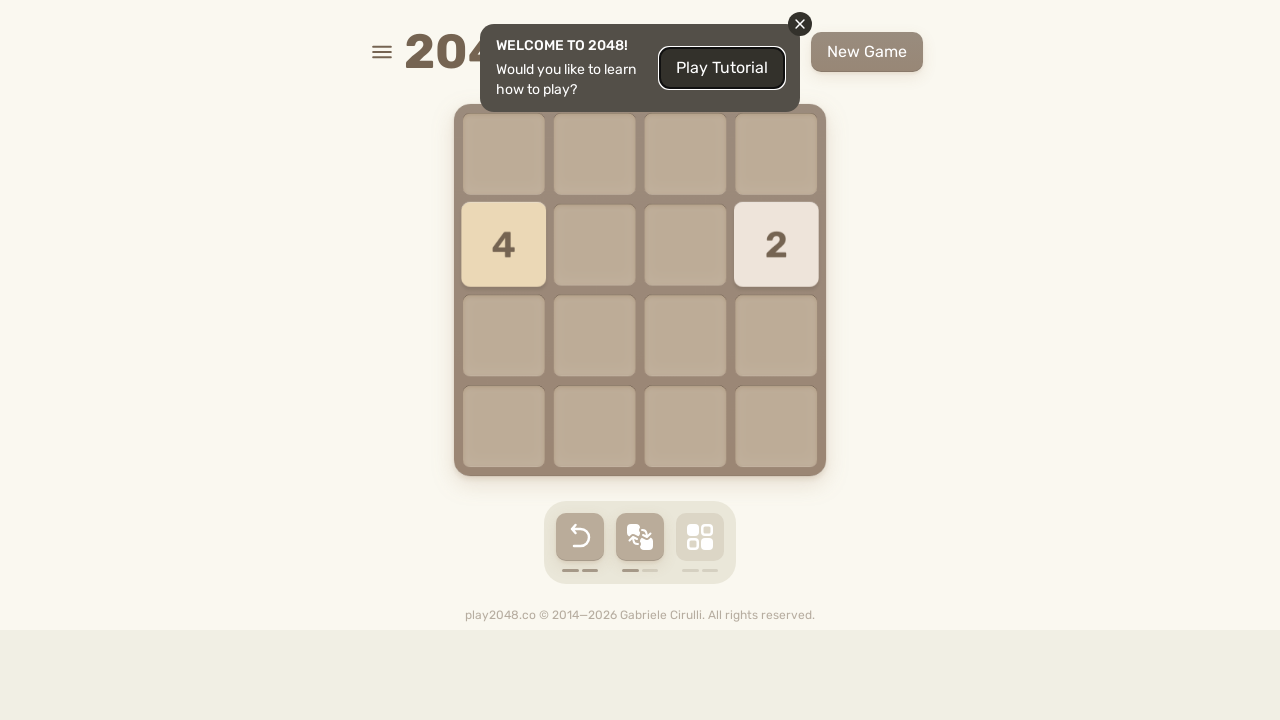

Pressed ArrowRight key on body
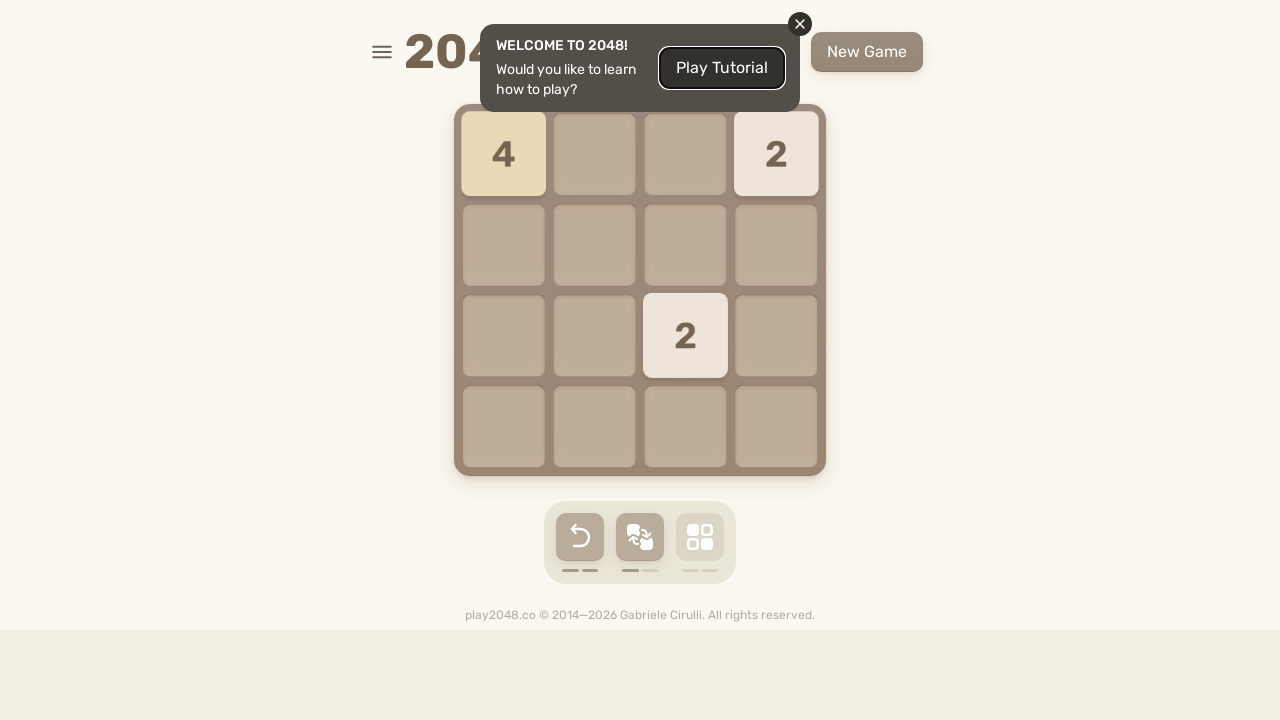

Pressed ArrowDown key on body
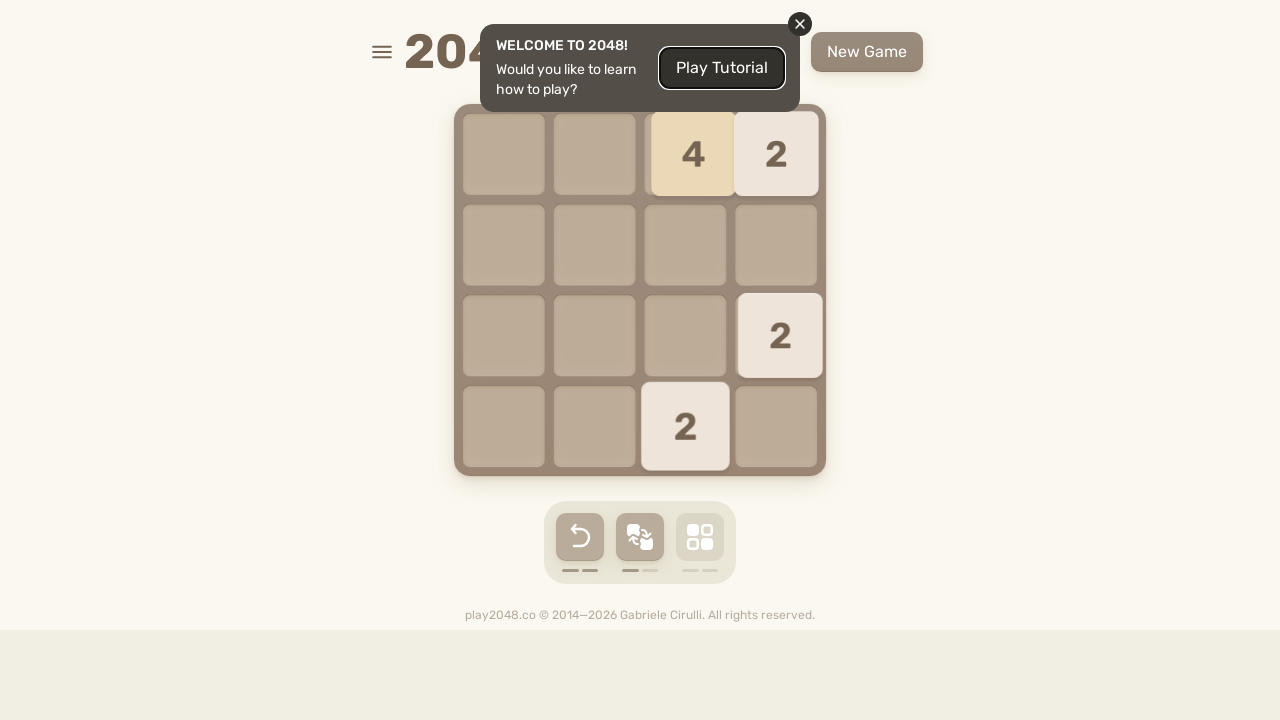

Pressed ArrowLeft key on body
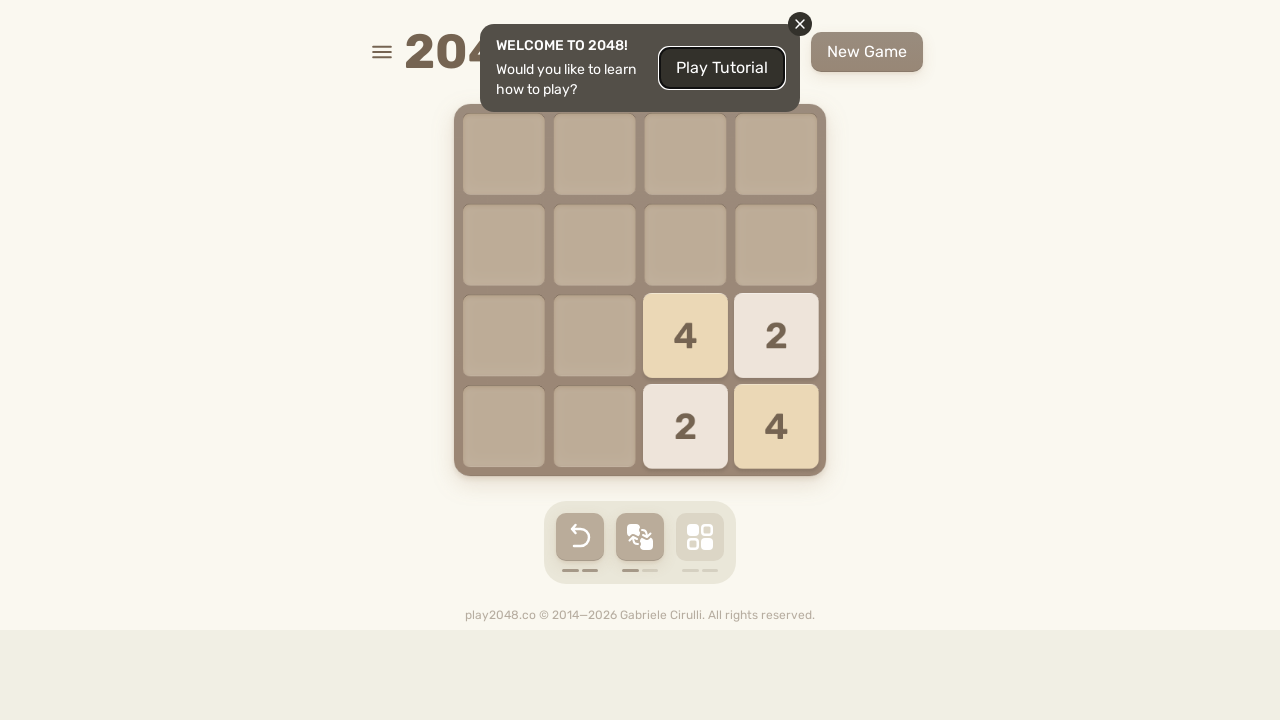

Pressed ArrowUp key on body
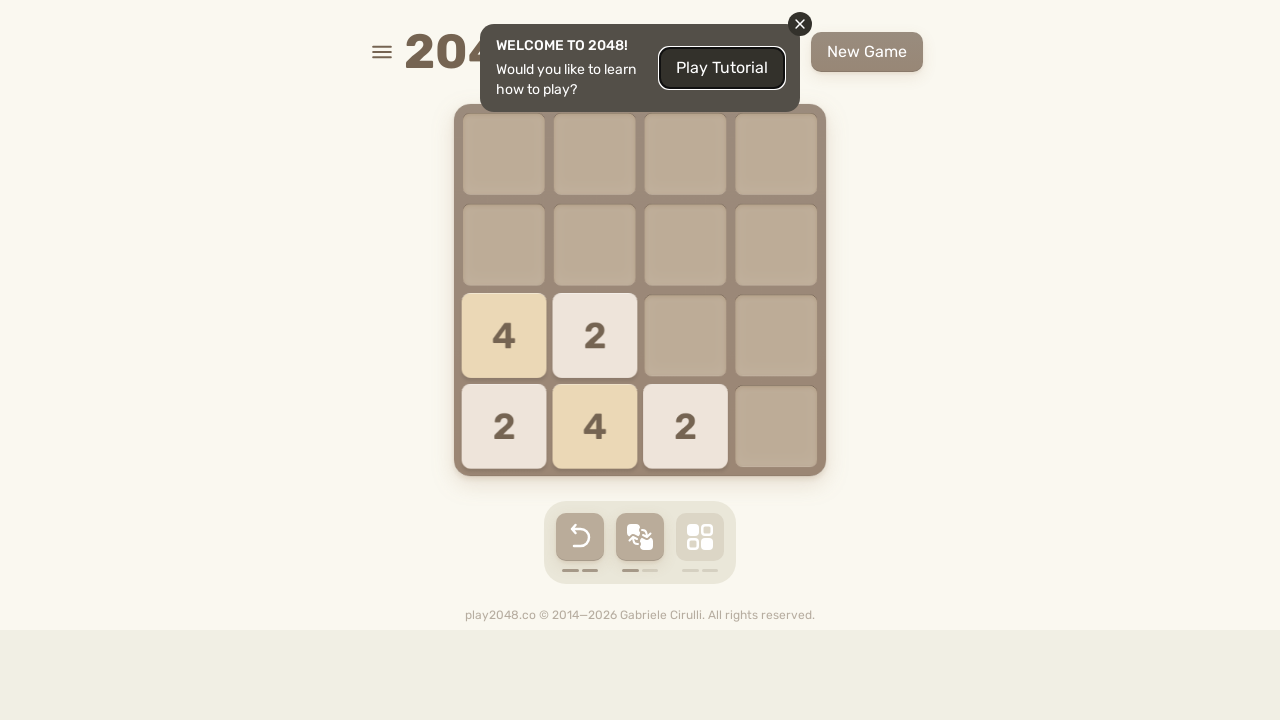

Pressed ArrowRight key on body
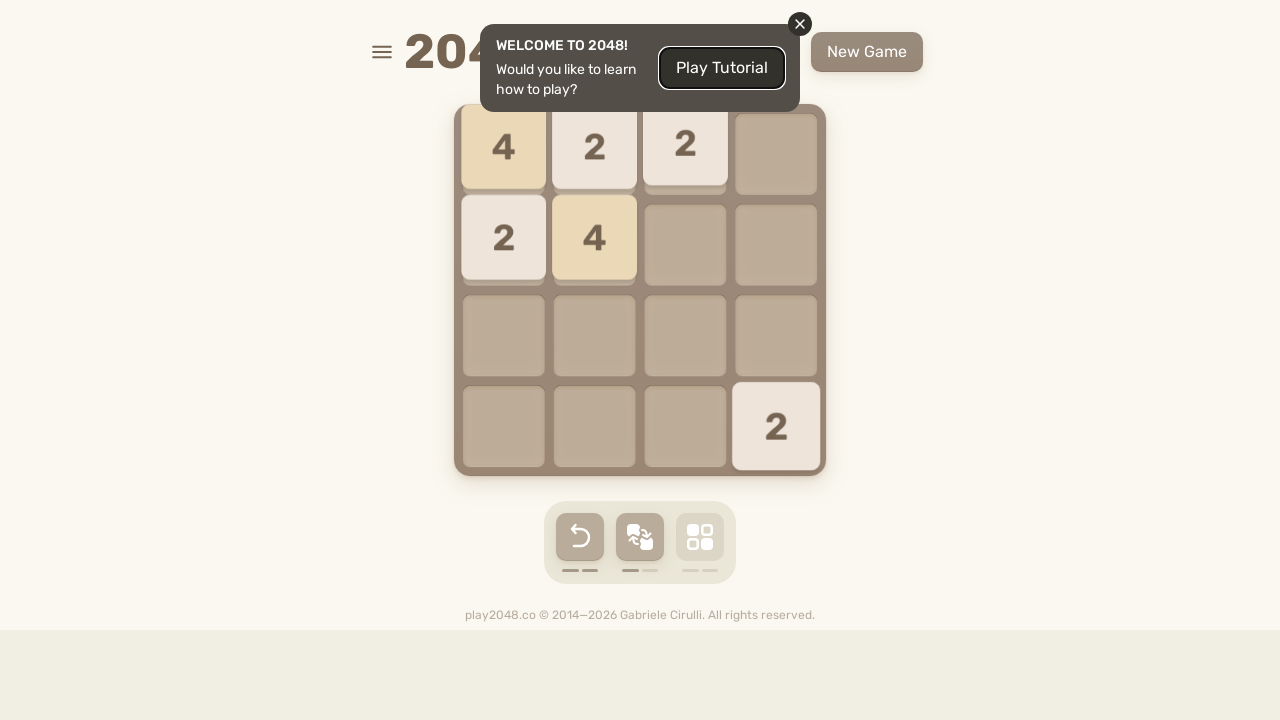

Pressed ArrowDown key on body
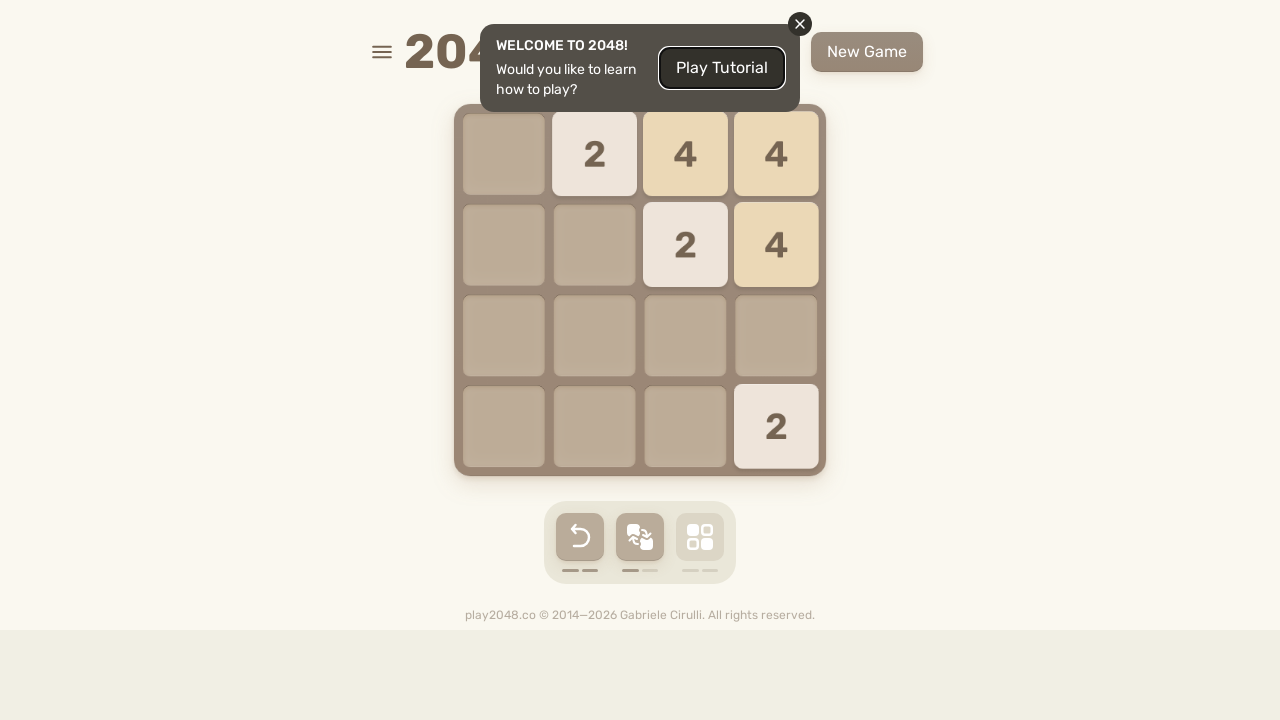

Pressed ArrowLeft key on body
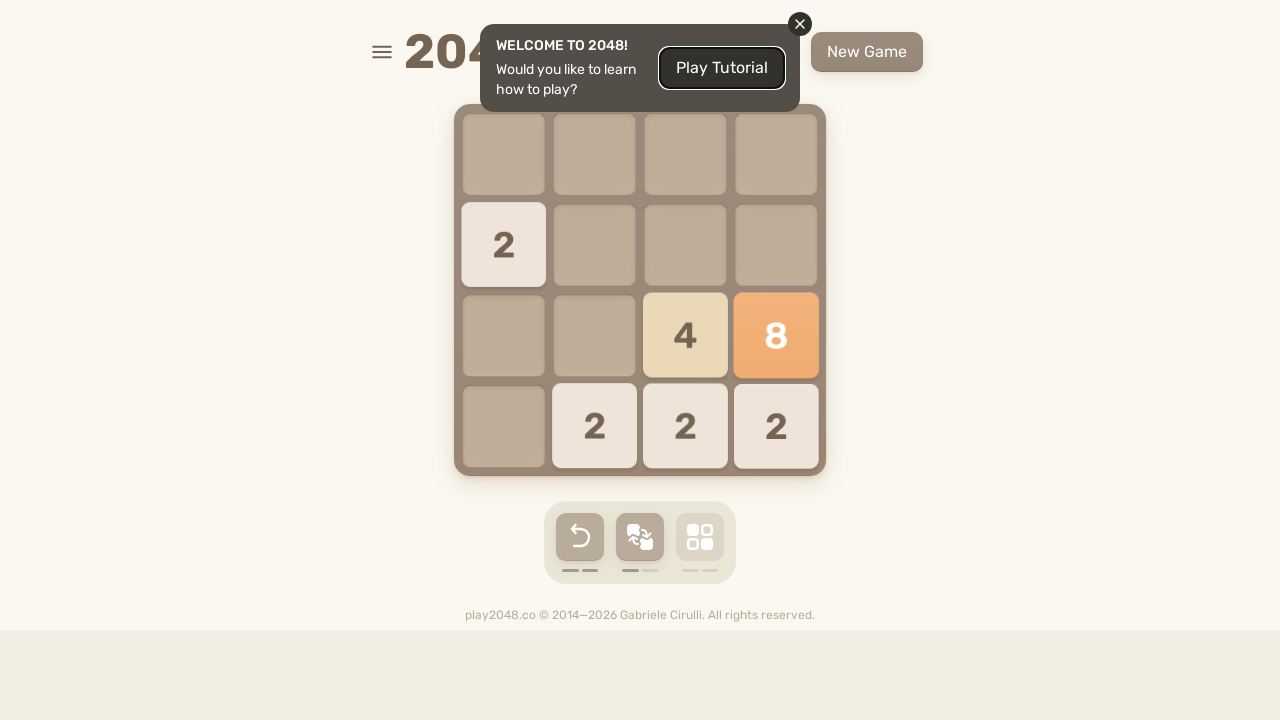

Pressed ArrowUp key on body
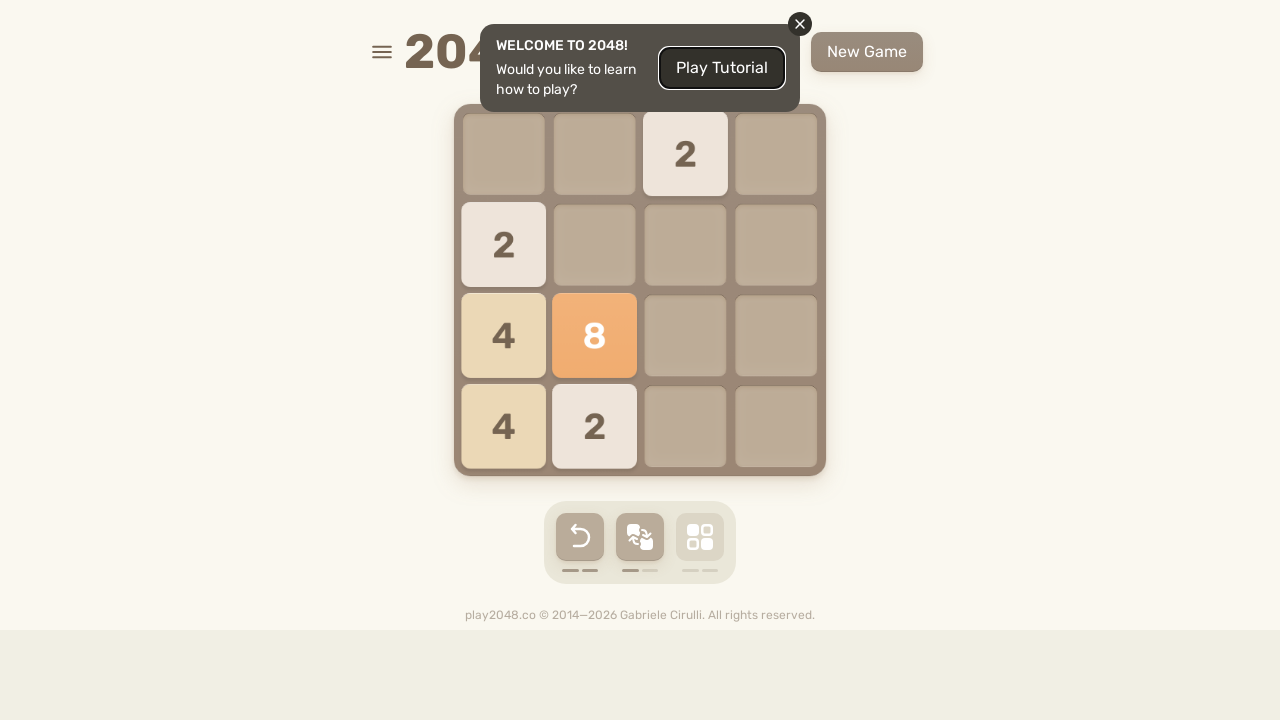

Pressed ArrowRight key on body
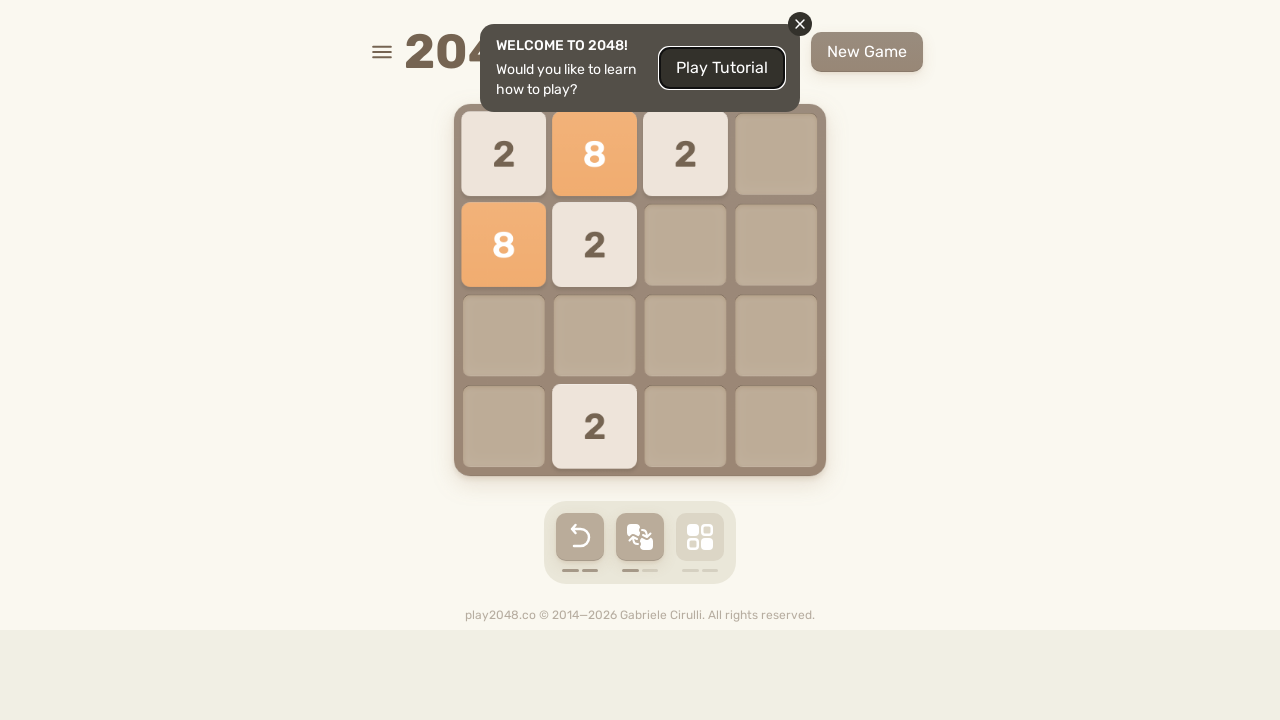

Pressed ArrowDown key on body
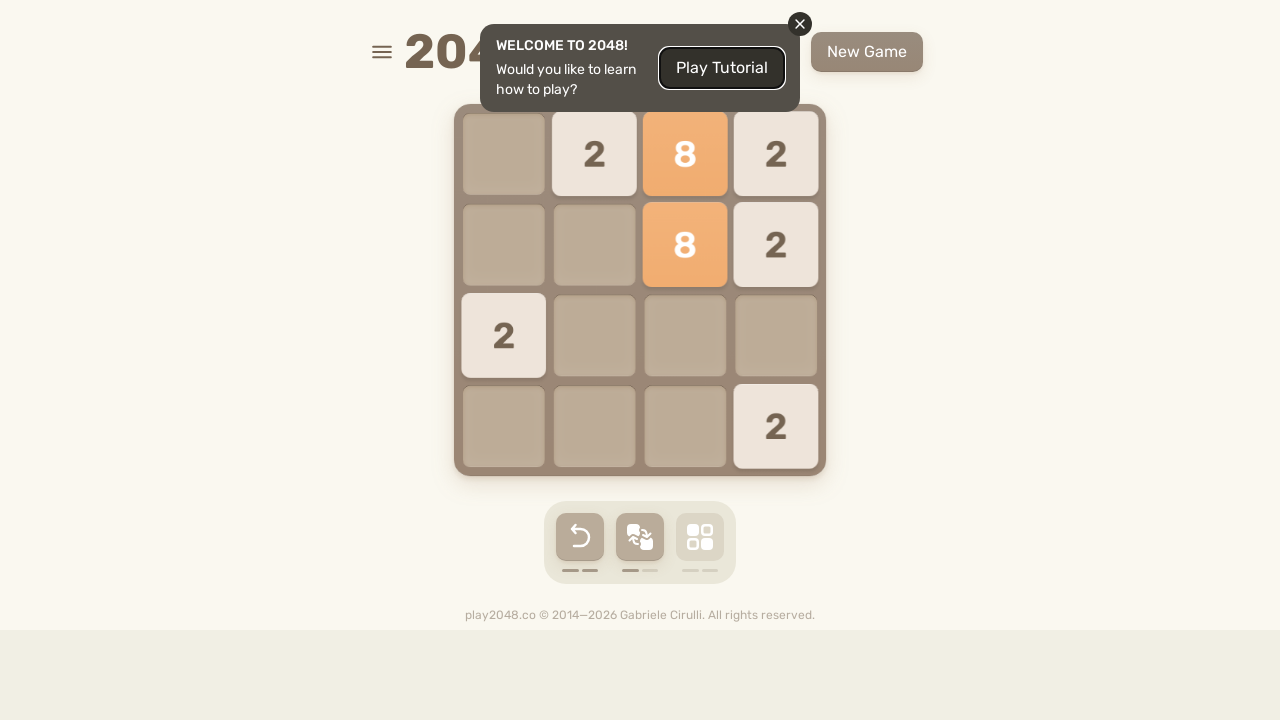

Pressed ArrowLeft key on body
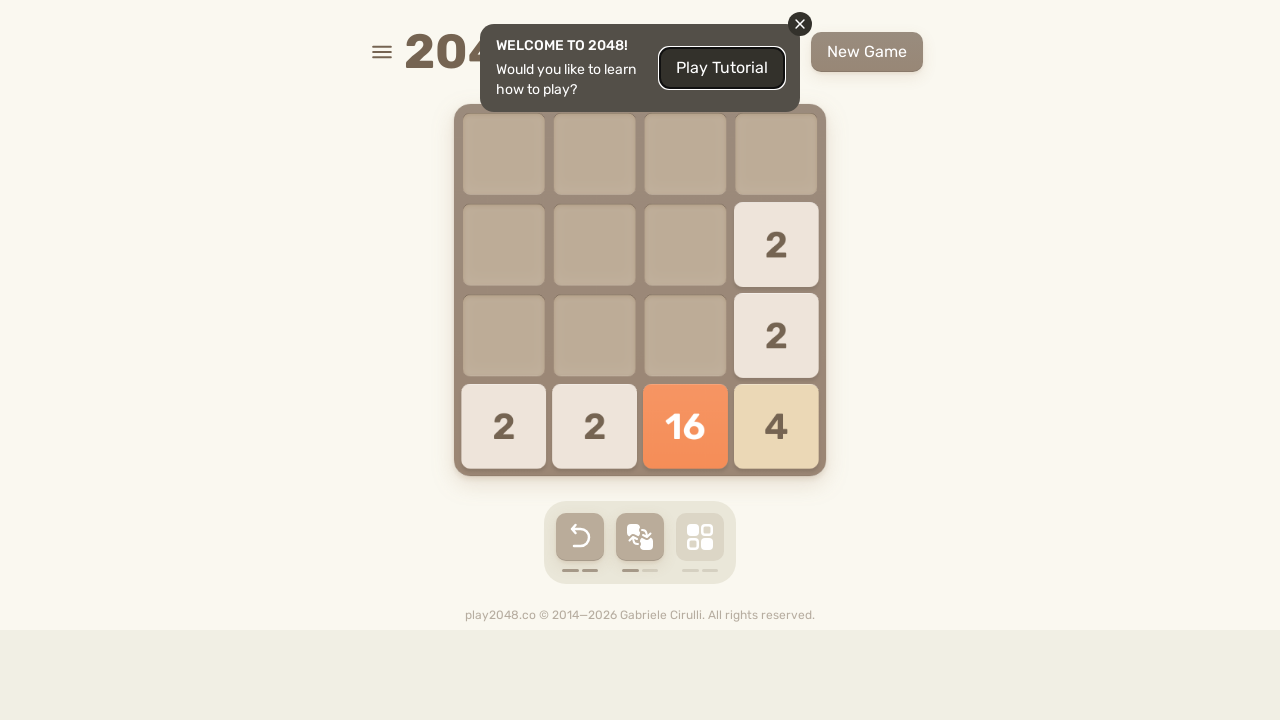

Pressed ArrowUp key on body
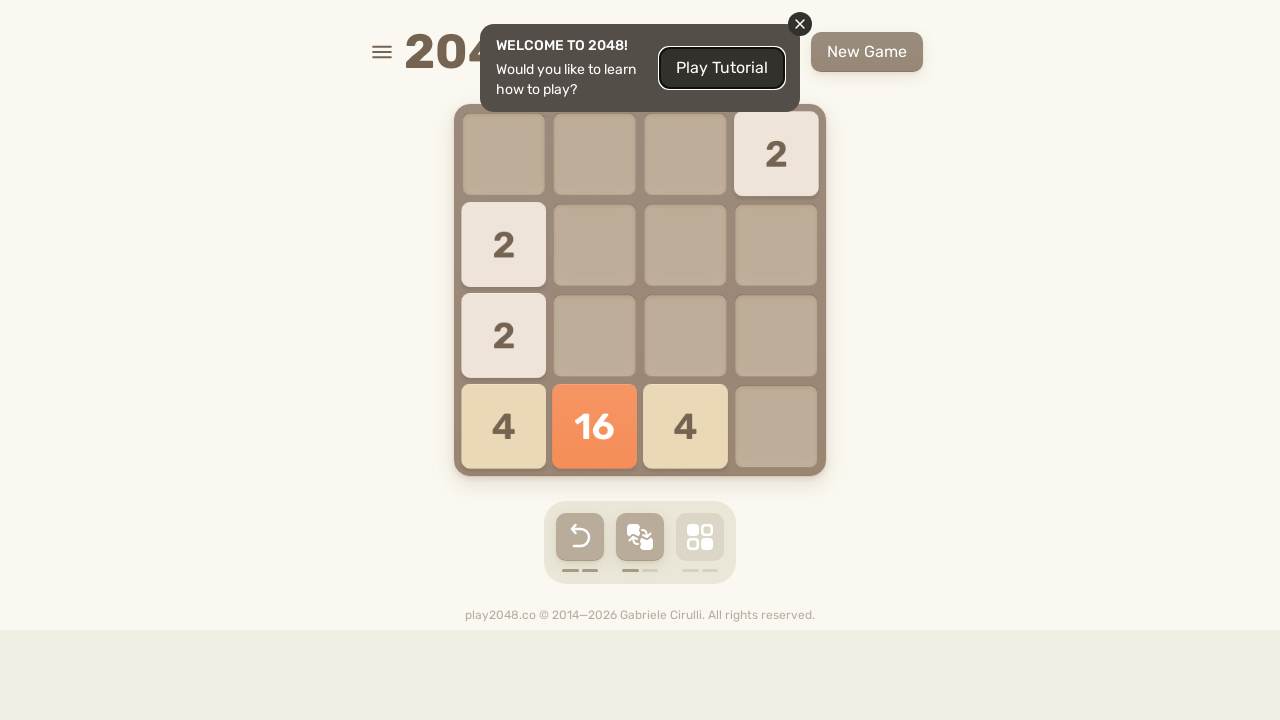

Pressed ArrowRight key on body
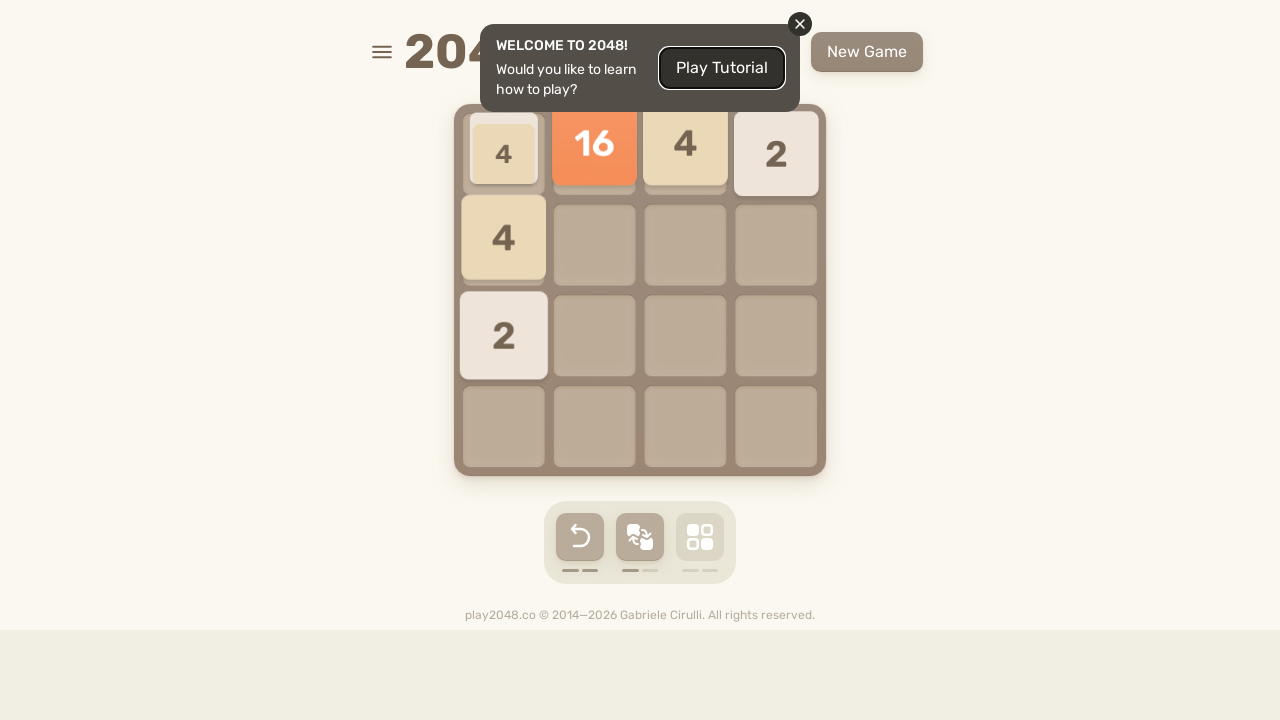

Pressed ArrowDown key on body
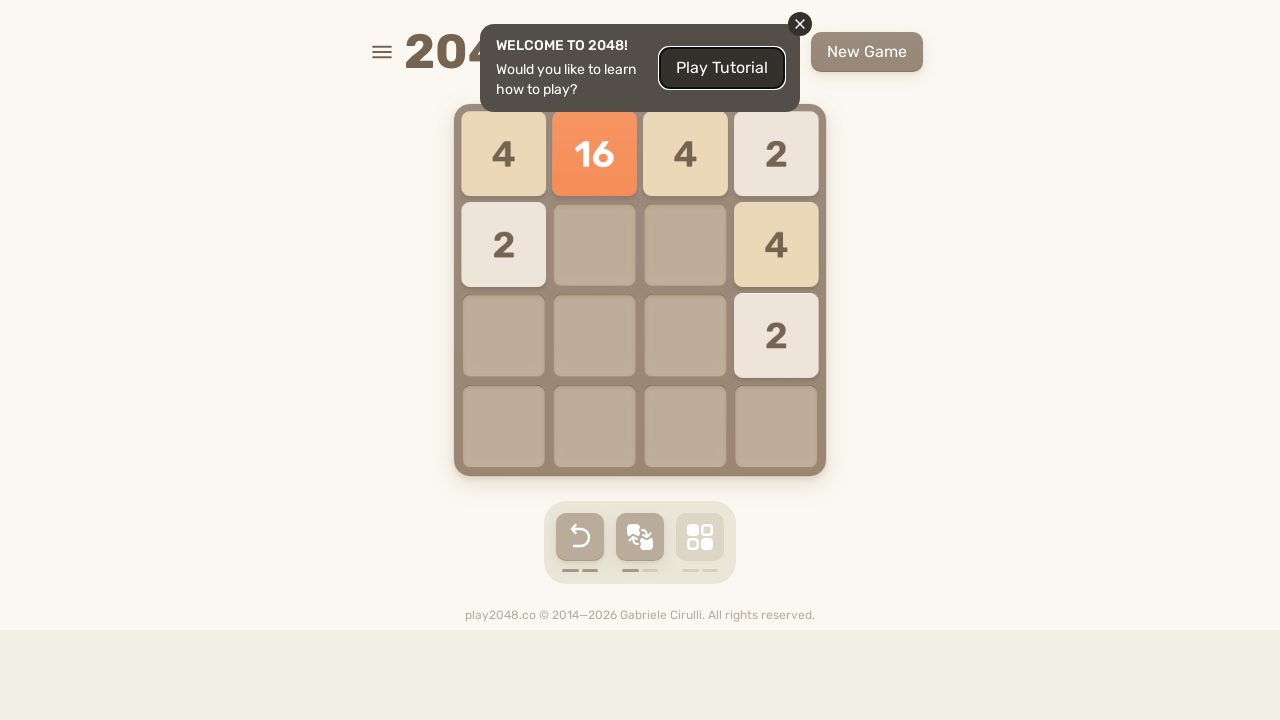

Pressed ArrowLeft key on body
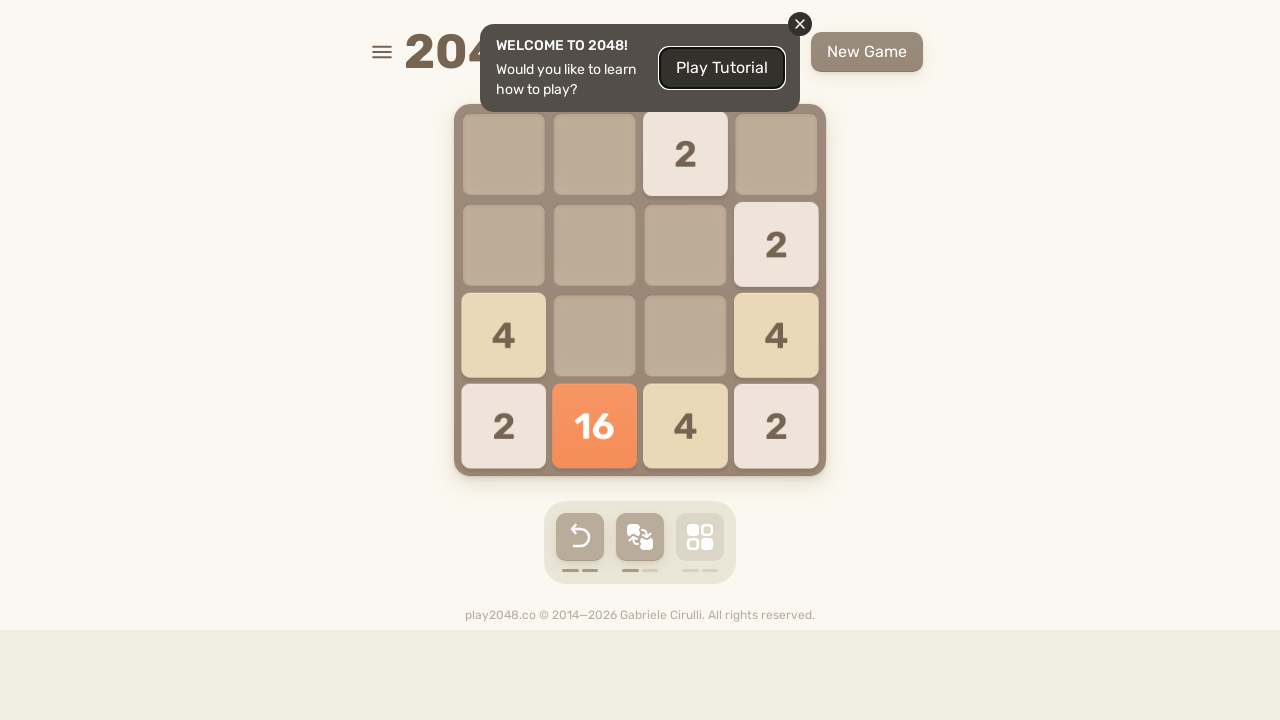

Pressed ArrowUp key on body
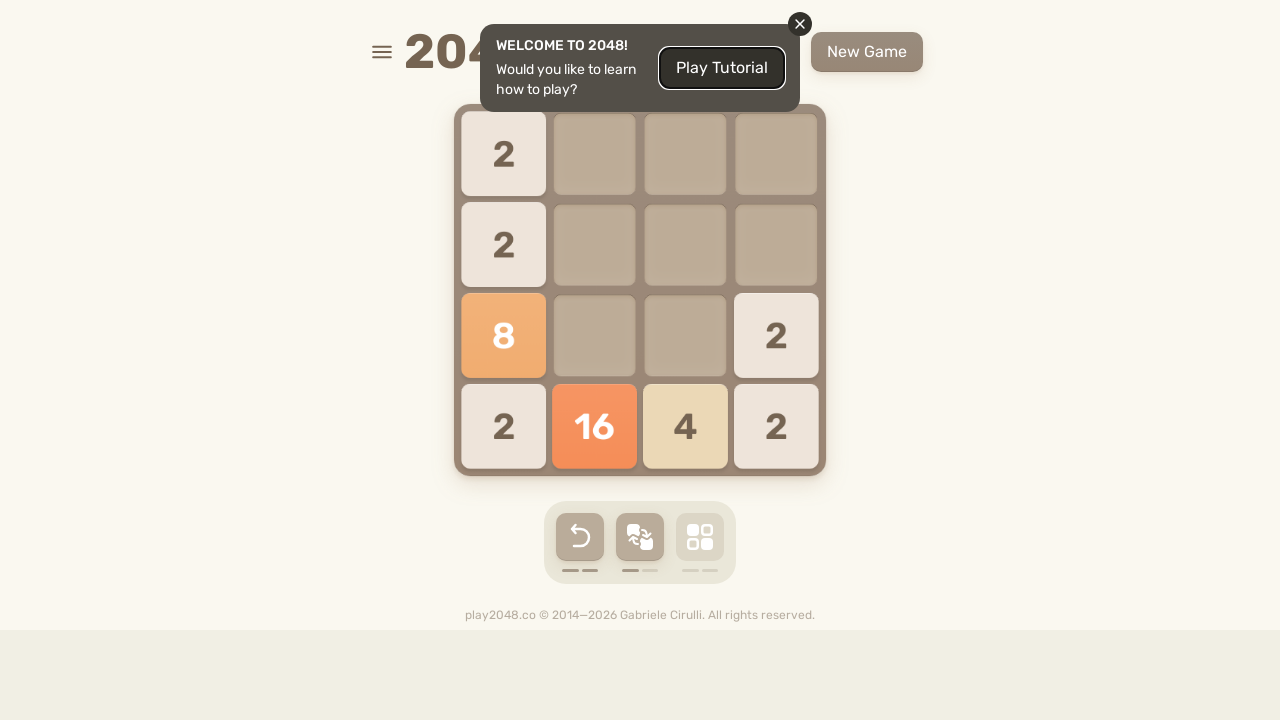

Pressed ArrowRight key on body
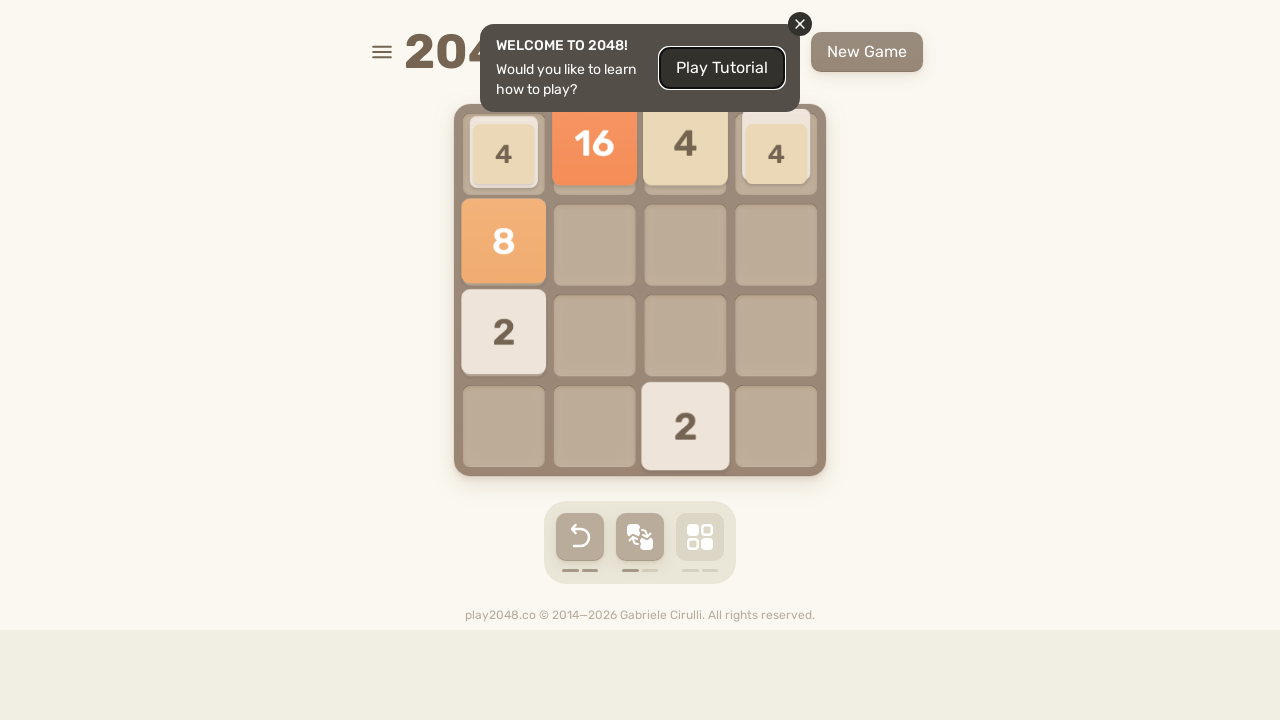

Pressed ArrowDown key on body
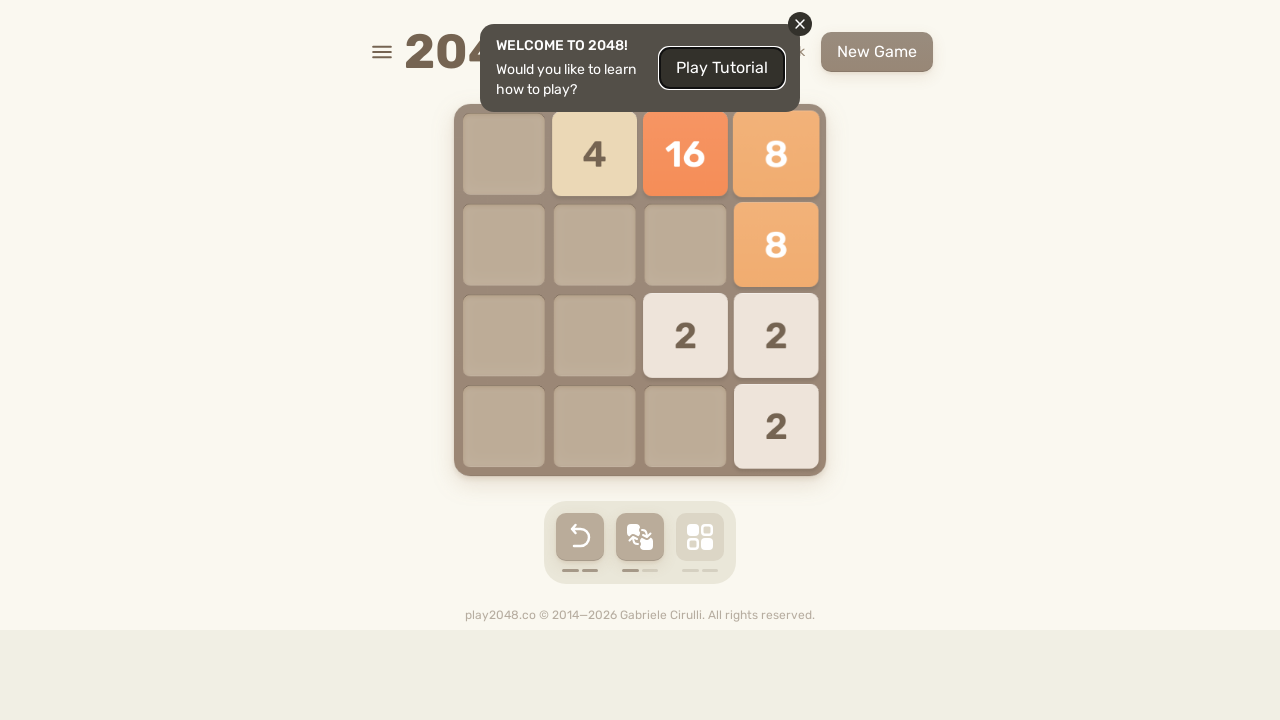

Pressed ArrowLeft key on body
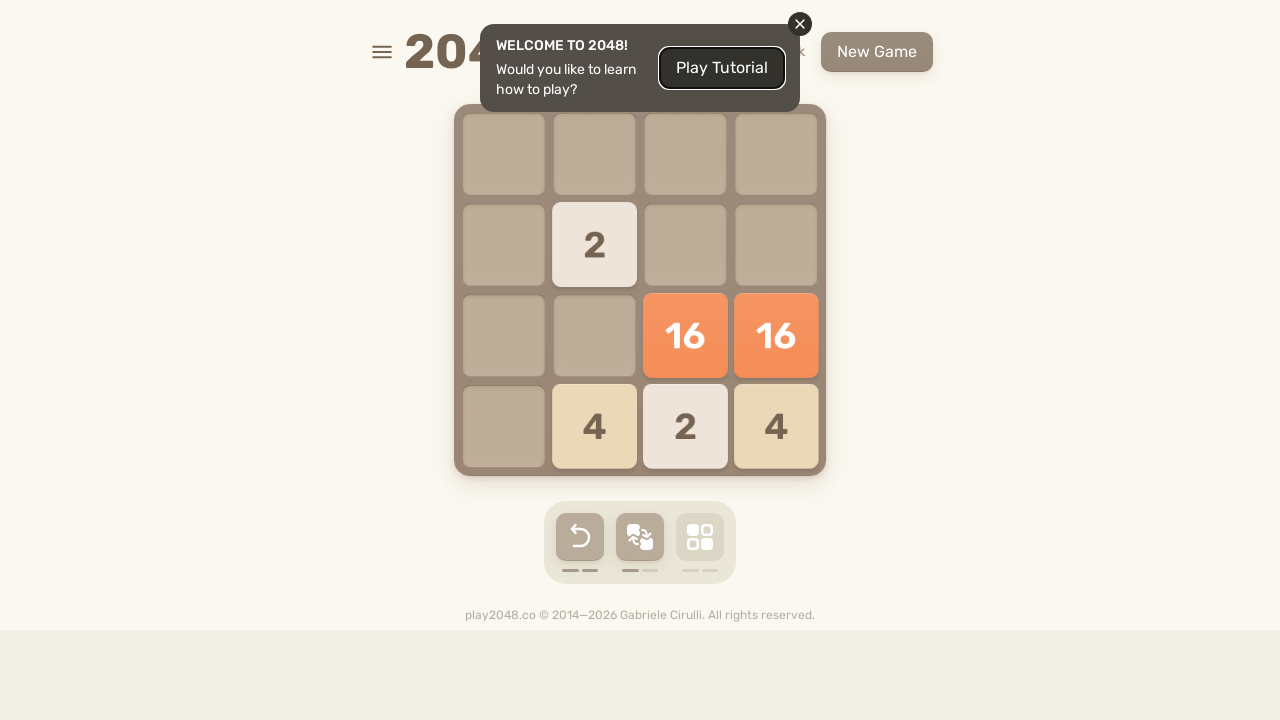

Pressed ArrowUp key on body
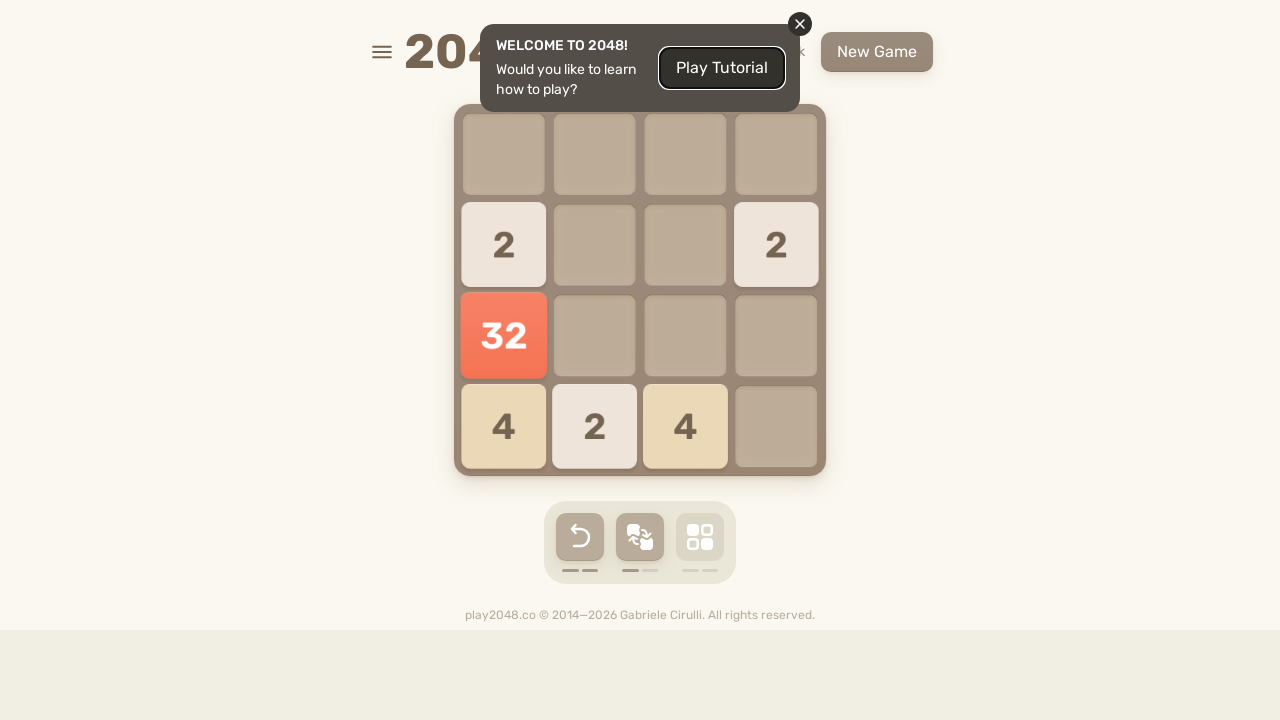

Pressed ArrowRight key on body
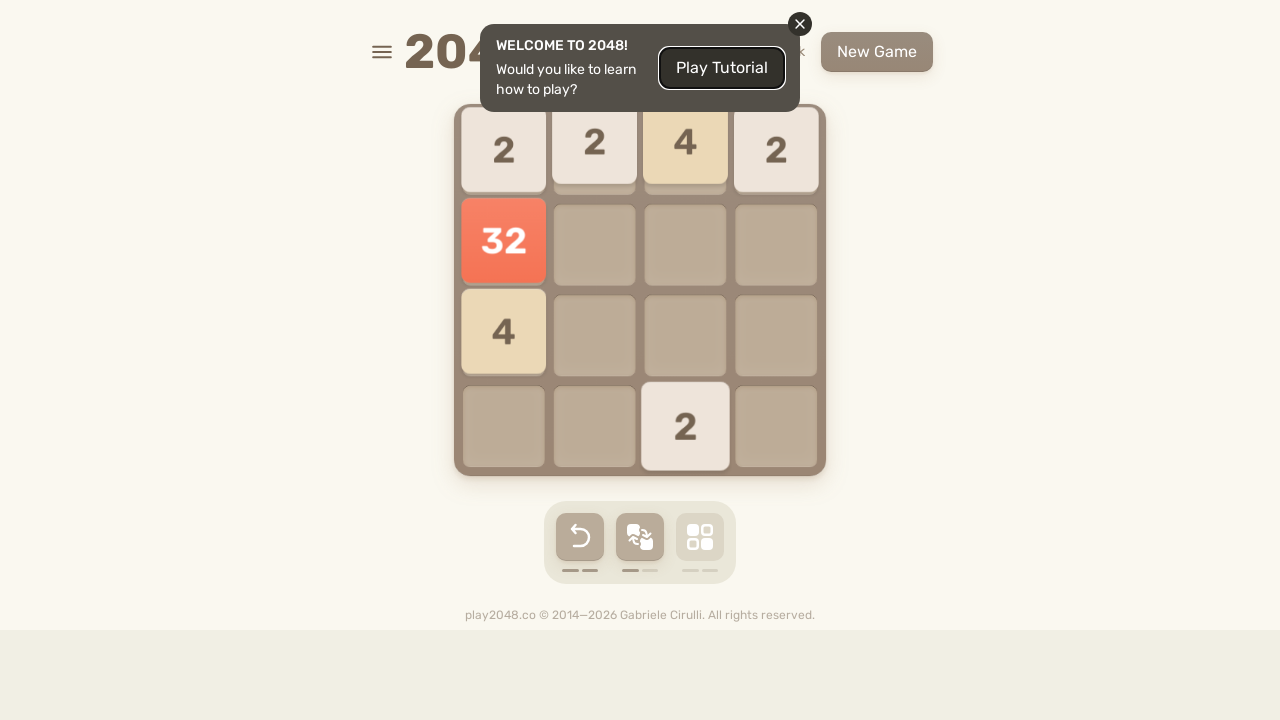

Pressed ArrowDown key on body
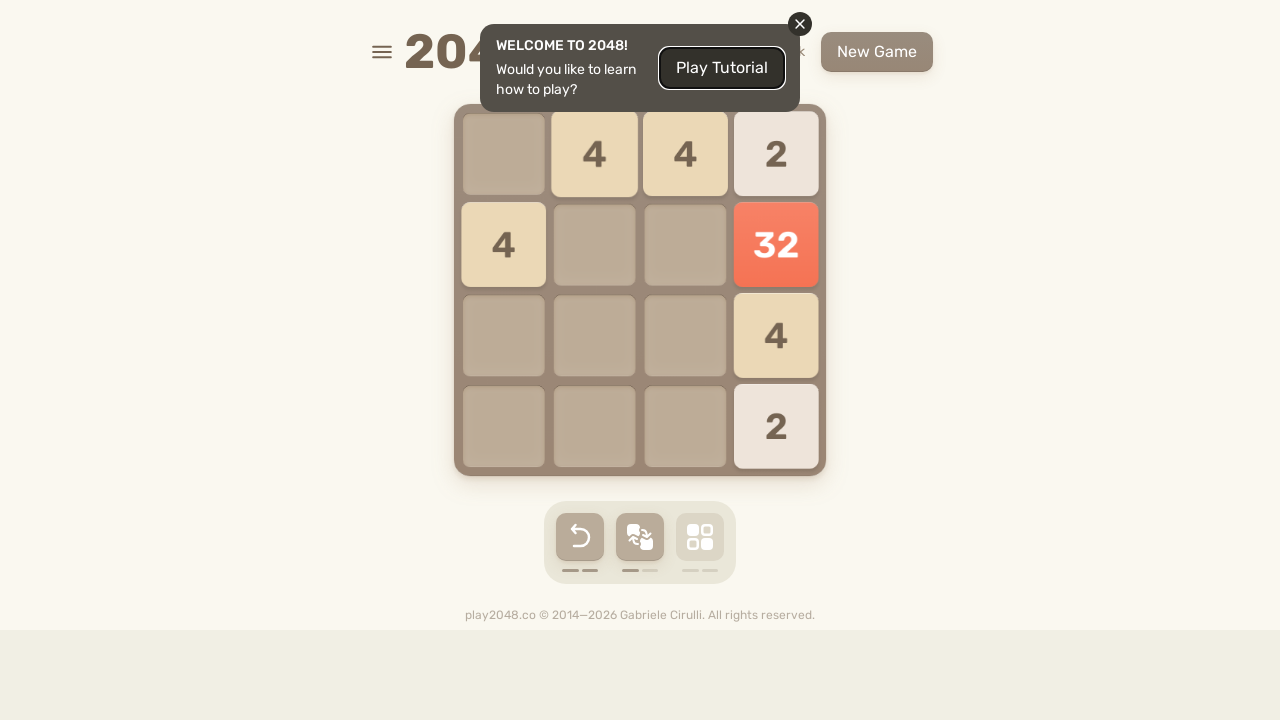

Pressed ArrowLeft key on body
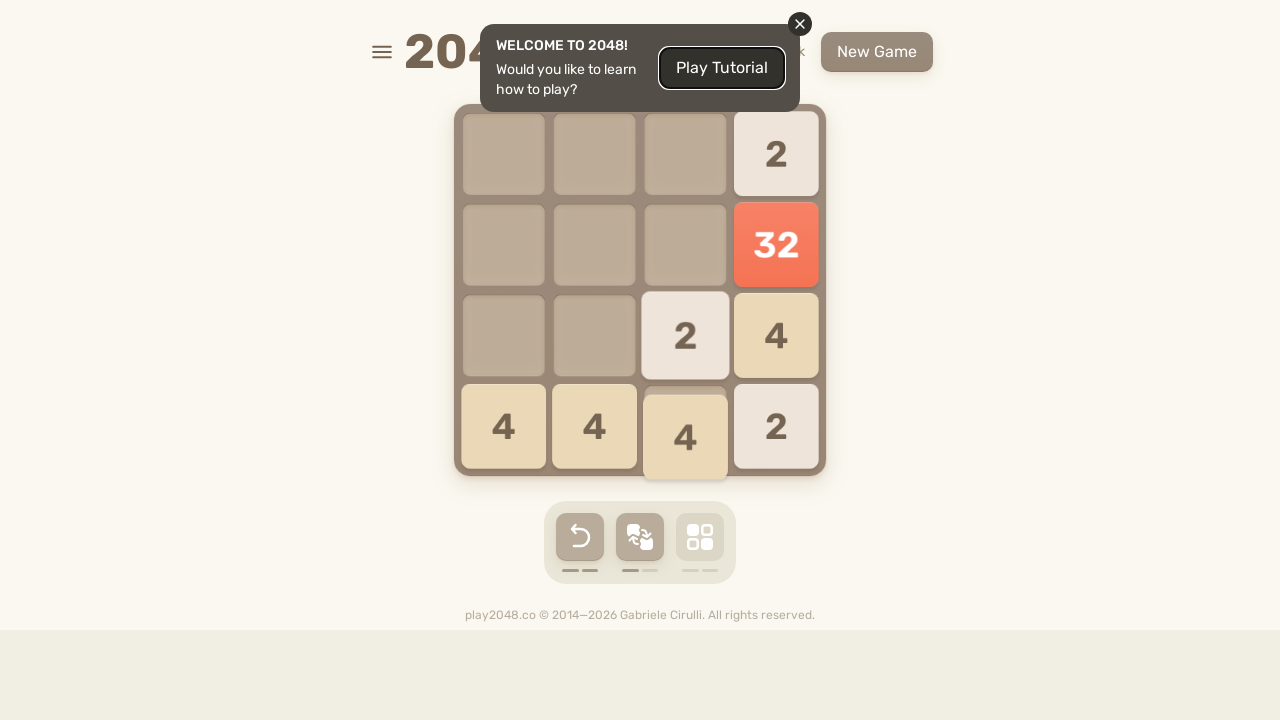

Pressed ArrowUp key on body
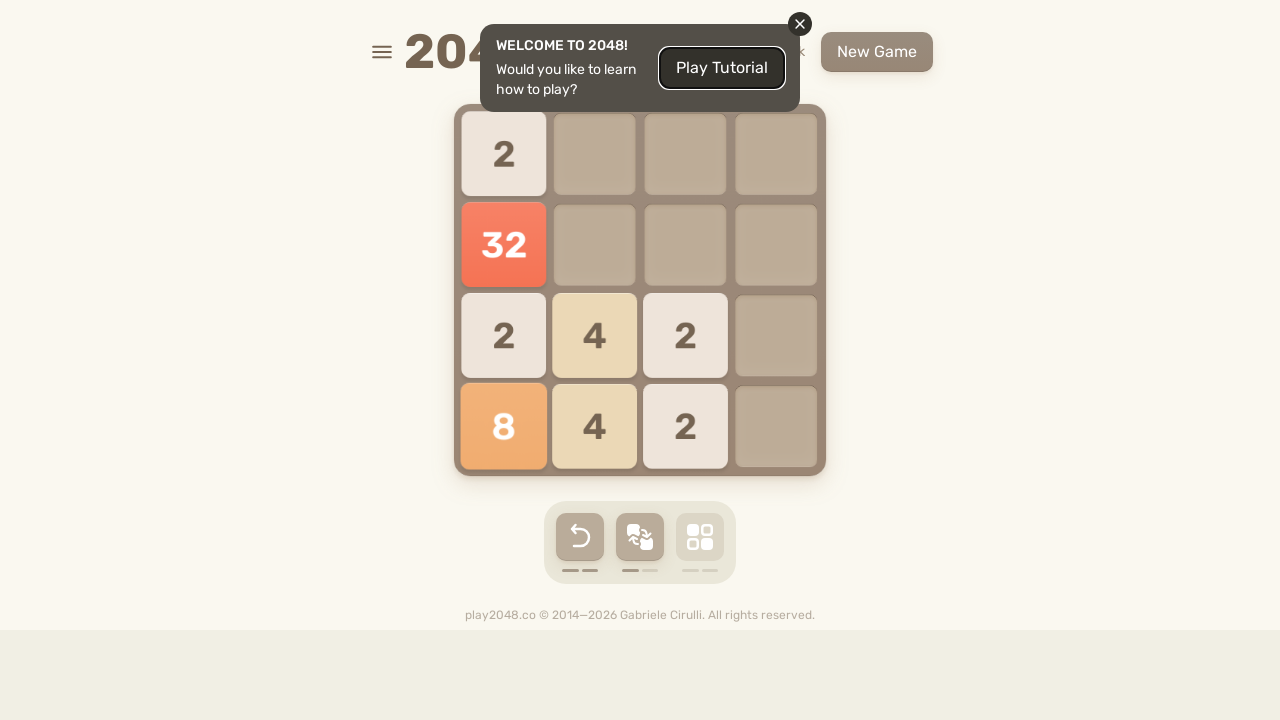

Pressed ArrowRight key on body
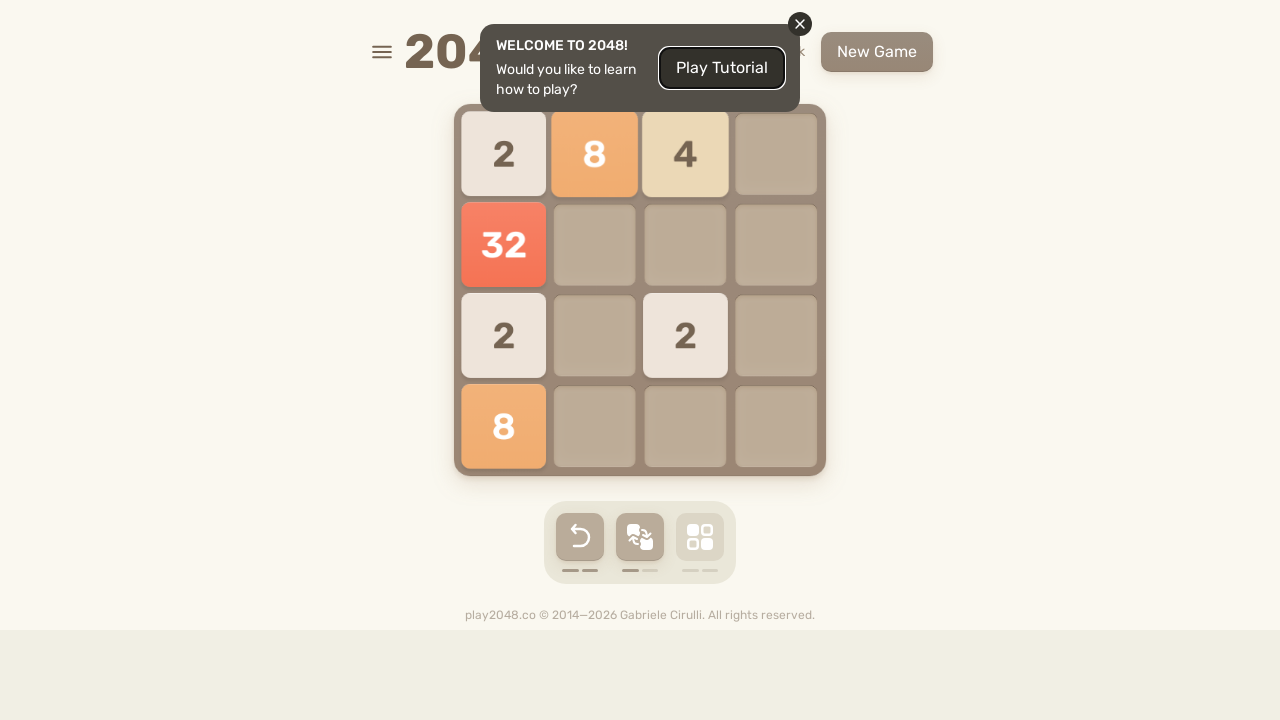

Pressed ArrowDown key on body
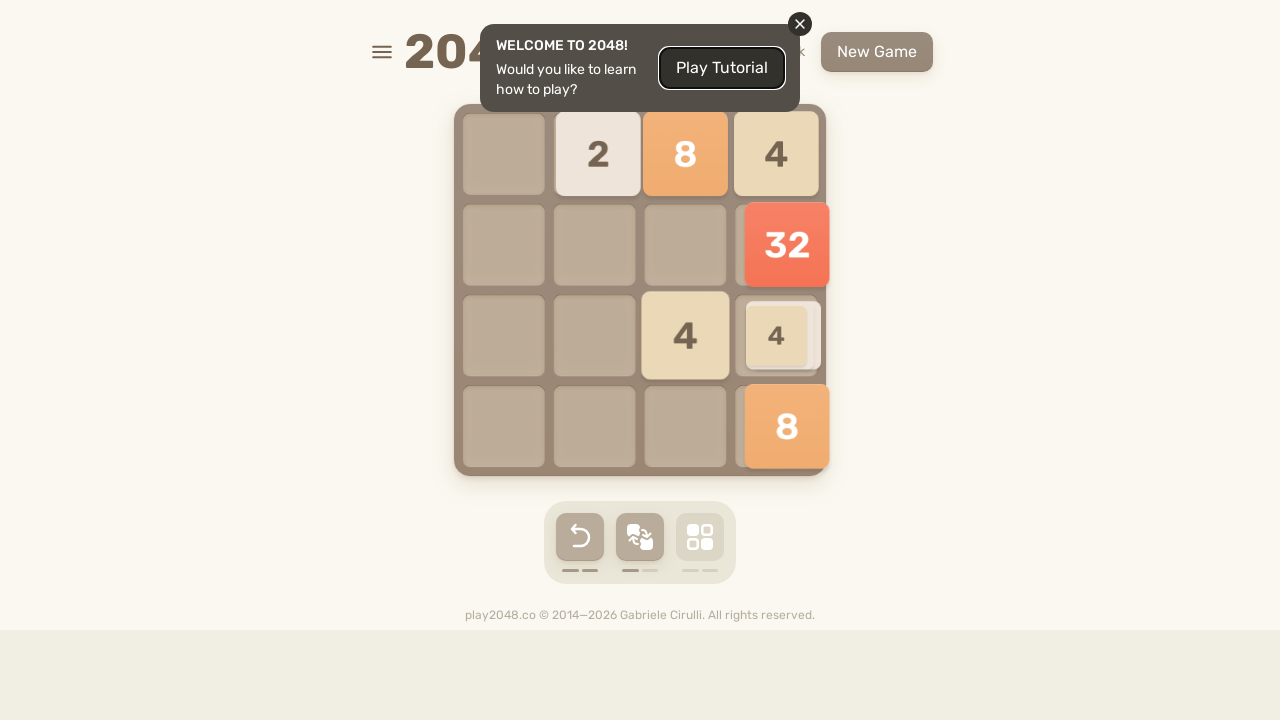

Pressed ArrowLeft key on body
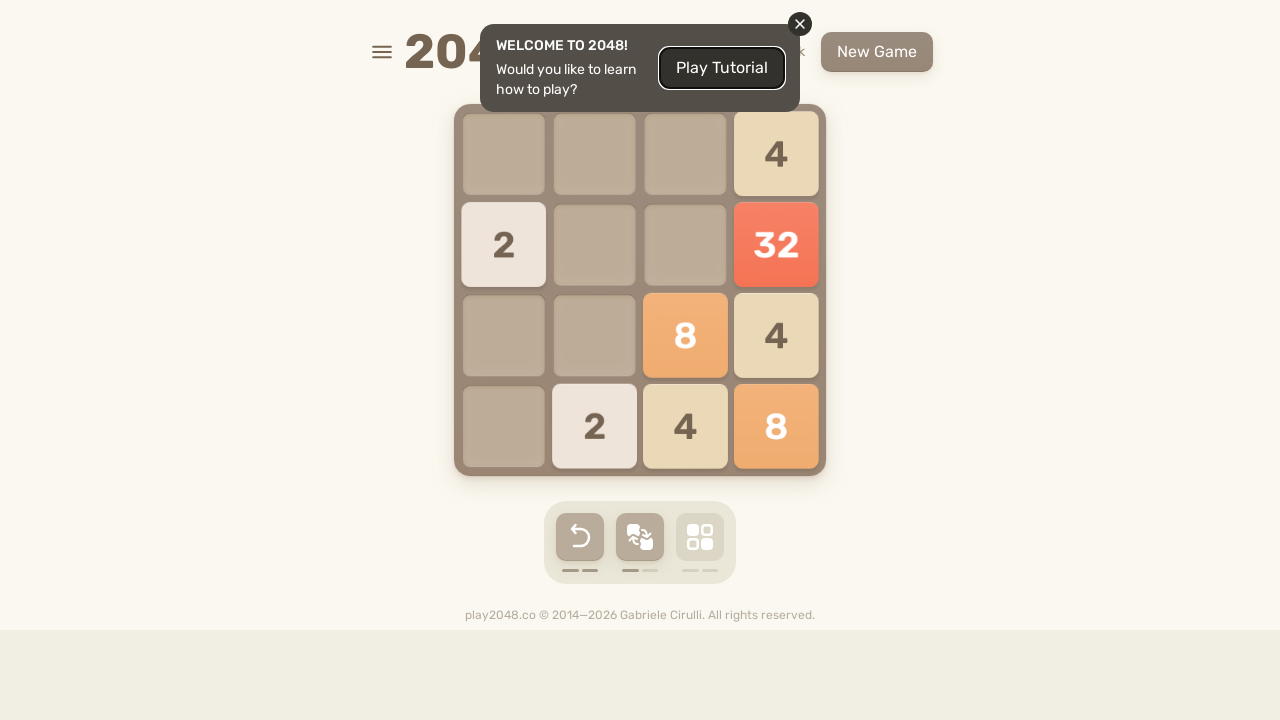

Pressed ArrowUp key on body
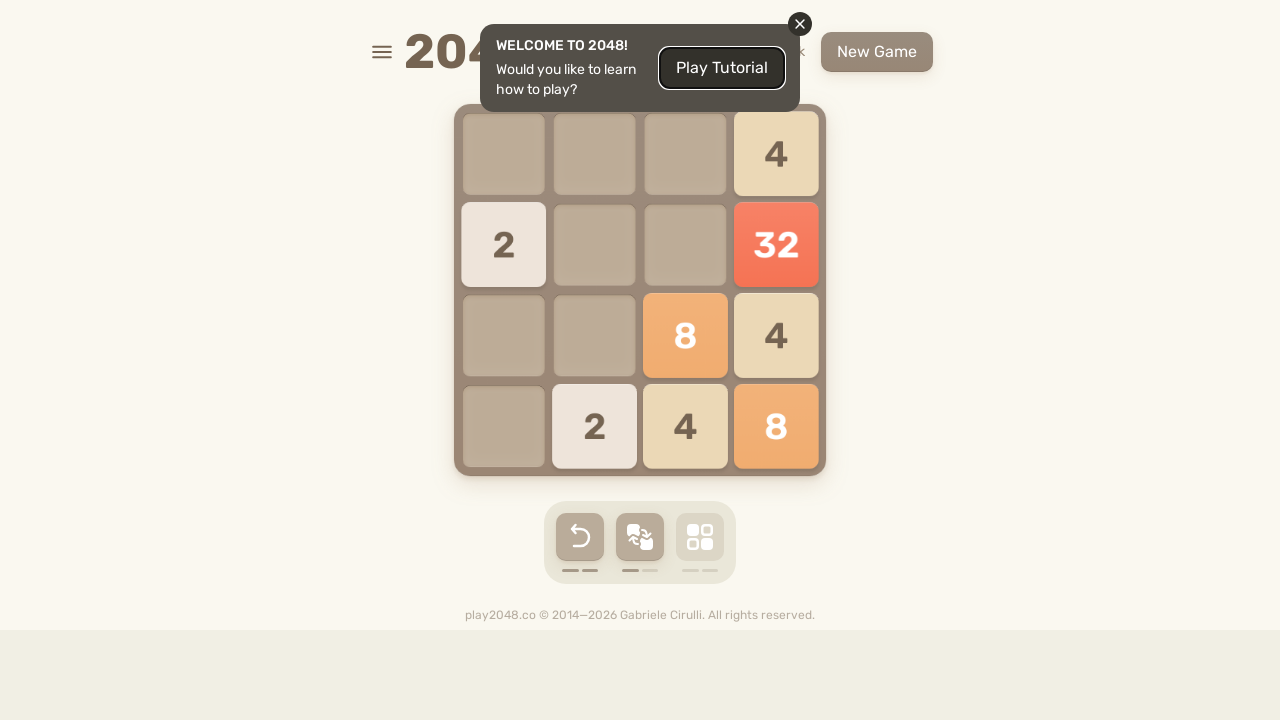

Pressed ArrowRight key on body
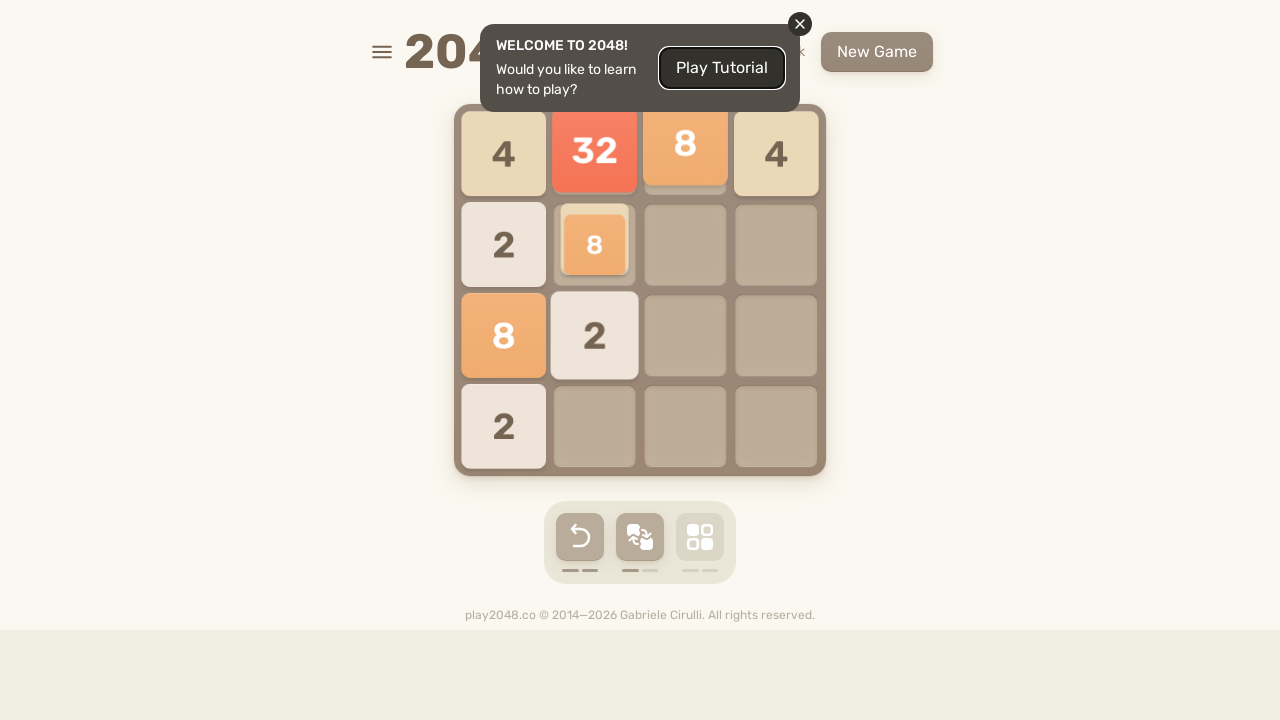

Pressed ArrowDown key on body
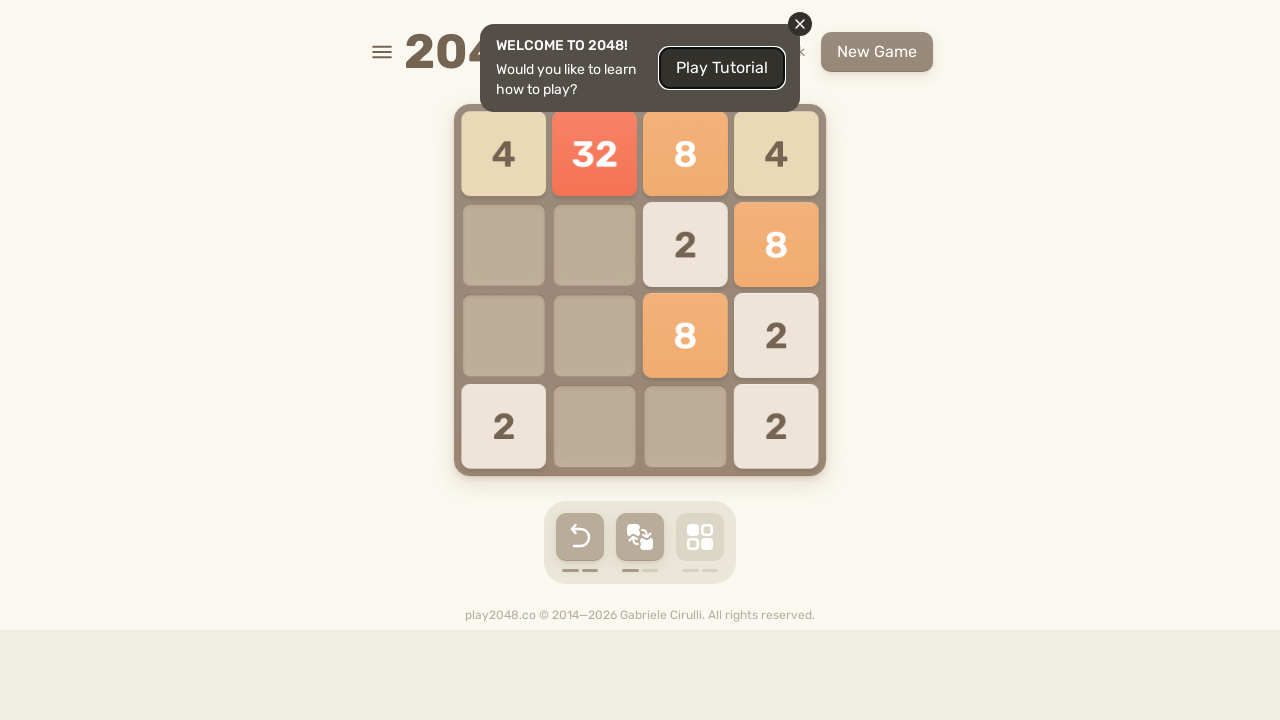

Pressed ArrowLeft key on body
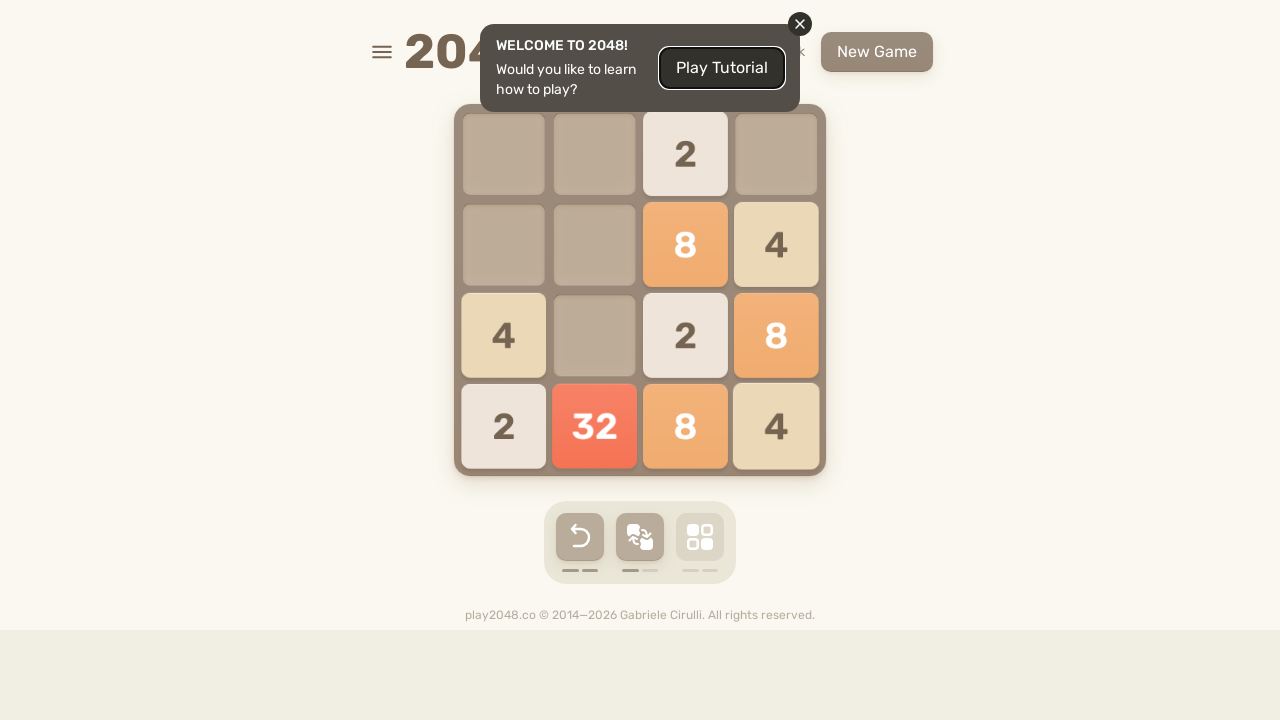

Pressed ArrowUp key on body
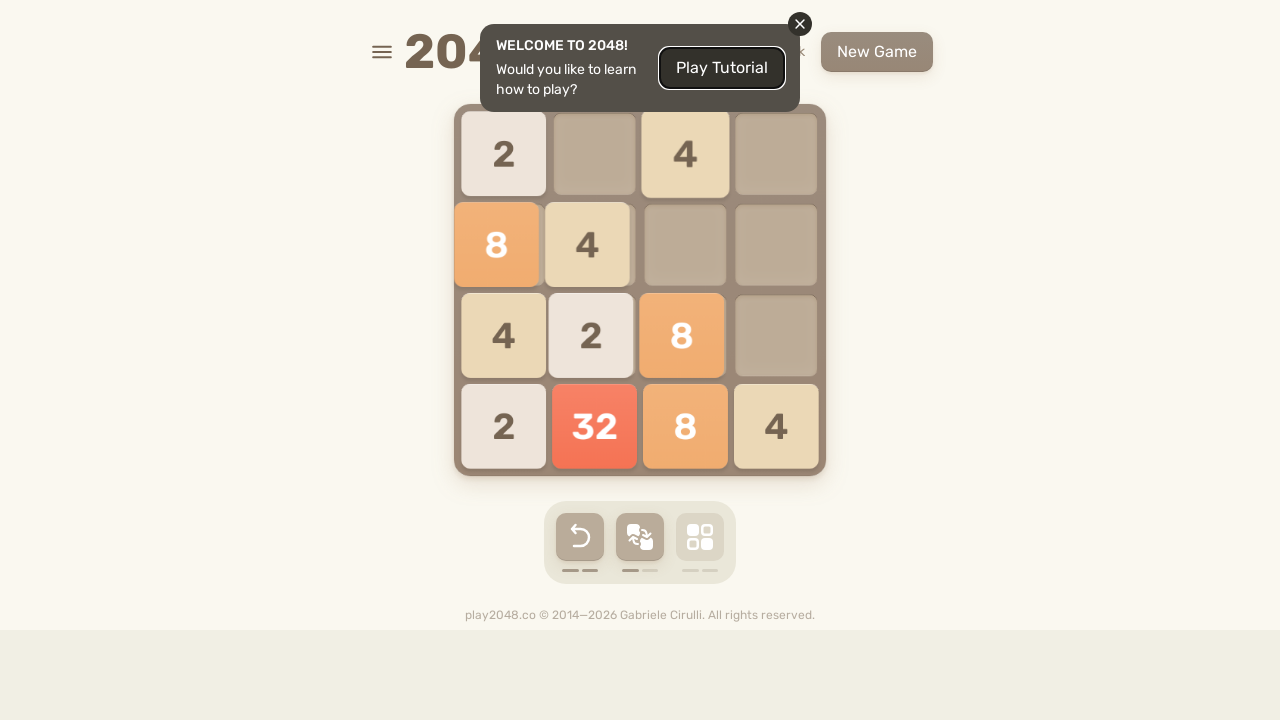

Pressed ArrowRight key on body
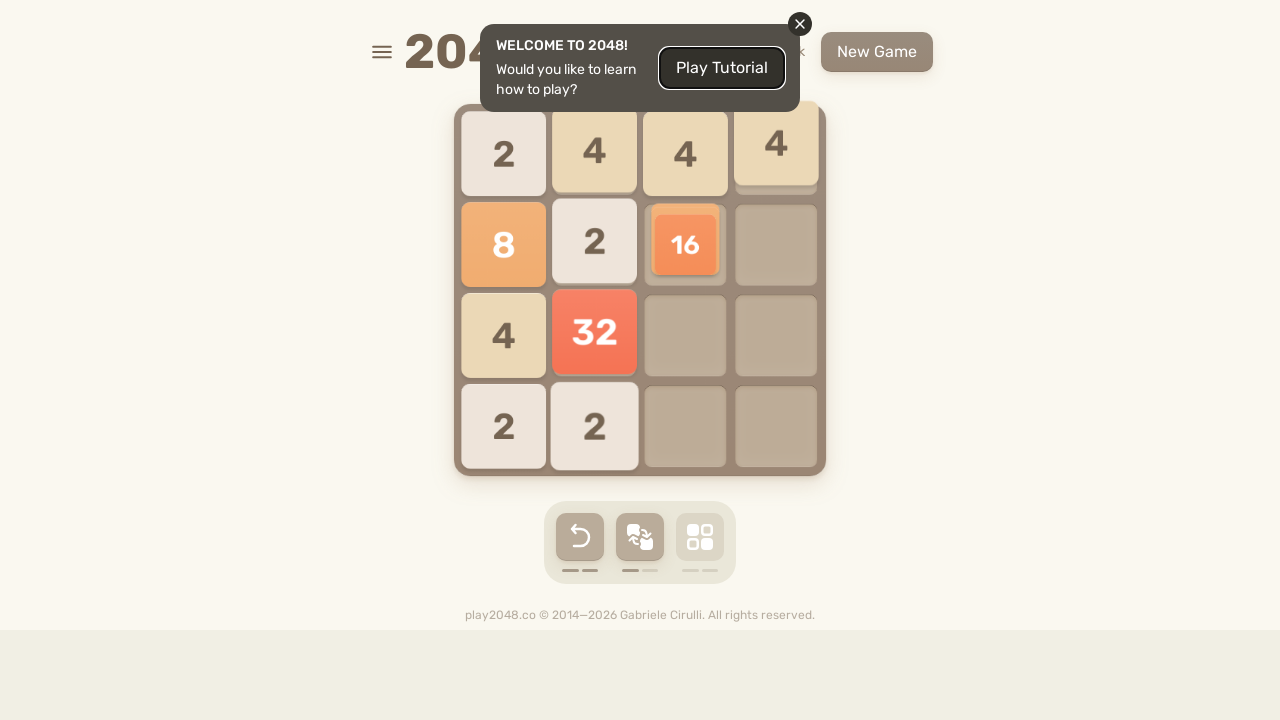

Pressed ArrowDown key on body
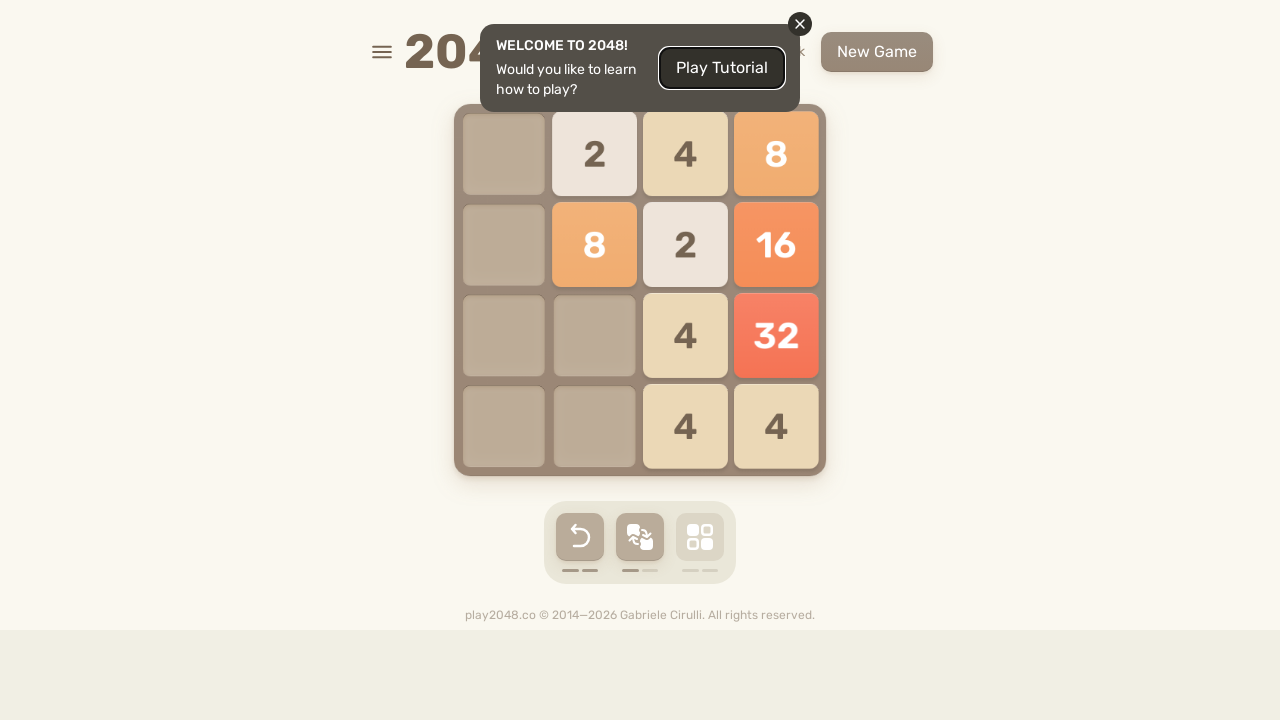

Pressed ArrowLeft key on body
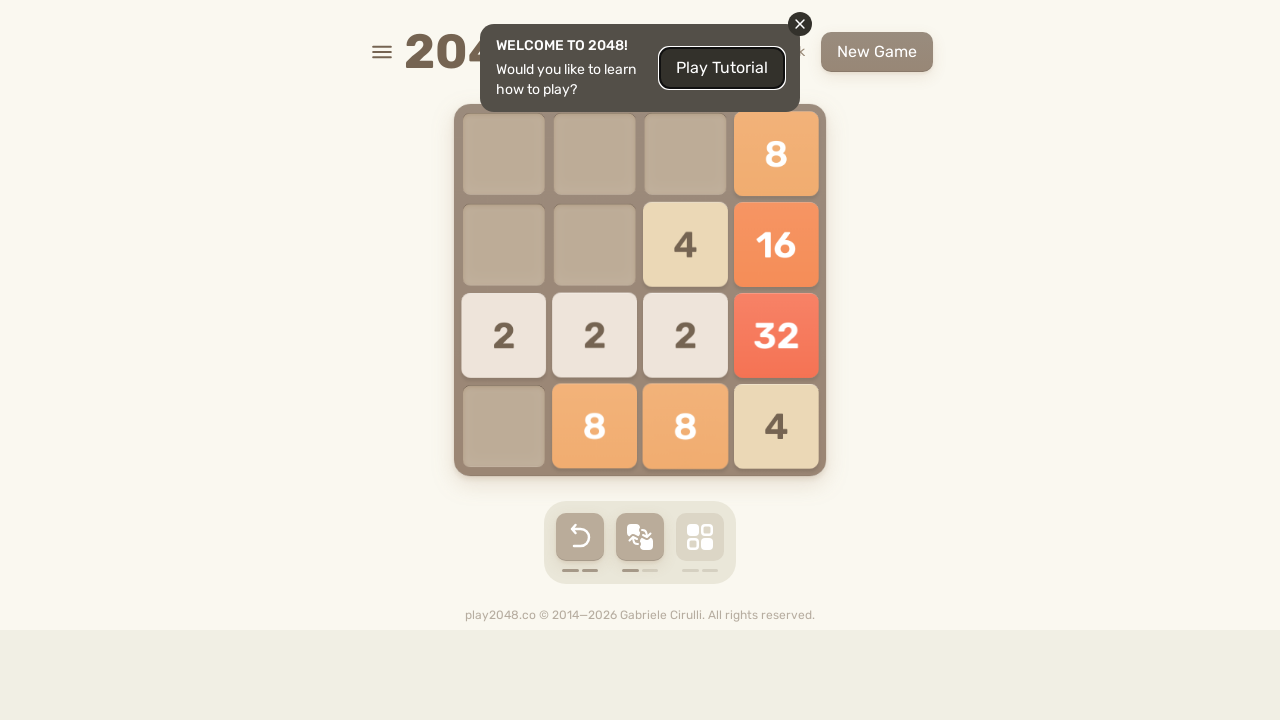

Pressed ArrowUp key on body
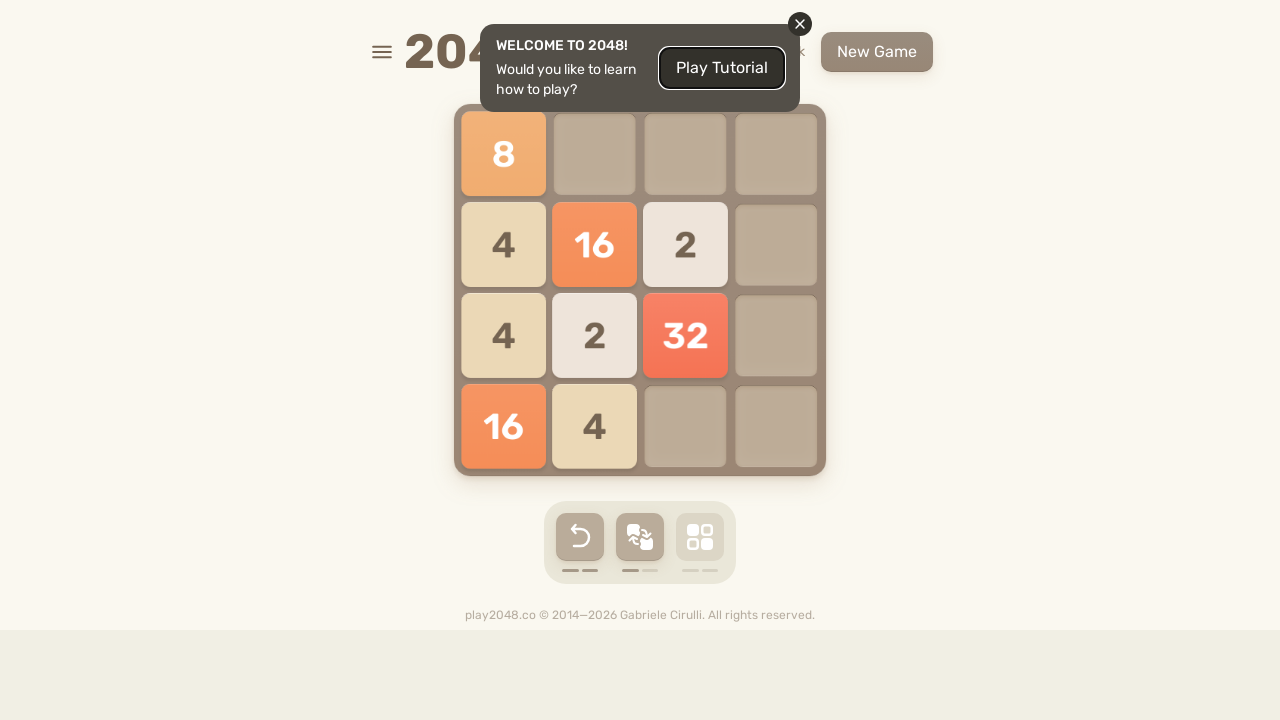

Pressed ArrowRight key on body
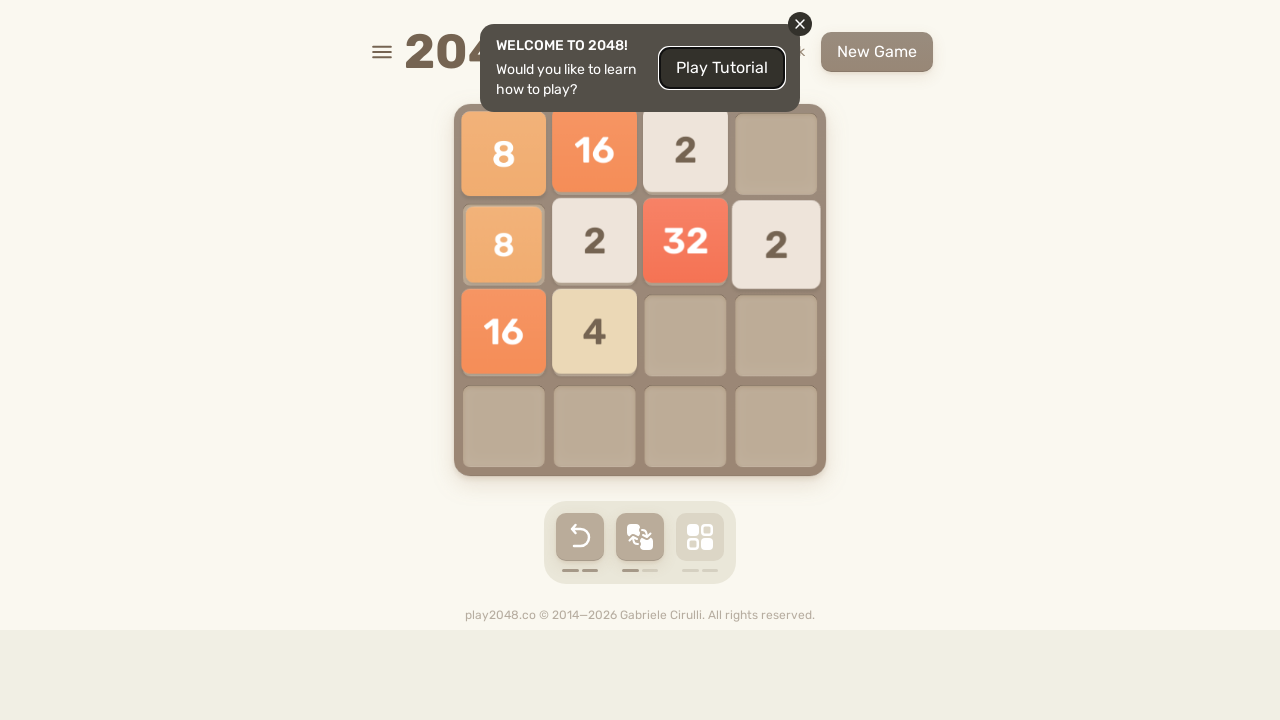

Pressed ArrowDown key on body
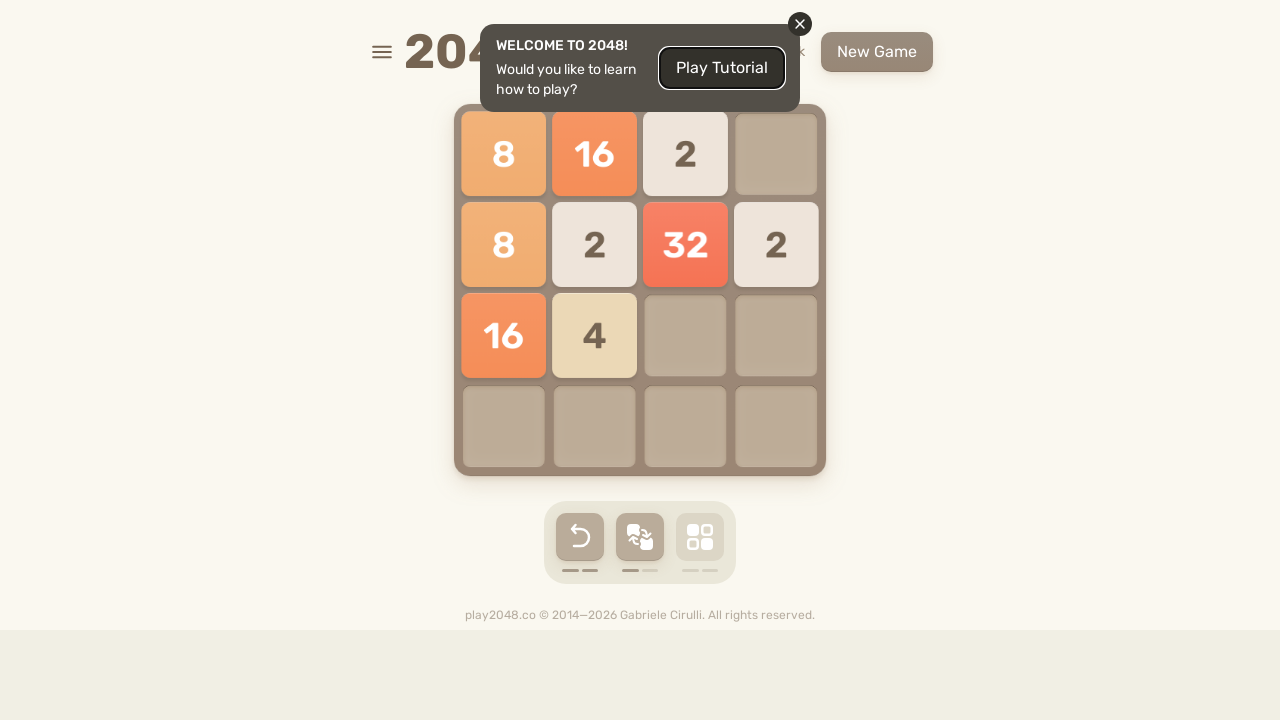

Pressed ArrowLeft key on body
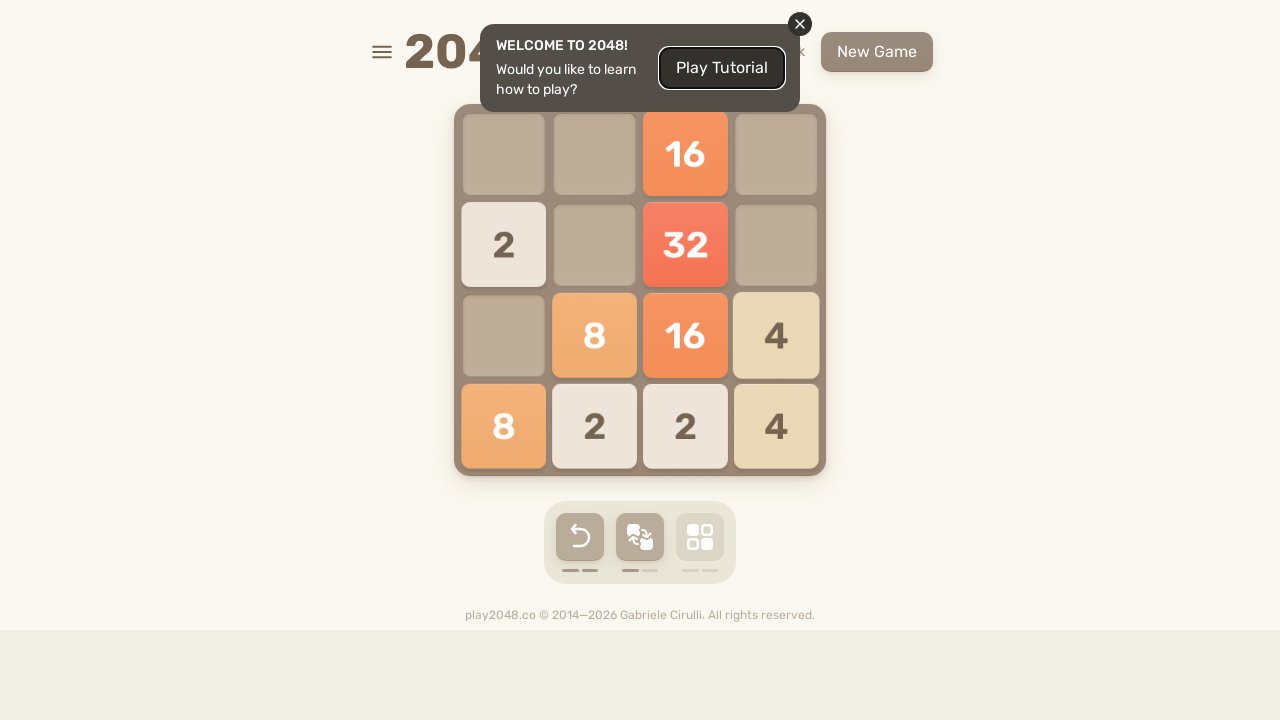

Pressed ArrowUp key on body
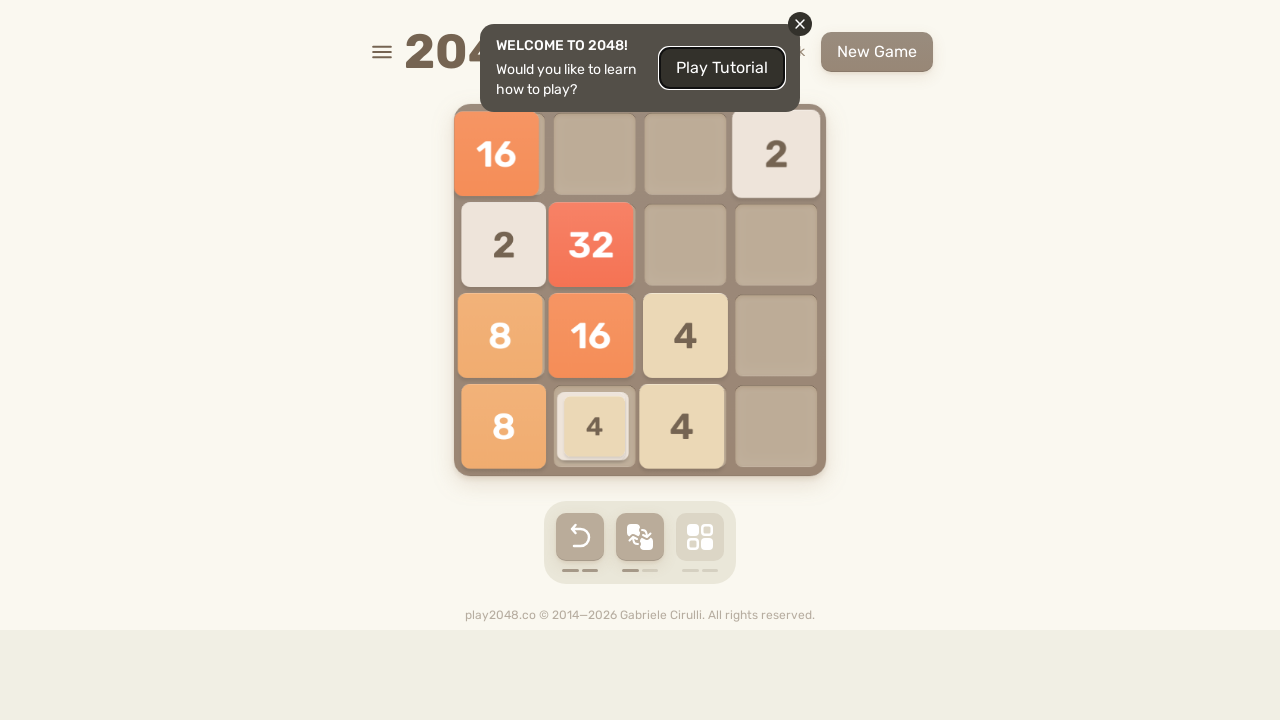

Pressed ArrowRight key on body
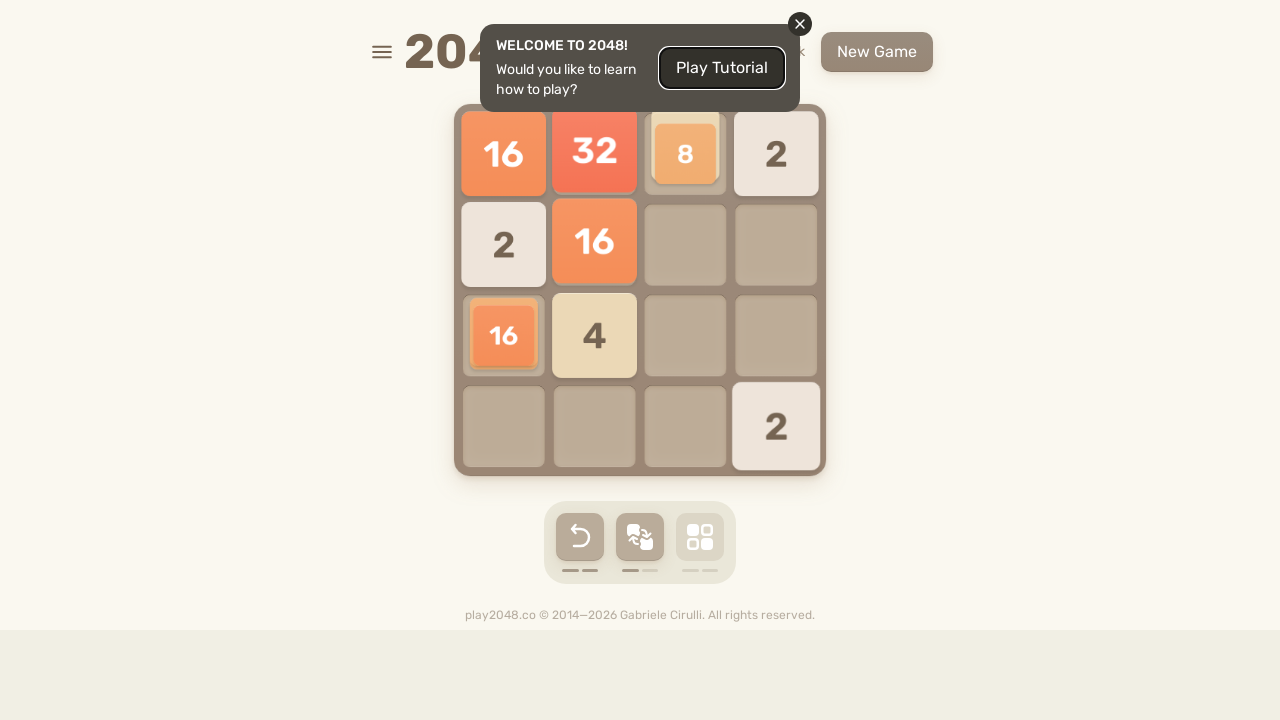

Pressed ArrowDown key on body
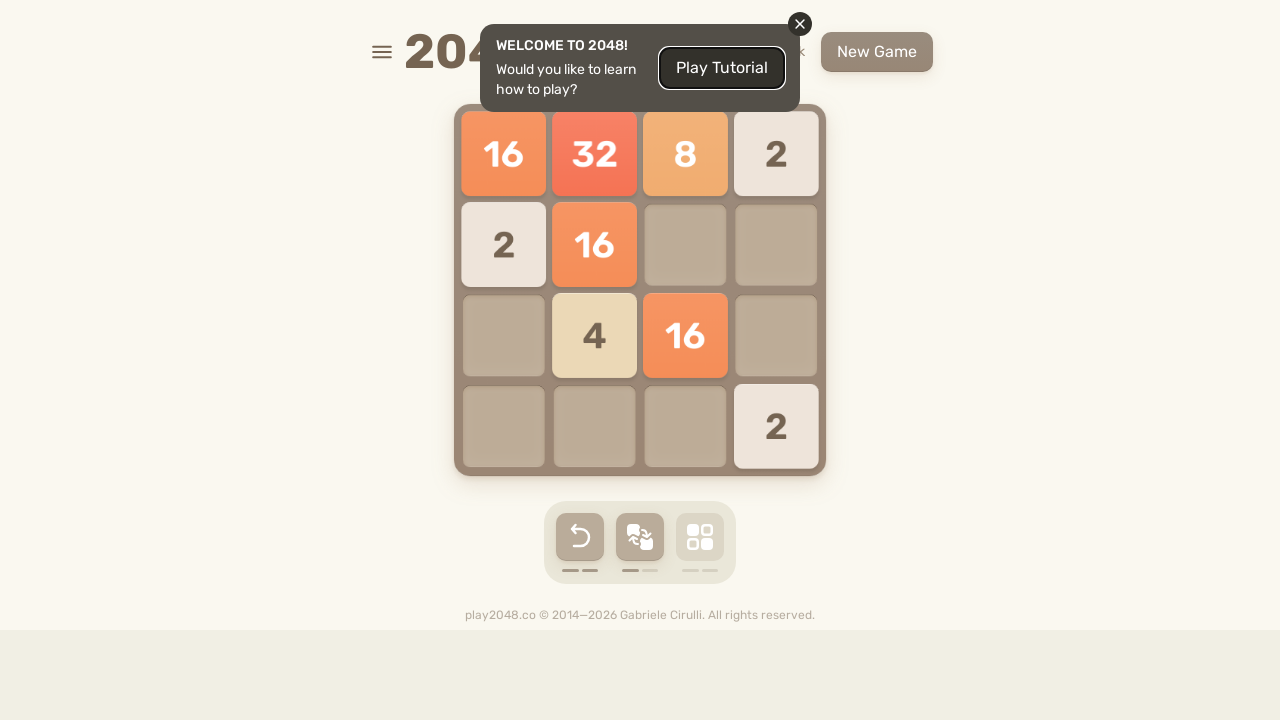

Pressed ArrowLeft key on body
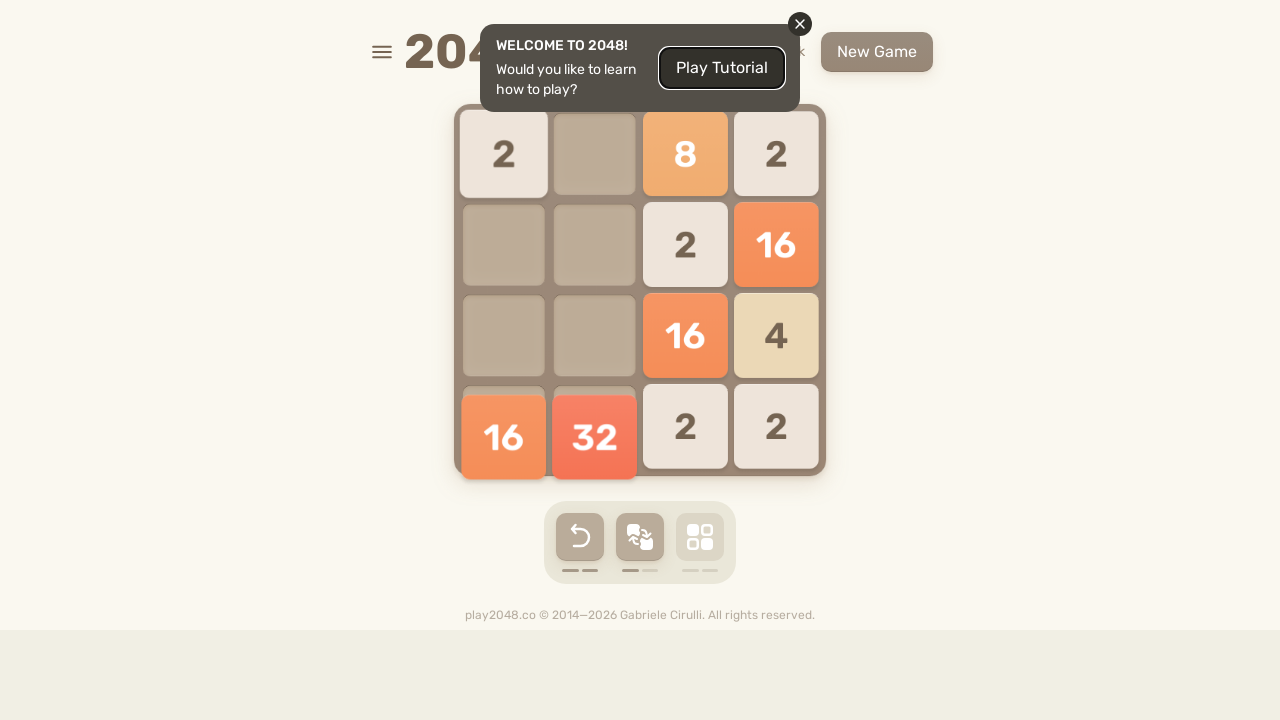

Pressed ArrowUp key on body
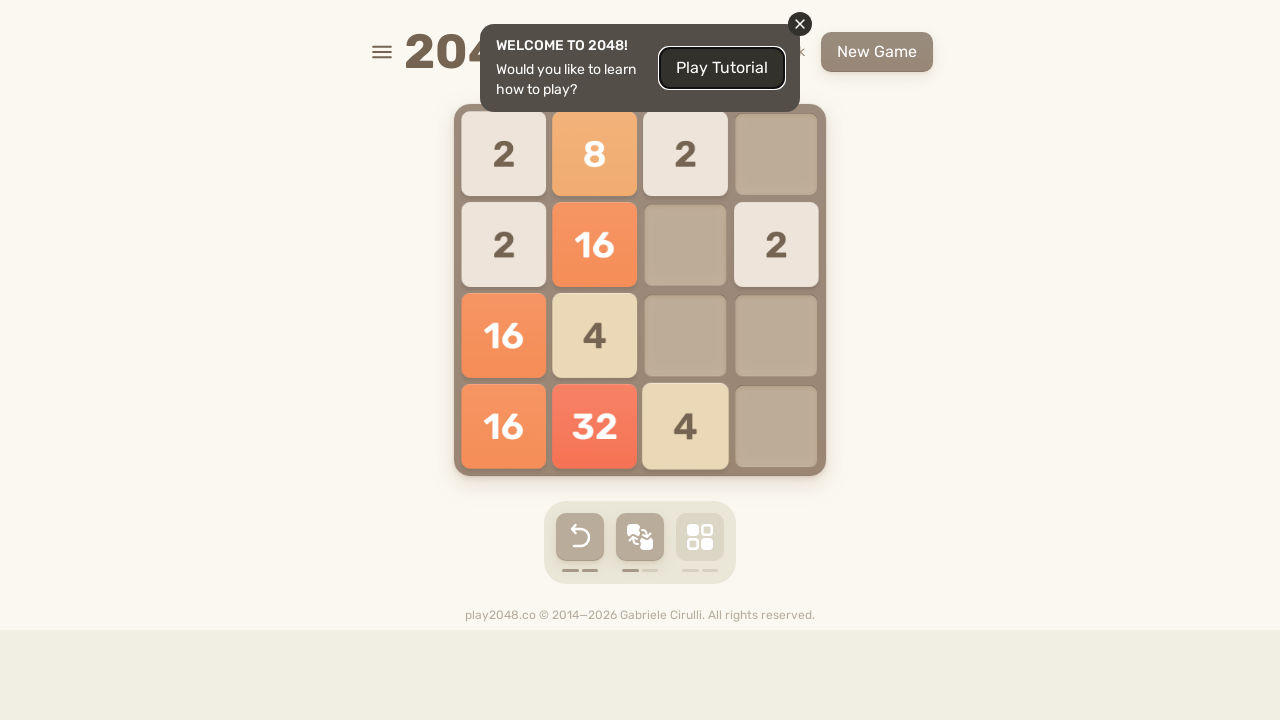

Pressed ArrowRight key on body
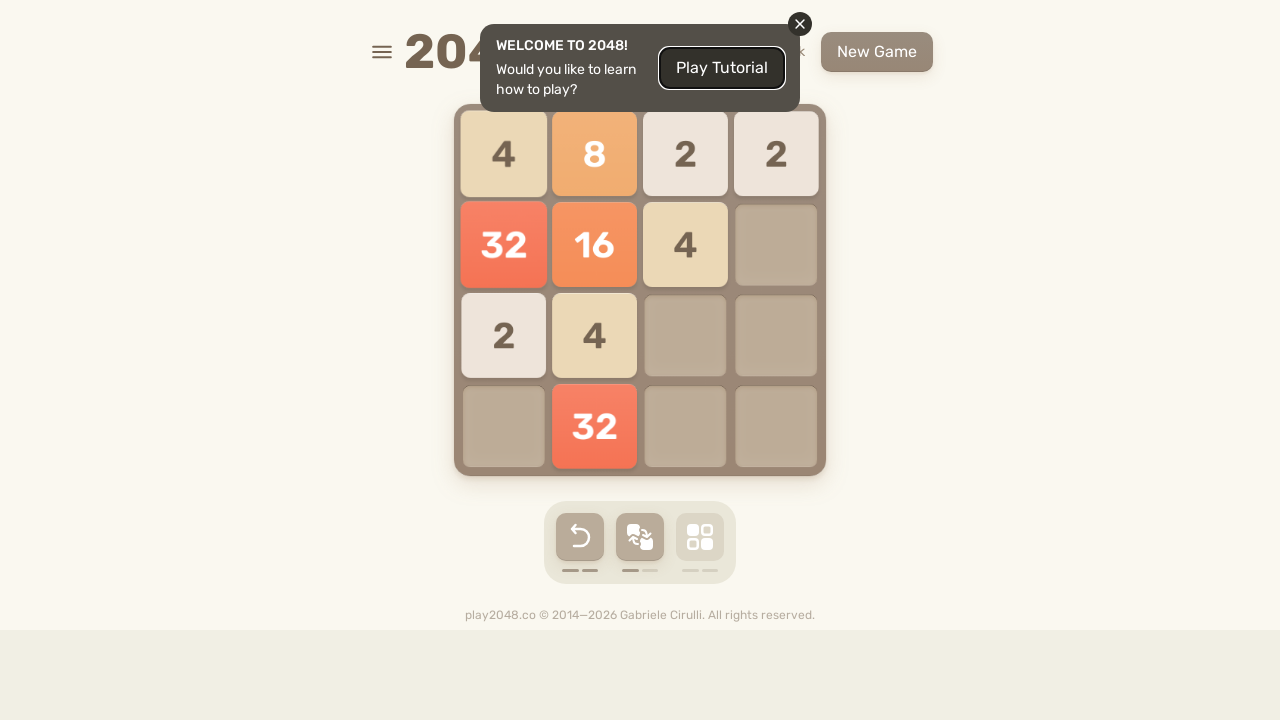

Pressed ArrowDown key on body
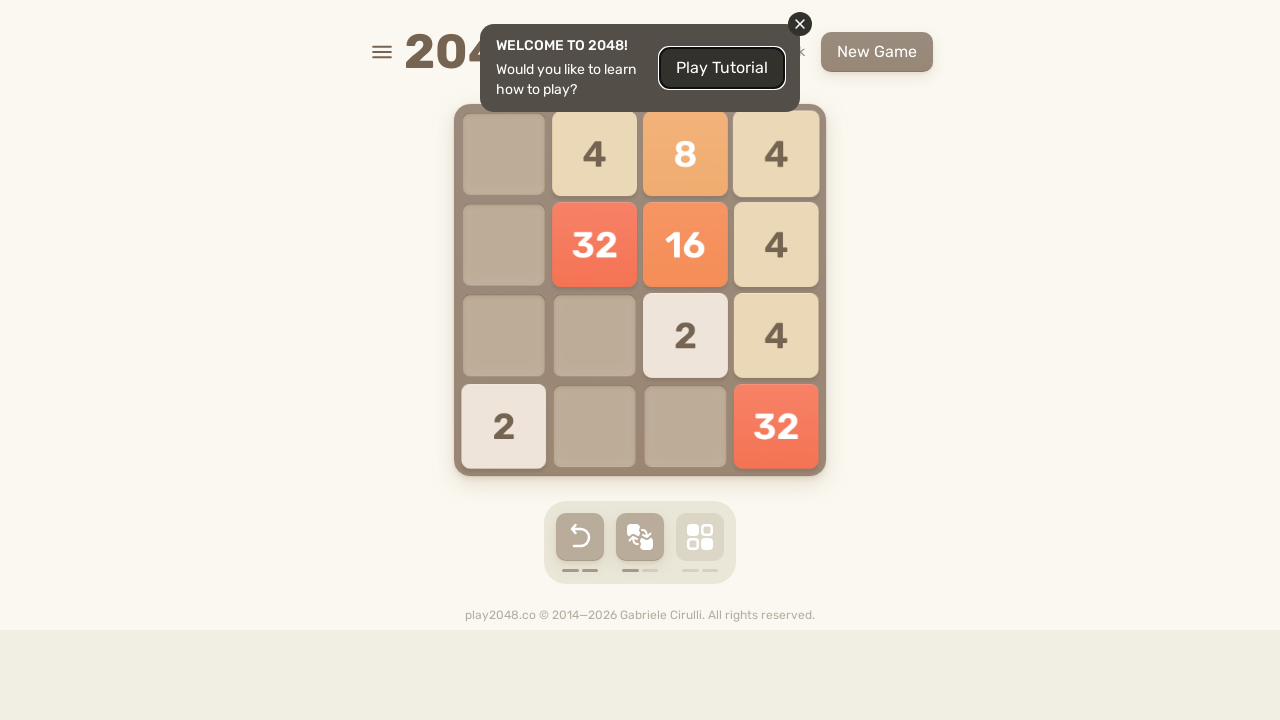

Pressed ArrowLeft key on body
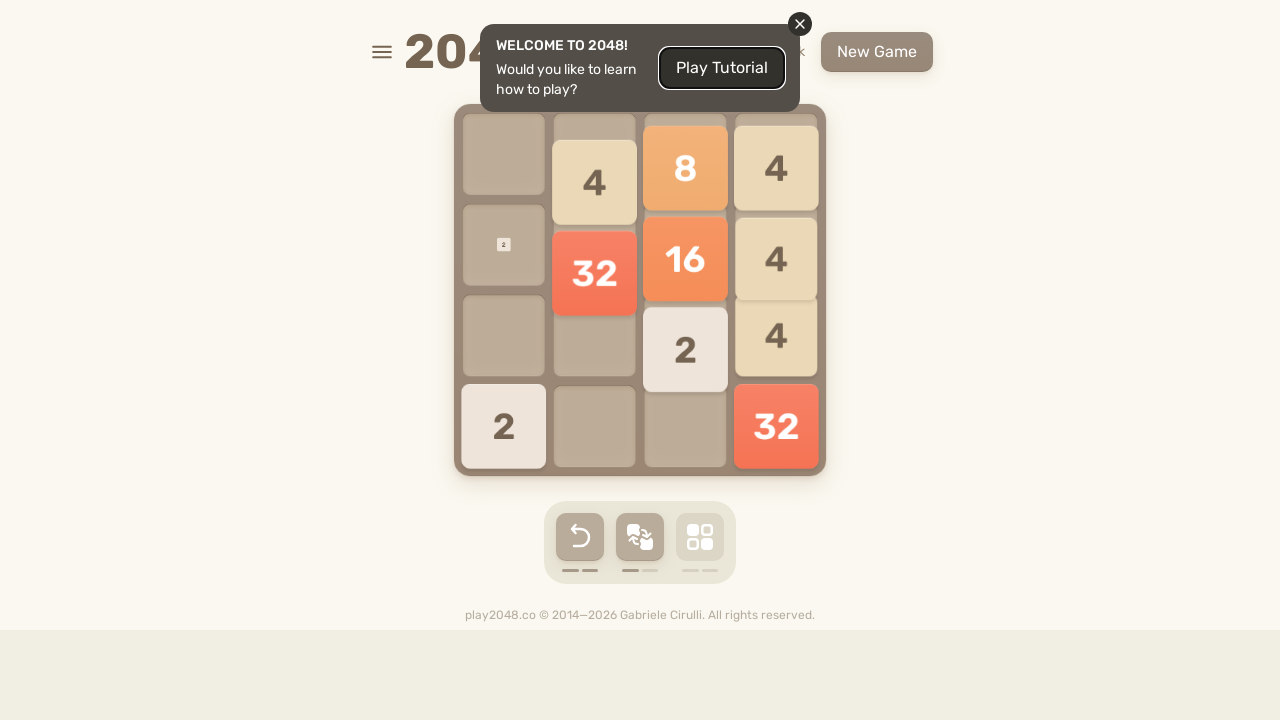

Pressed ArrowUp key on body
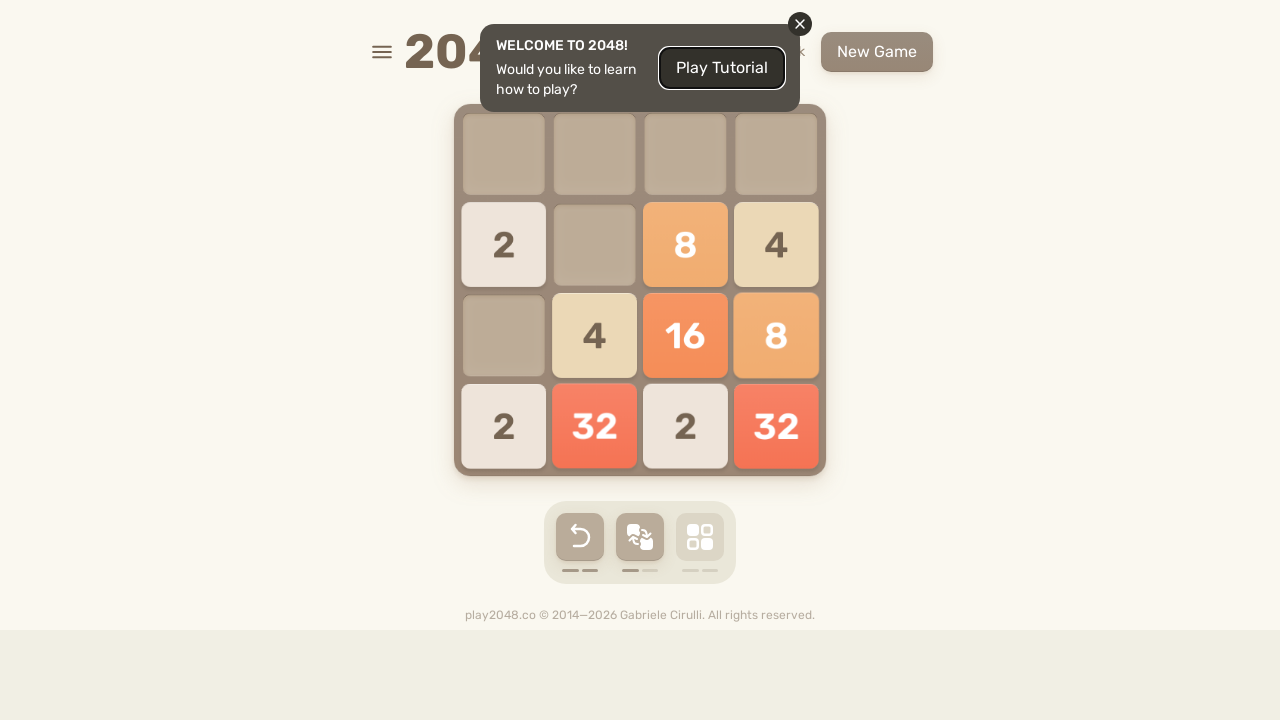

Pressed ArrowRight key on body
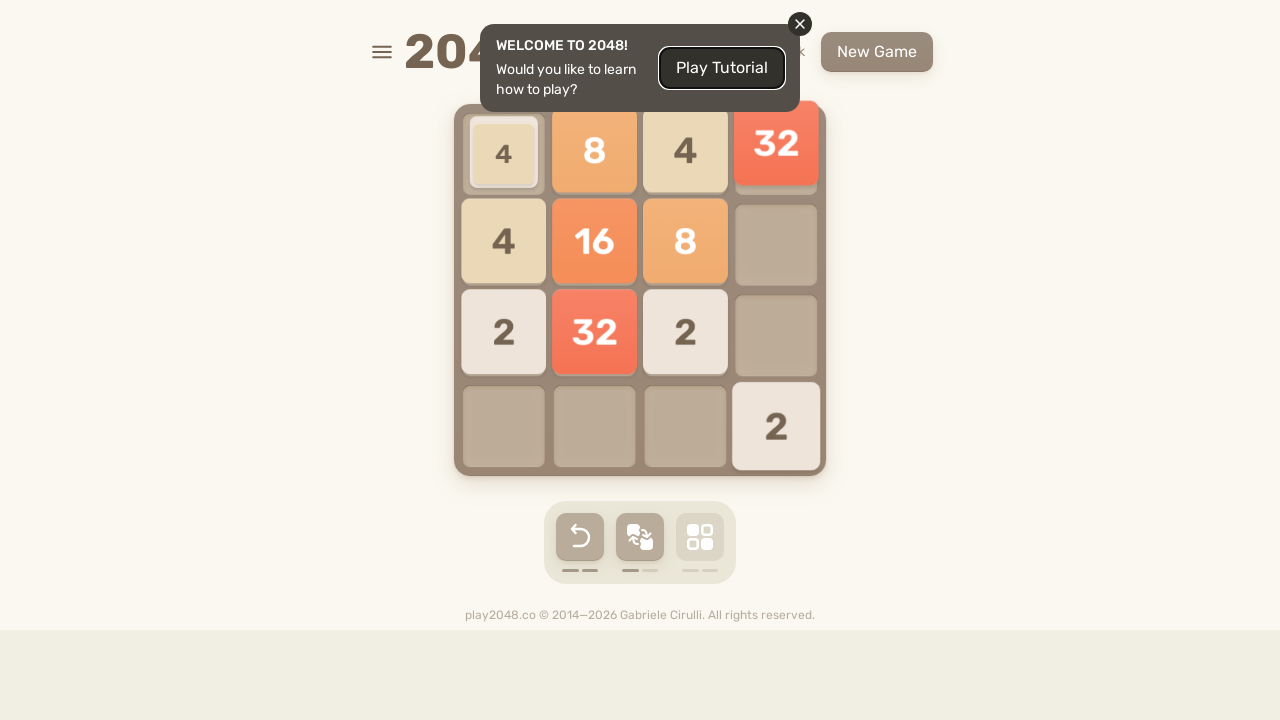

Pressed ArrowDown key on body
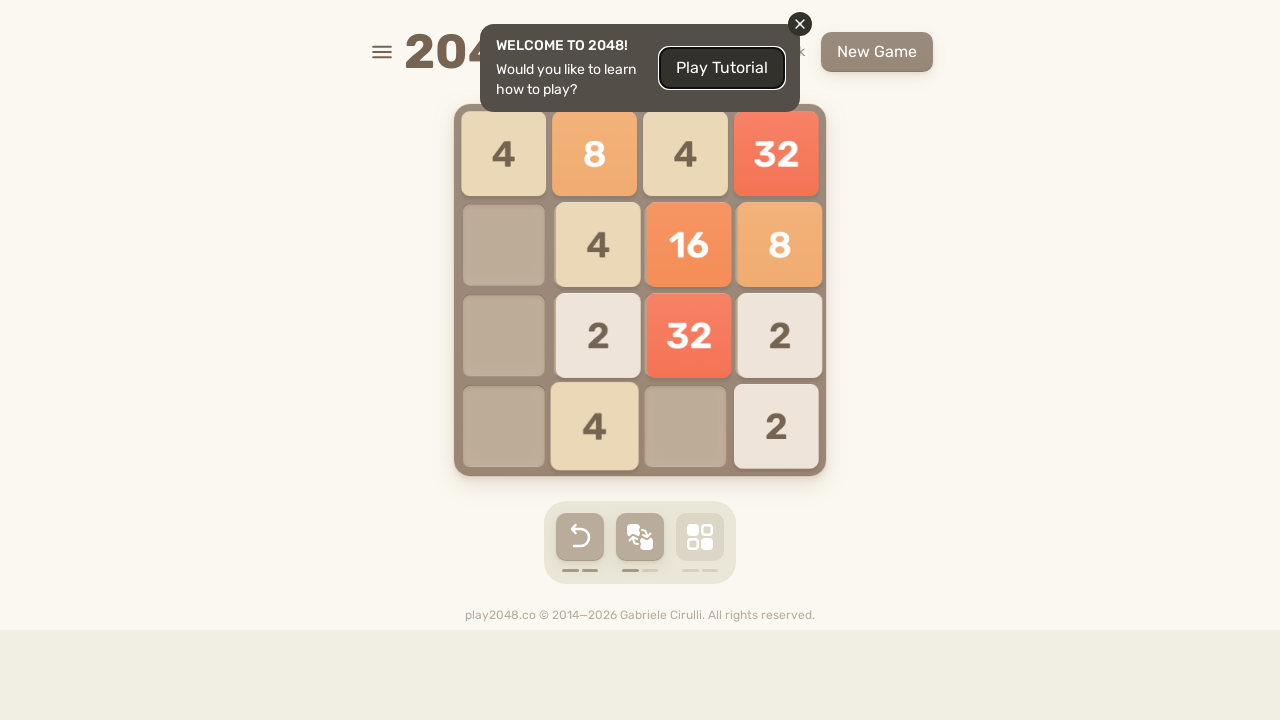

Pressed ArrowLeft key on body
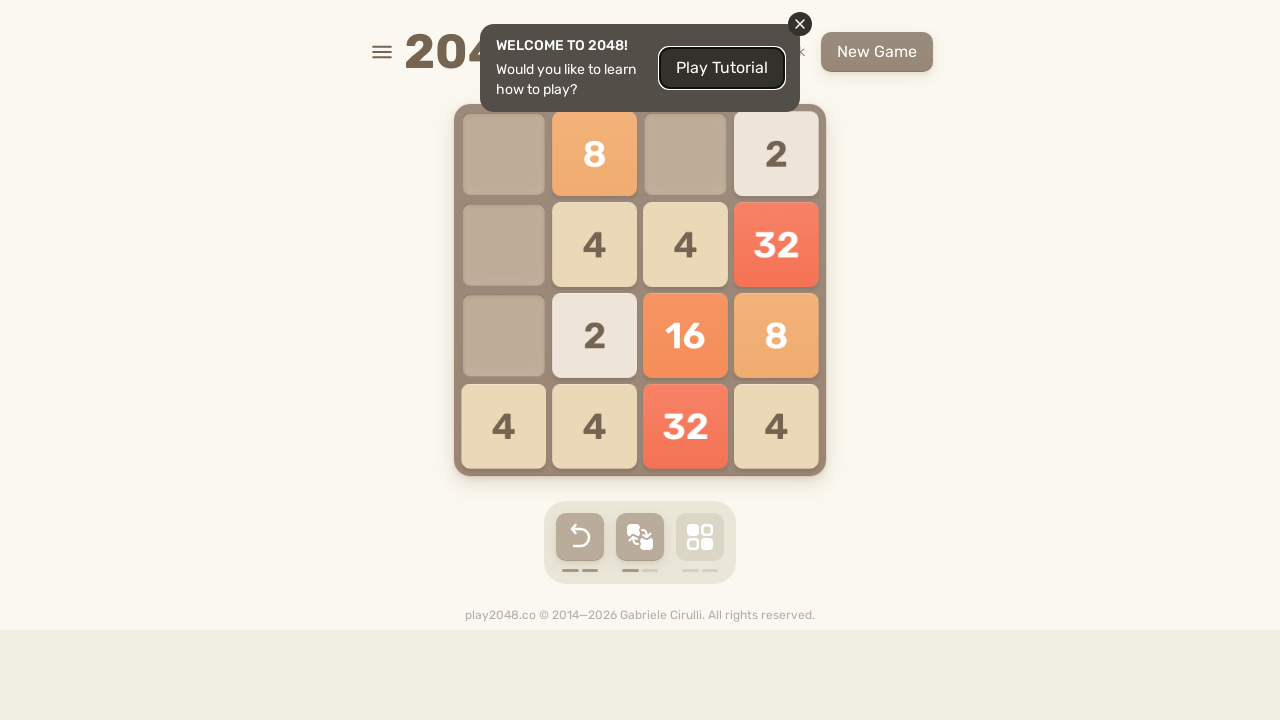

Pressed ArrowUp key on body
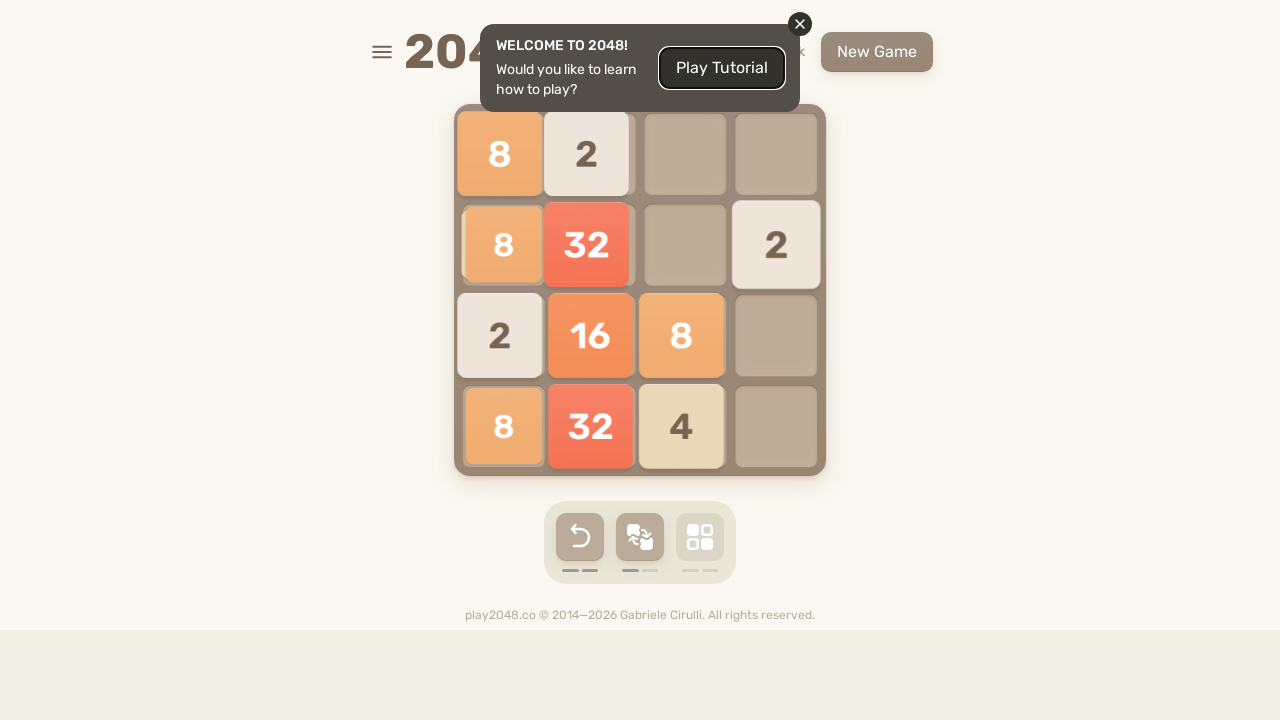

Pressed ArrowRight key on body
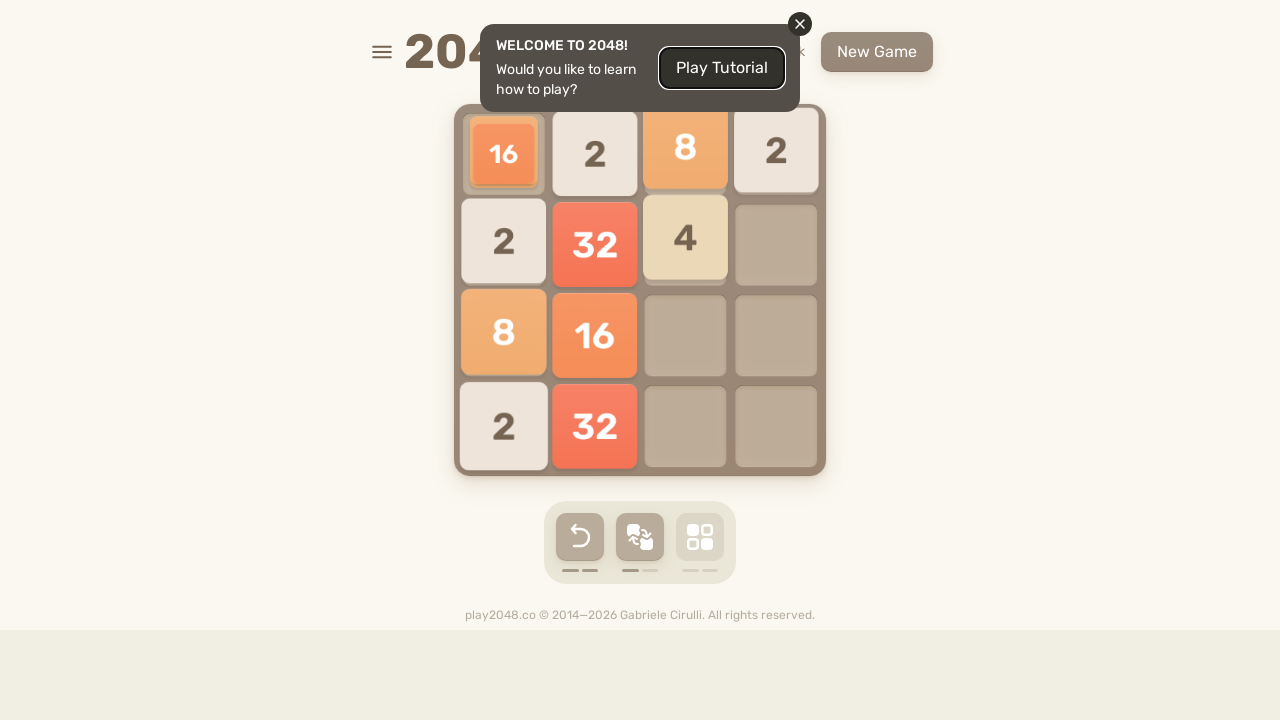

Pressed ArrowDown key on body
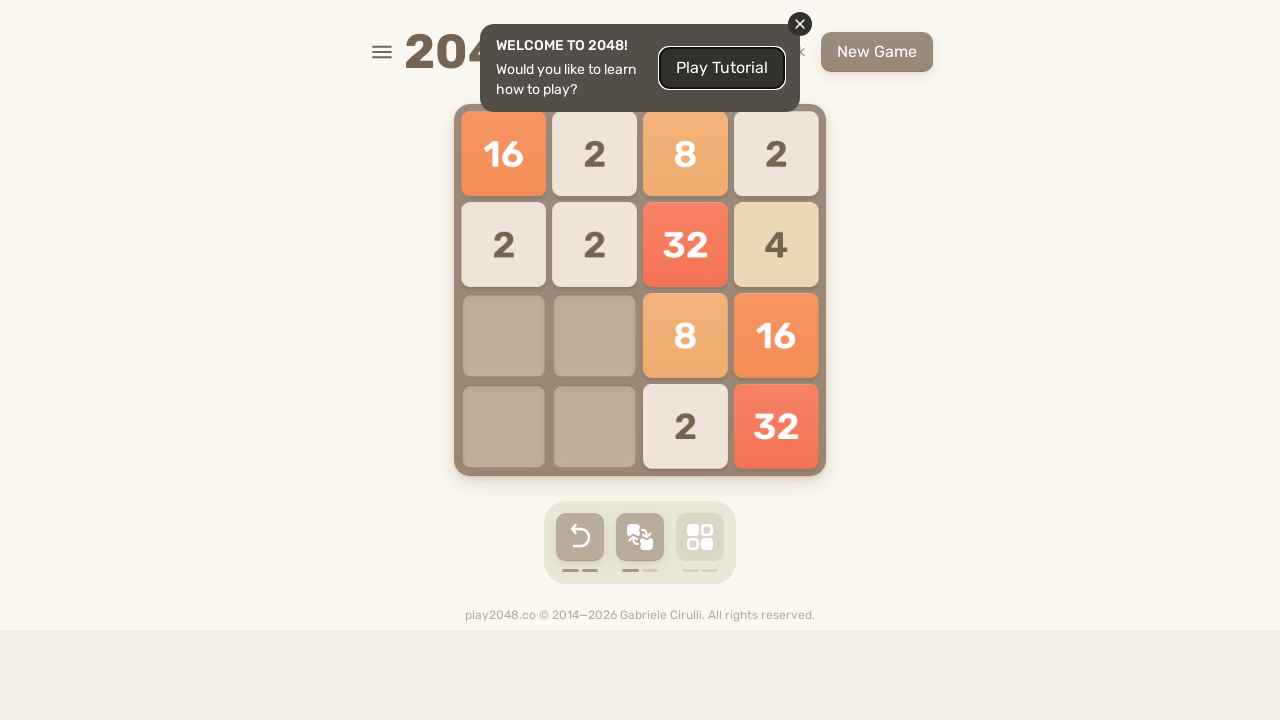

Pressed ArrowLeft key on body
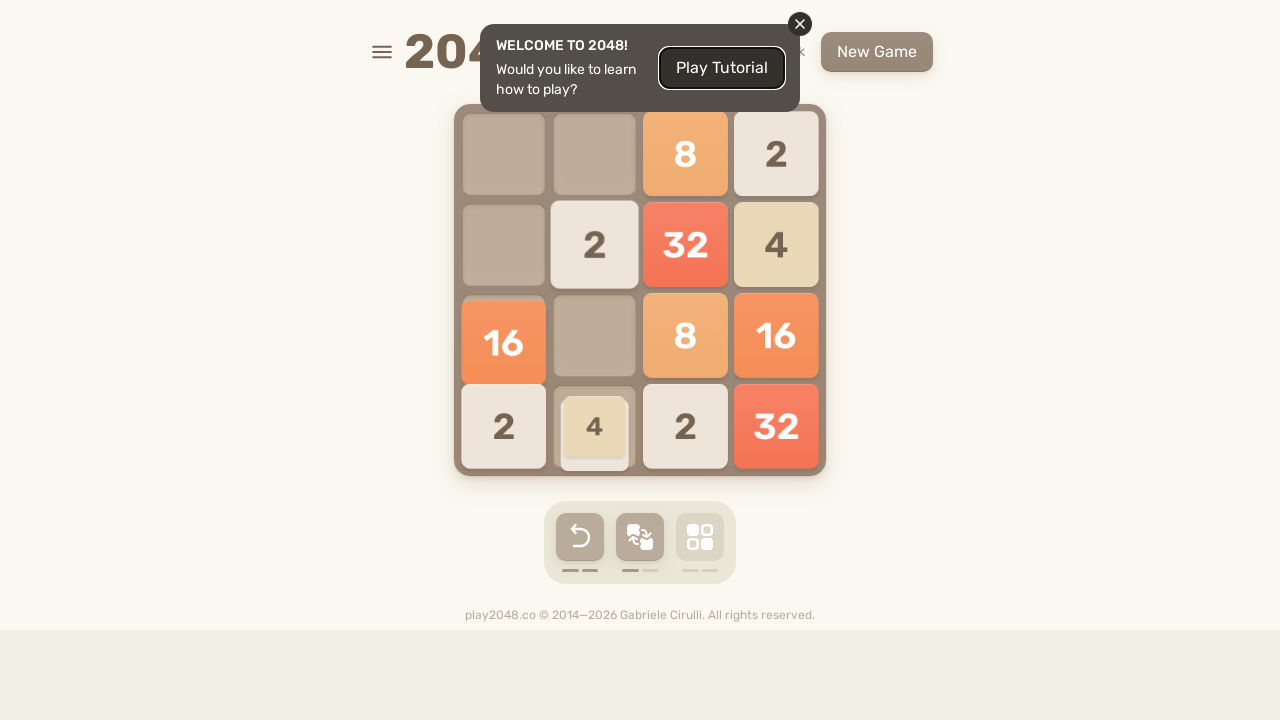

Pressed ArrowUp key on body
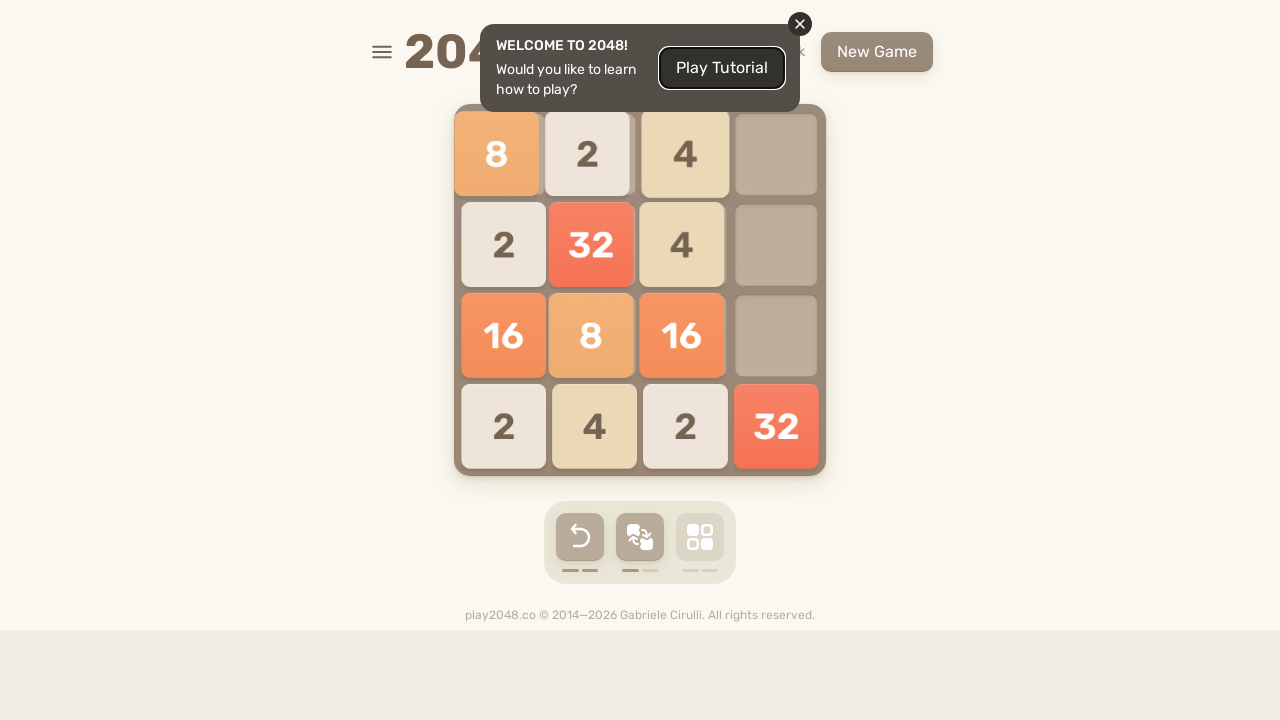

Pressed ArrowRight key on body
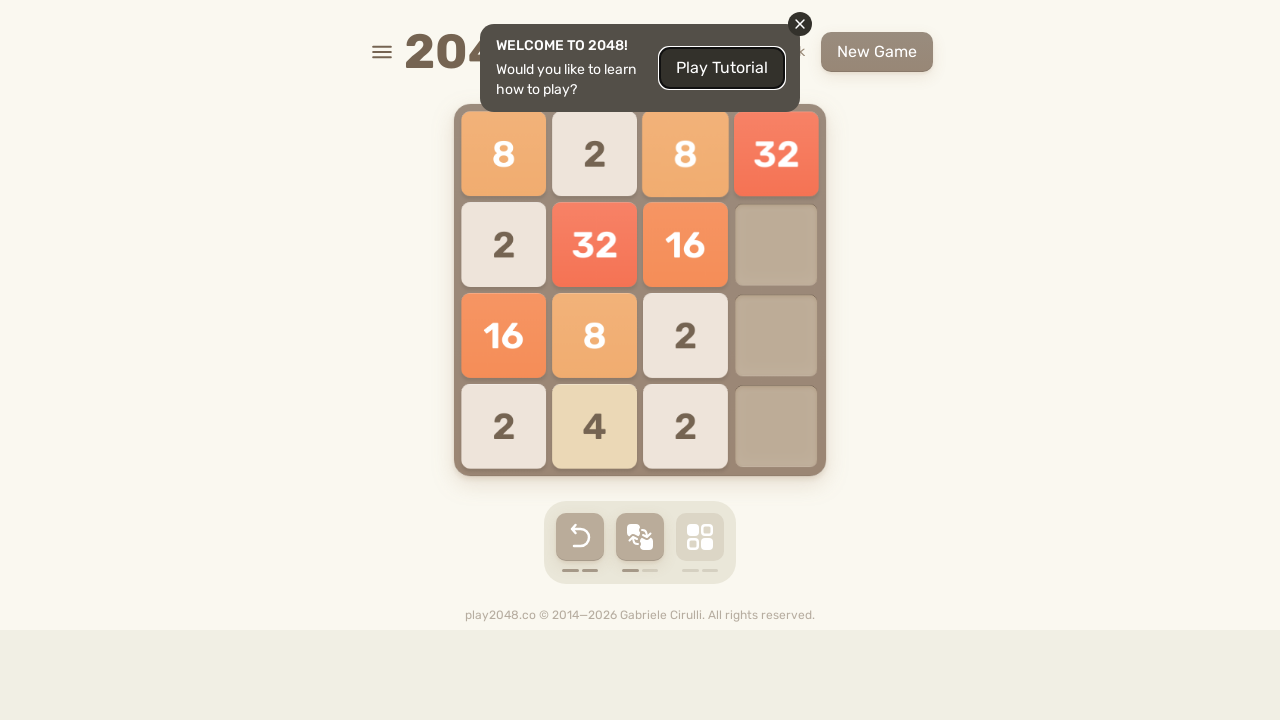

Pressed ArrowDown key on body
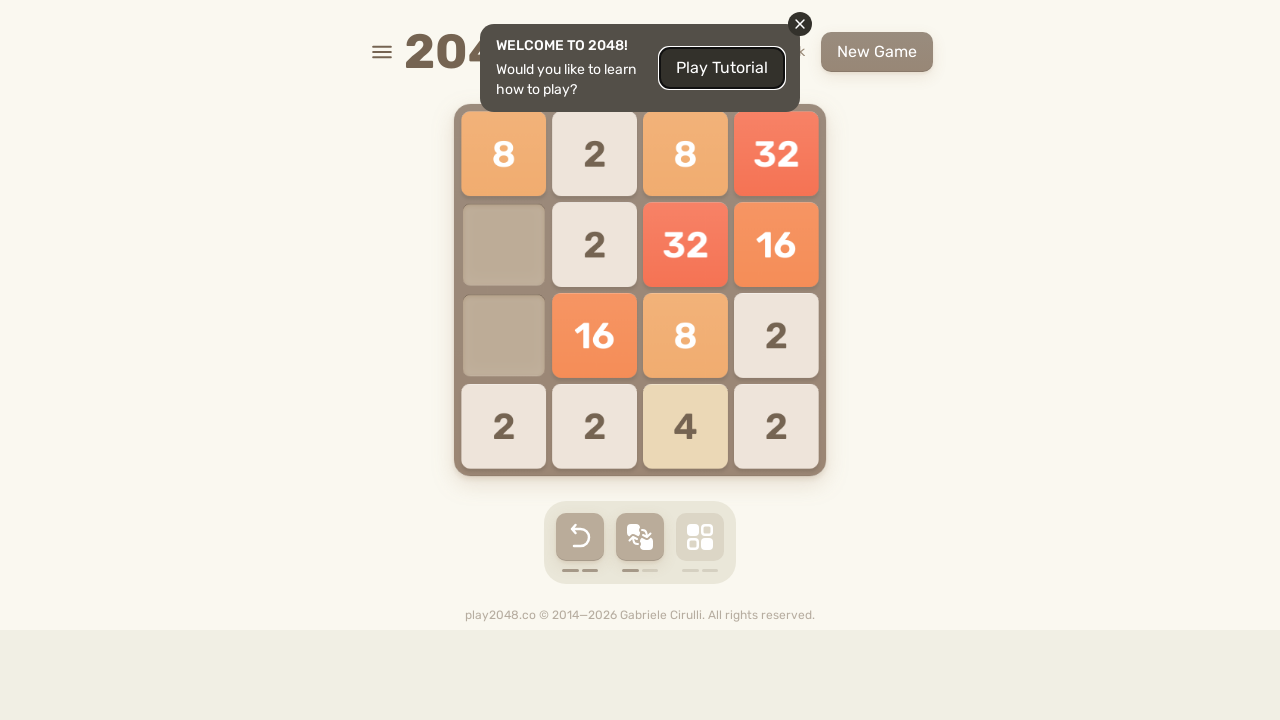

Pressed ArrowLeft key on body
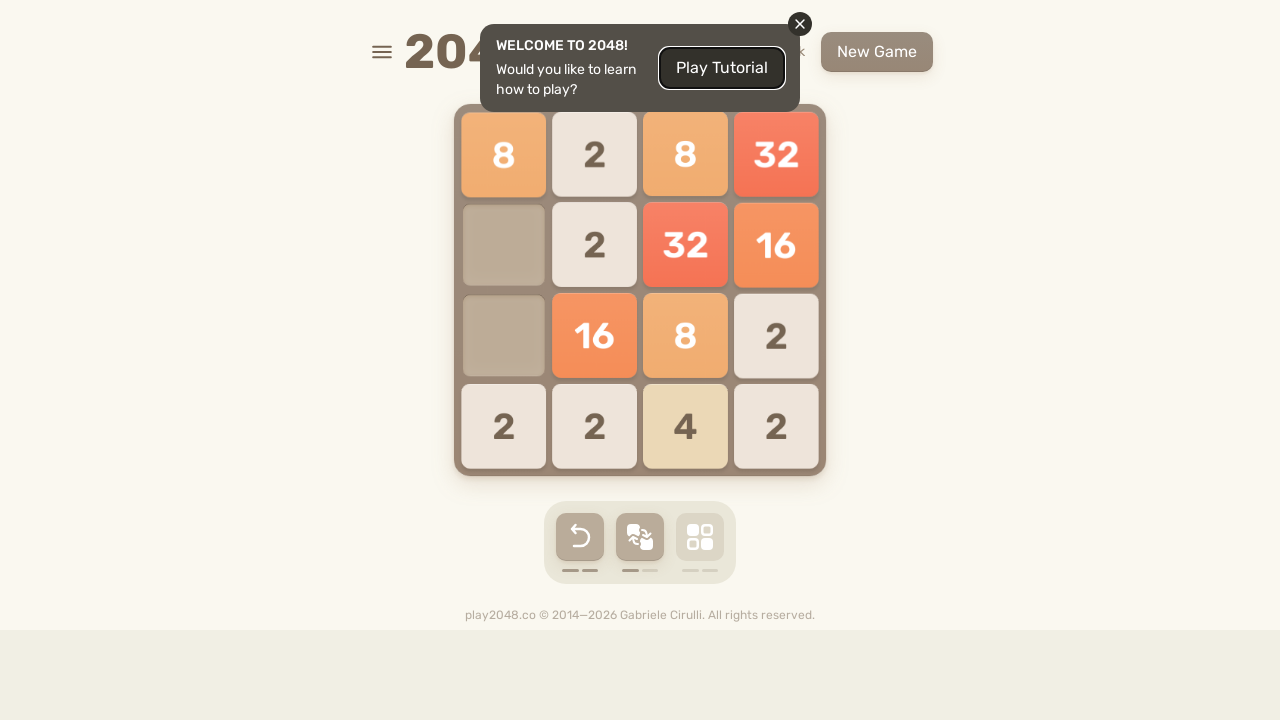

Pressed ArrowUp key on body
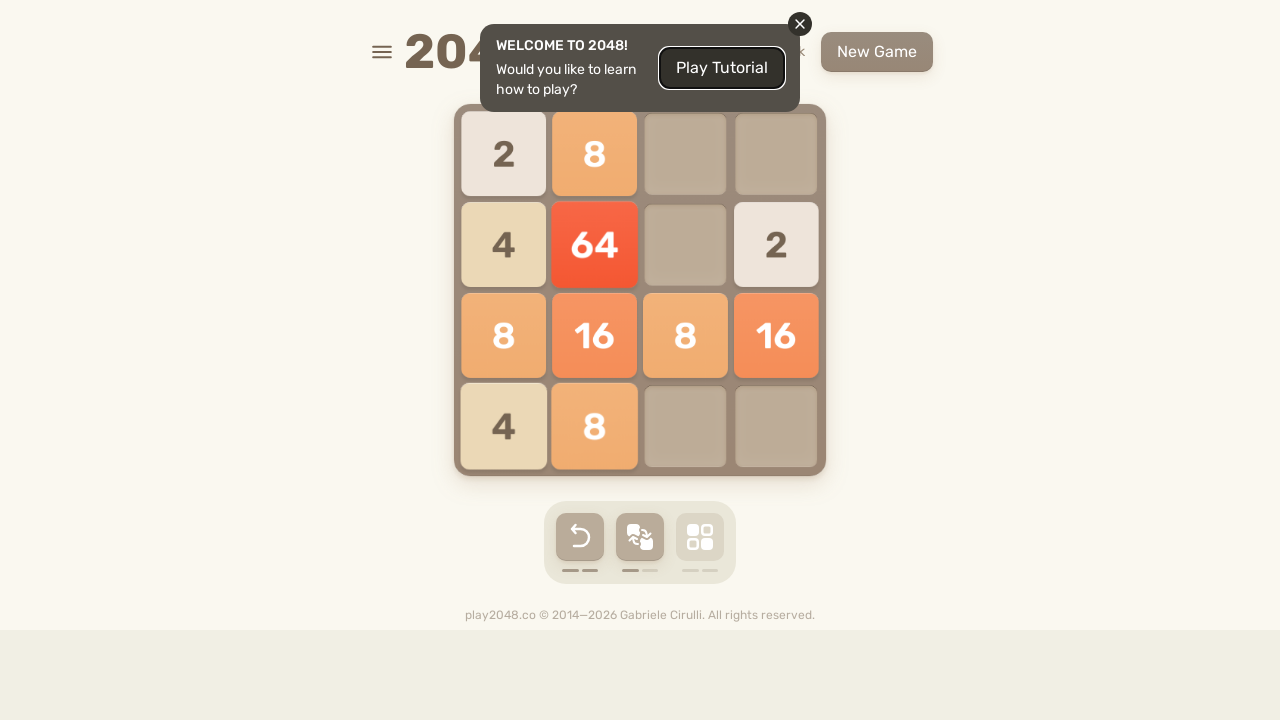

Pressed ArrowRight key on body
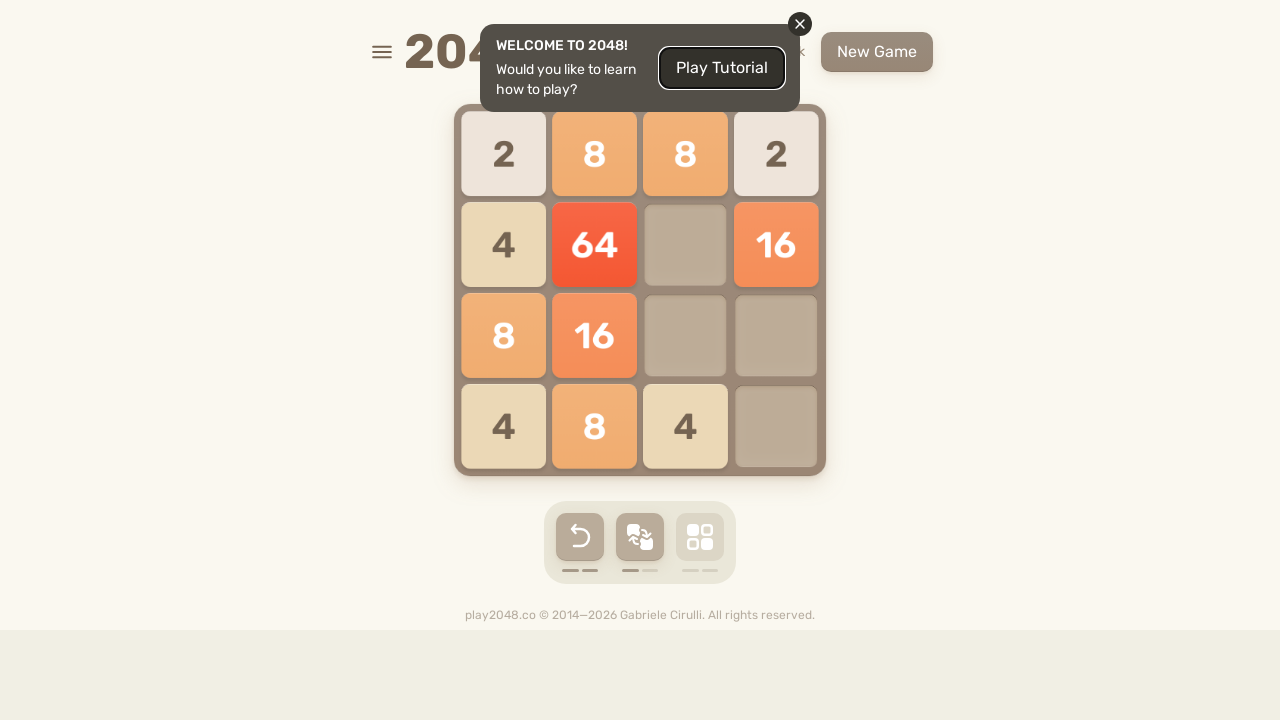

Pressed ArrowDown key on body
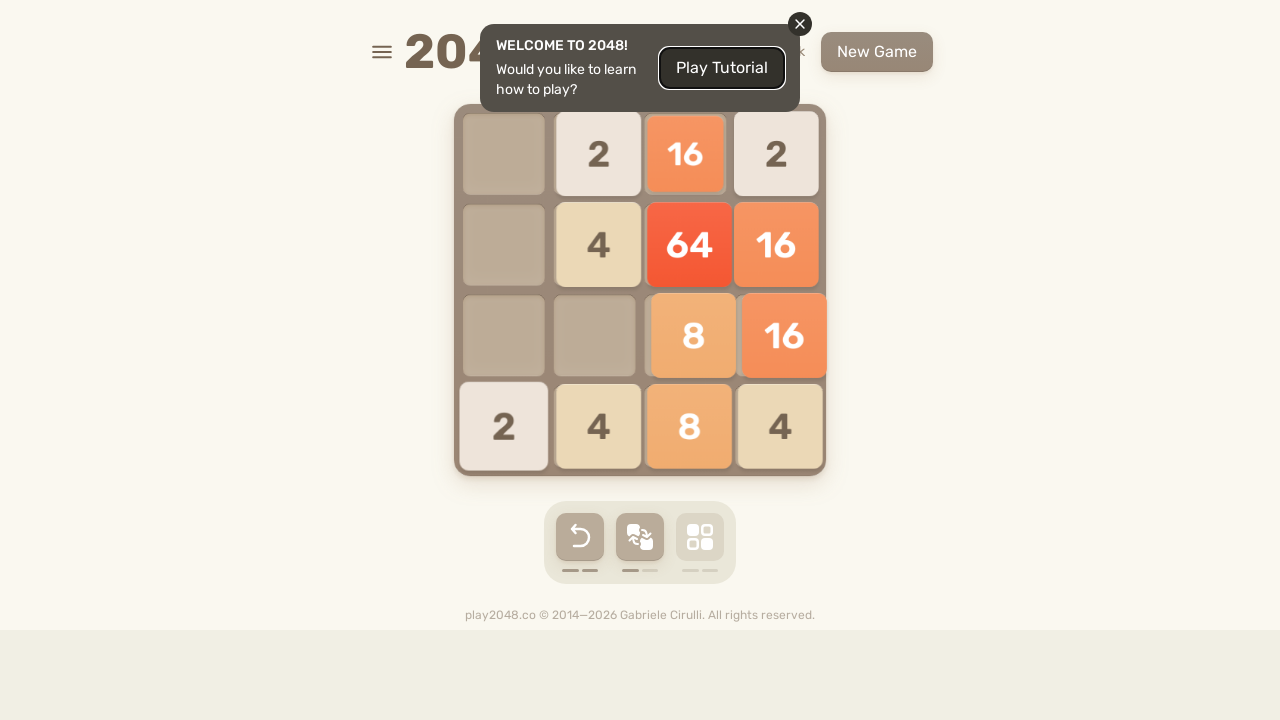

Pressed ArrowLeft key on body
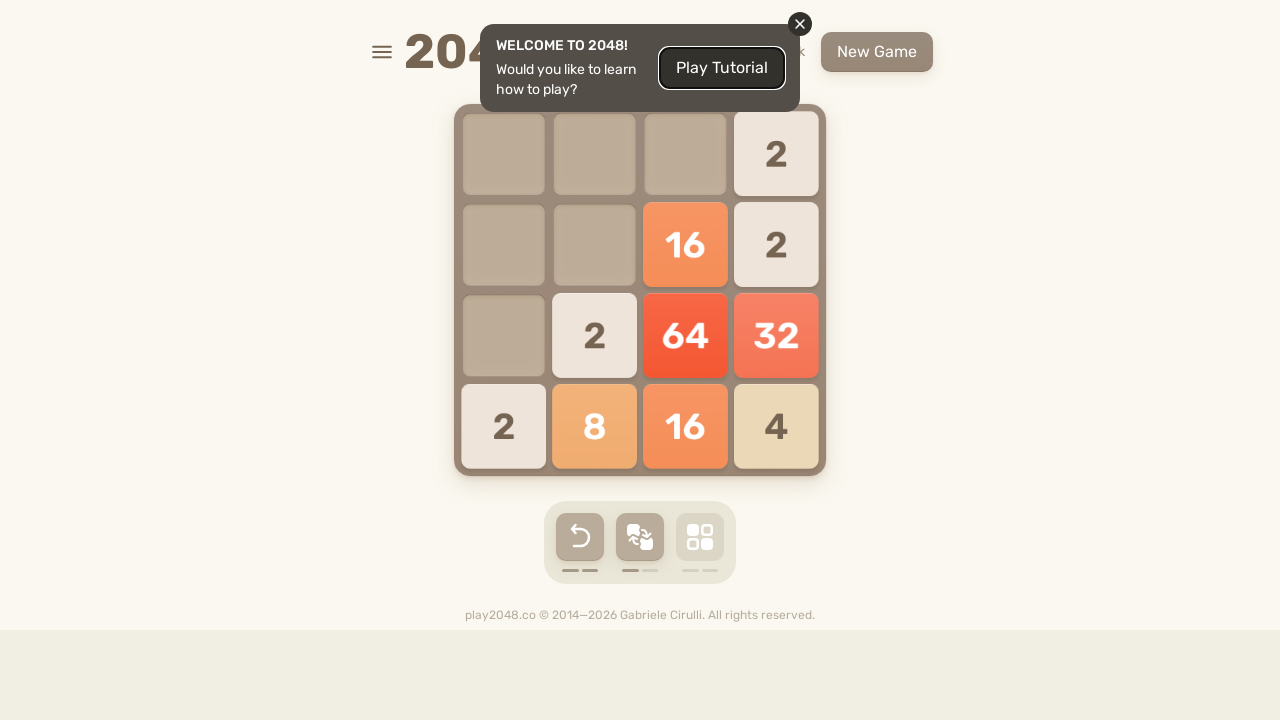

Pressed ArrowUp key on body
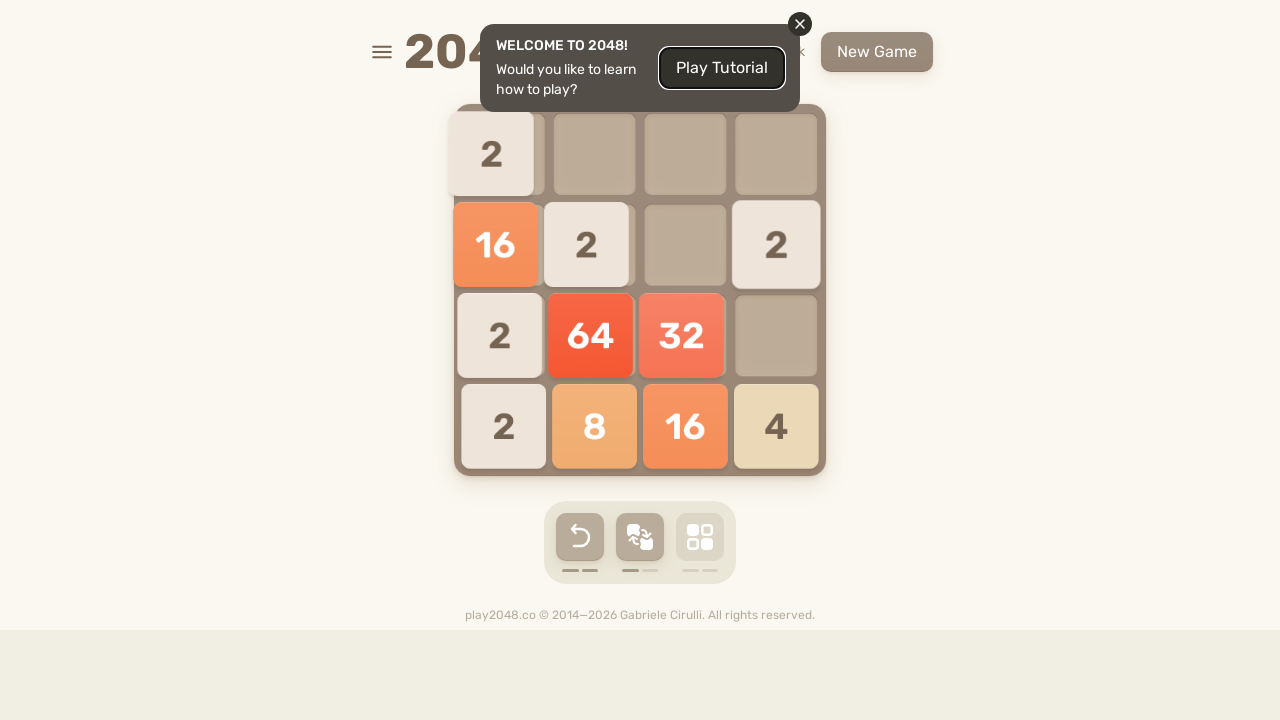

Pressed ArrowRight key on body
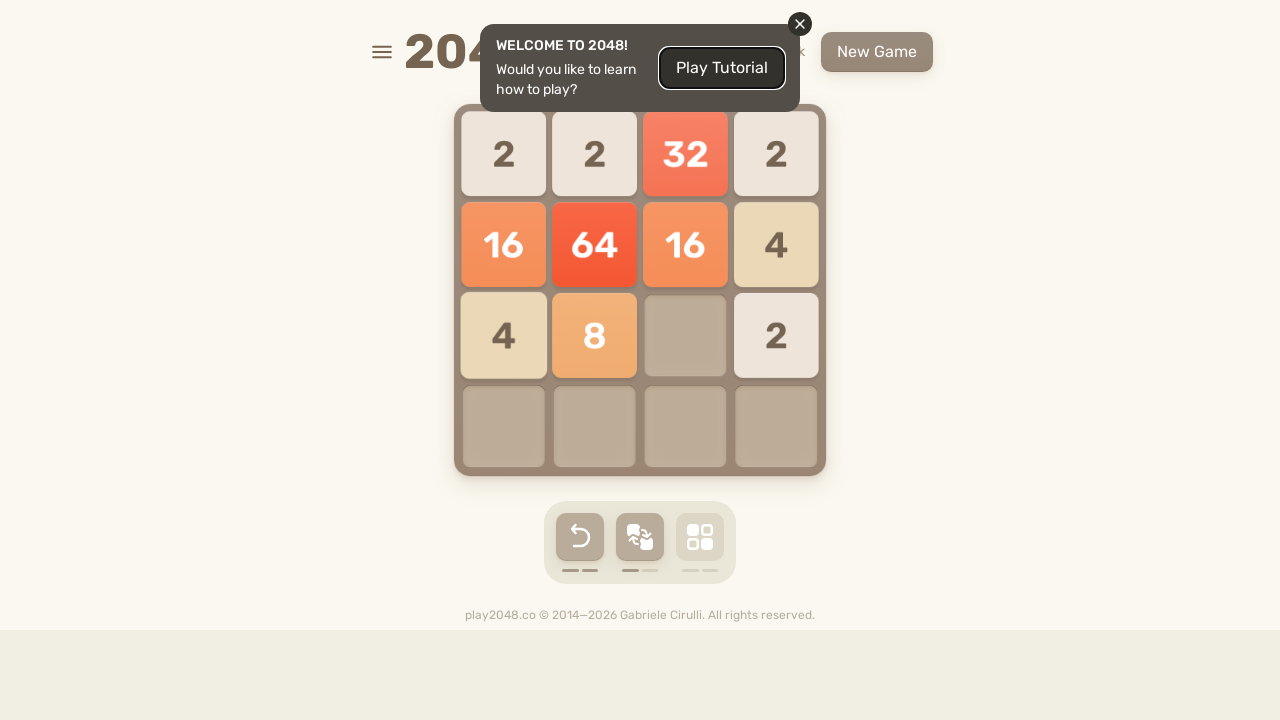

Pressed ArrowDown key on body
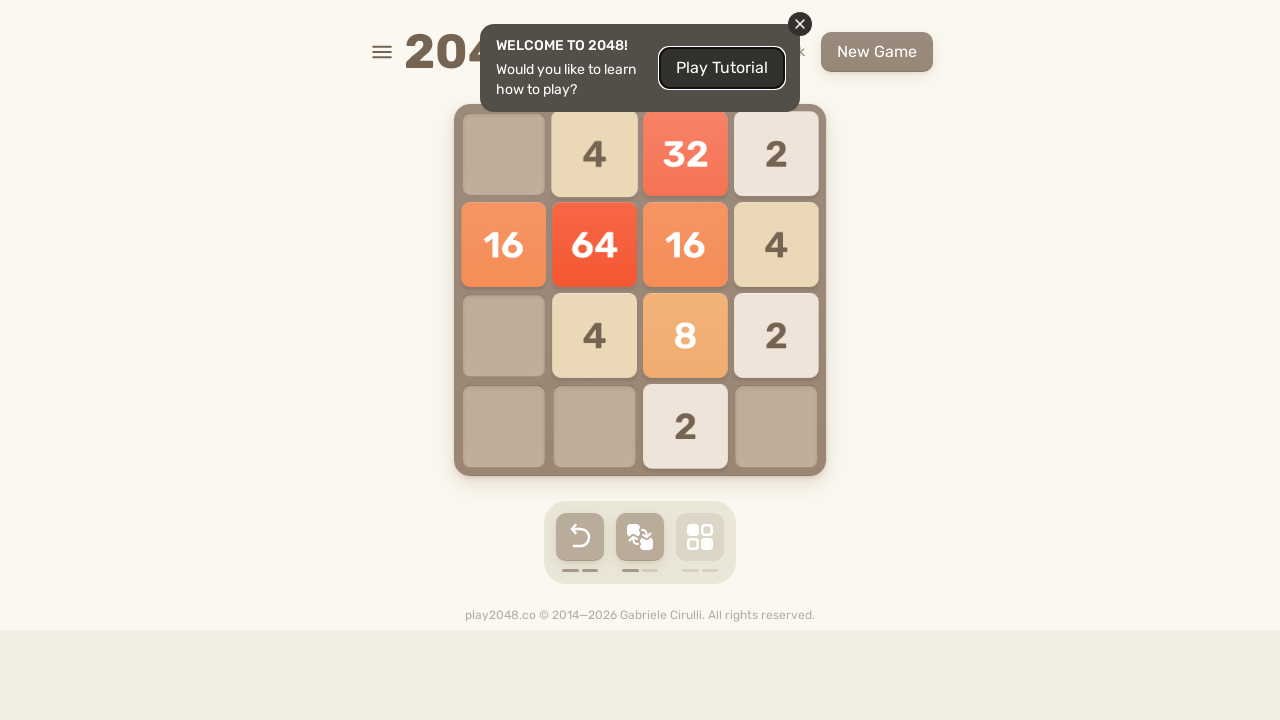

Pressed ArrowLeft key on body
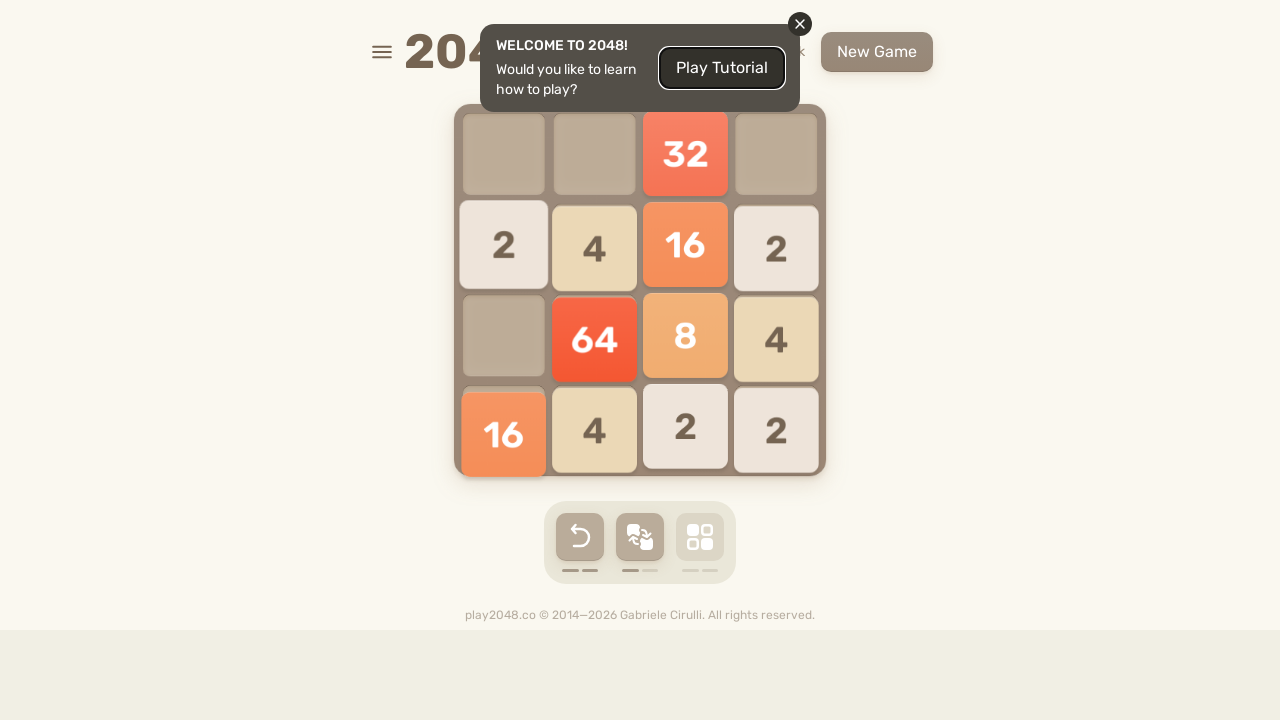

Pressed ArrowUp key on body
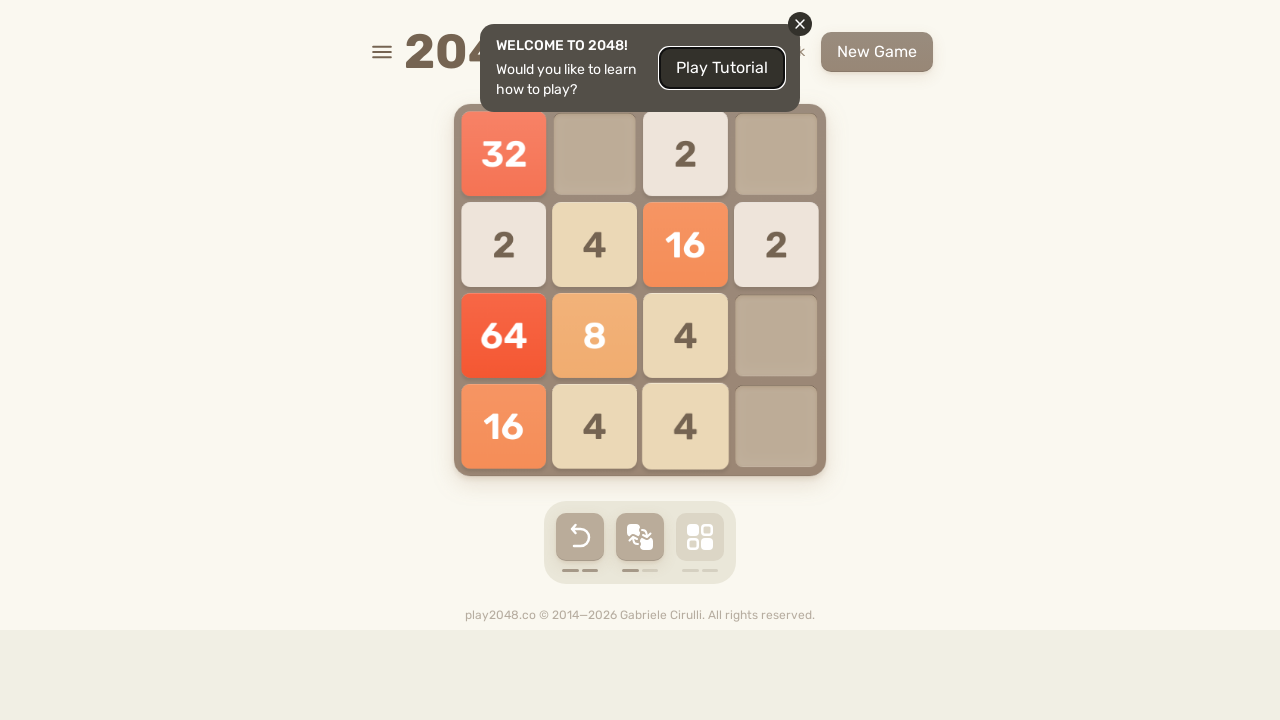

Pressed ArrowRight key on body
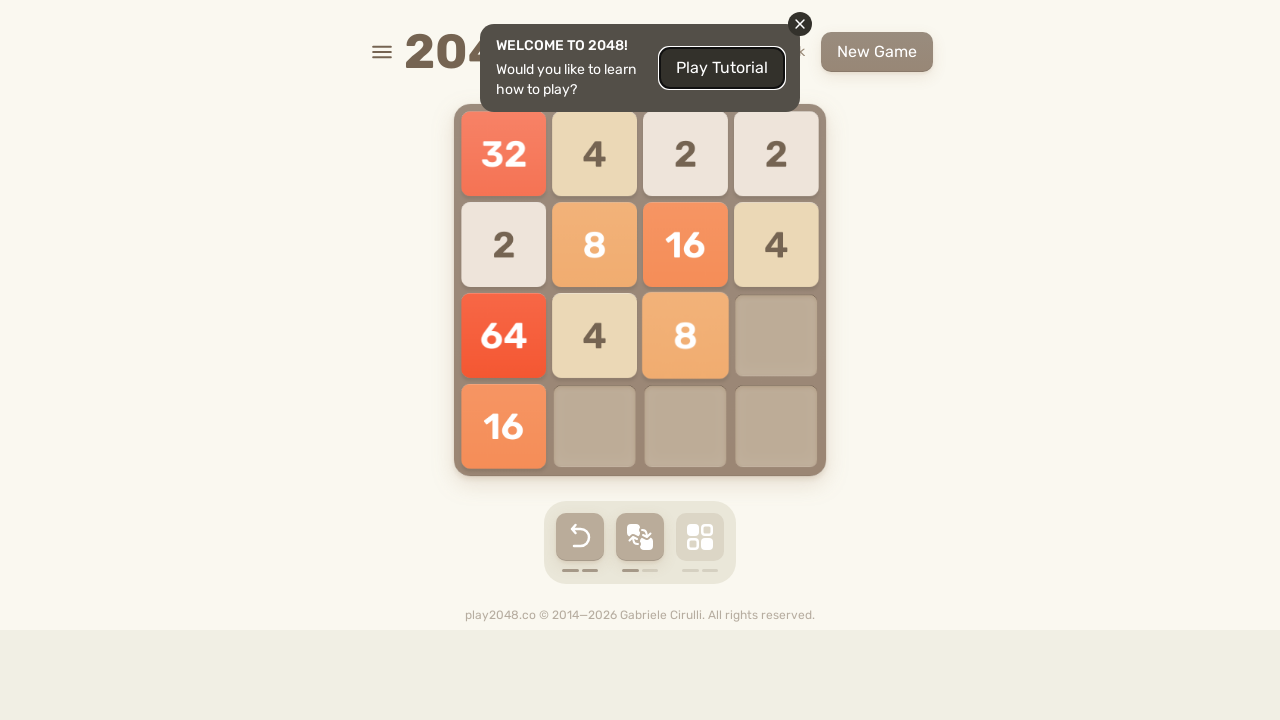

Pressed ArrowDown key on body
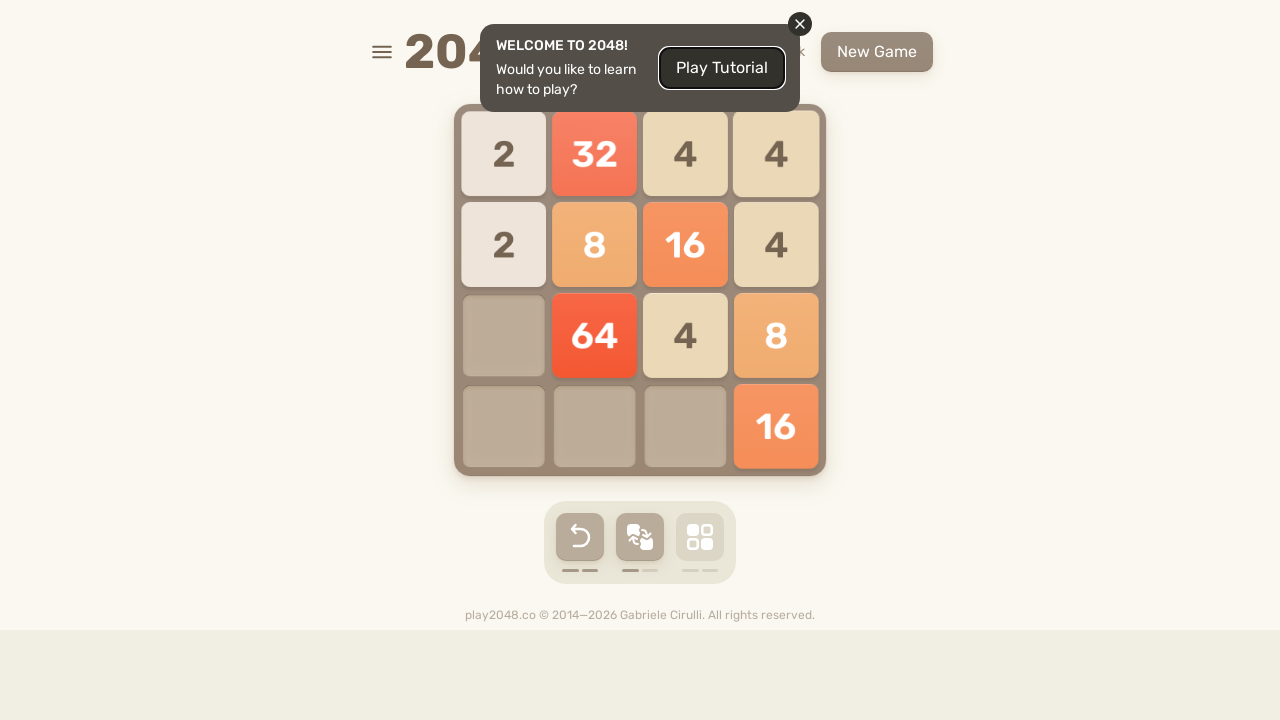

Pressed ArrowLeft key on body
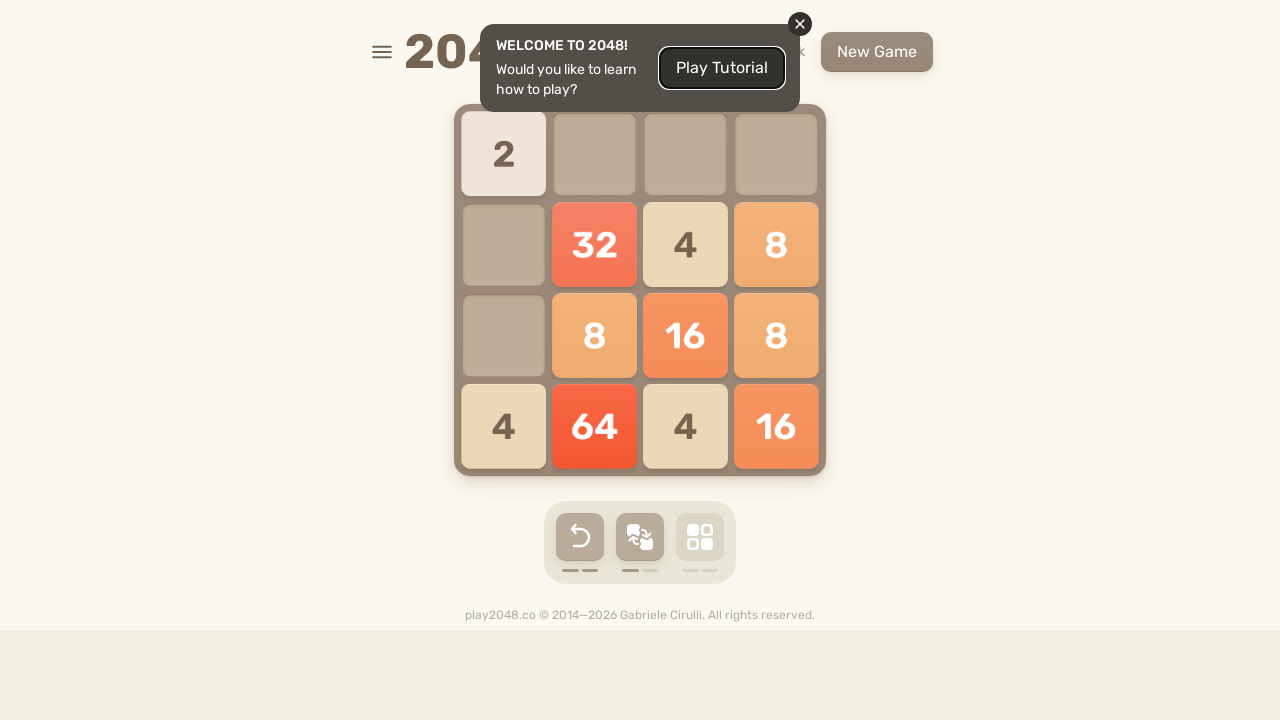

Pressed ArrowUp key on body
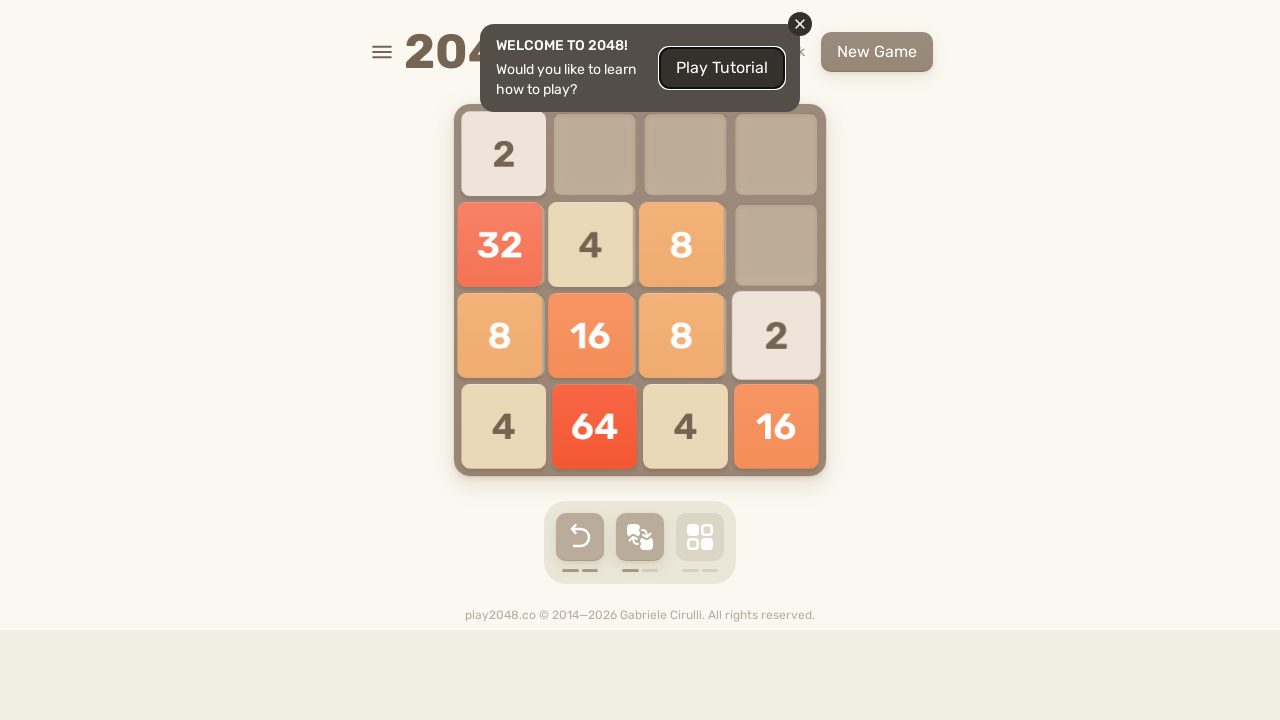

Pressed ArrowRight key on body
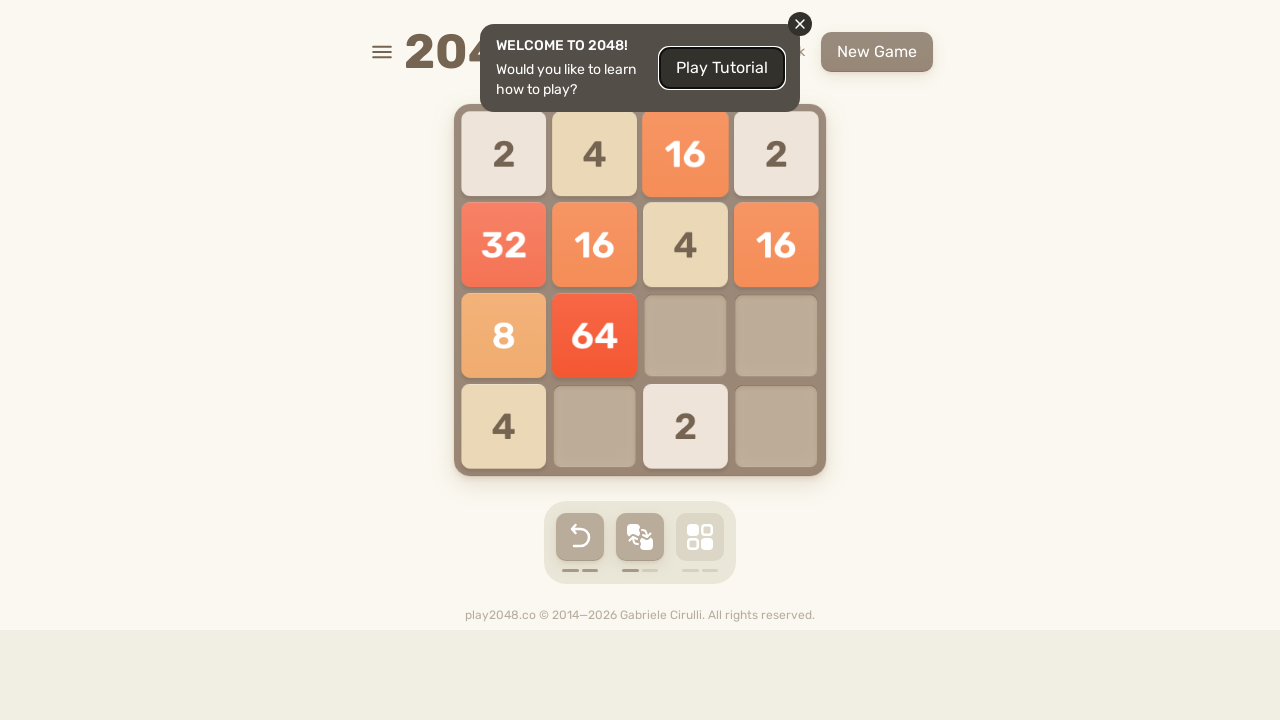

Pressed ArrowDown key on body
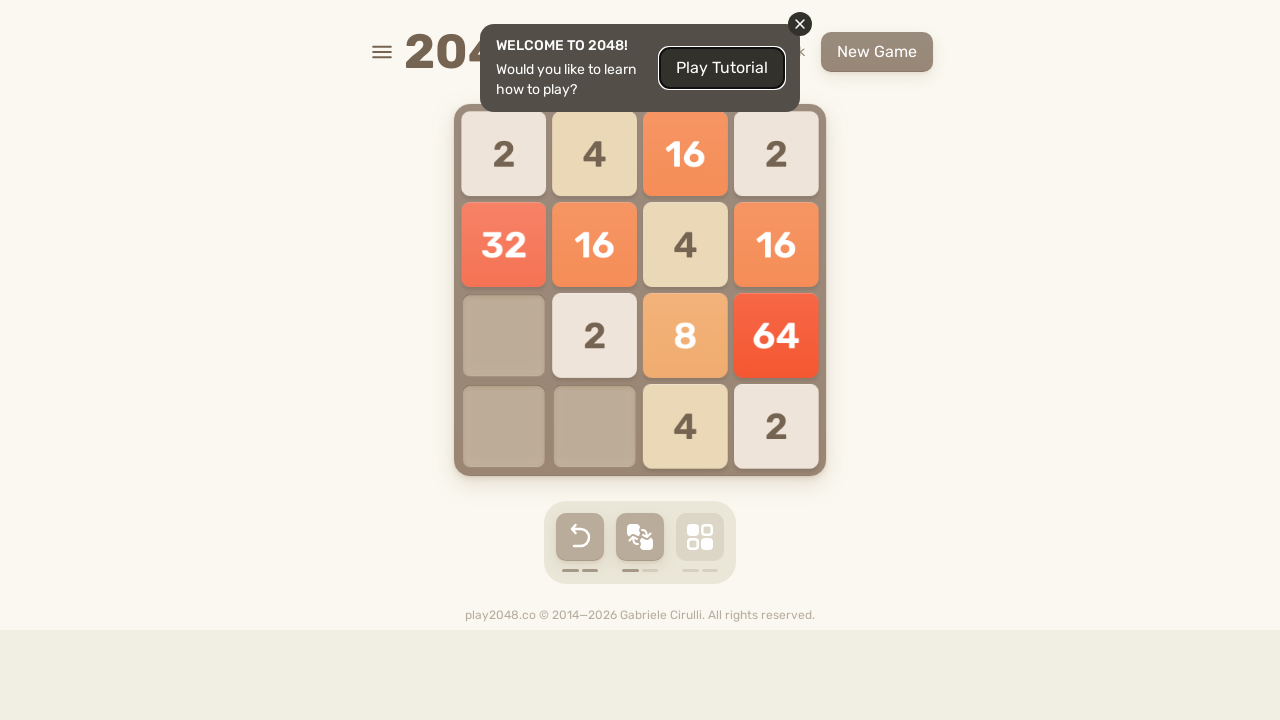

Pressed ArrowLeft key on body
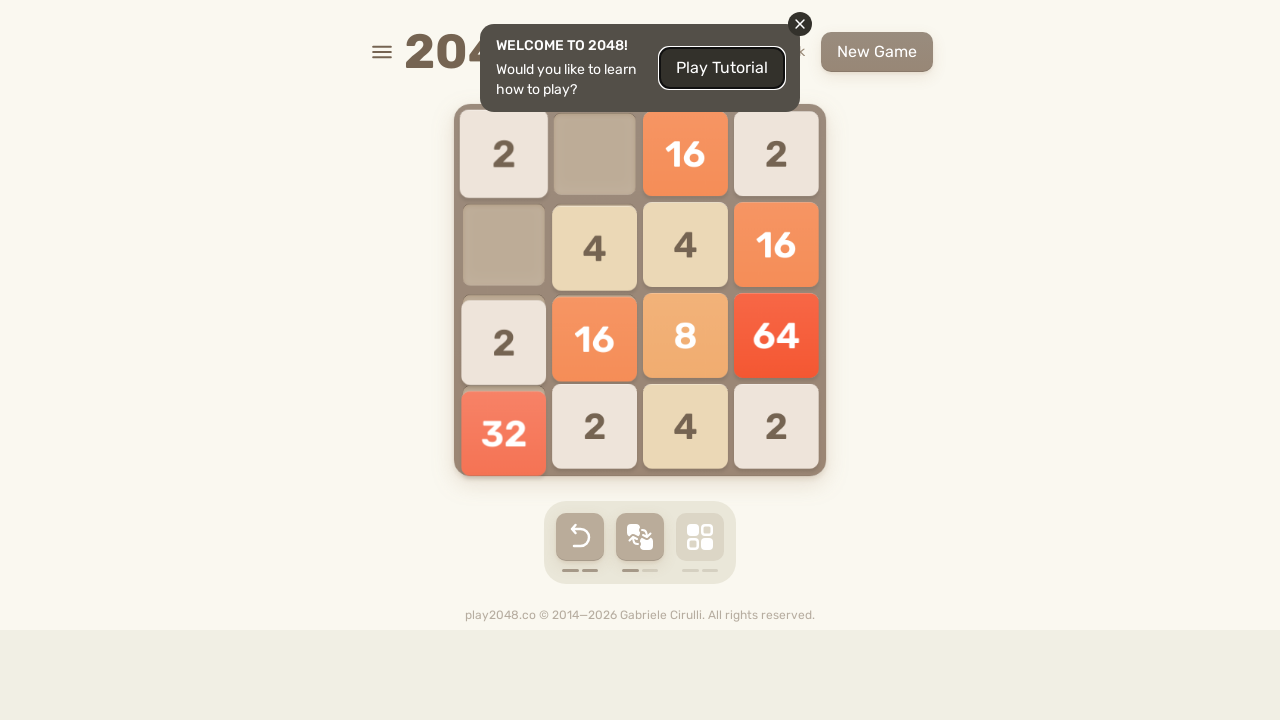

Pressed ArrowUp key on body
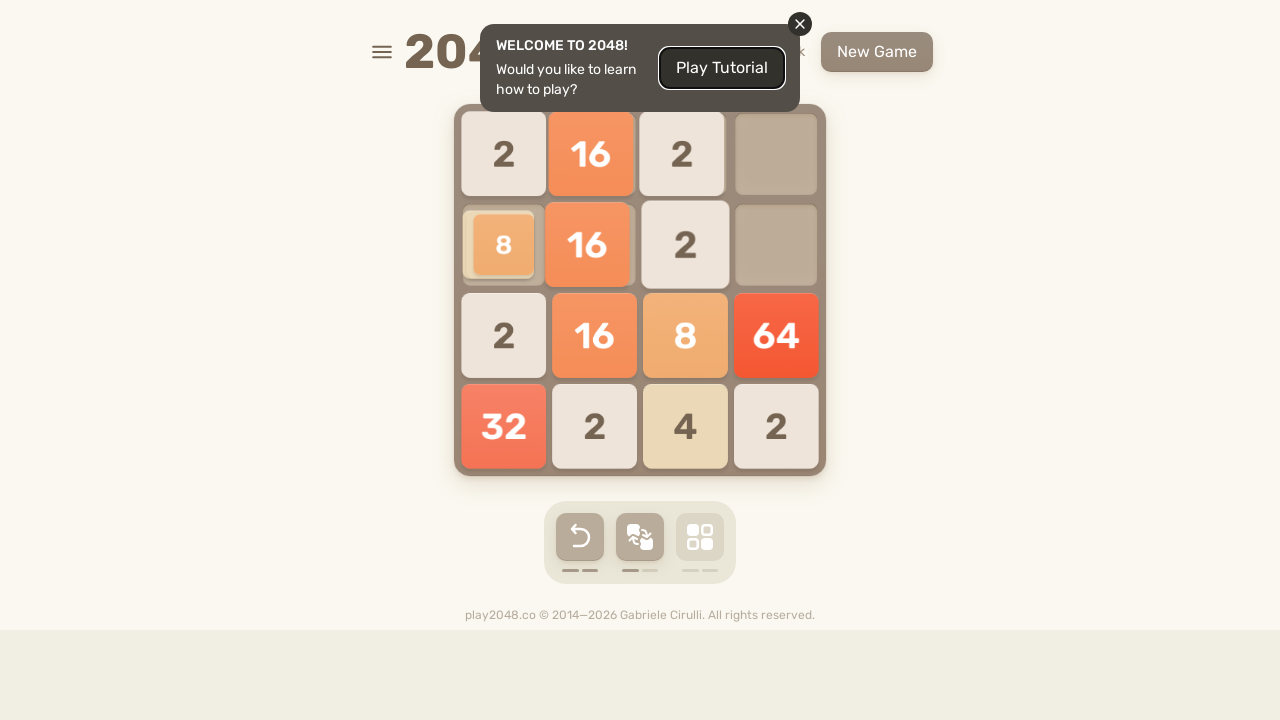

Pressed ArrowRight key on body
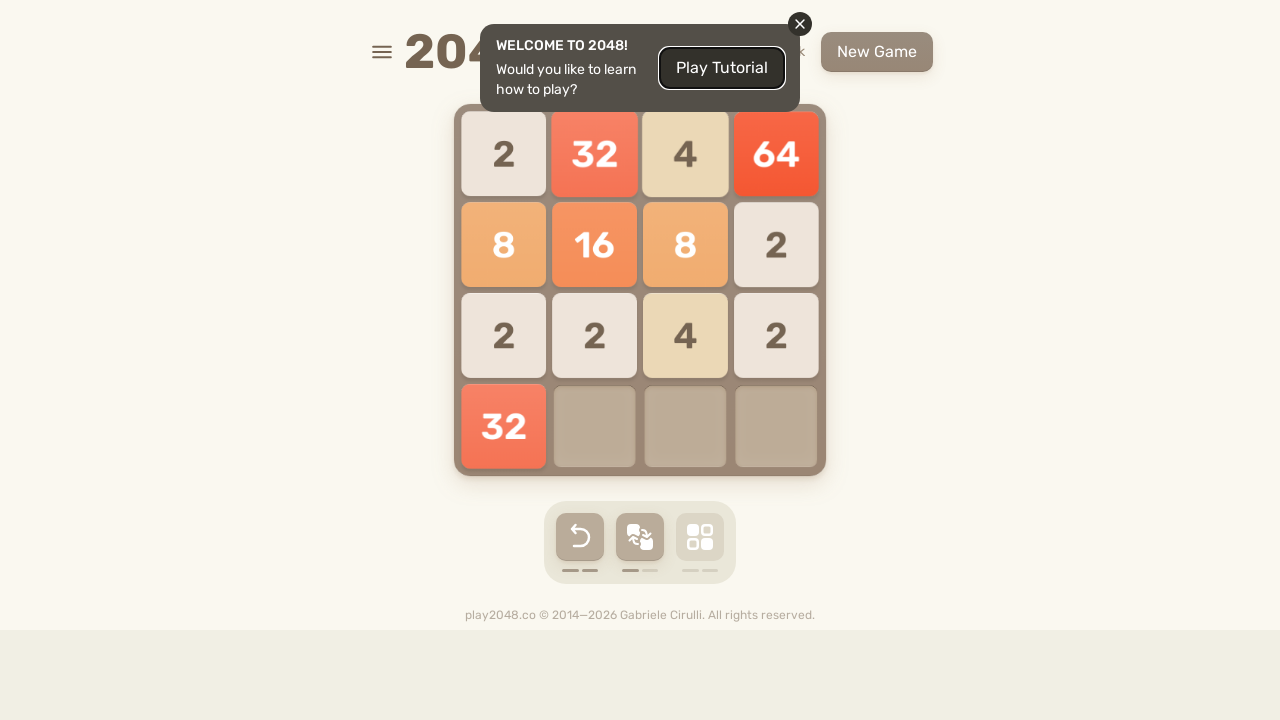

Pressed ArrowDown key on body
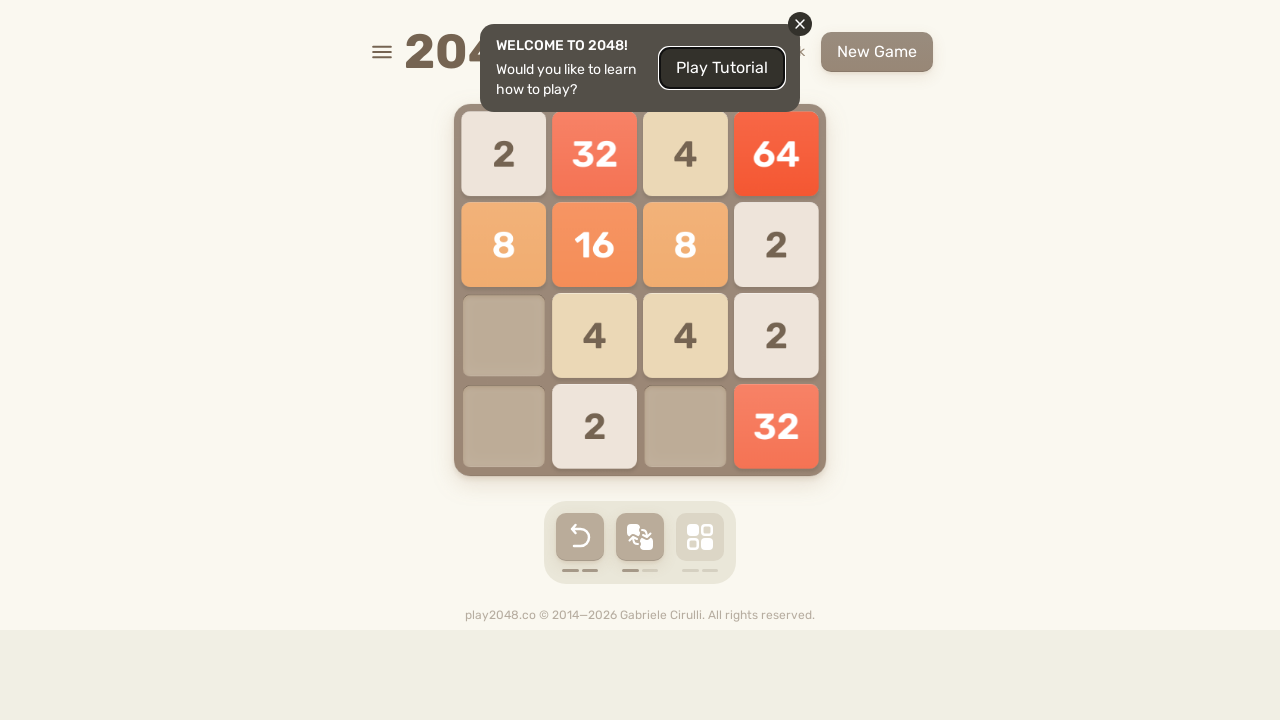

Pressed ArrowLeft key on body
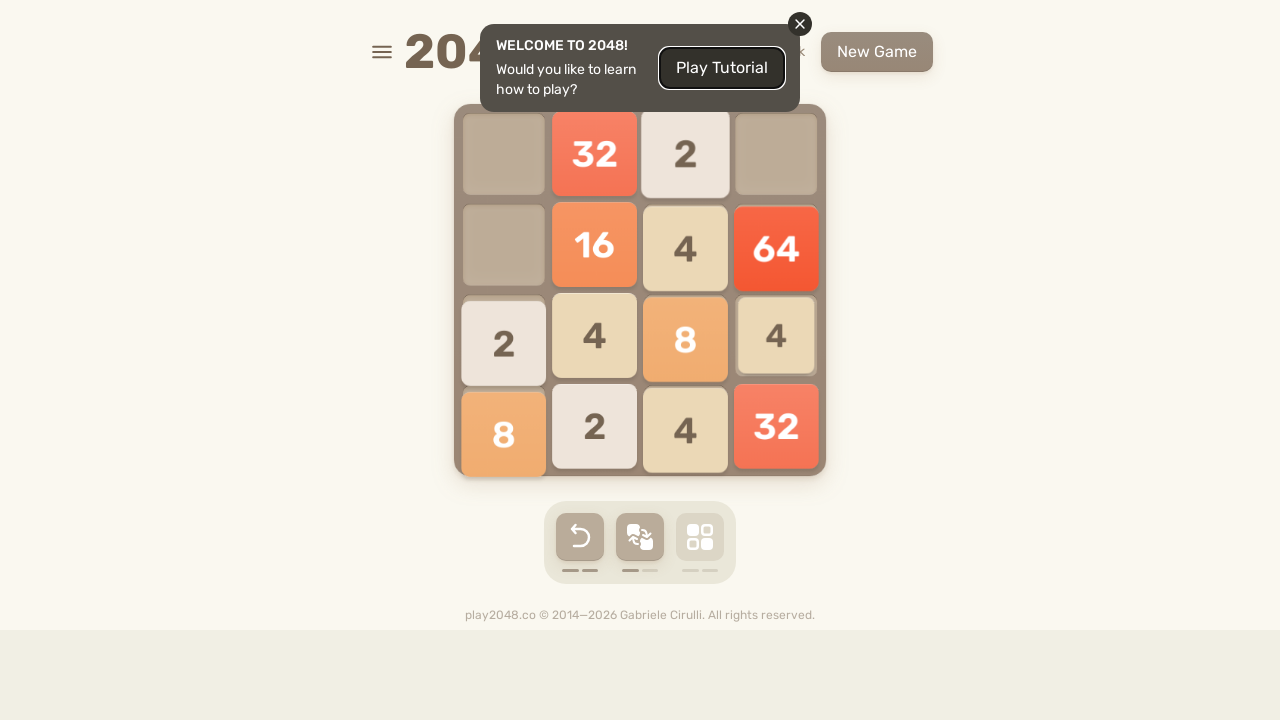

Pressed ArrowUp key on body
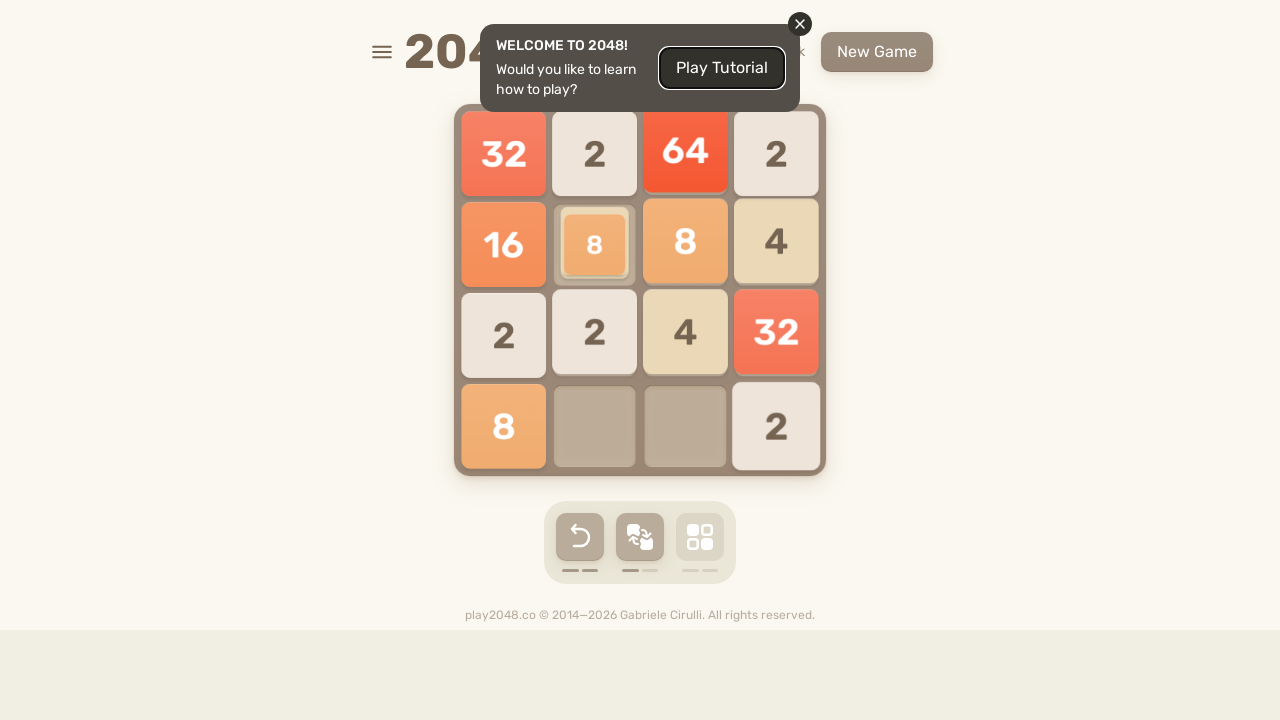

Pressed ArrowRight key on body
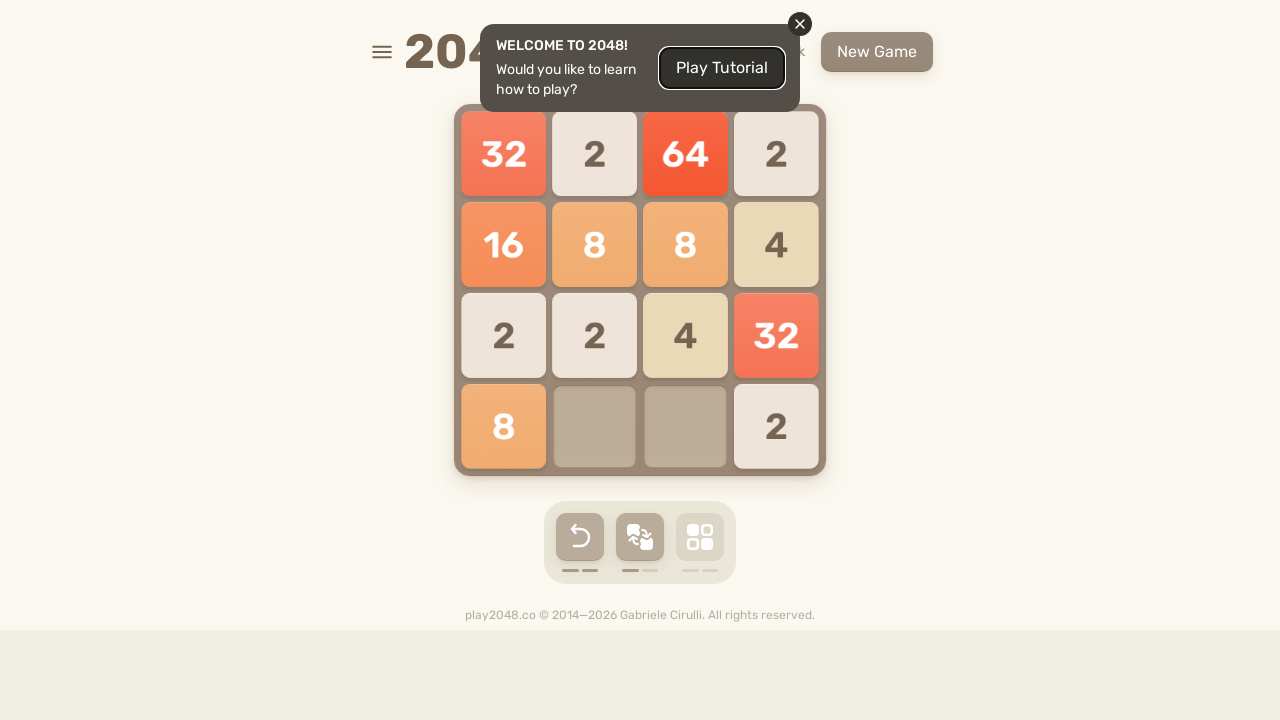

Pressed ArrowDown key on body
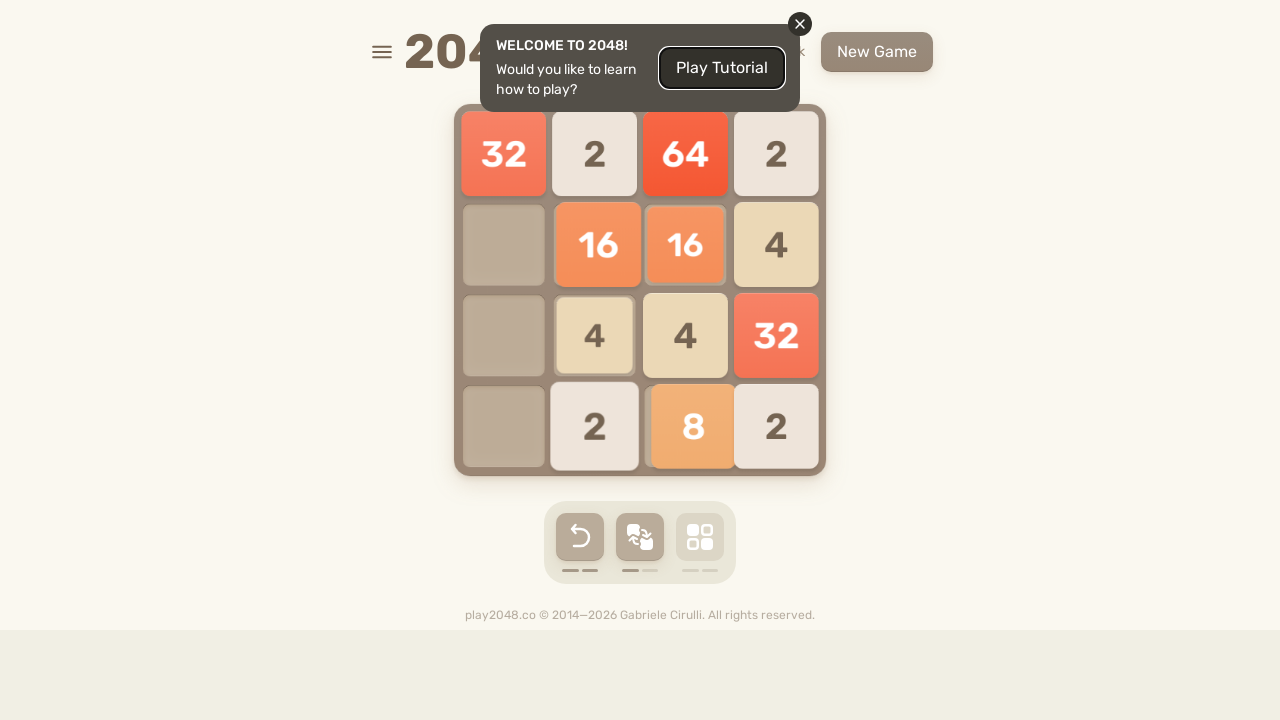

Pressed ArrowLeft key on body
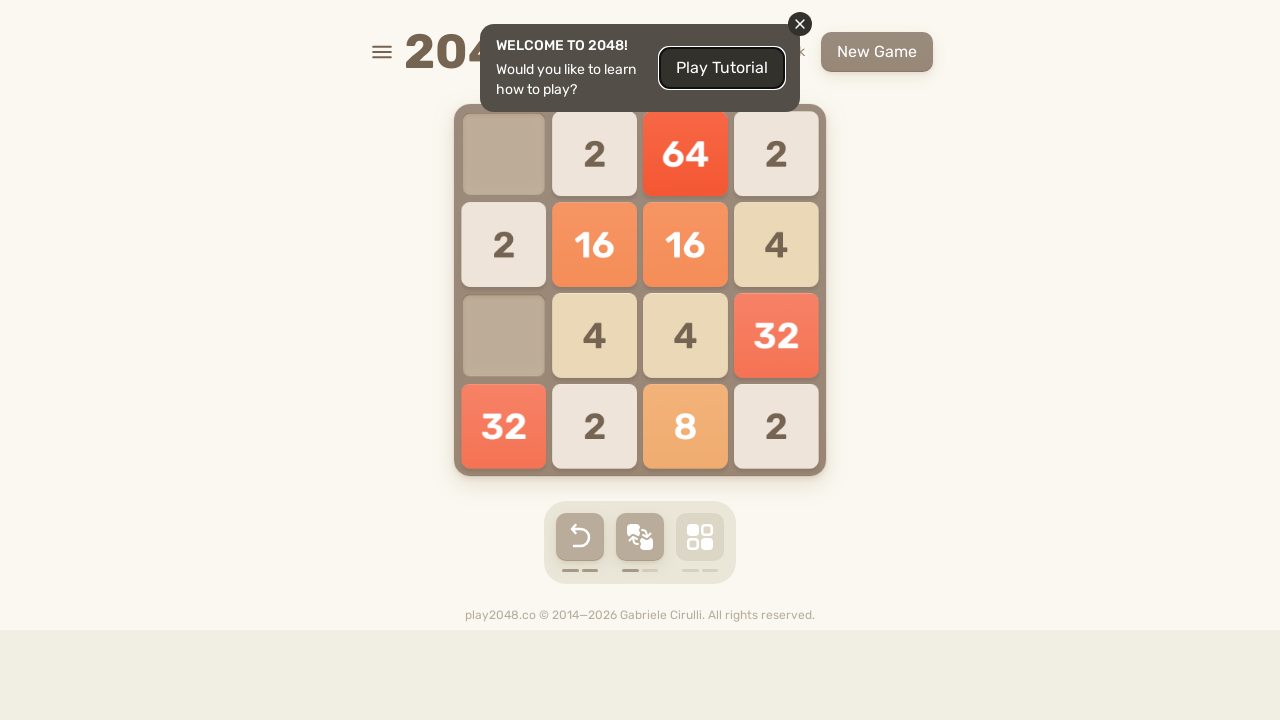

Pressed ArrowUp key on body
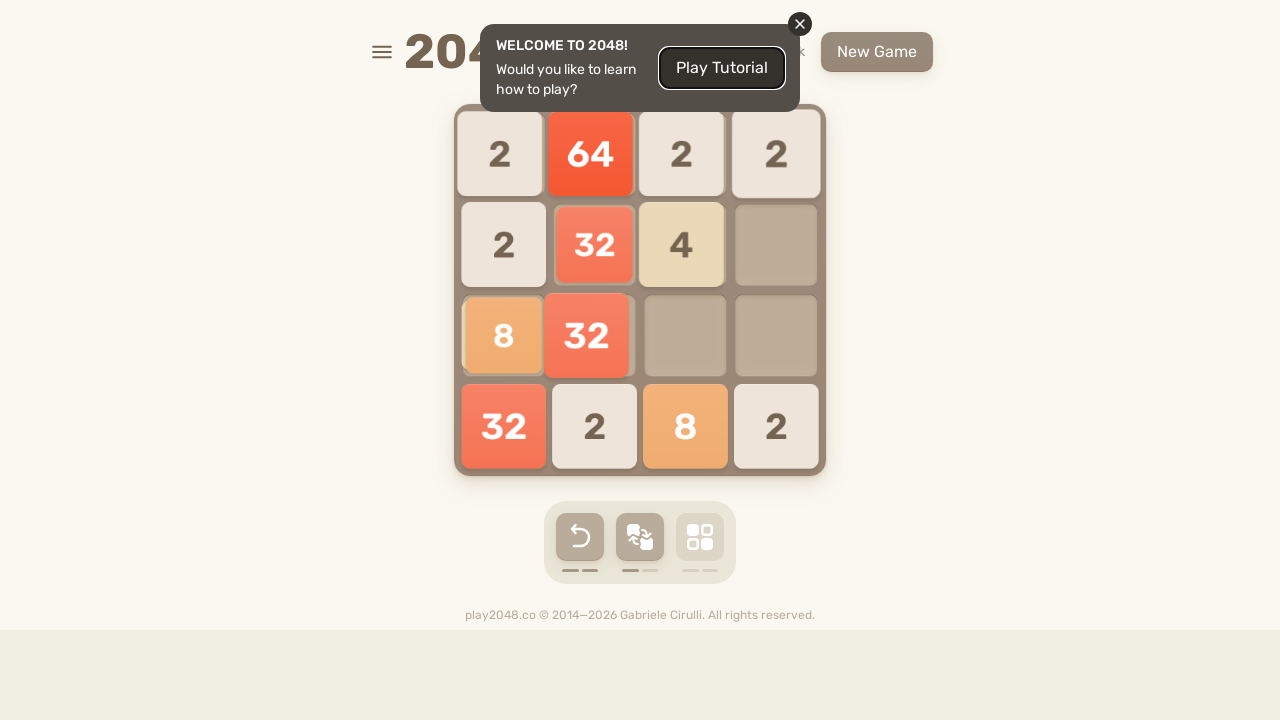

Pressed ArrowRight key on body
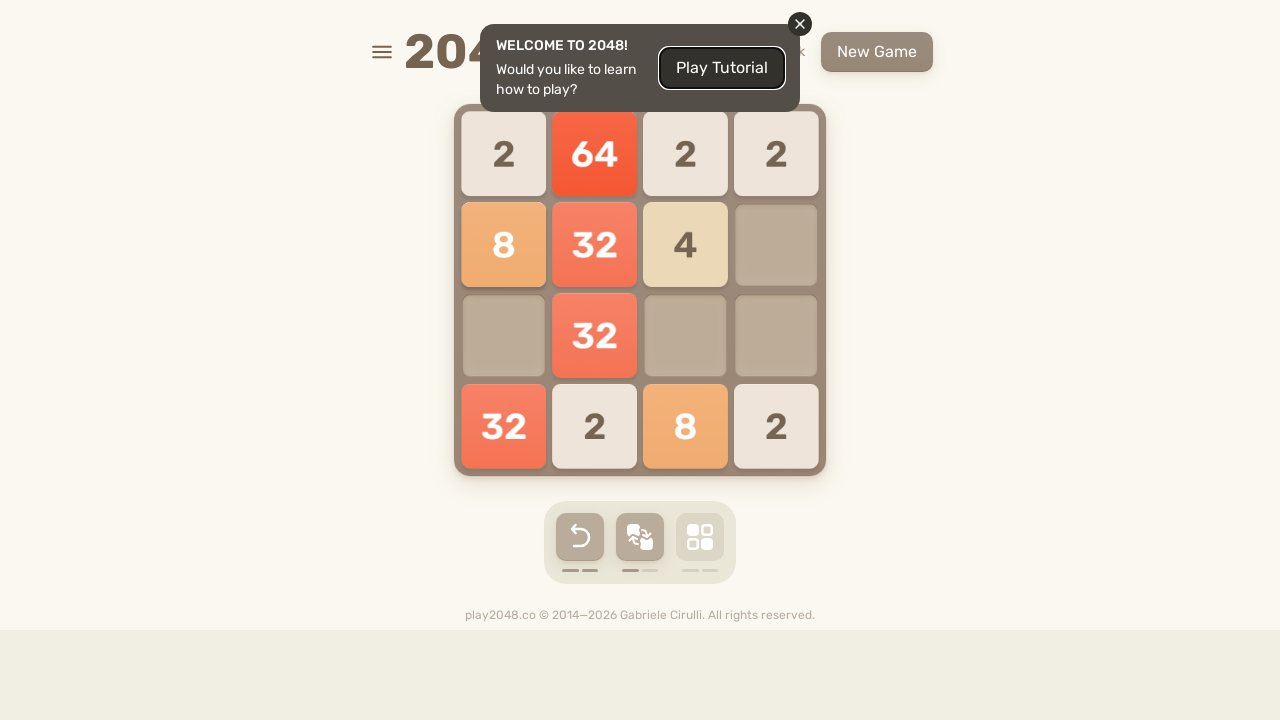

Pressed ArrowDown key on body
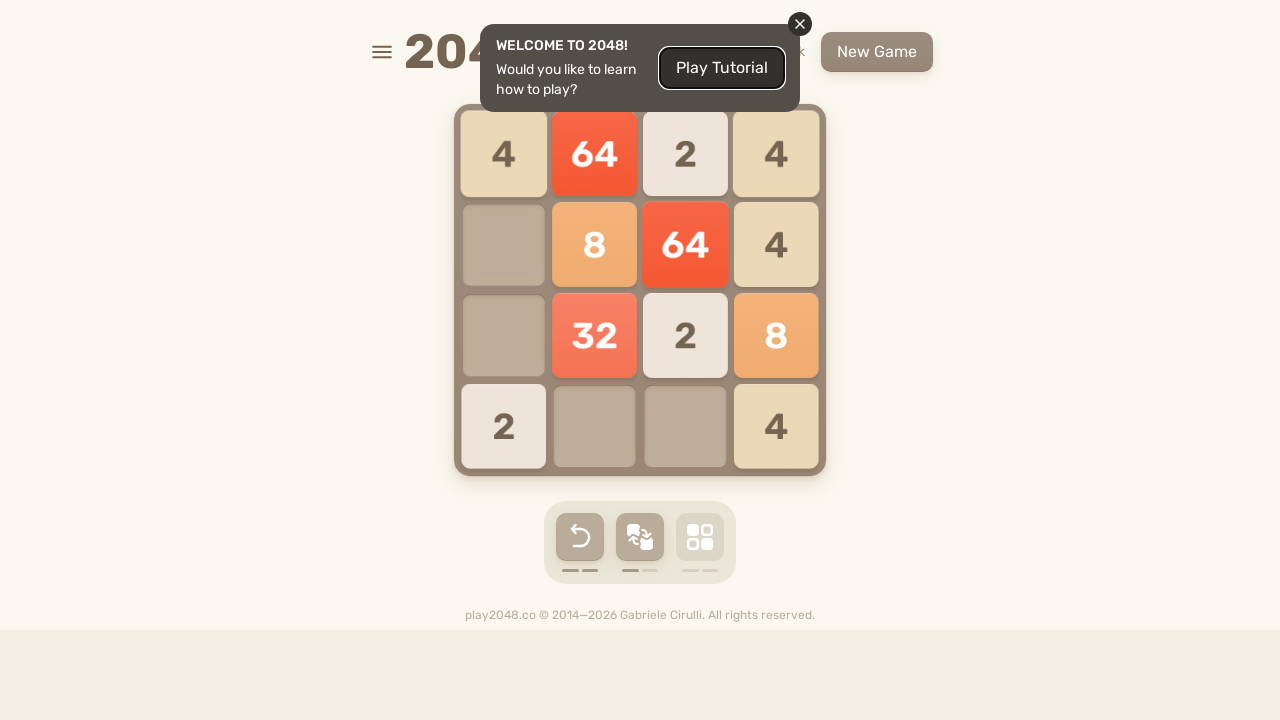

Pressed ArrowLeft key on body
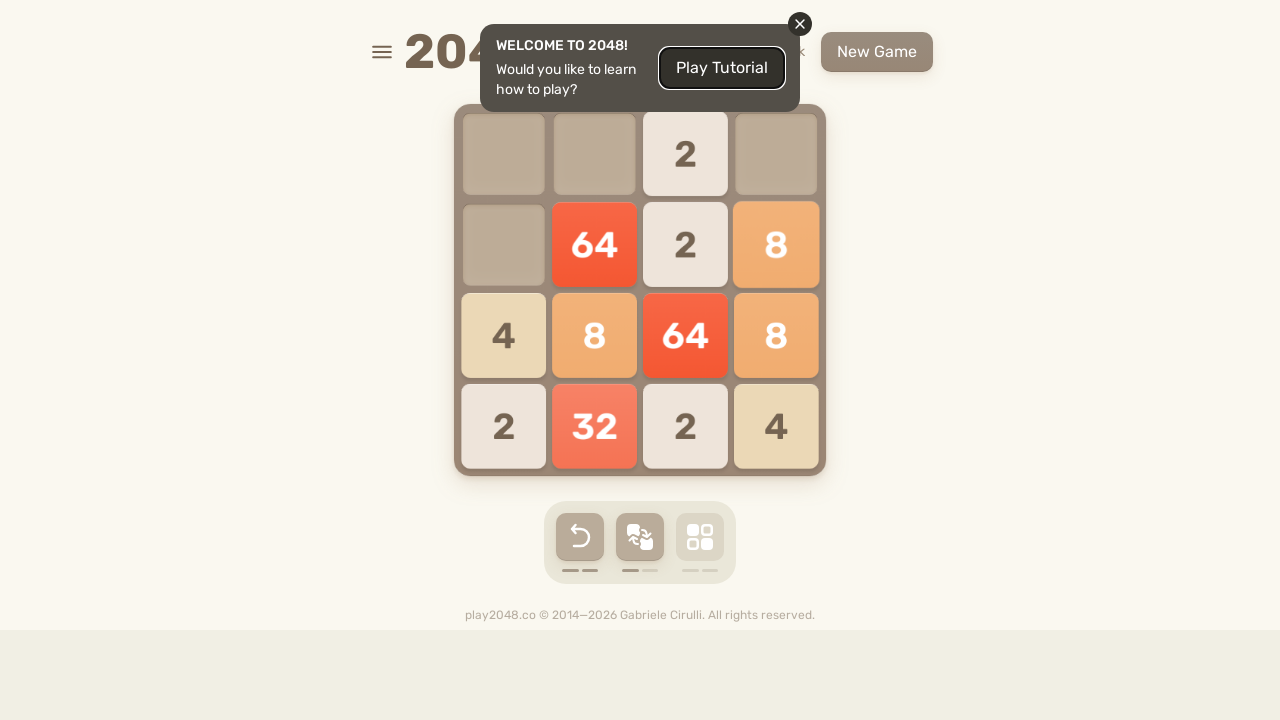

Pressed ArrowUp key on body
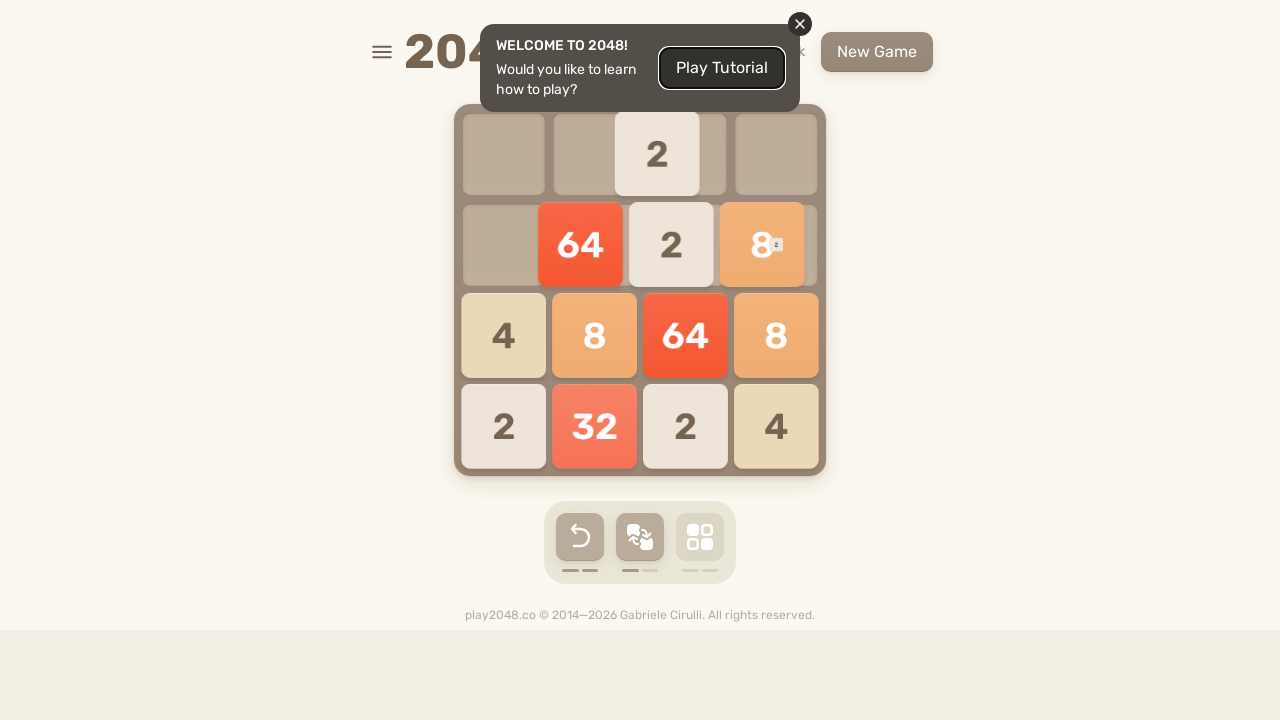

Pressed ArrowRight key on body
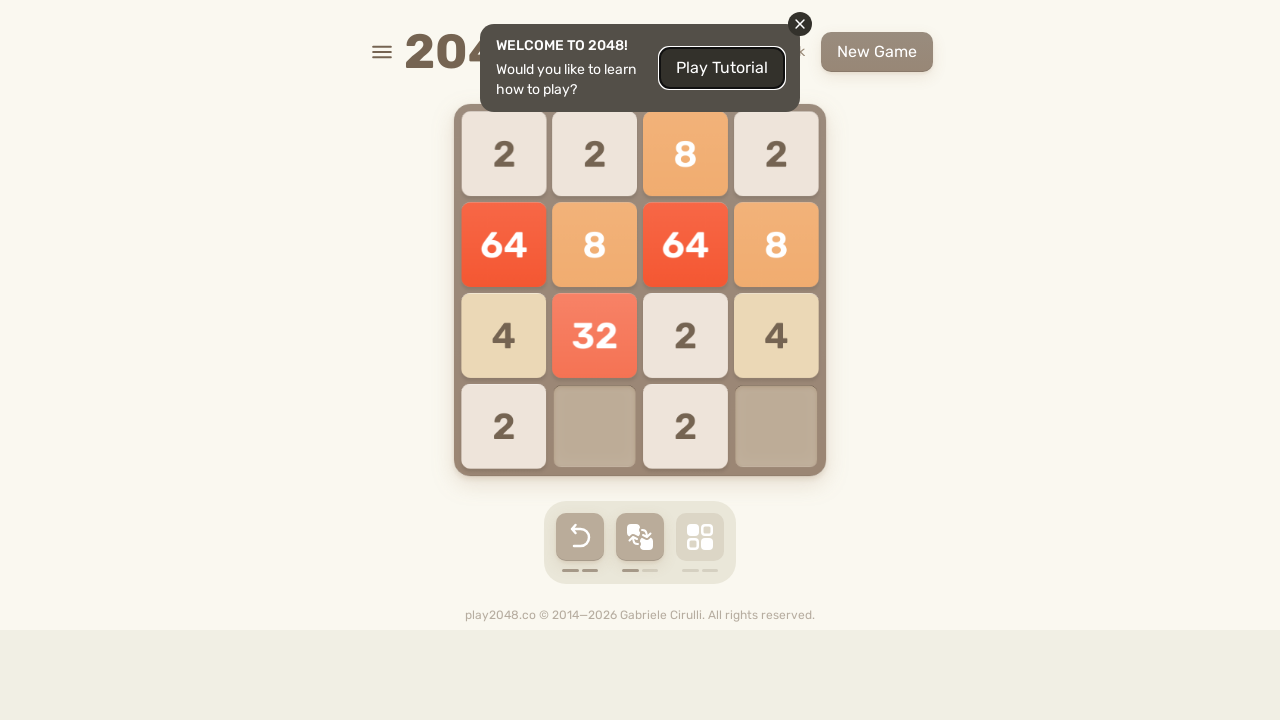

Pressed ArrowDown key on body
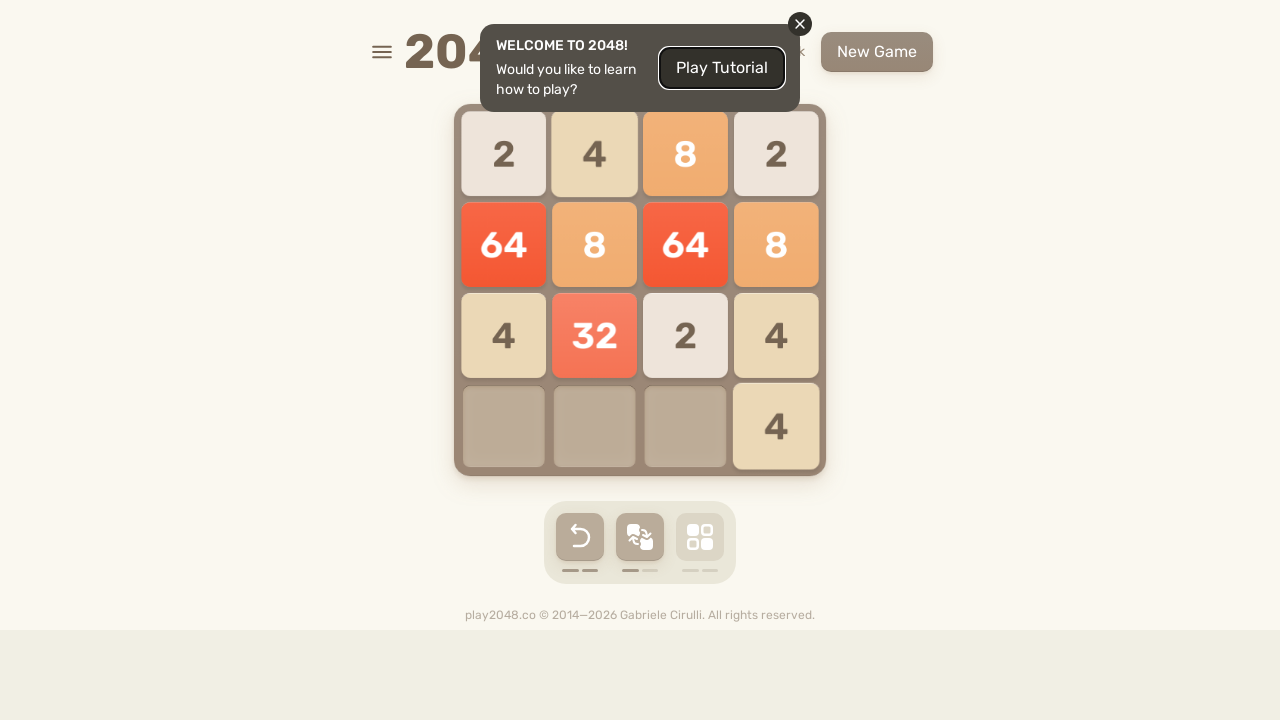

Pressed ArrowLeft key on body
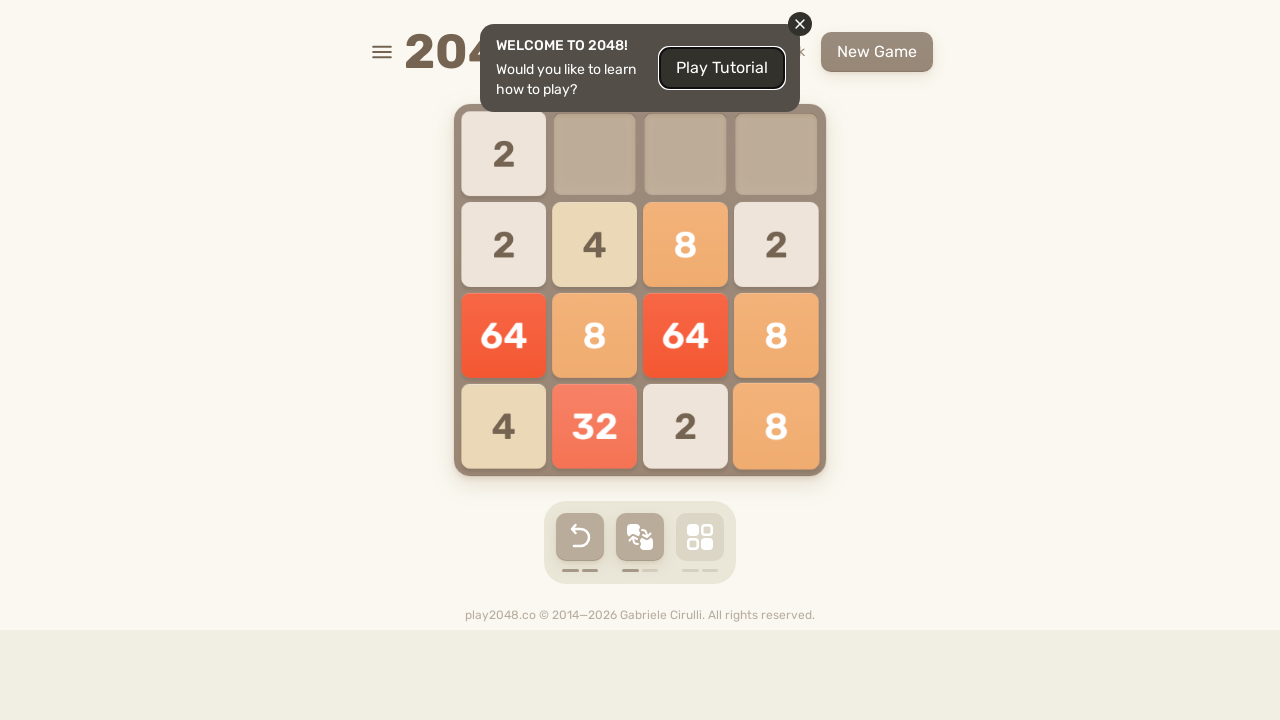

Pressed ArrowUp key on body
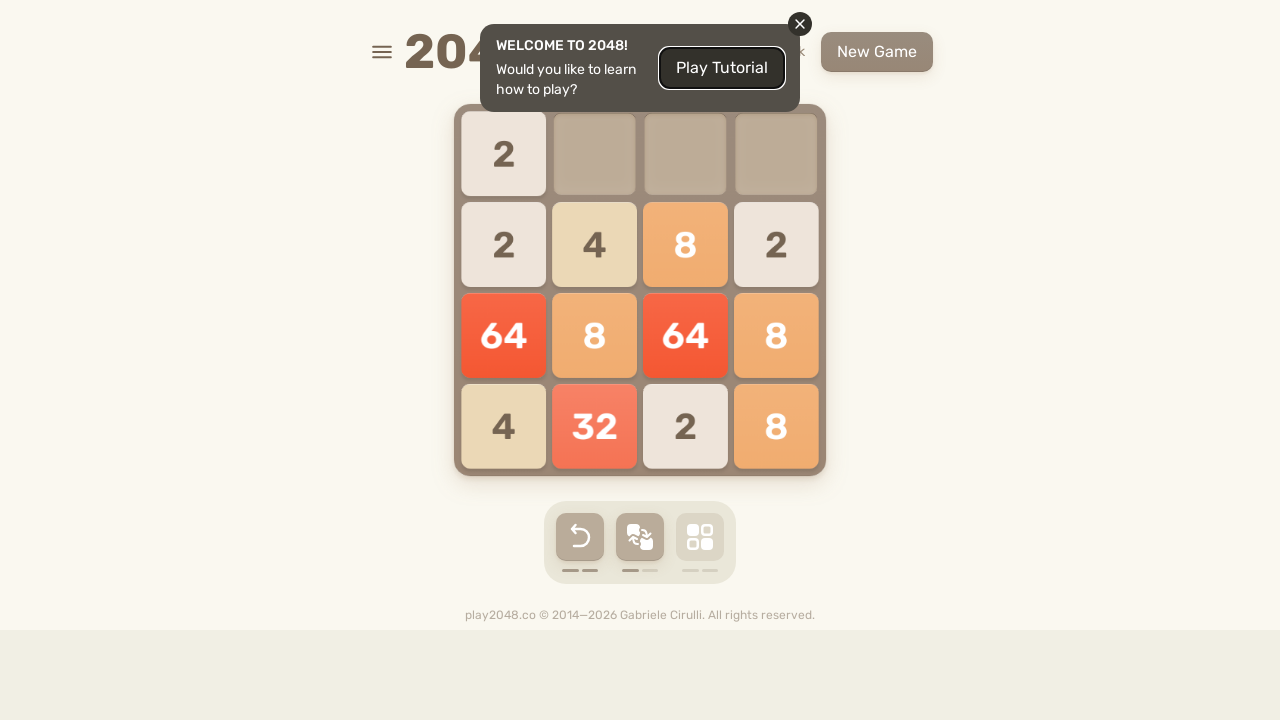

Pressed ArrowRight key on body
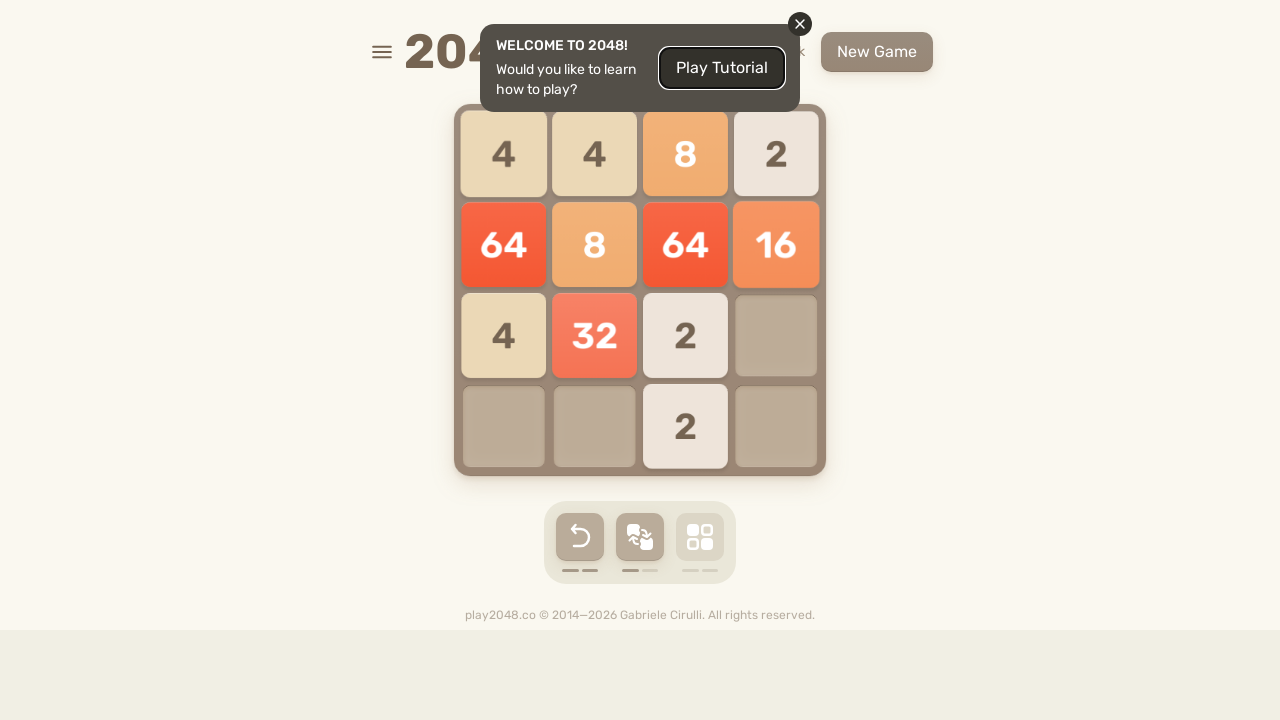

Pressed ArrowDown key on body
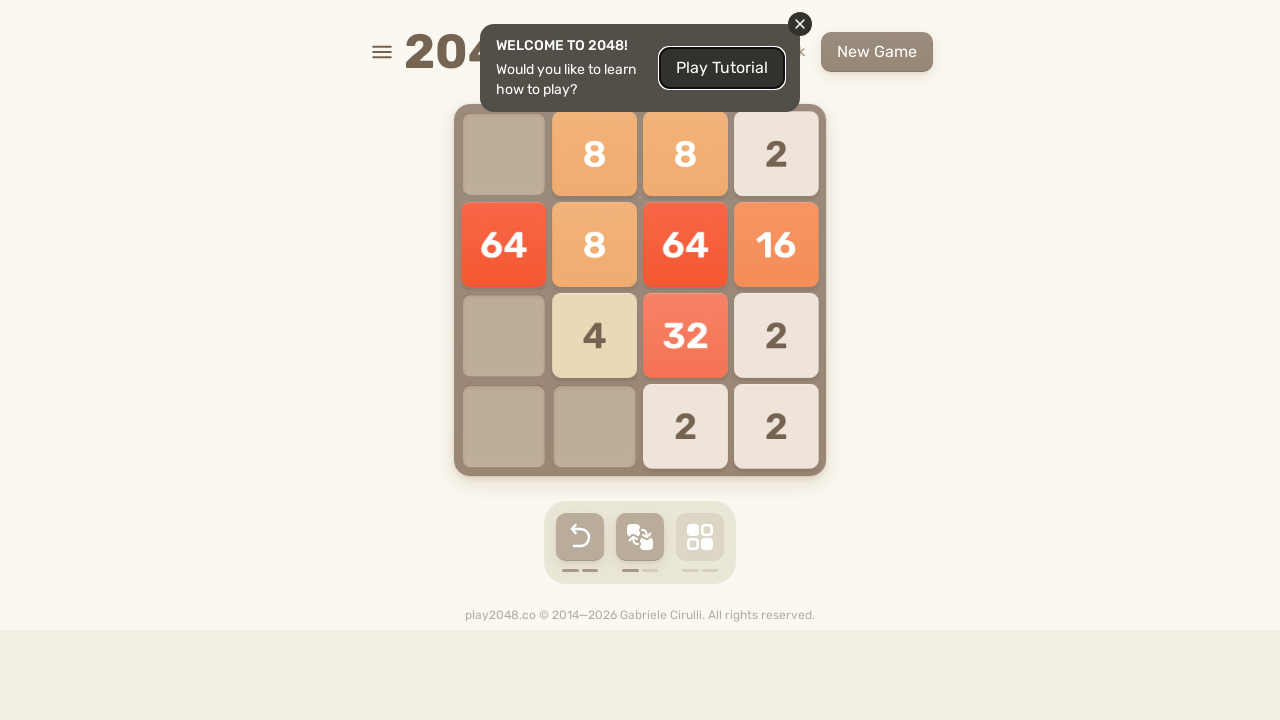

Pressed ArrowLeft key on body
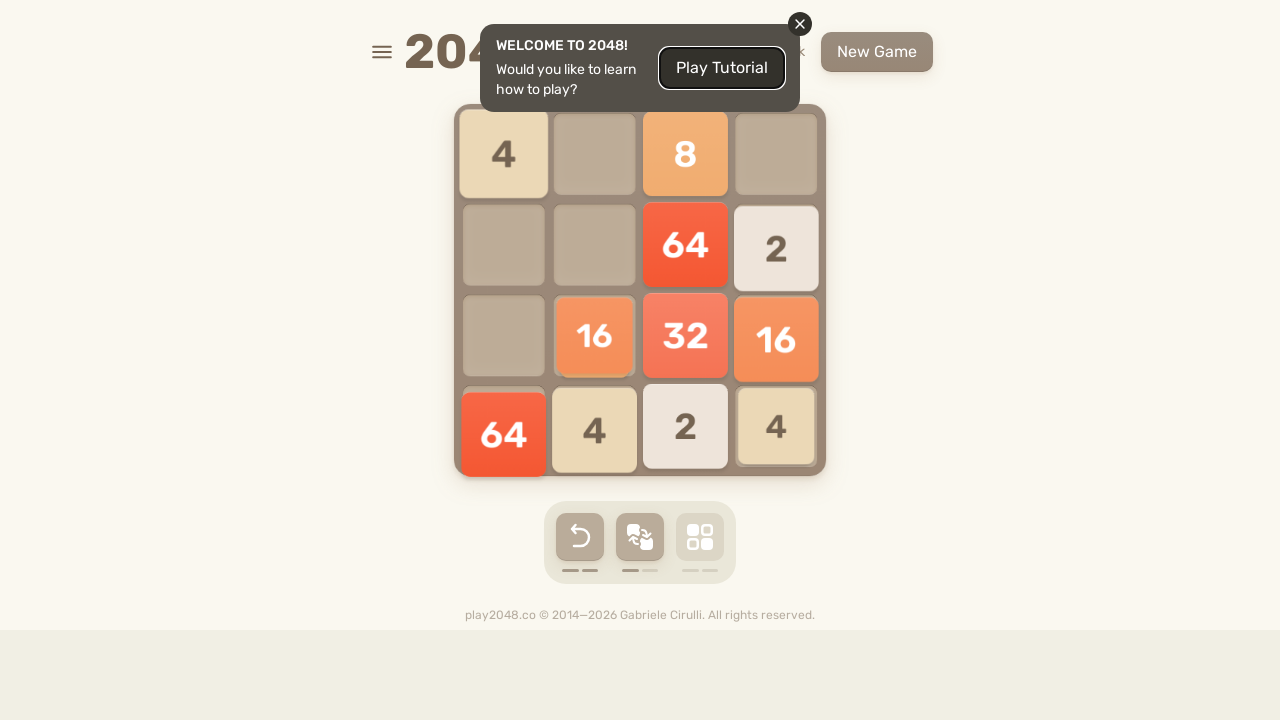

Pressed ArrowUp key on body
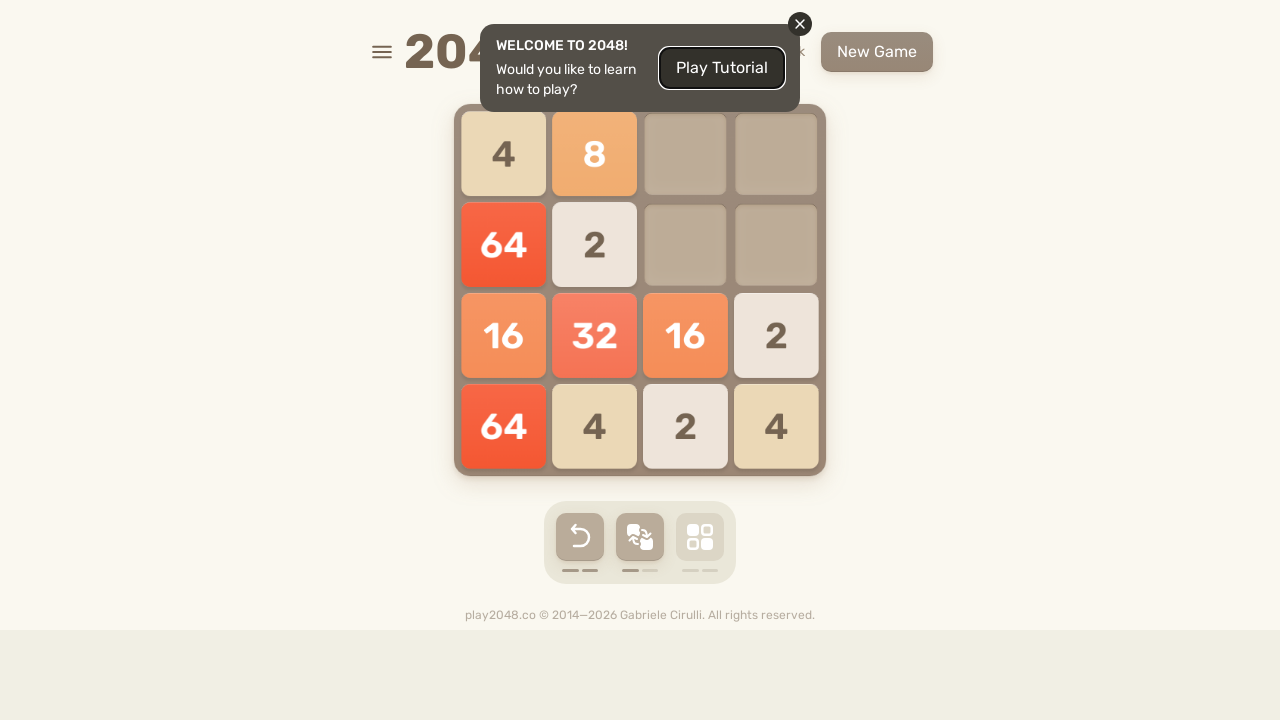

Pressed ArrowRight key on body
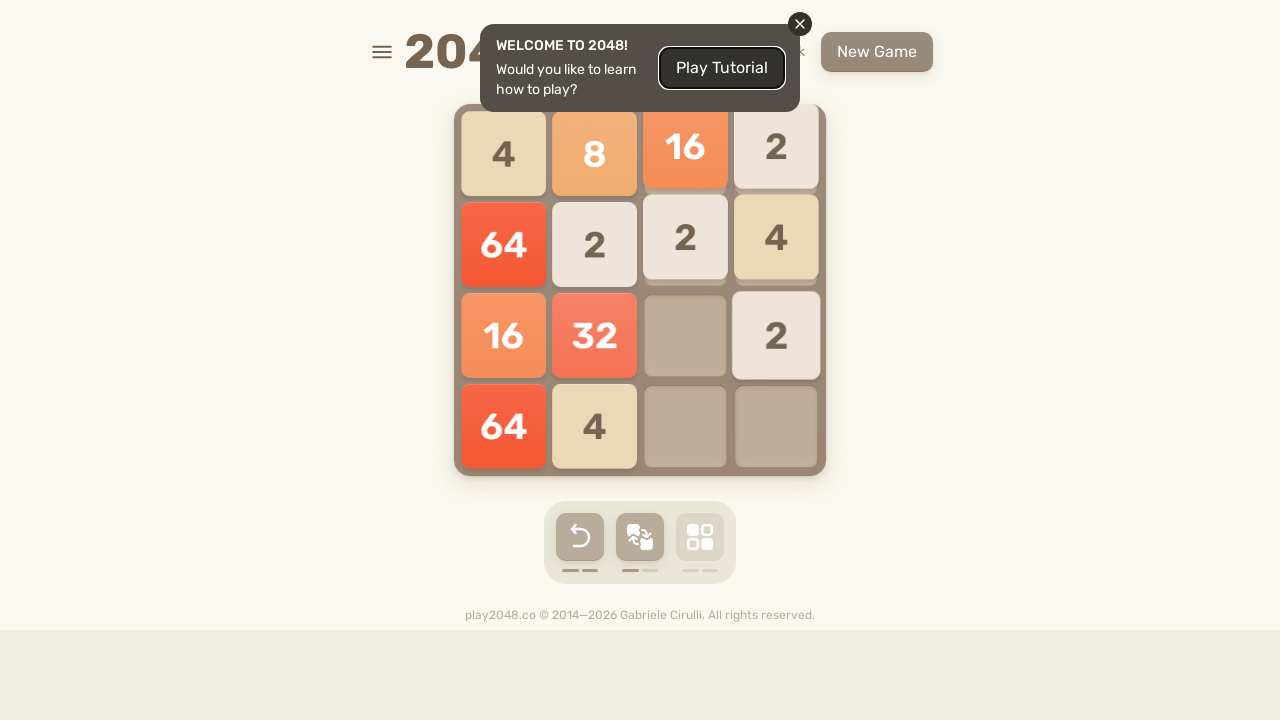

Pressed ArrowDown key on body
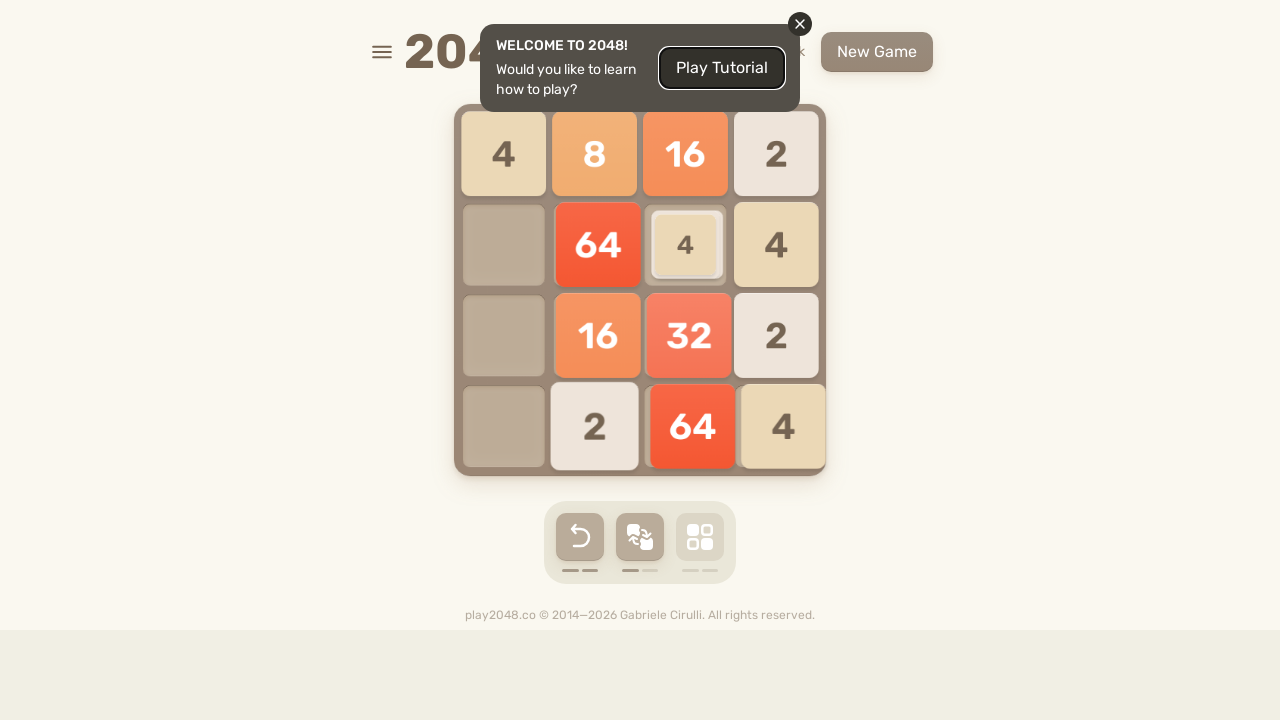

Pressed ArrowLeft key on body
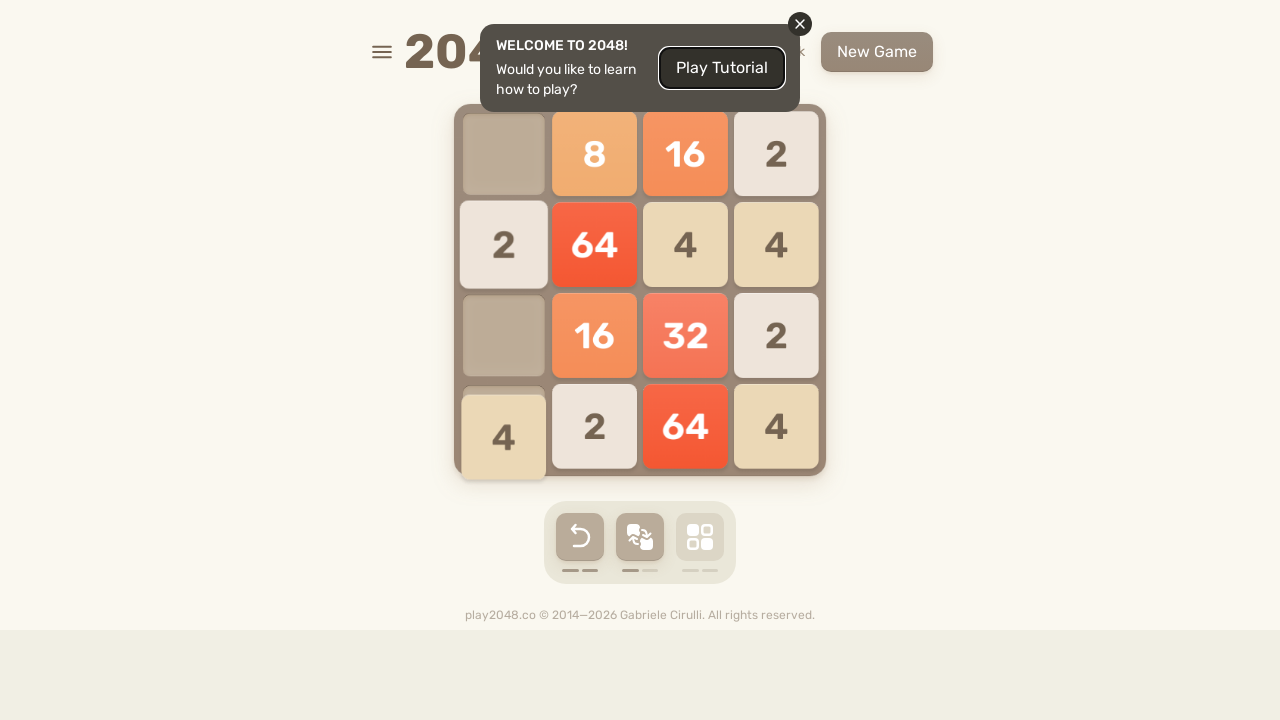

Pressed ArrowUp key on body
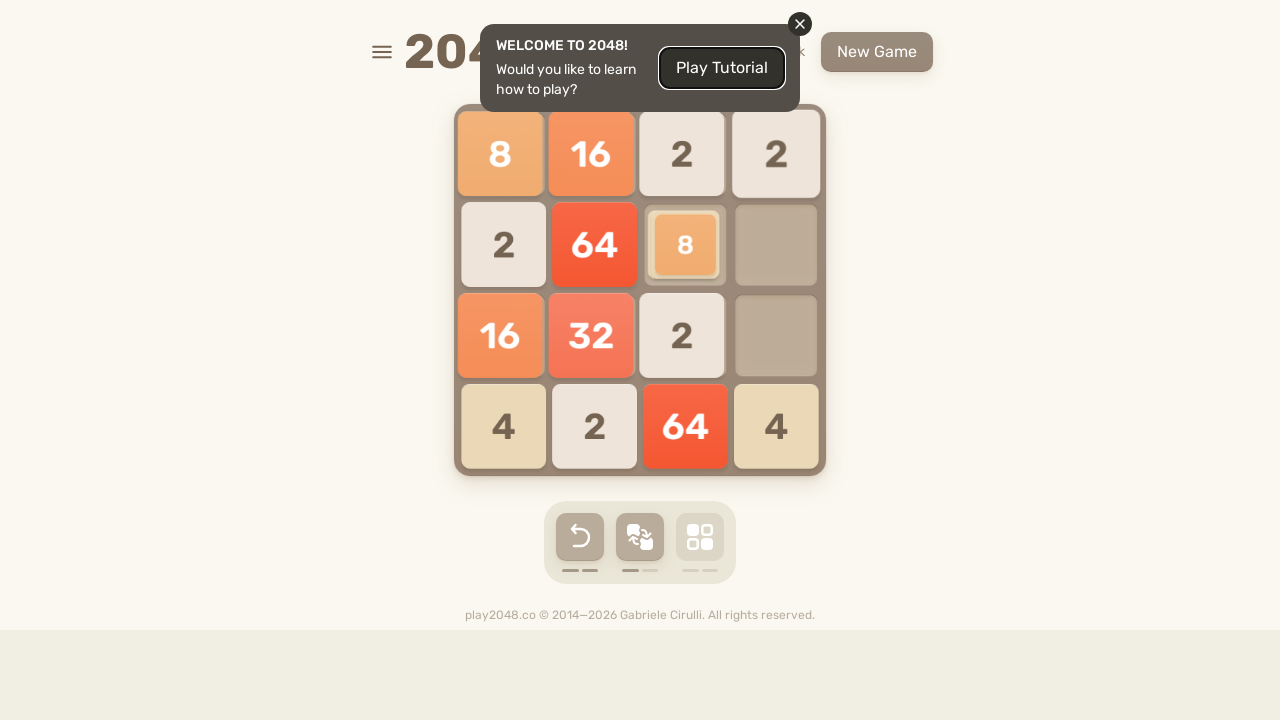

Pressed ArrowRight key on body
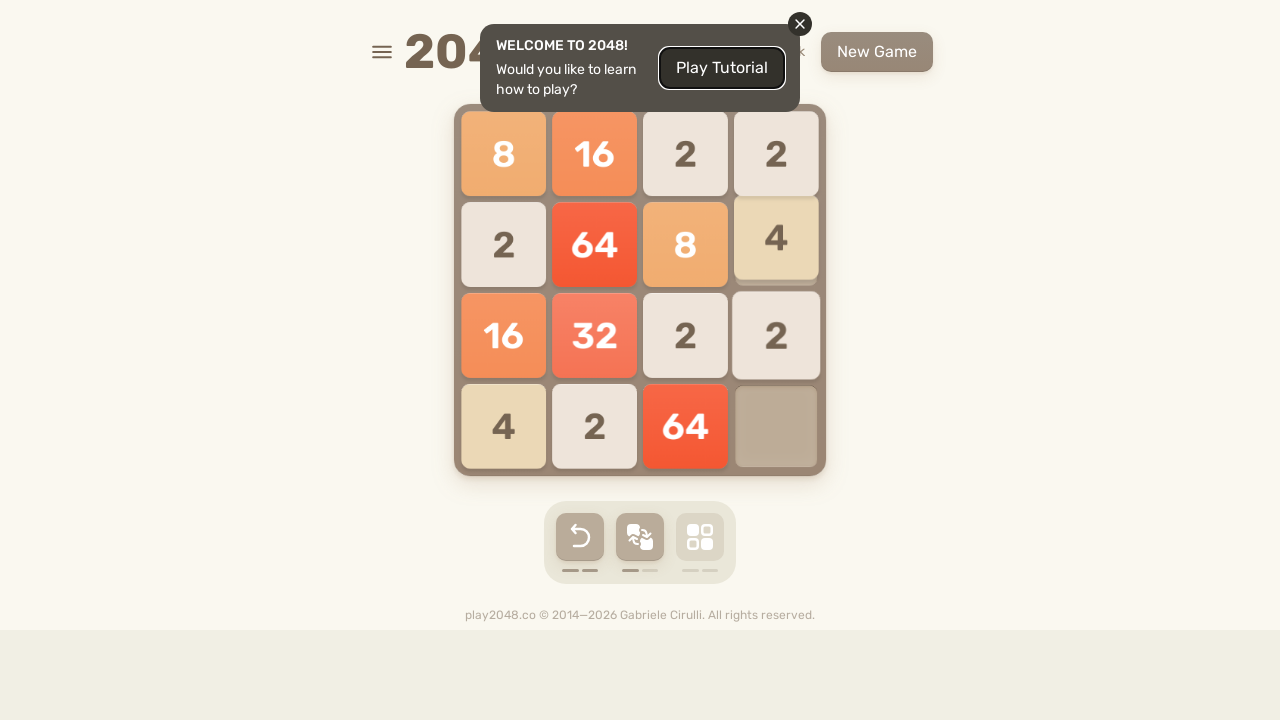

Pressed ArrowDown key on body
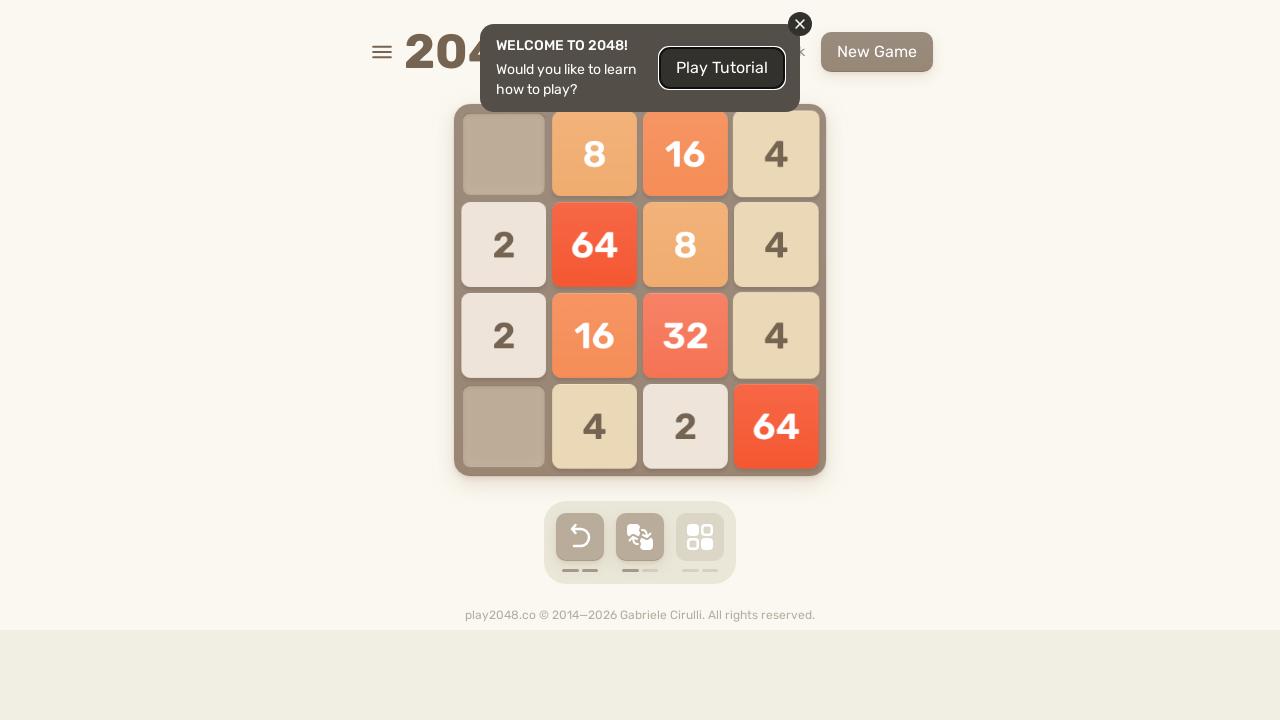

Pressed ArrowLeft key on body
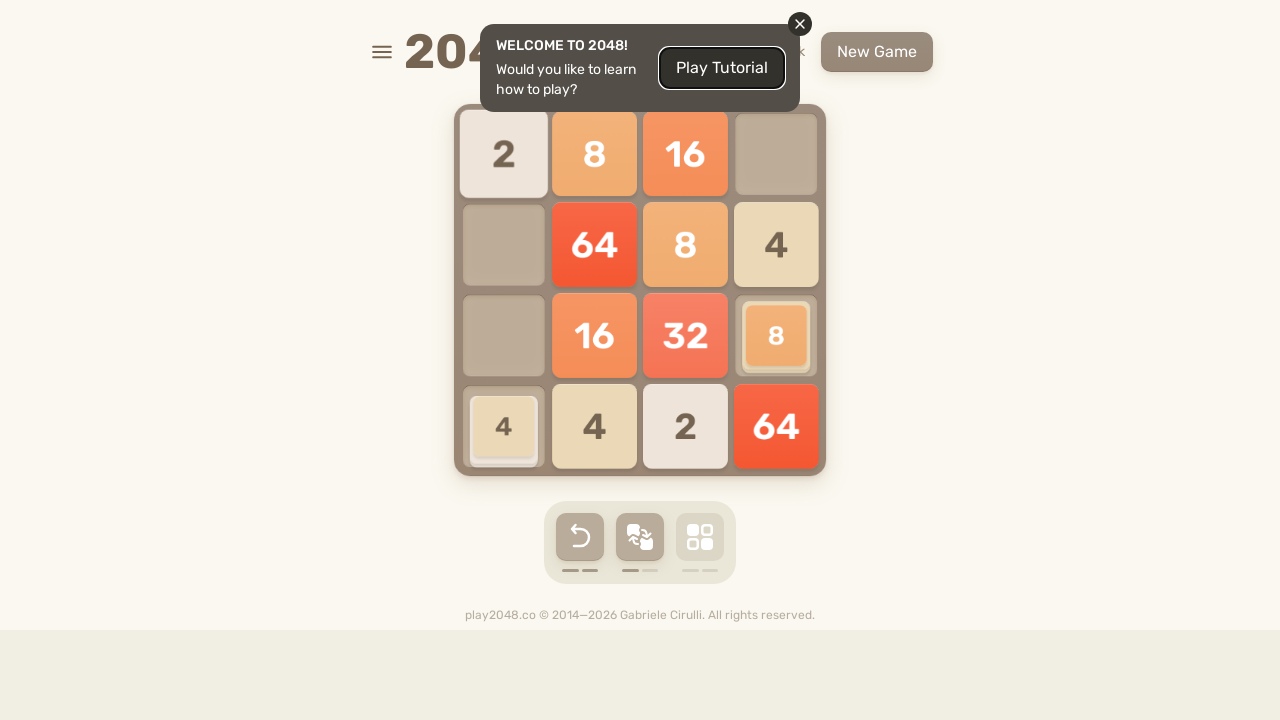

Pressed ArrowUp key on body
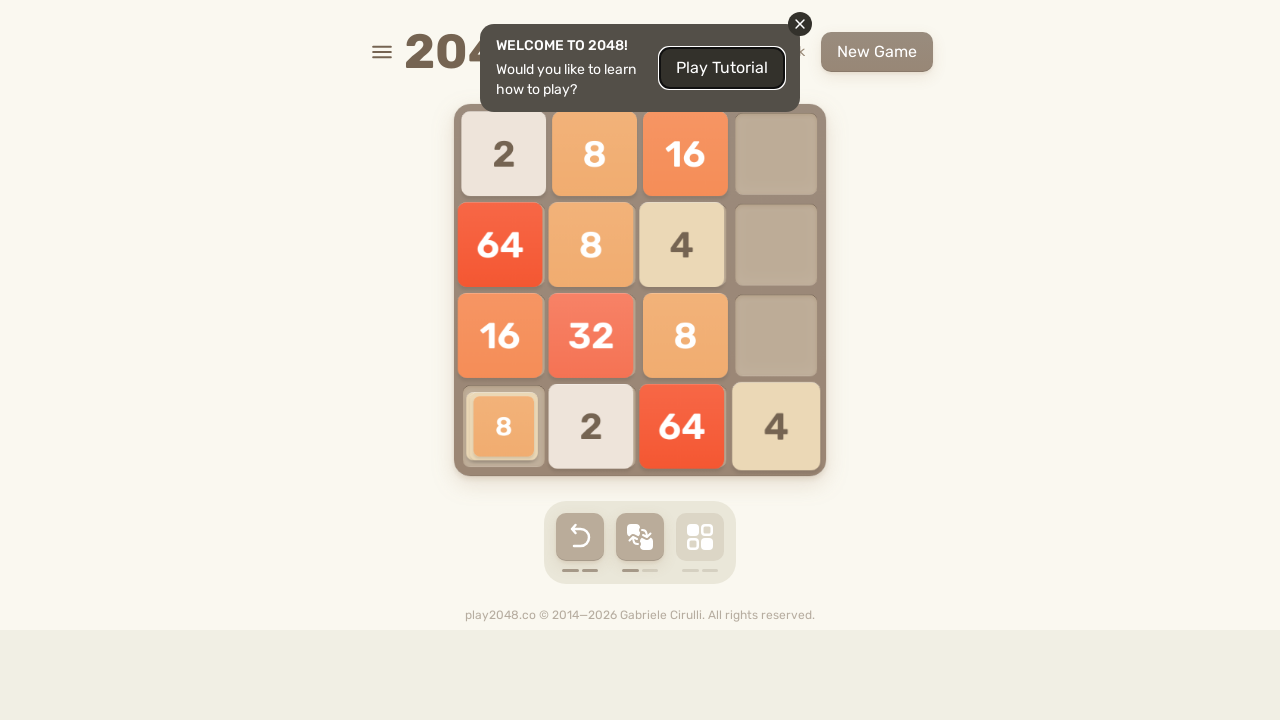

Pressed ArrowRight key on body
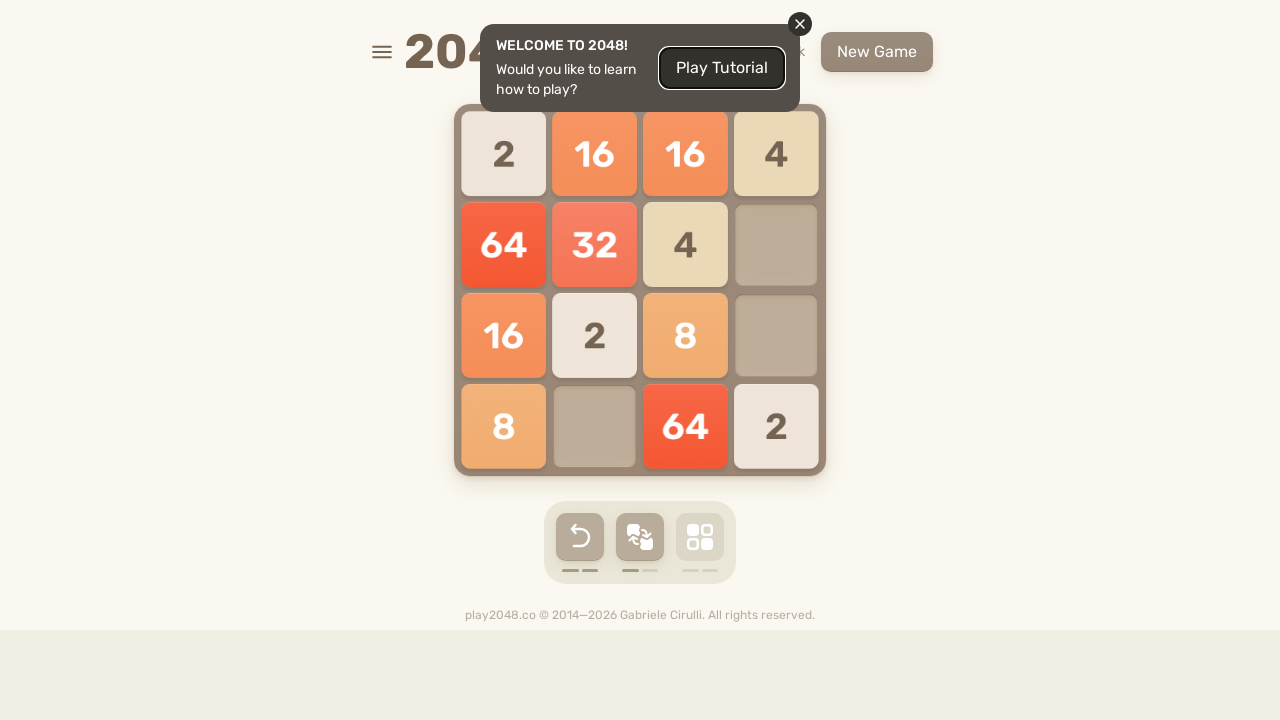

Pressed ArrowDown key on body
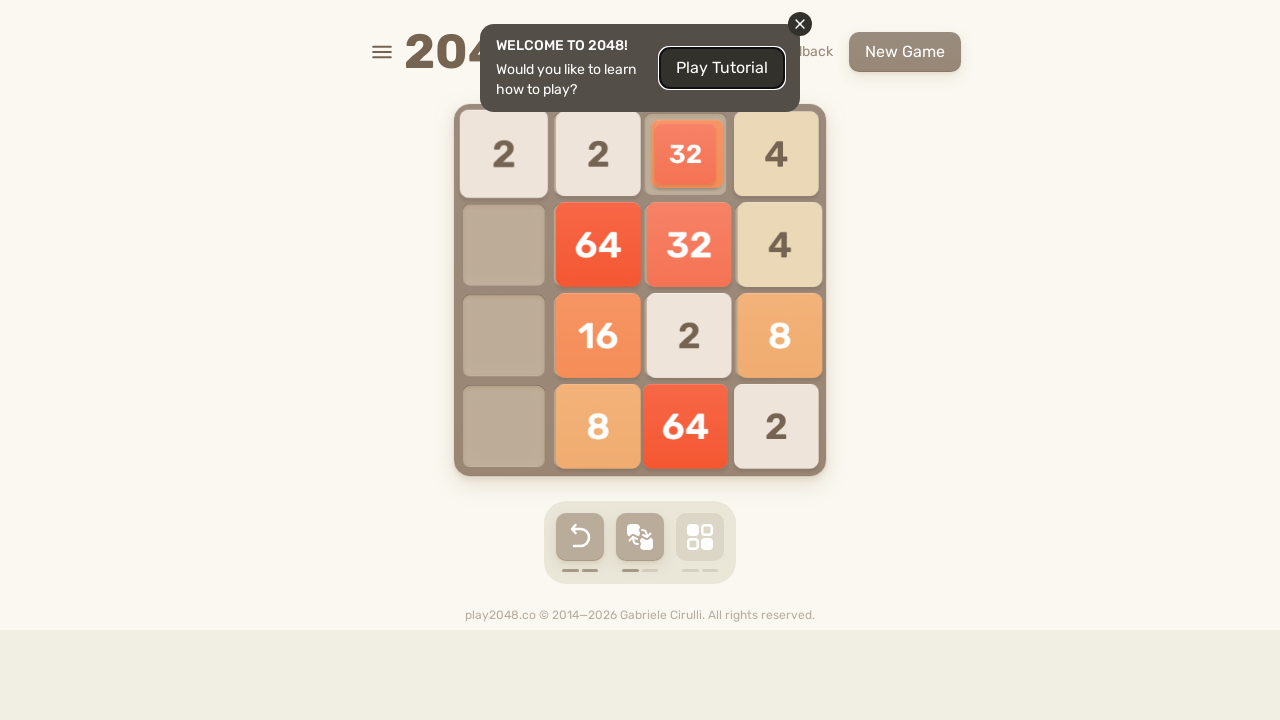

Pressed ArrowLeft key on body
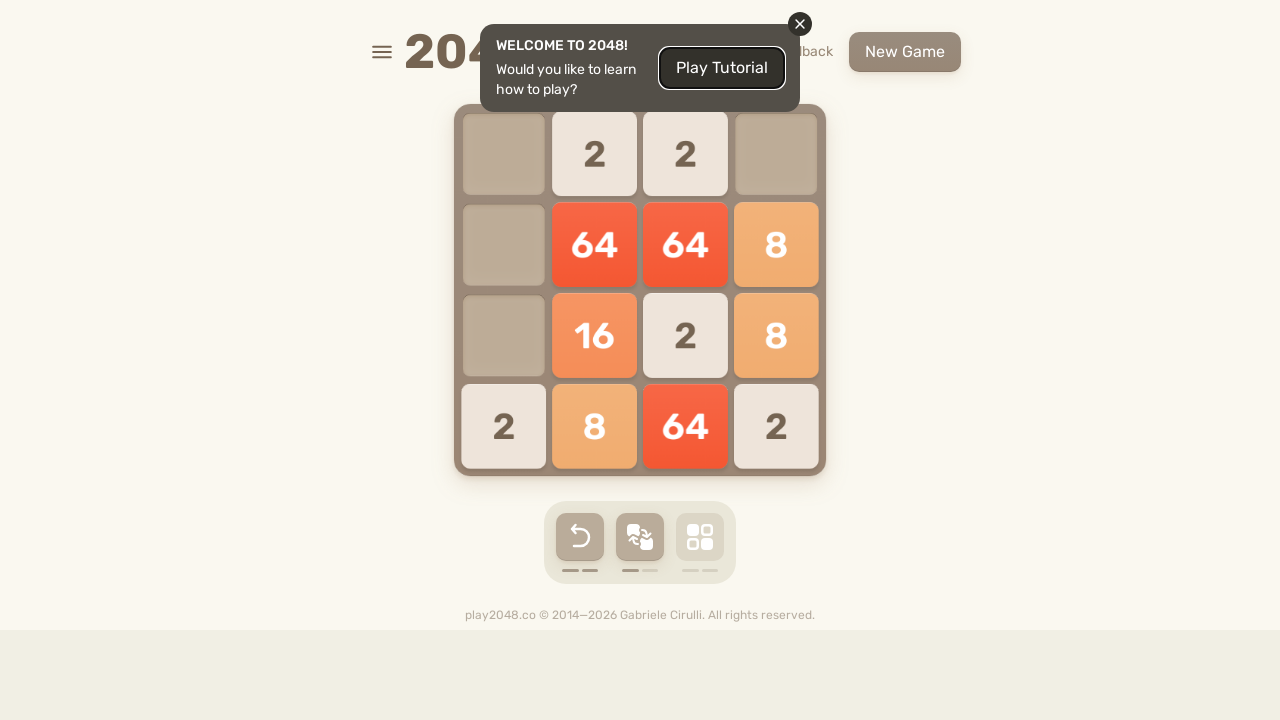

Pressed ArrowUp key on body
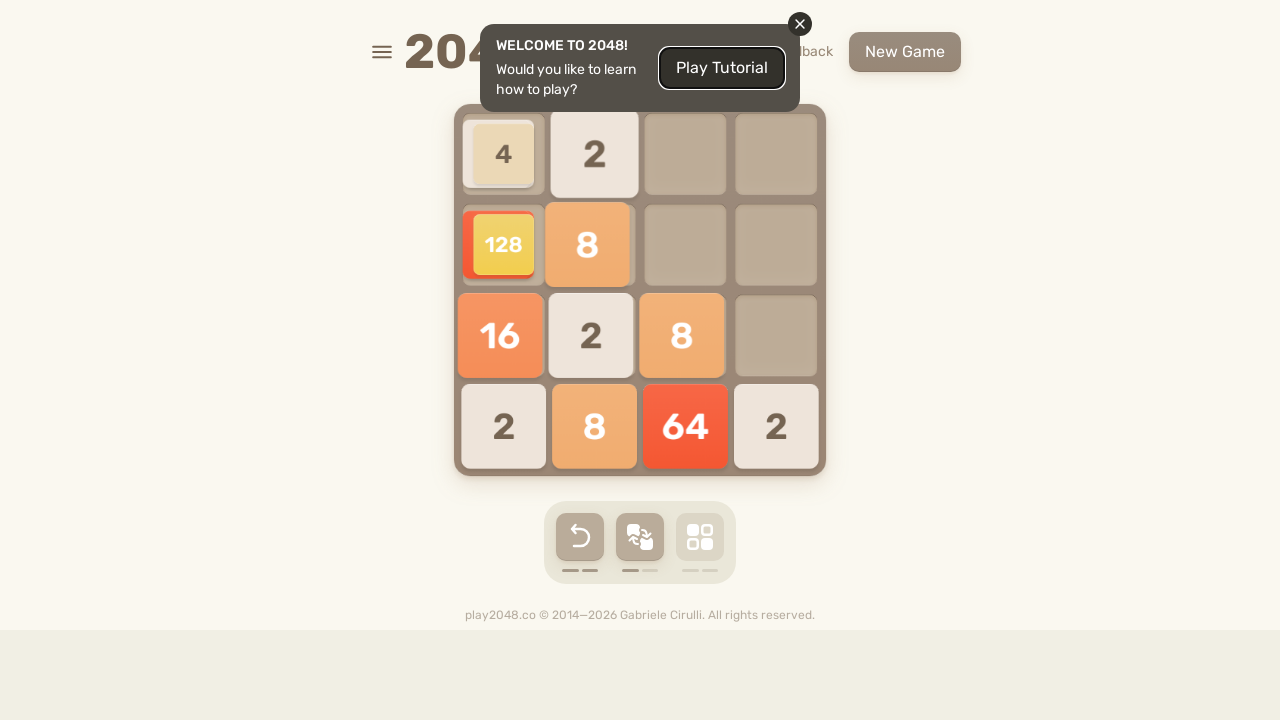

Pressed ArrowRight key on body
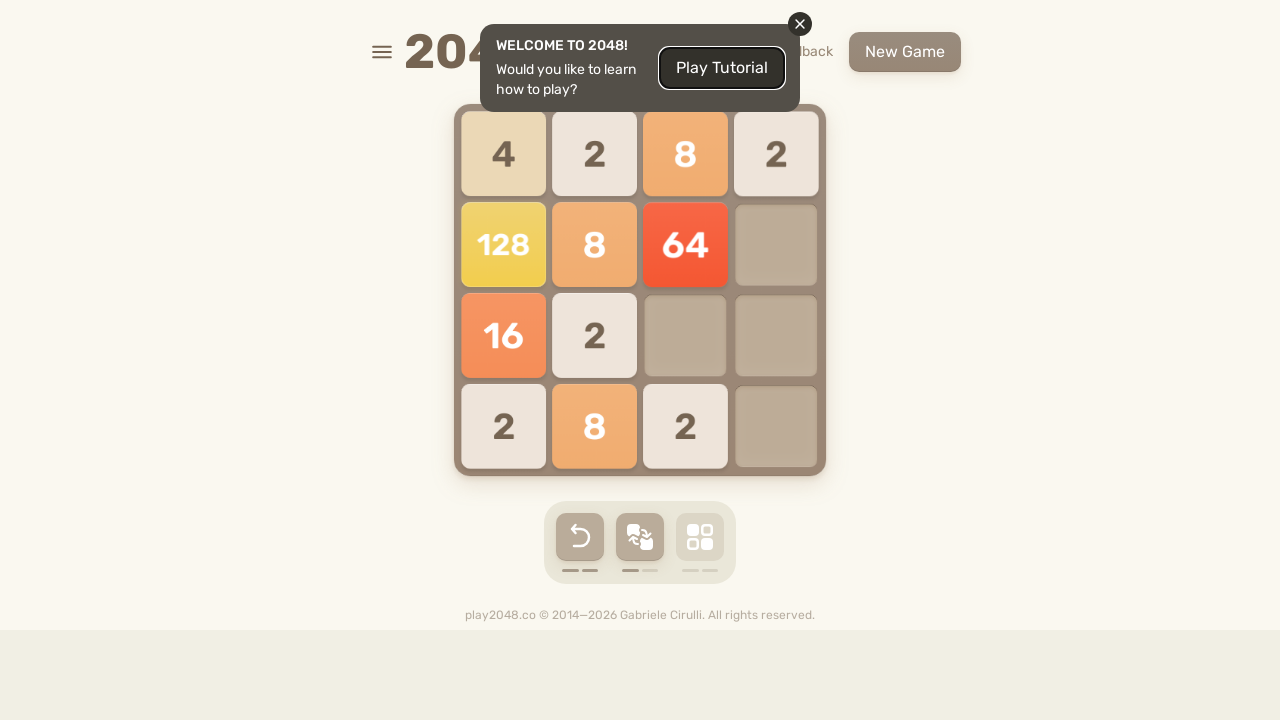

Pressed ArrowDown key on body
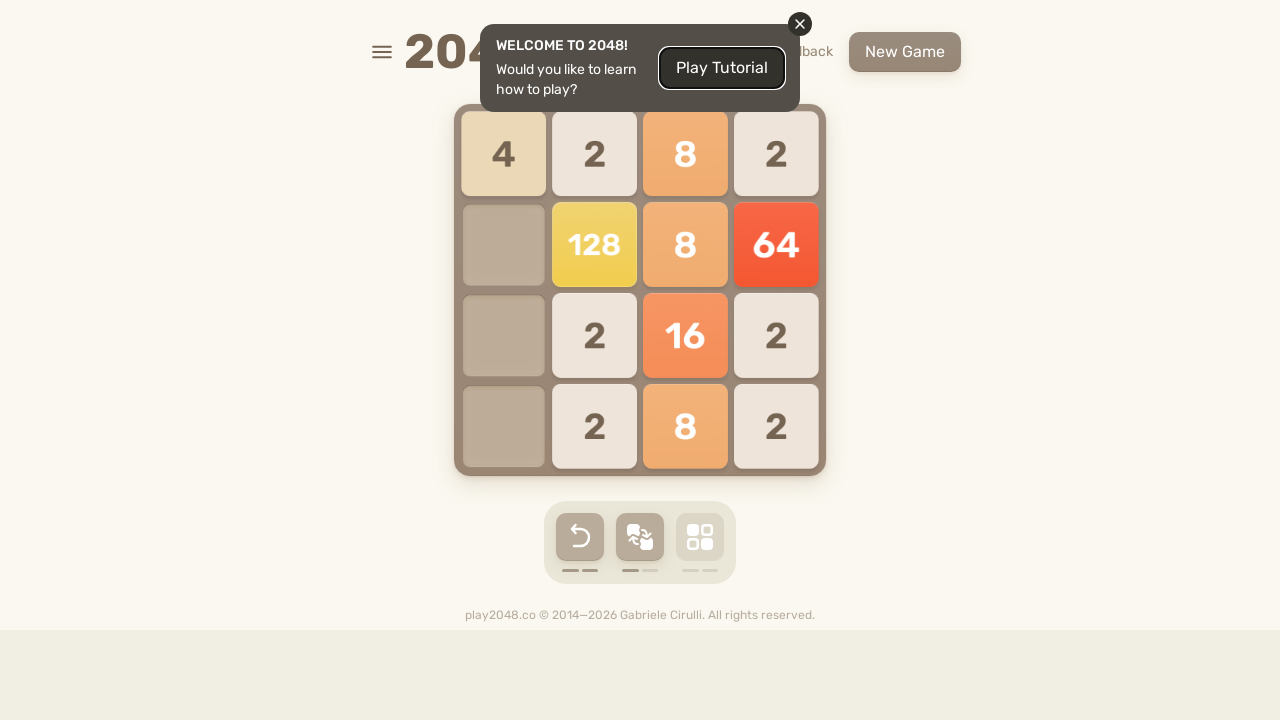

Pressed ArrowLeft key on body
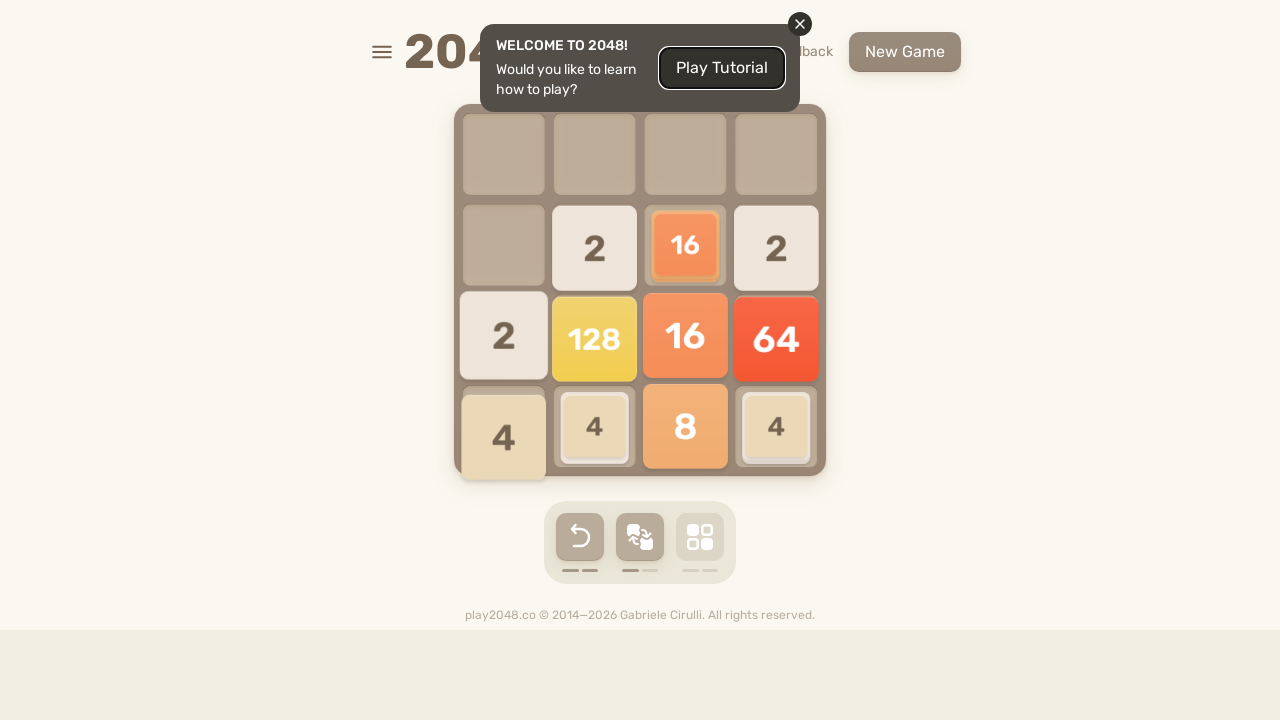

Pressed ArrowUp key on body
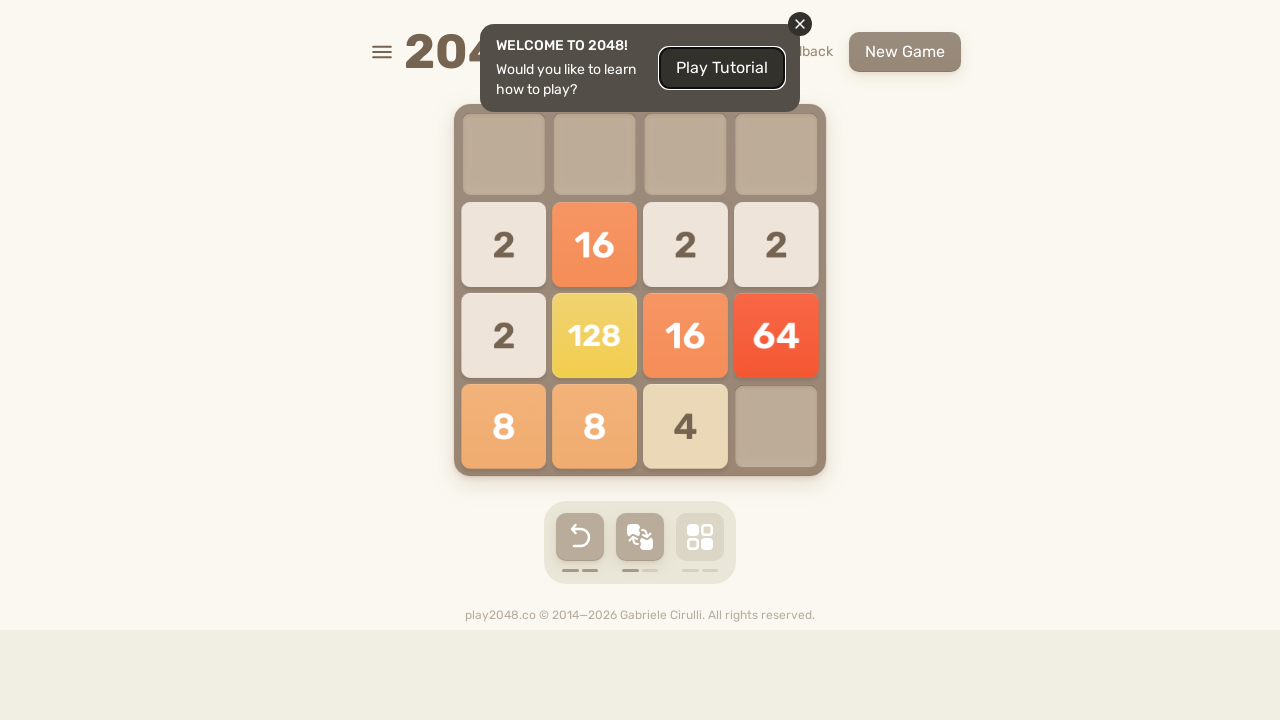

Pressed ArrowRight key on body
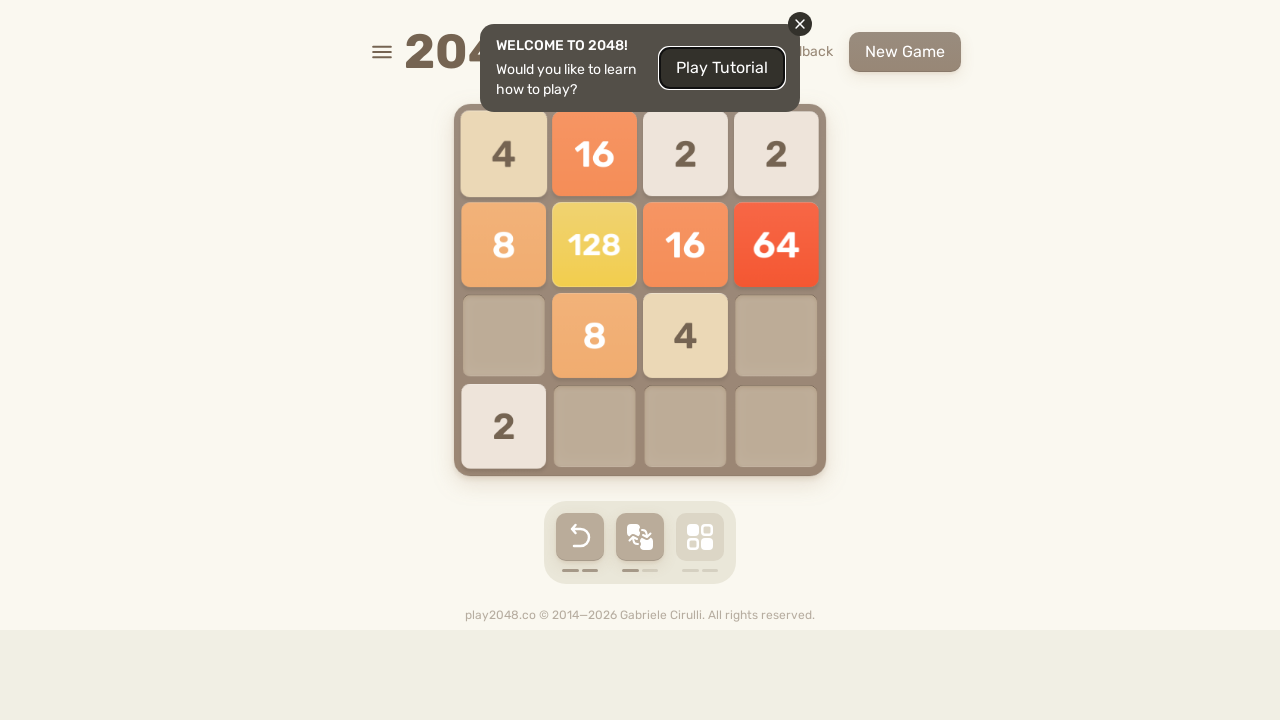

Pressed ArrowDown key on body
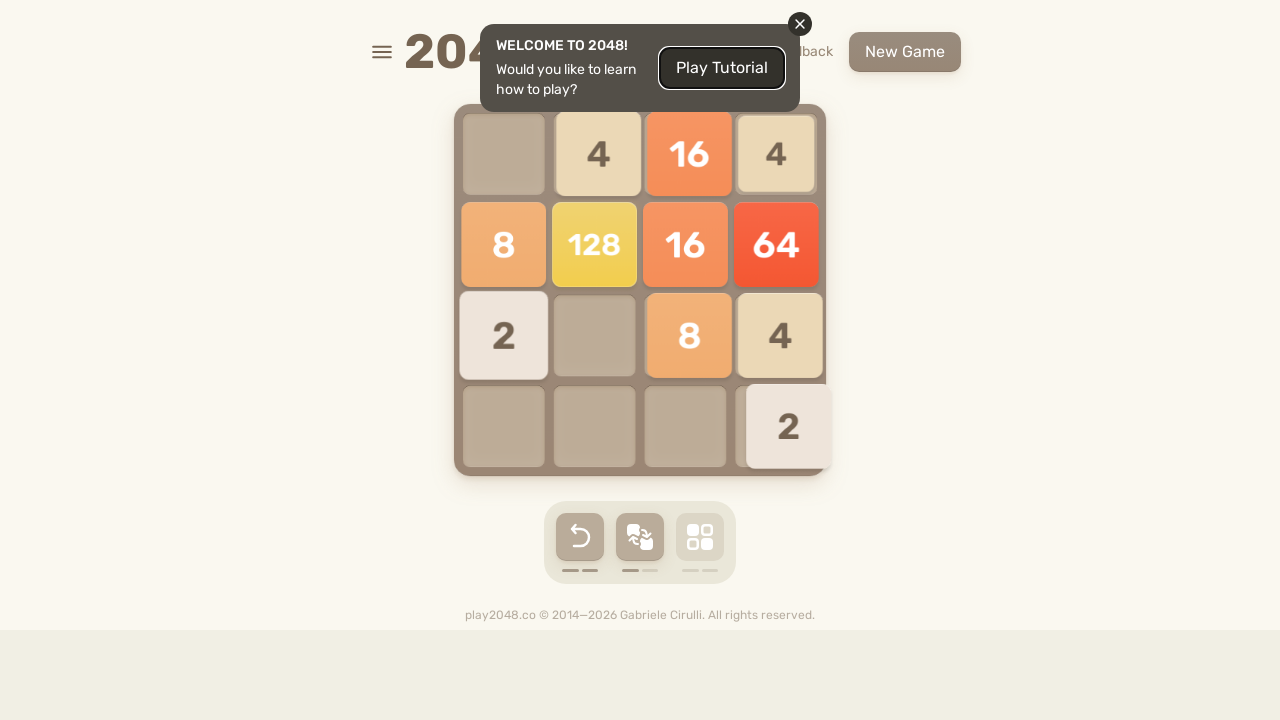

Pressed ArrowLeft key on body
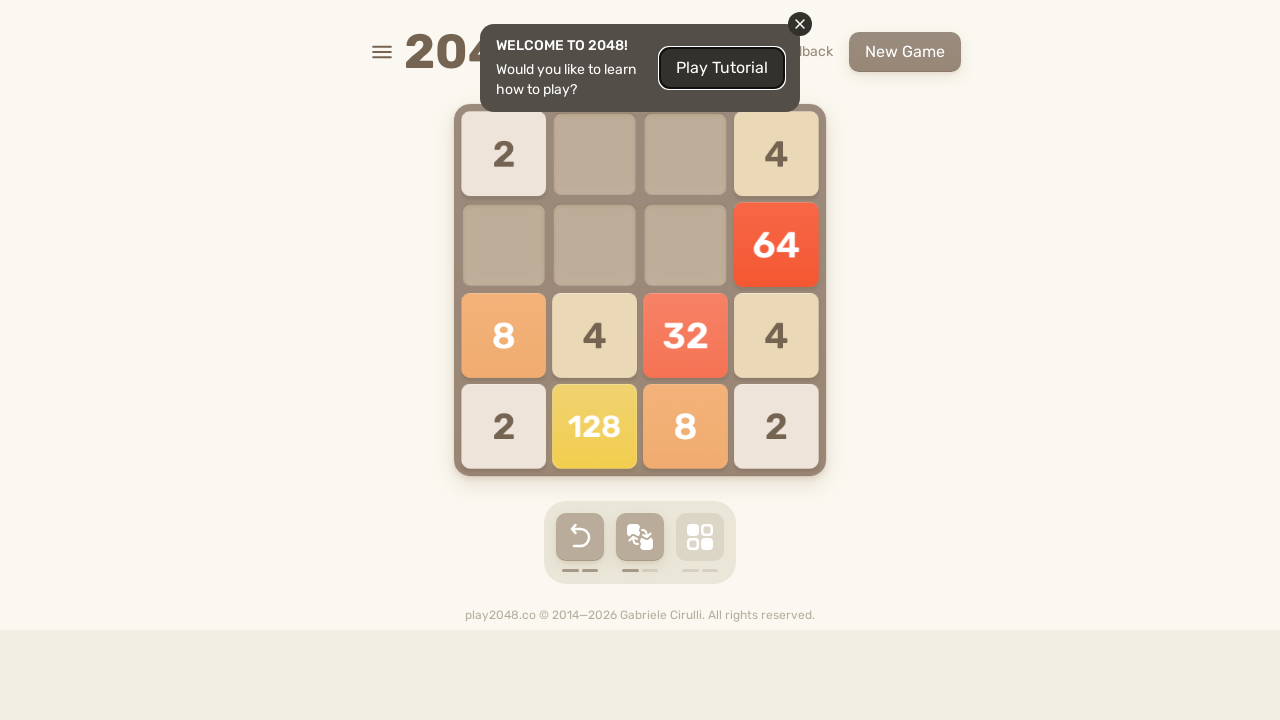

Pressed ArrowUp key on body
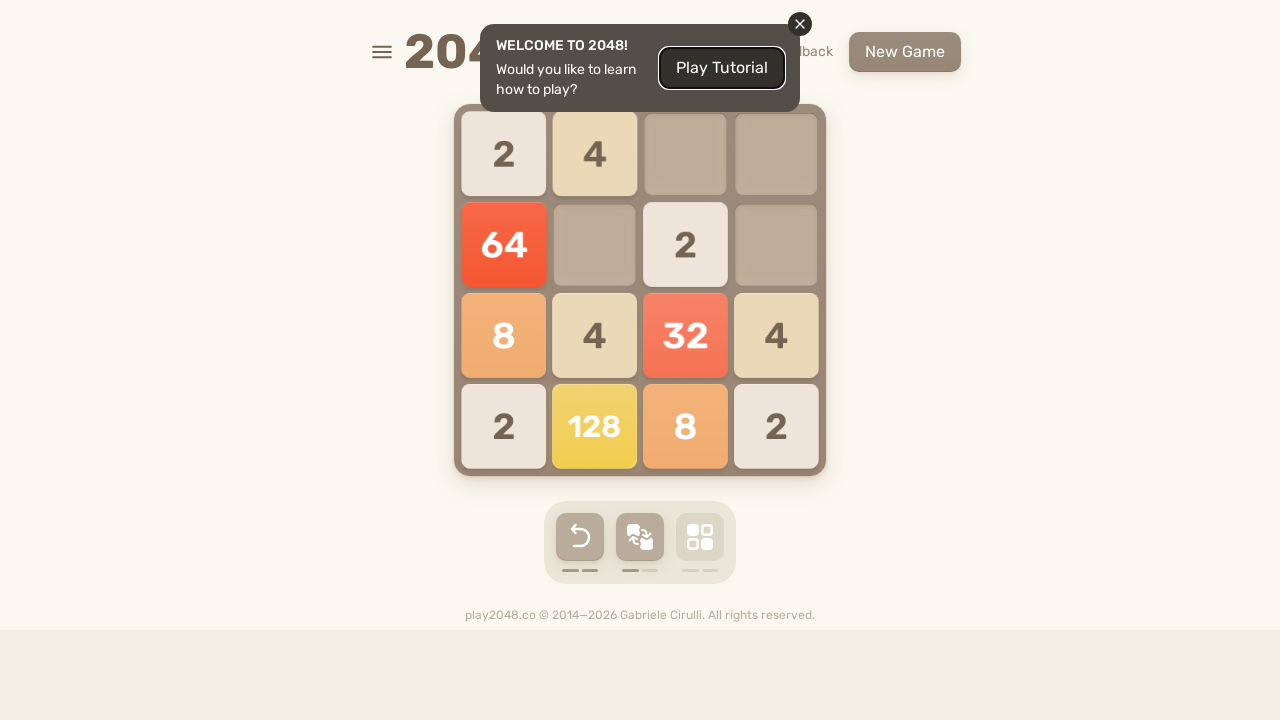

Pressed ArrowRight key on body
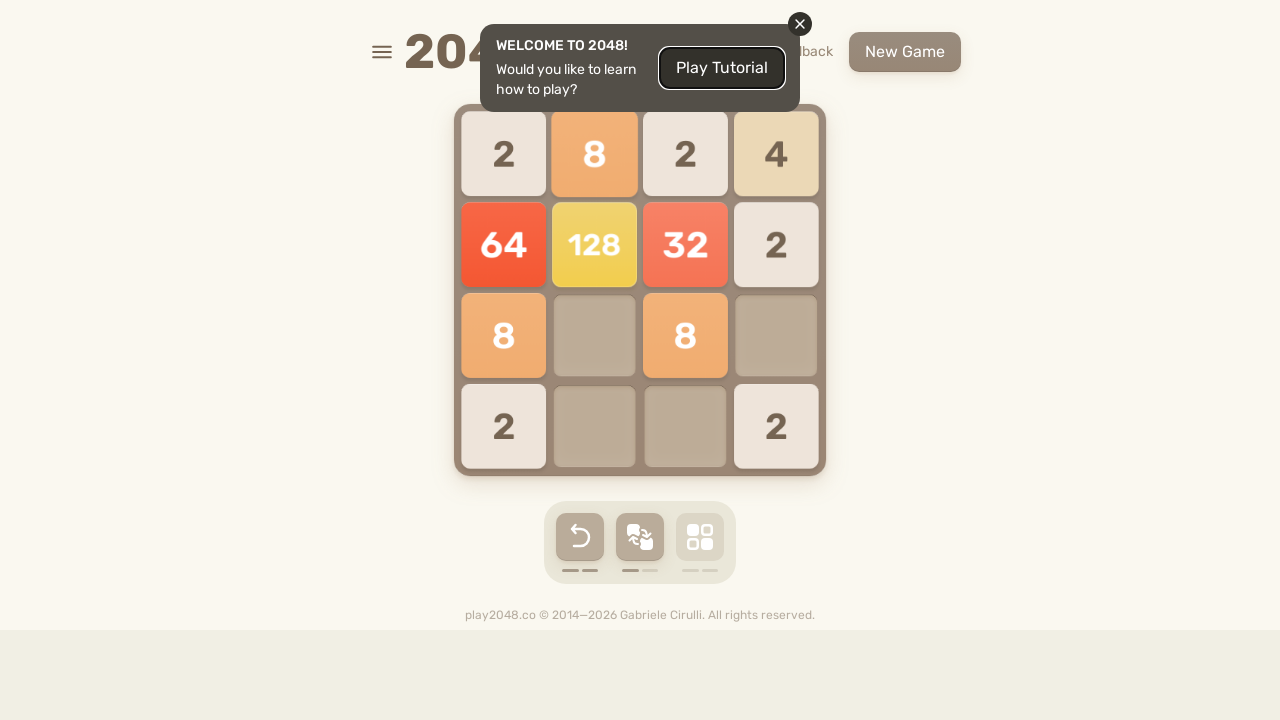

Pressed ArrowDown key on body
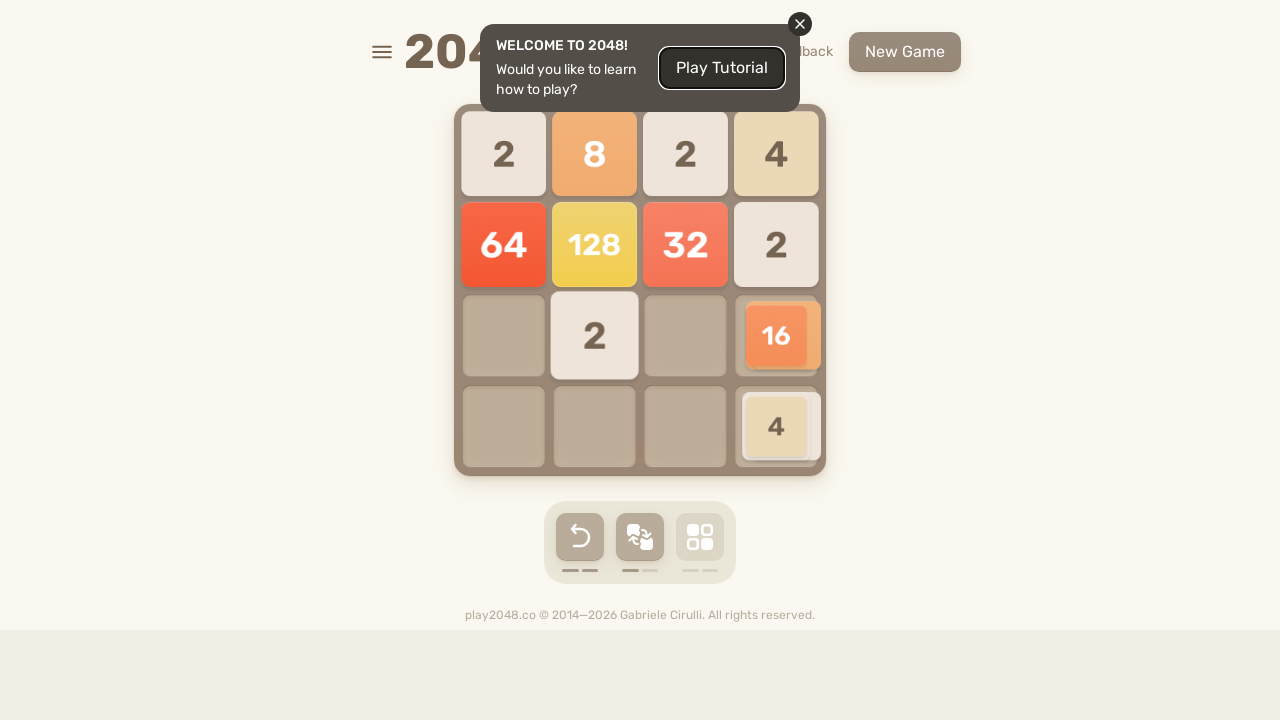

Pressed ArrowLeft key on body
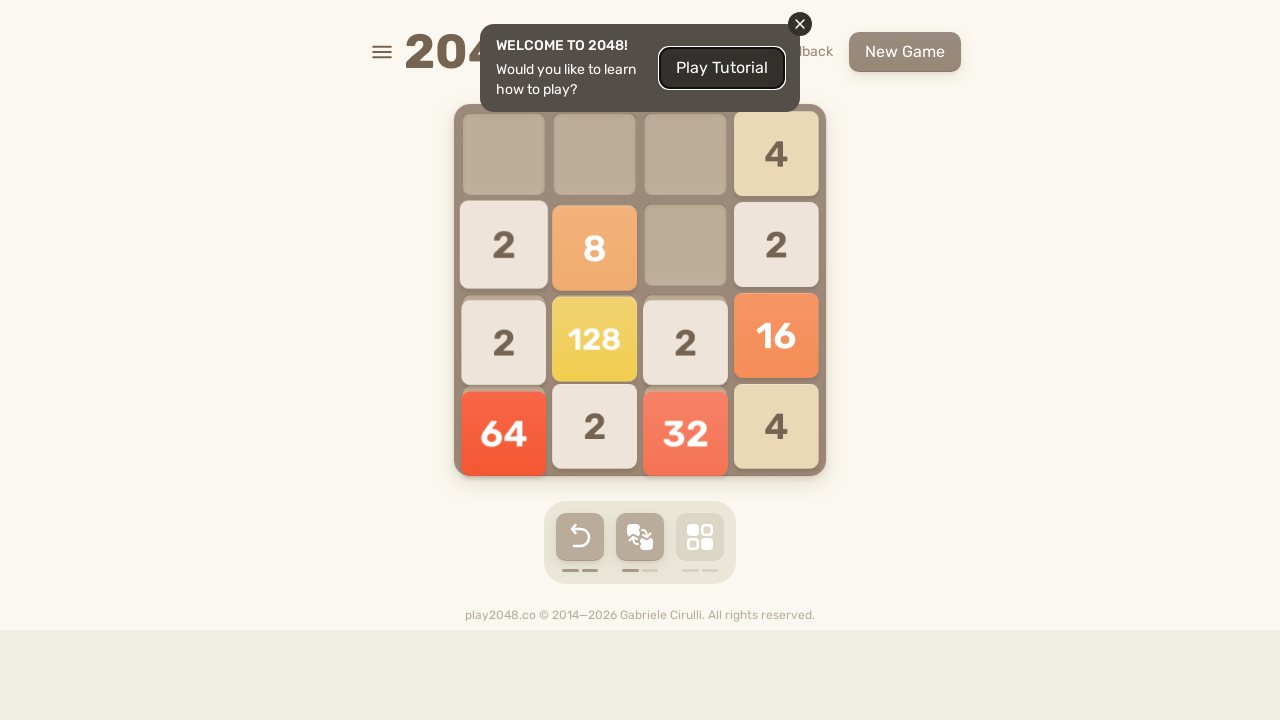

Pressed ArrowUp key on body
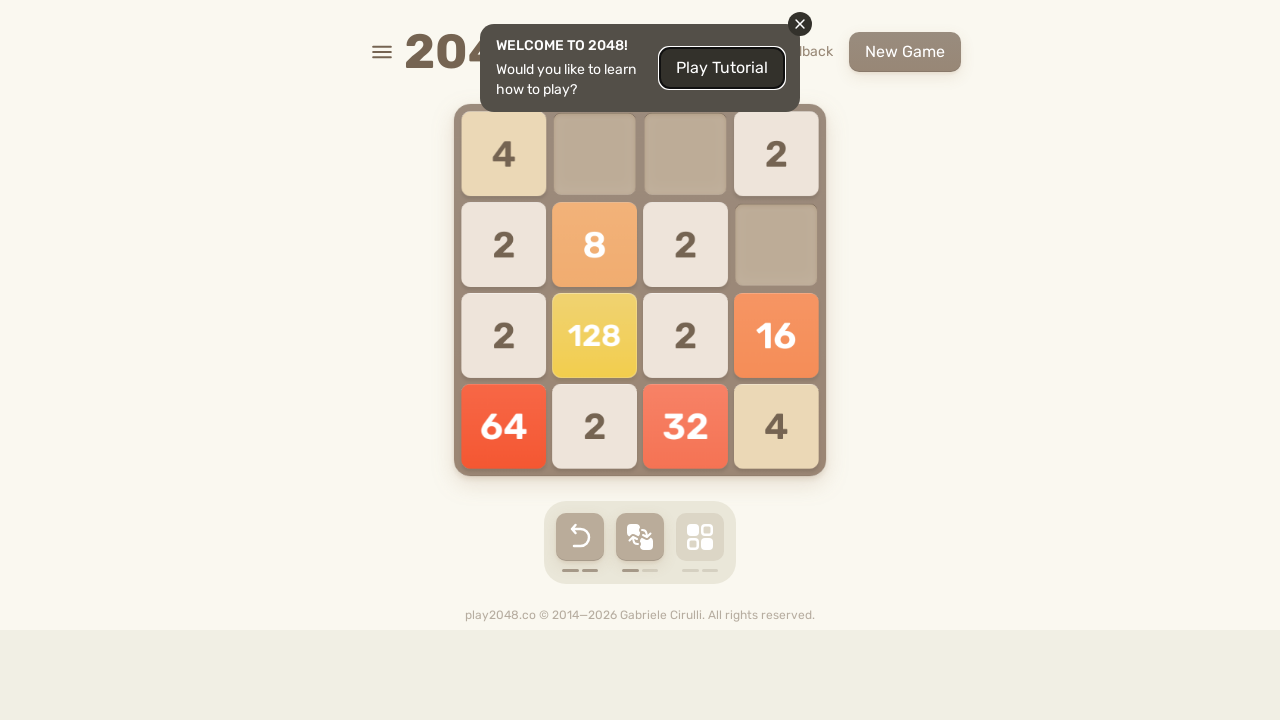

Pressed ArrowRight key on body
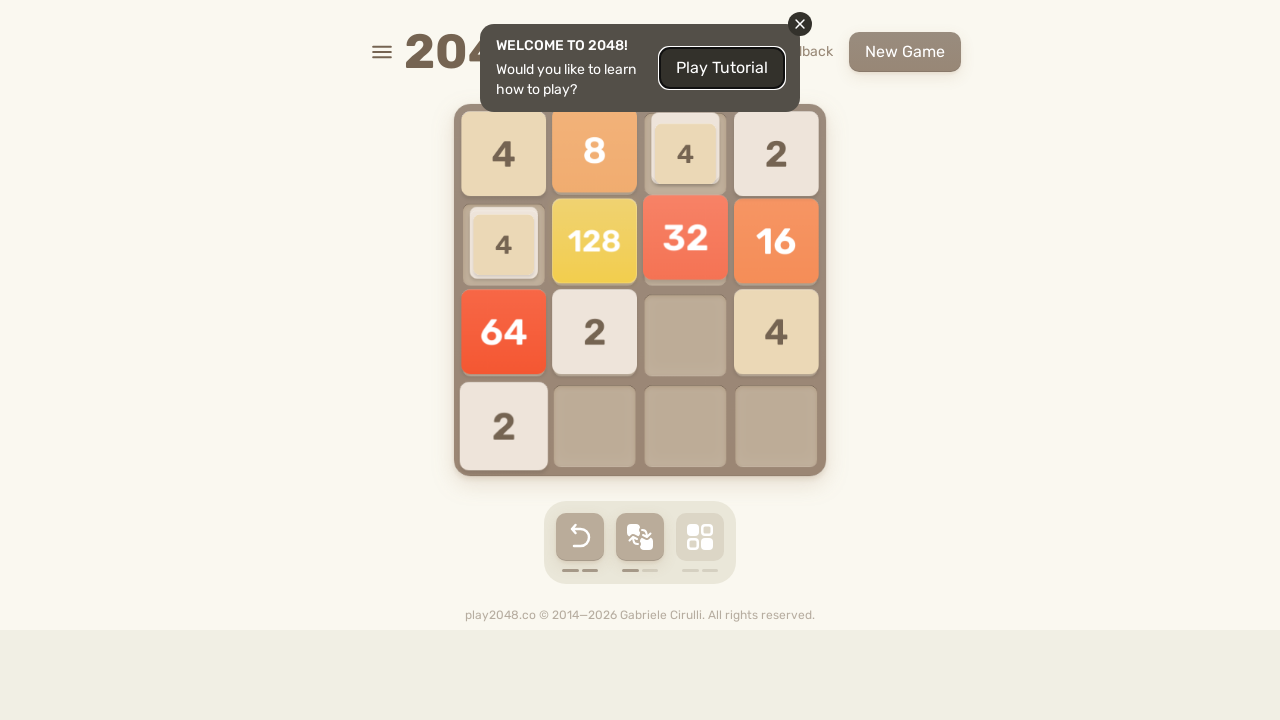

Pressed ArrowDown key on body
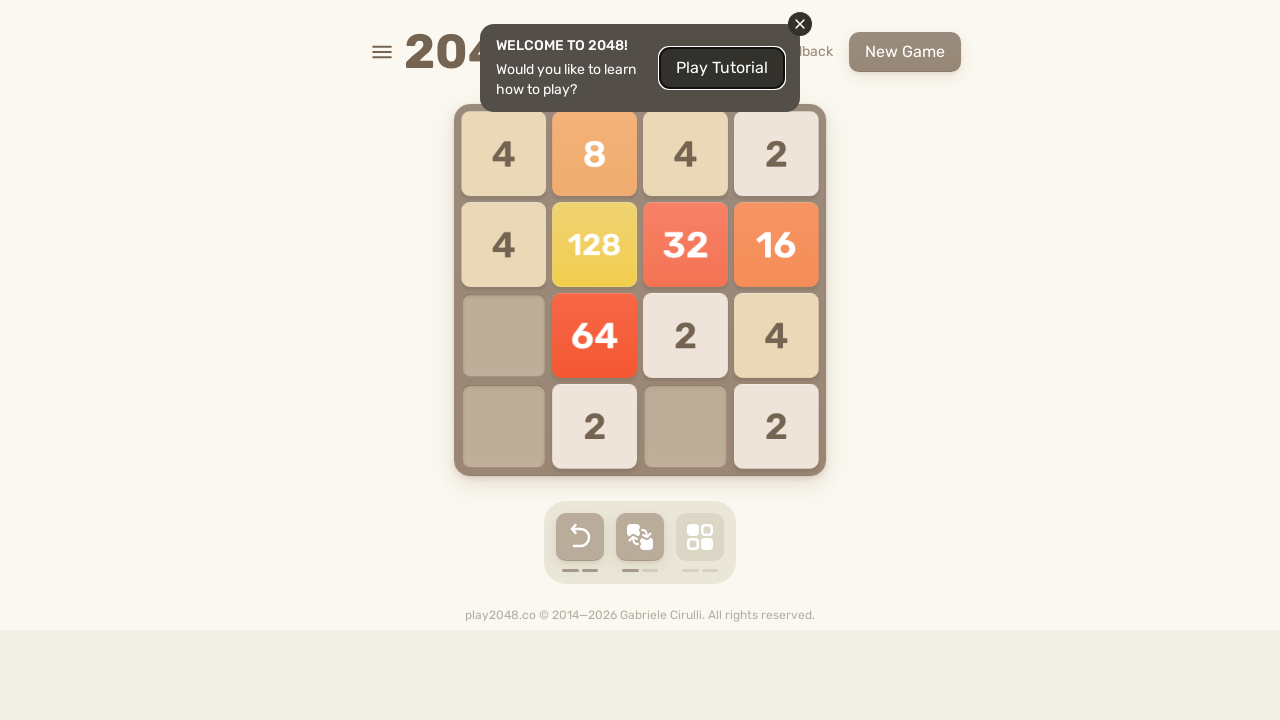

Pressed ArrowLeft key on body
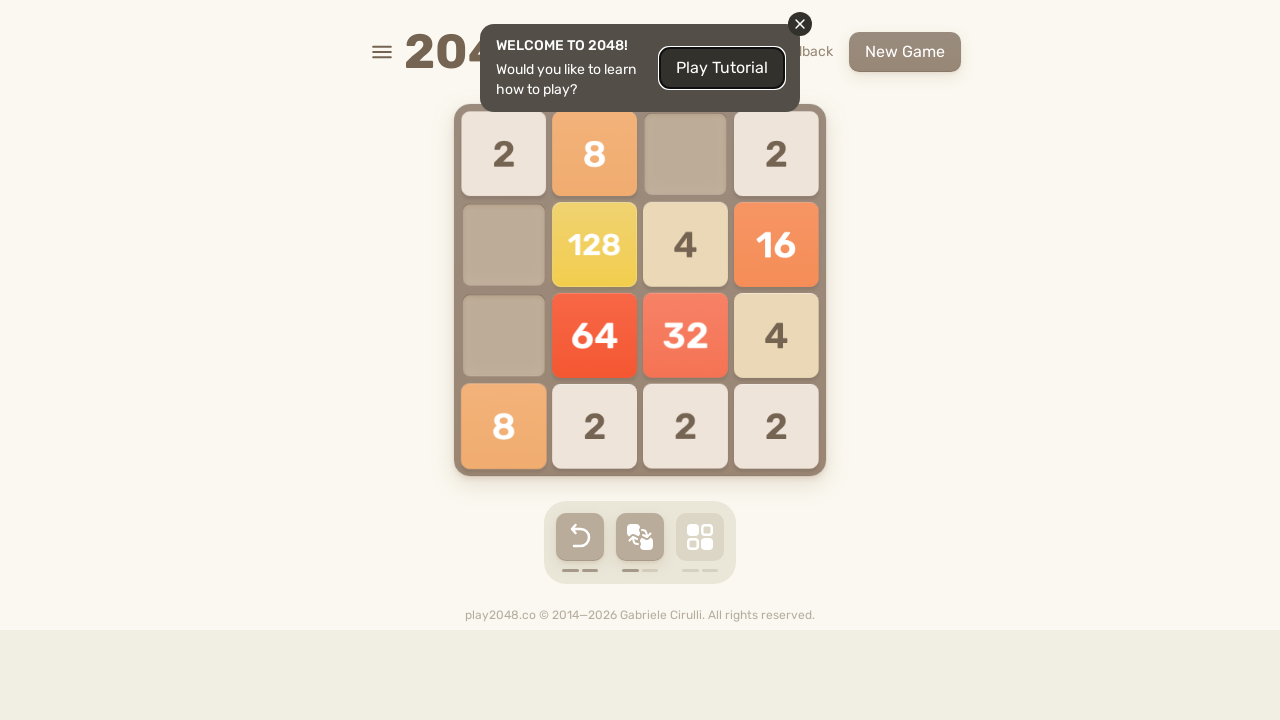

Pressed ArrowUp key on body
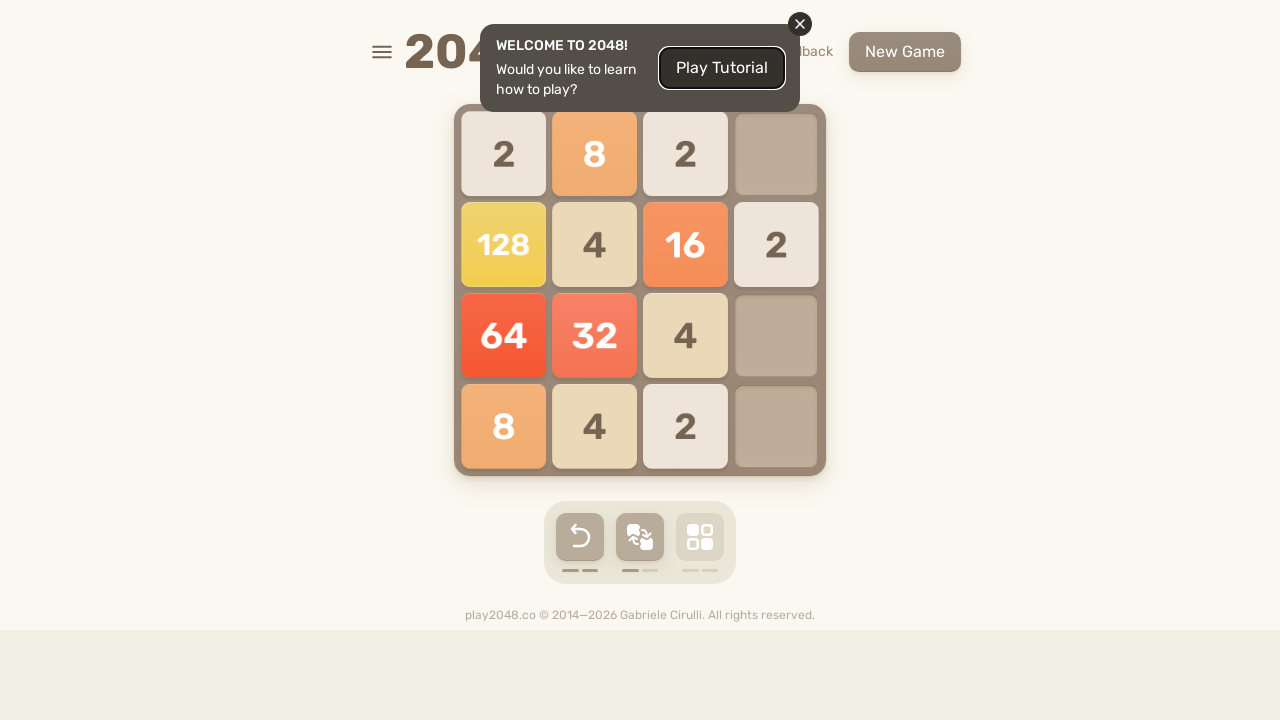

Pressed ArrowRight key on body
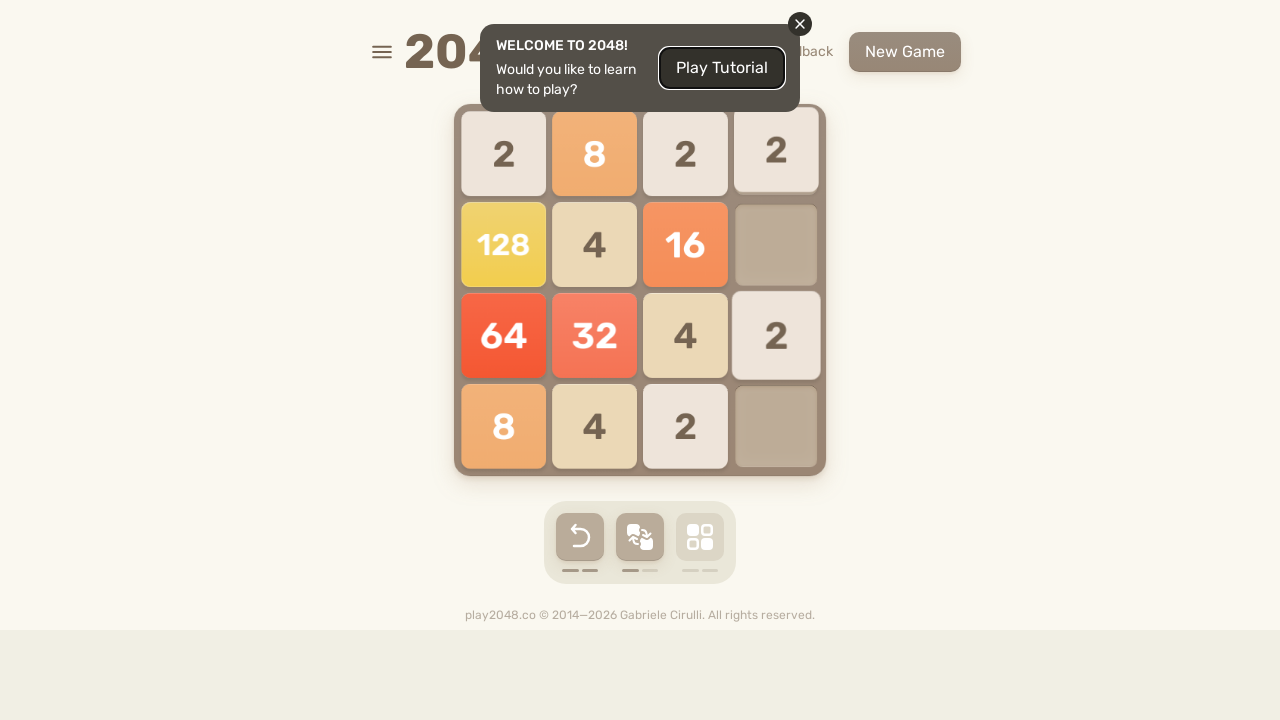

Pressed ArrowDown key on body
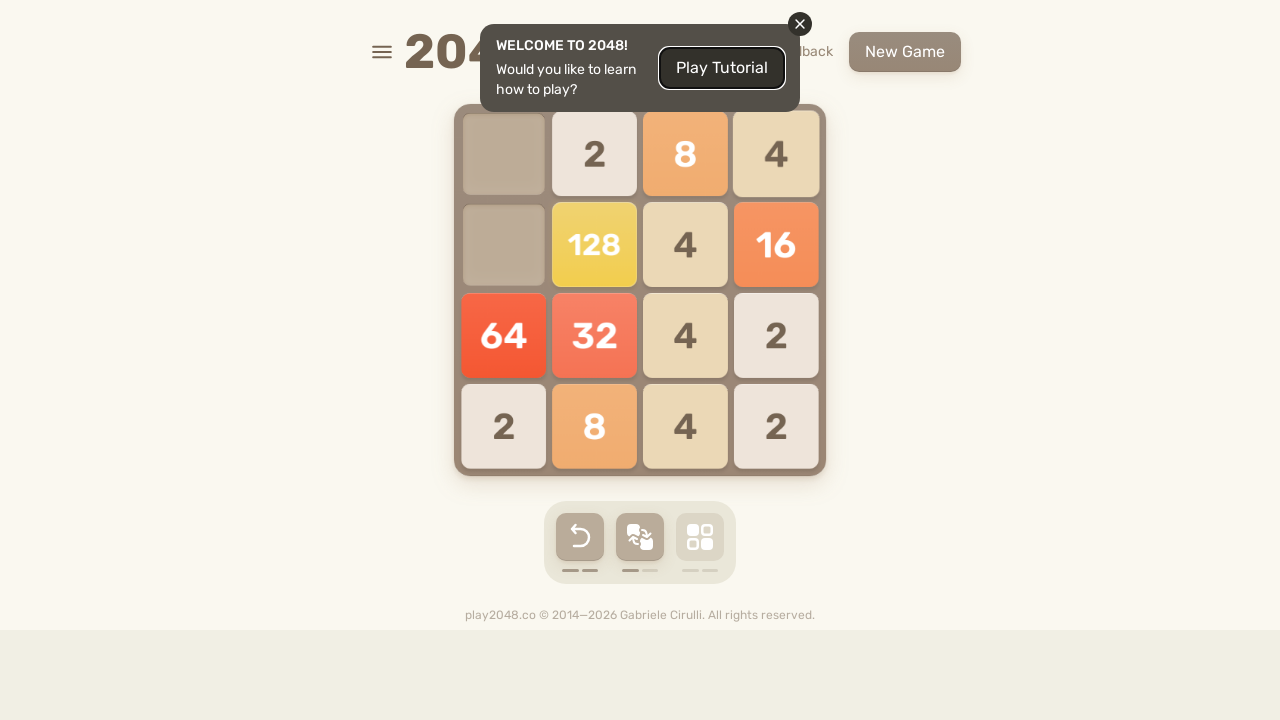

Pressed ArrowLeft key on body
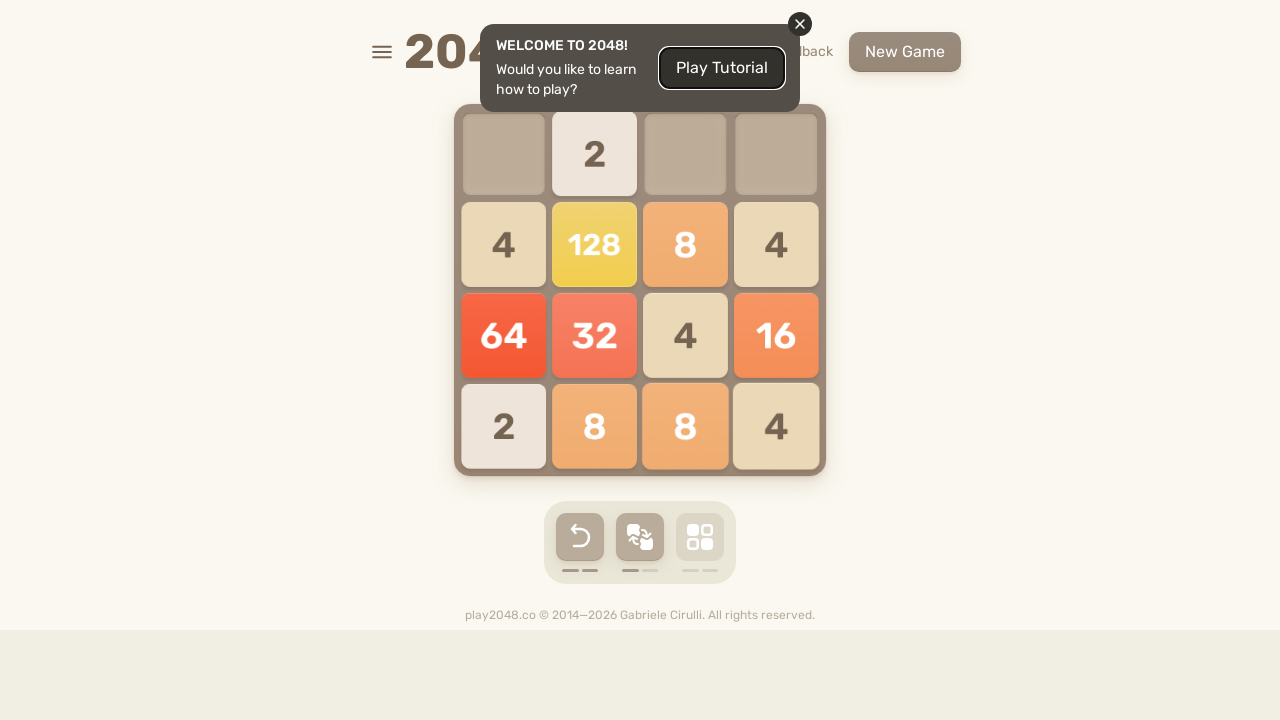

Pressed ArrowUp key on body
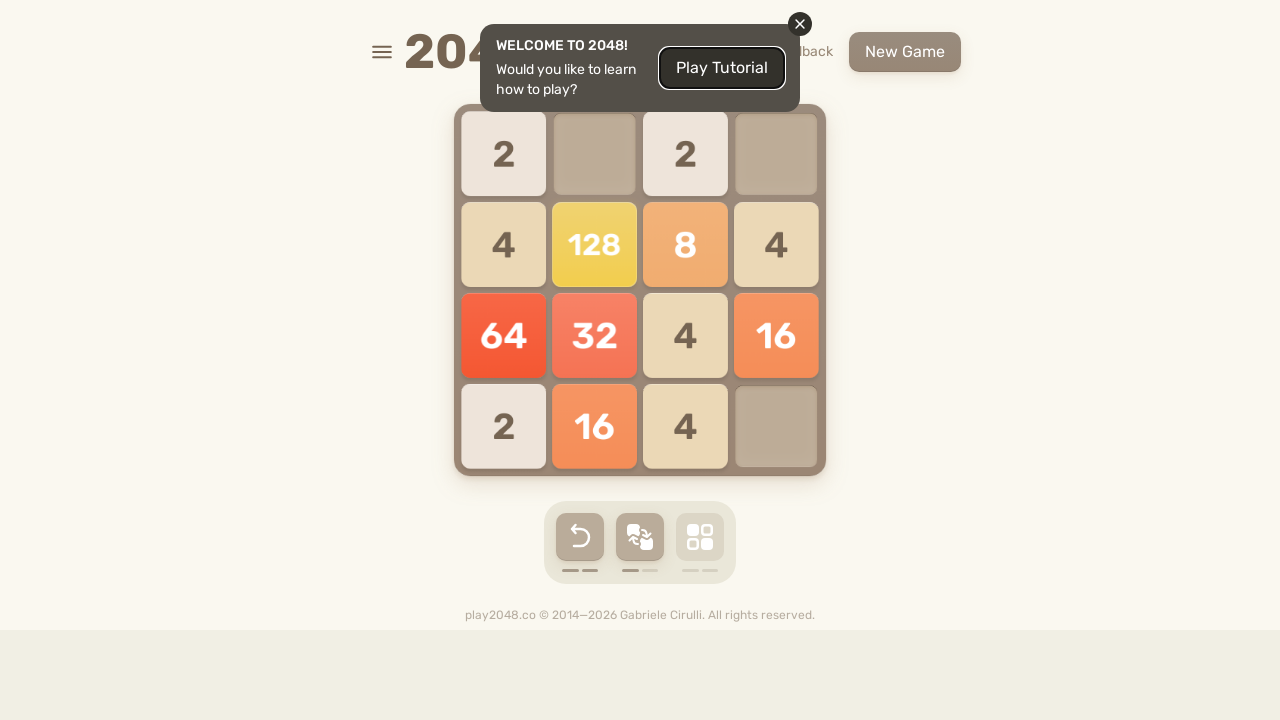

Pressed ArrowRight key on body
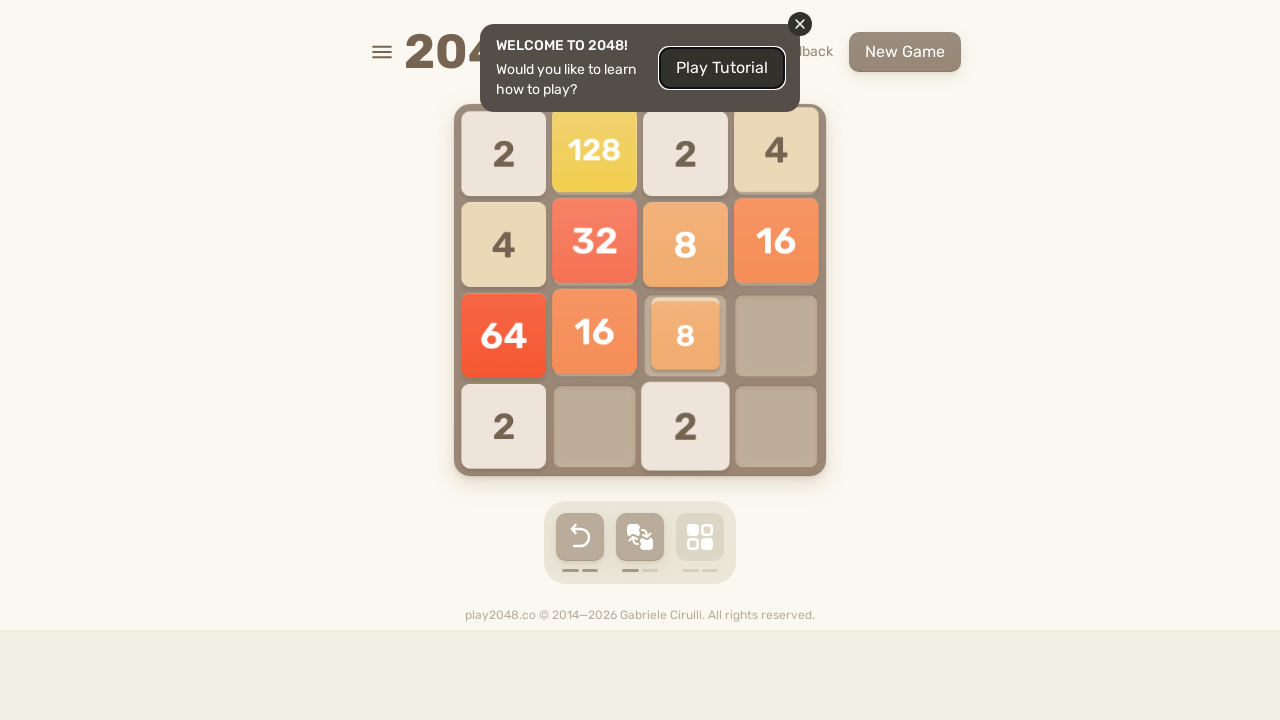

Pressed ArrowDown key on body
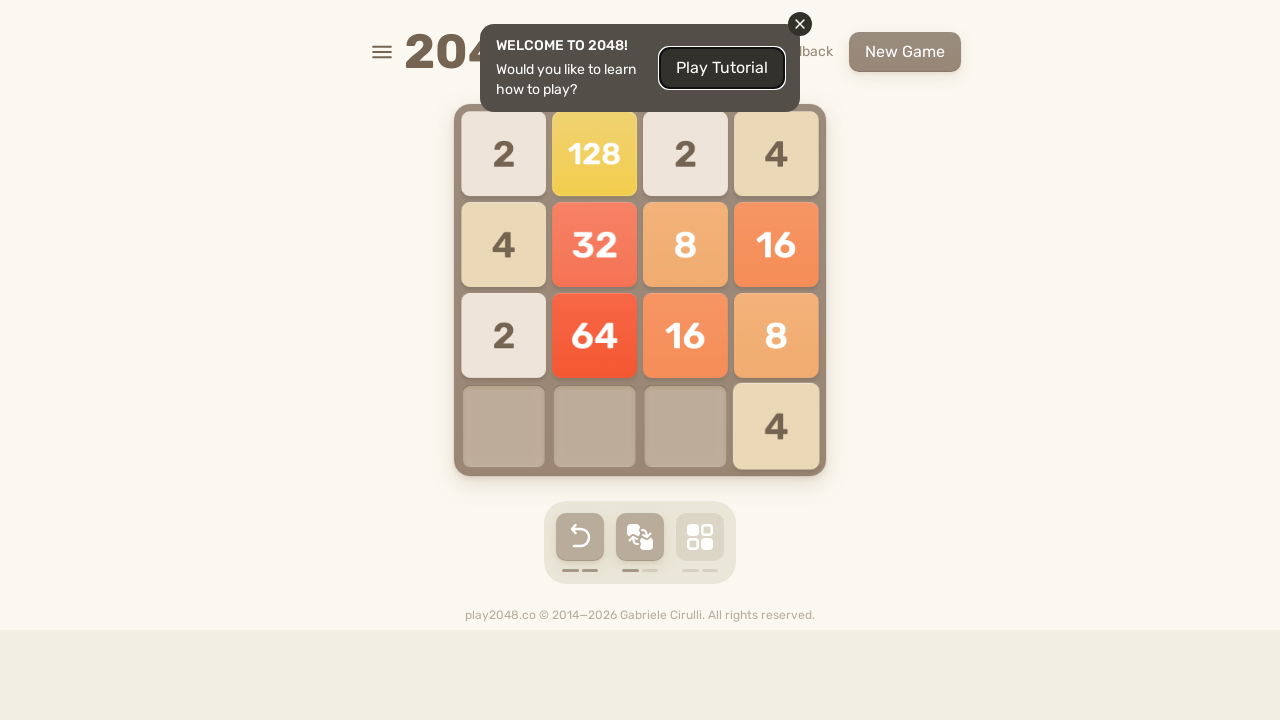

Pressed ArrowLeft key on body
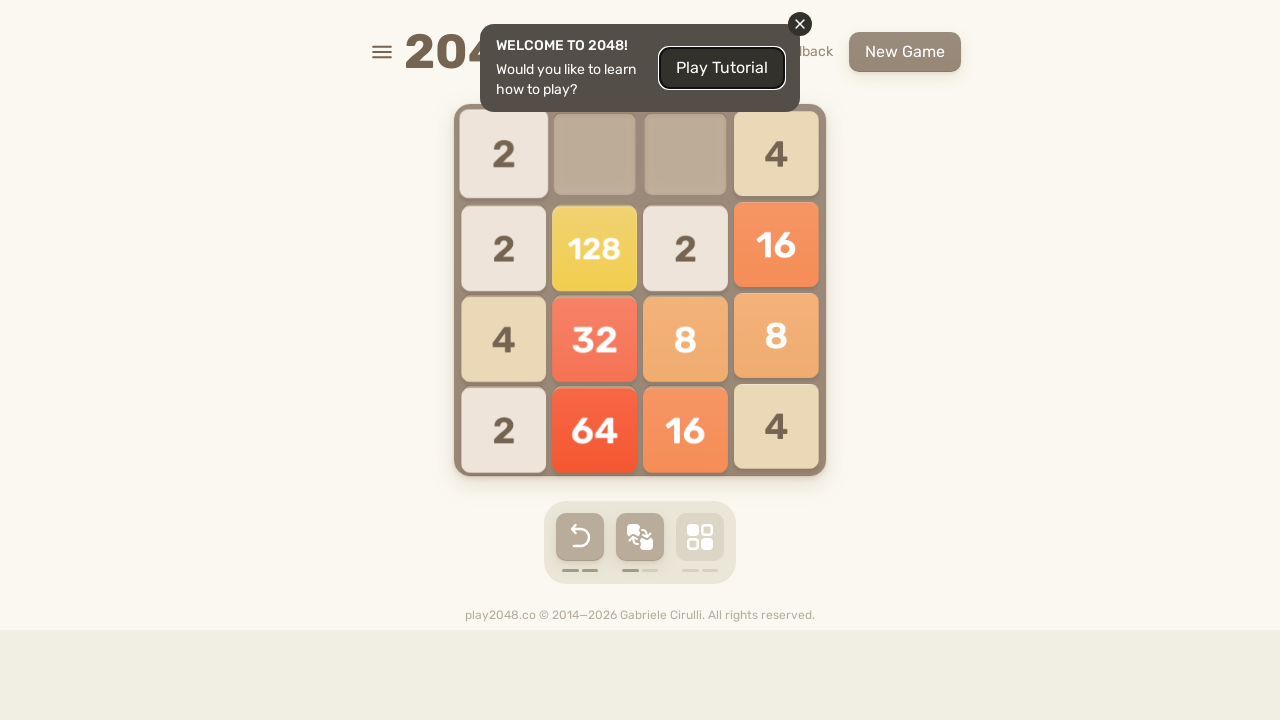

Pressed ArrowUp key on body
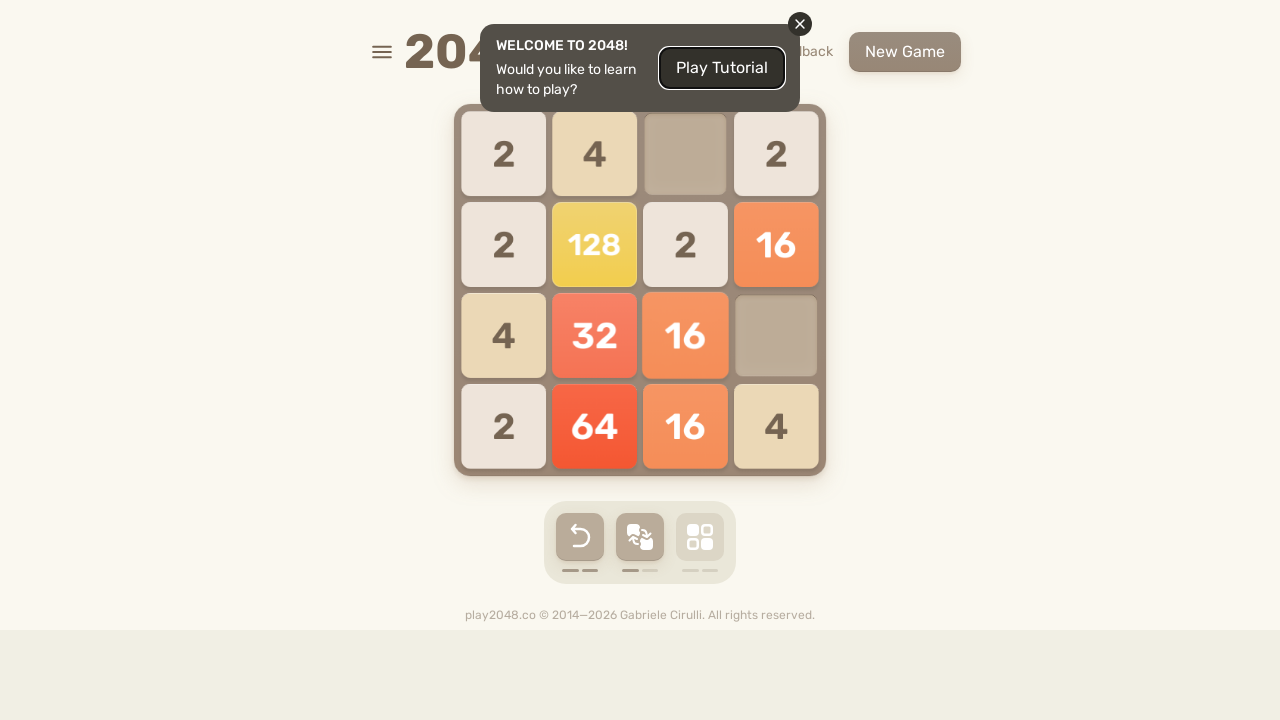

Pressed ArrowRight key on body
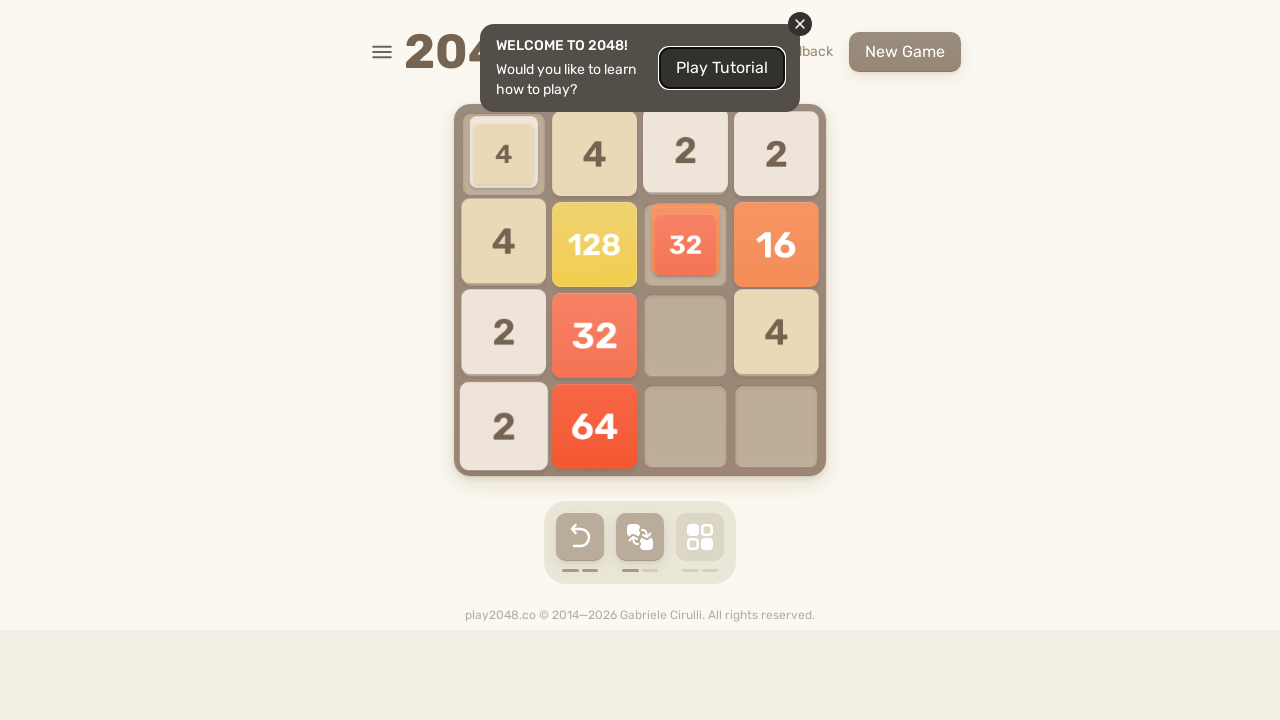

Pressed ArrowDown key on body
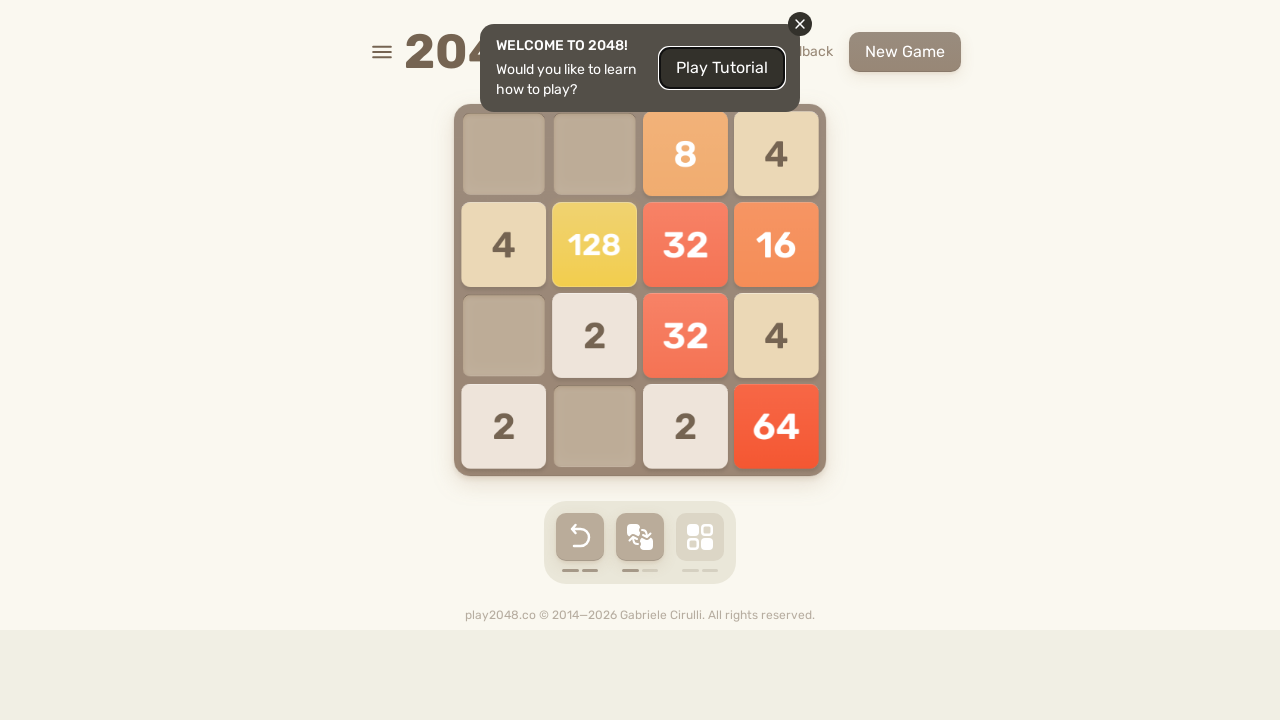

Pressed ArrowLeft key on body
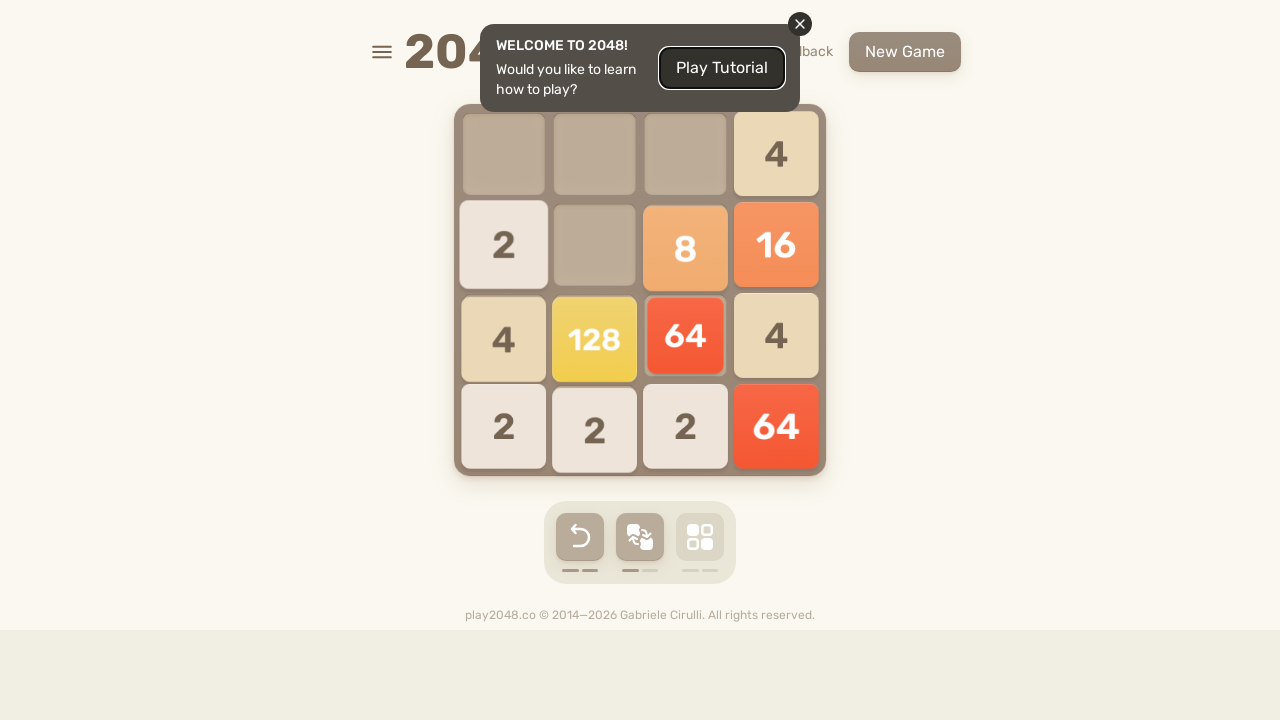

Pressed ArrowUp key on body
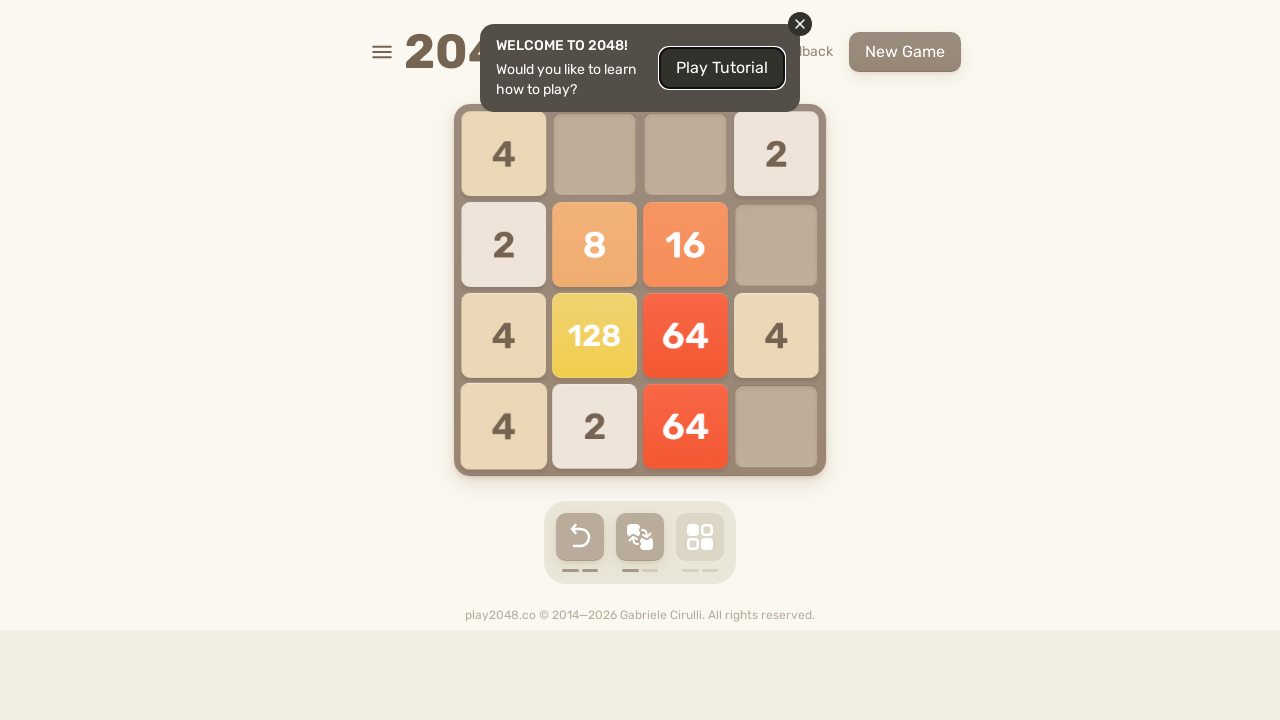

Pressed ArrowRight key on body
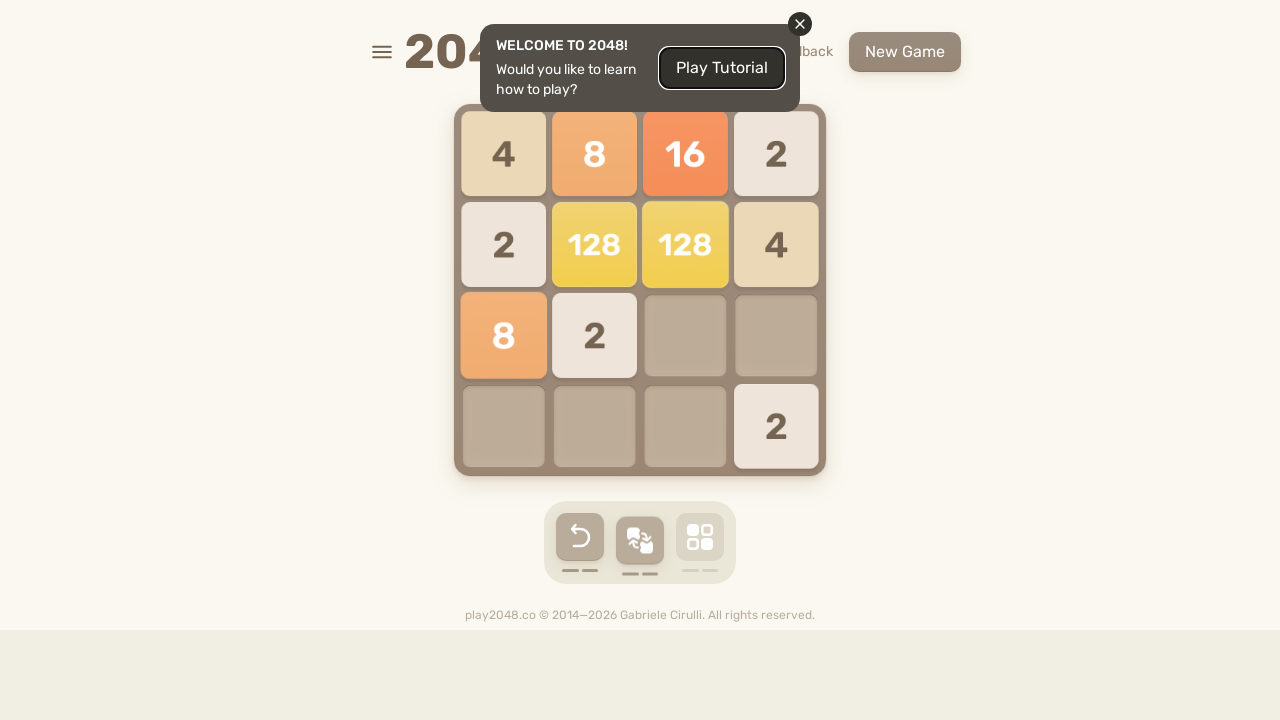

Pressed ArrowDown key on body
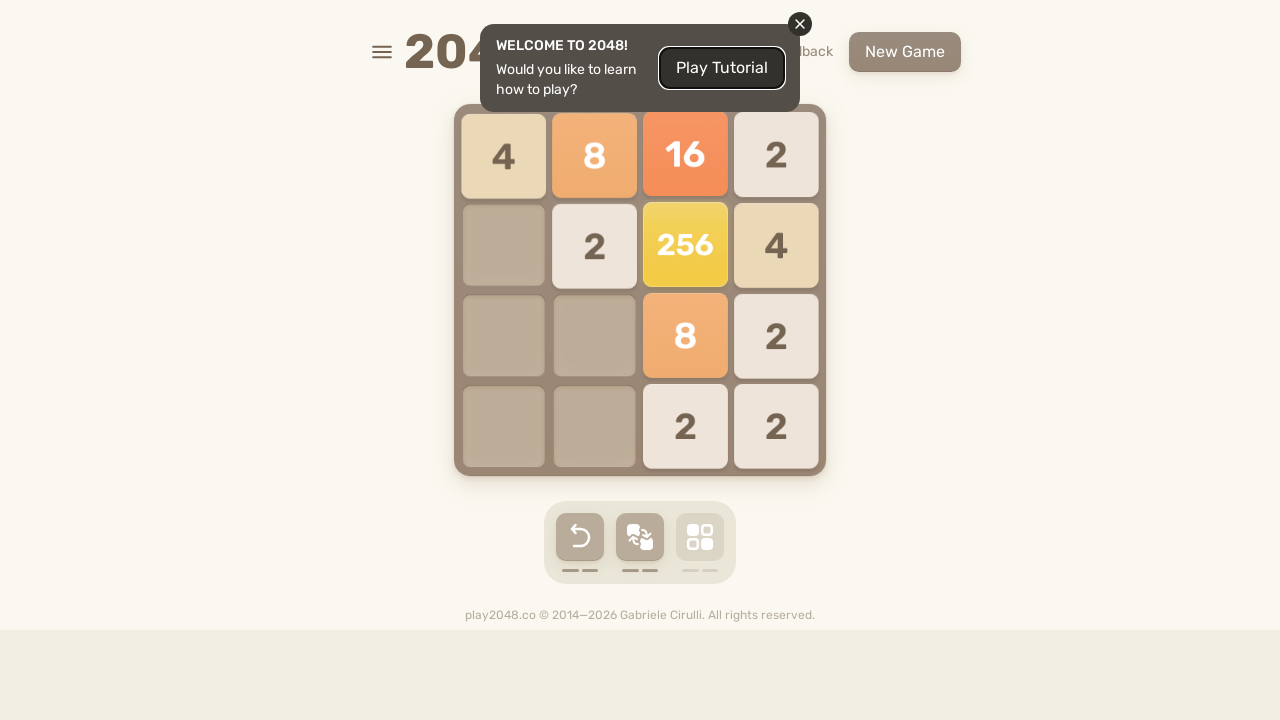

Pressed ArrowLeft key on body
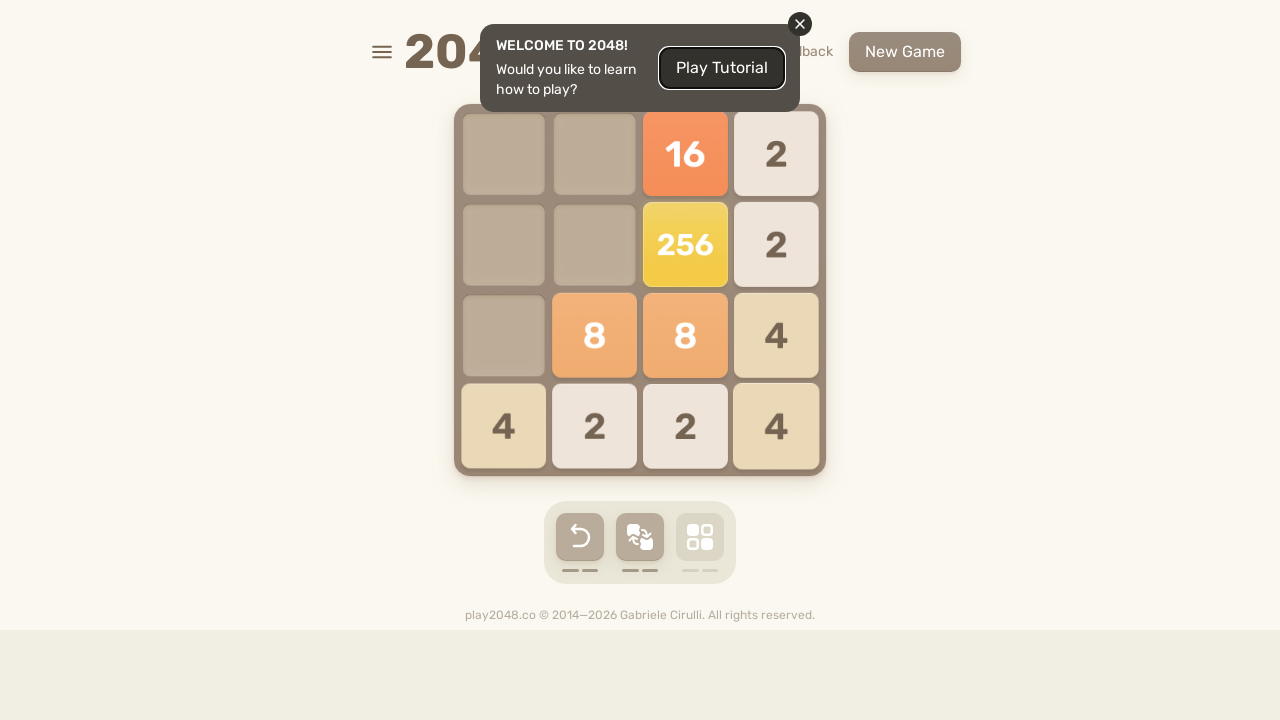

Pressed ArrowUp key on body
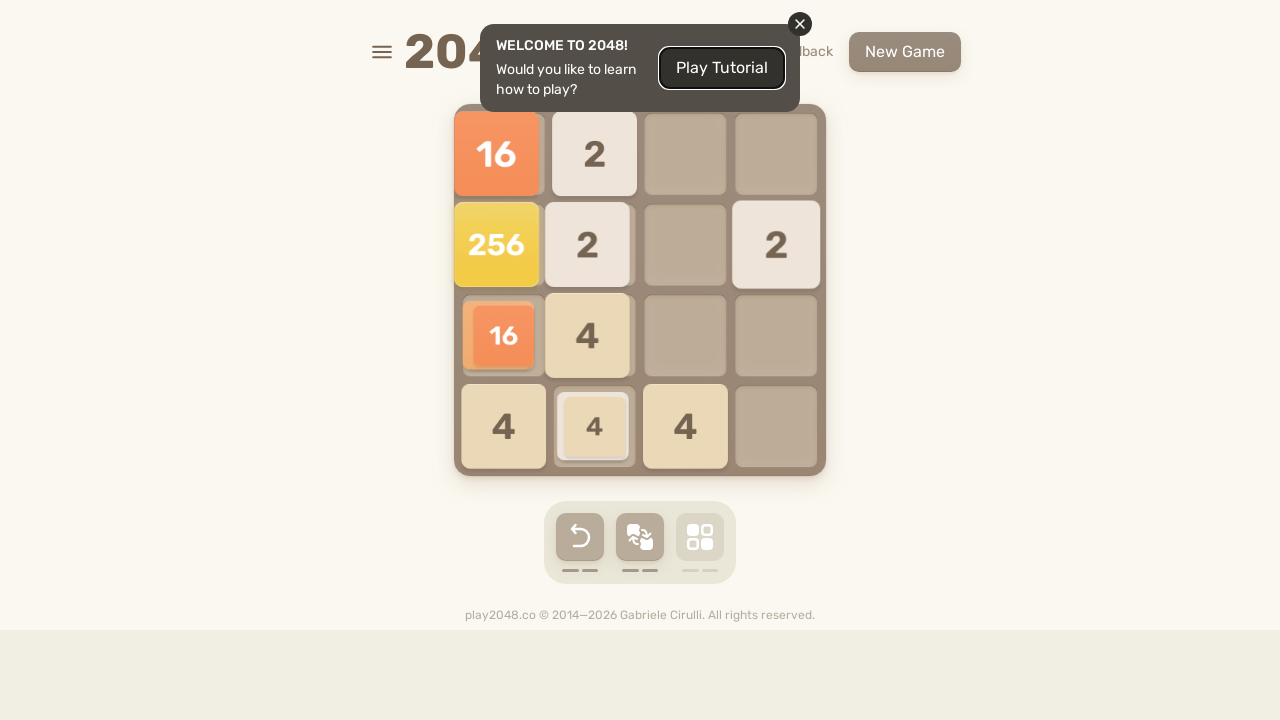

Pressed ArrowRight key on body
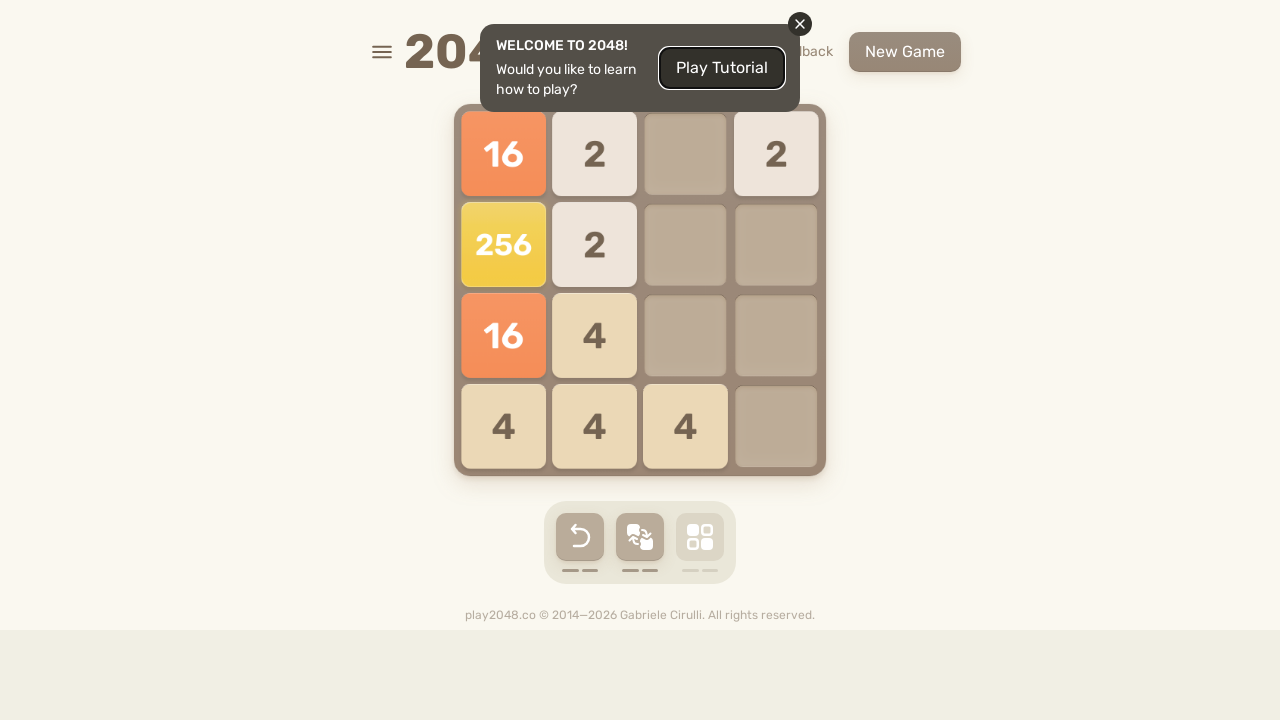

Pressed ArrowDown key on body
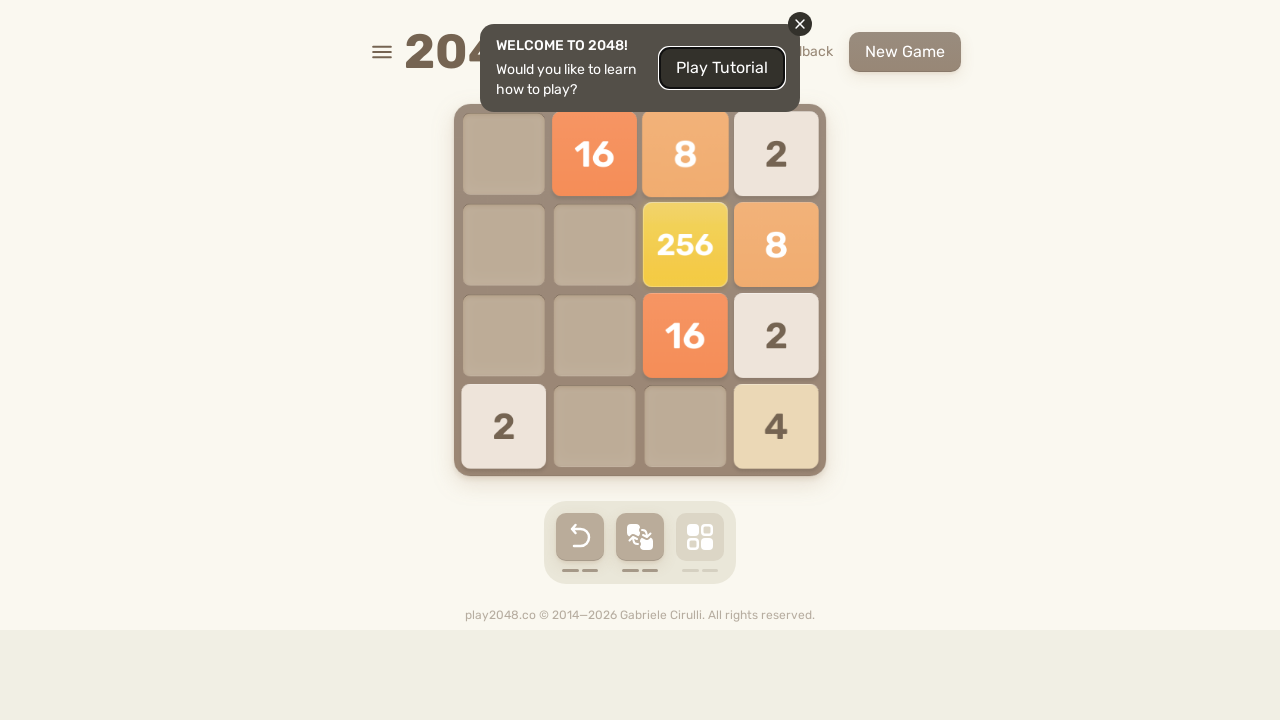

Pressed ArrowLeft key on body
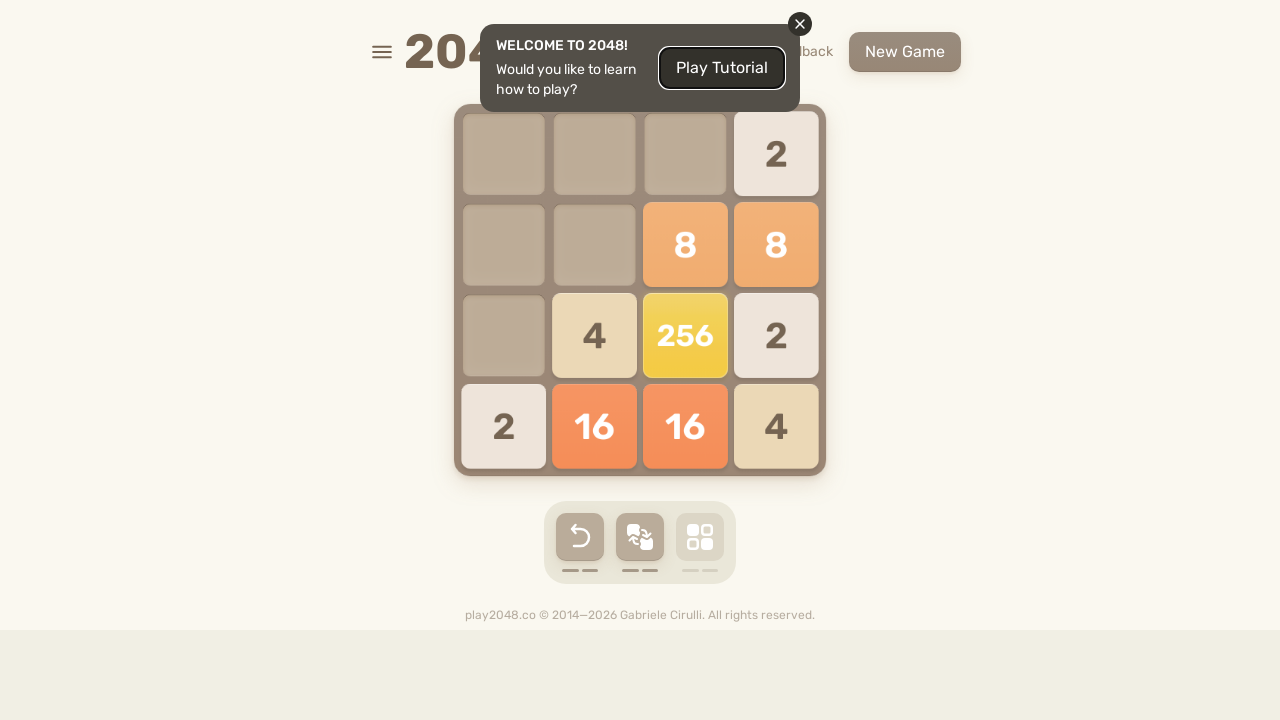

Pressed ArrowUp key on body
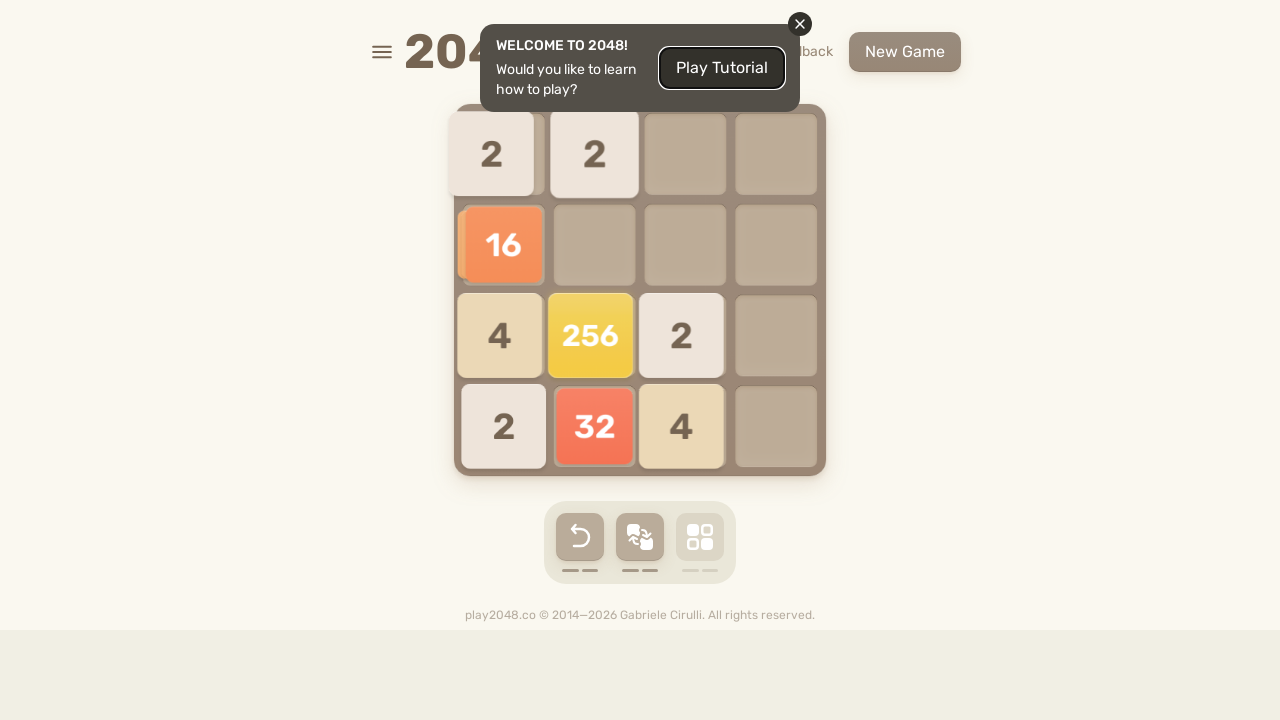

Pressed ArrowRight key on body
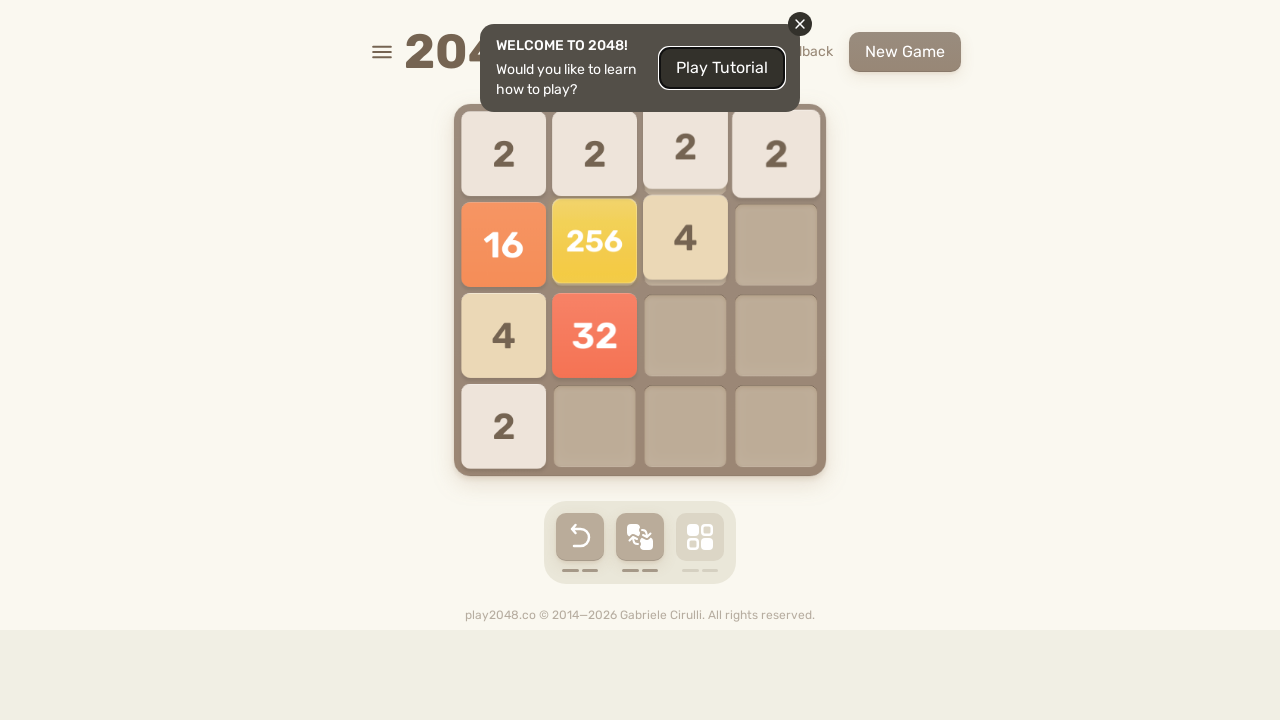

Pressed ArrowDown key on body
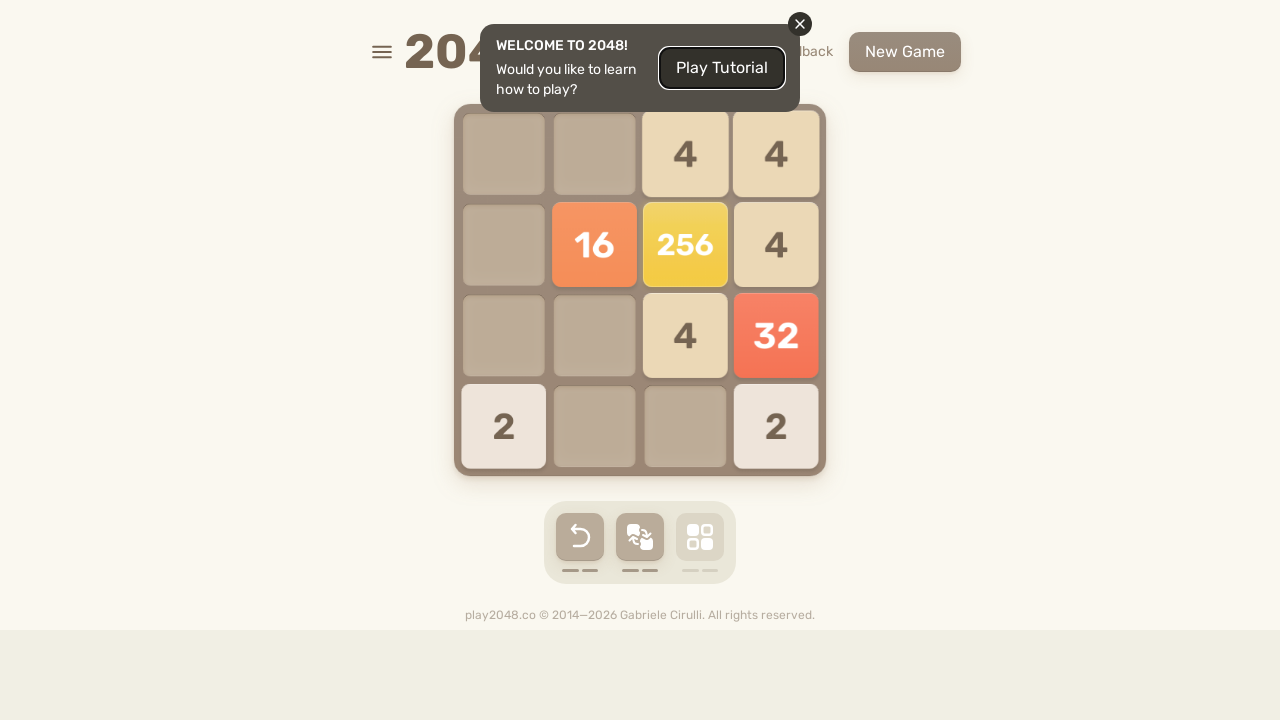

Pressed ArrowLeft key on body
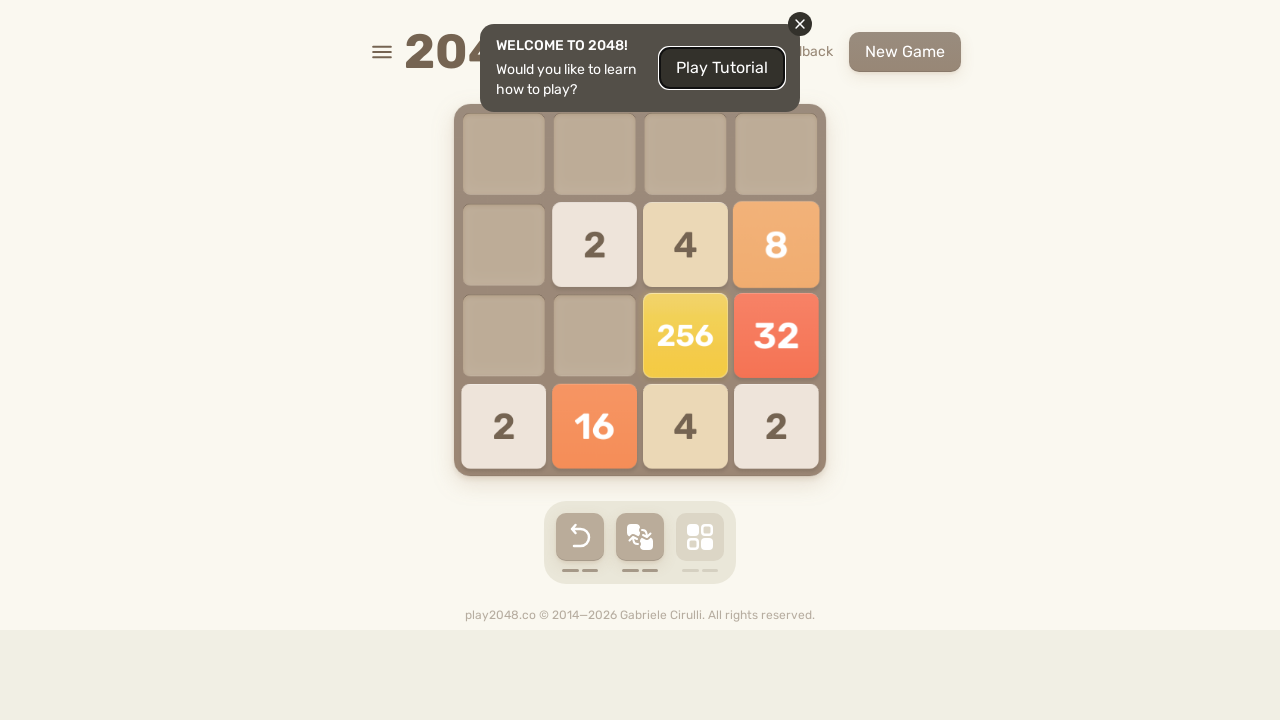

Pressed ArrowUp key on body
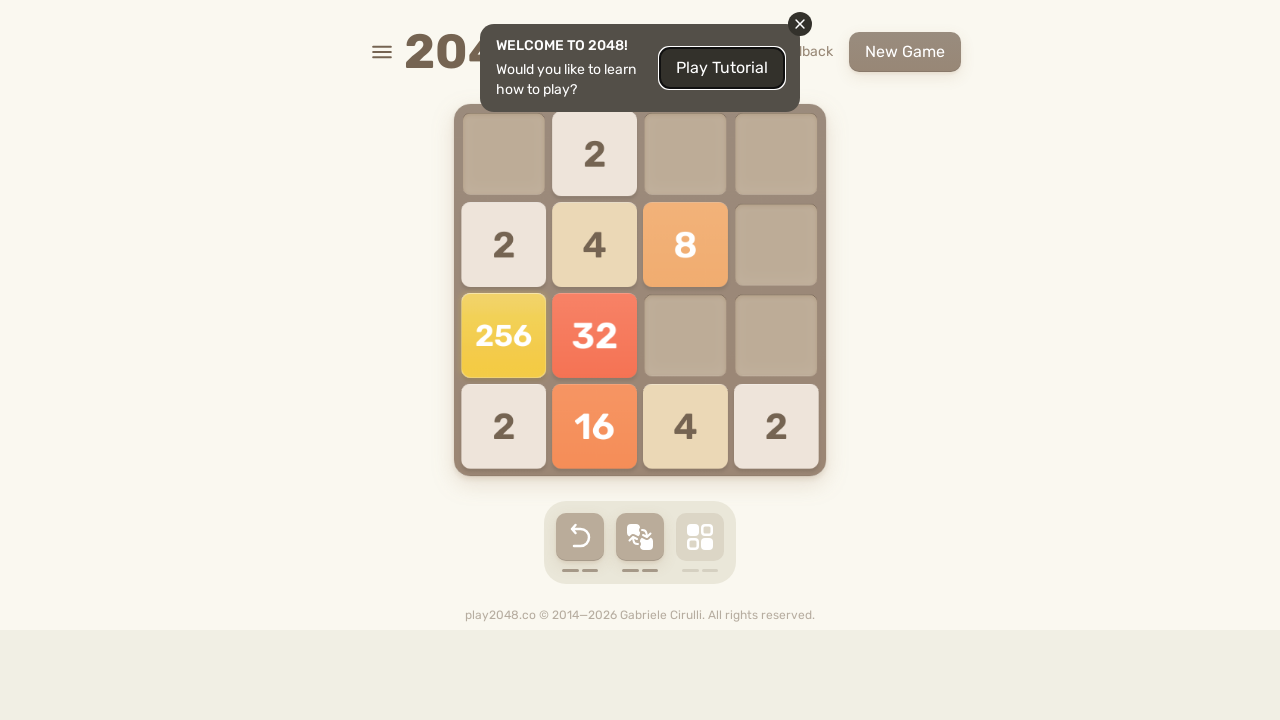

Pressed ArrowRight key on body
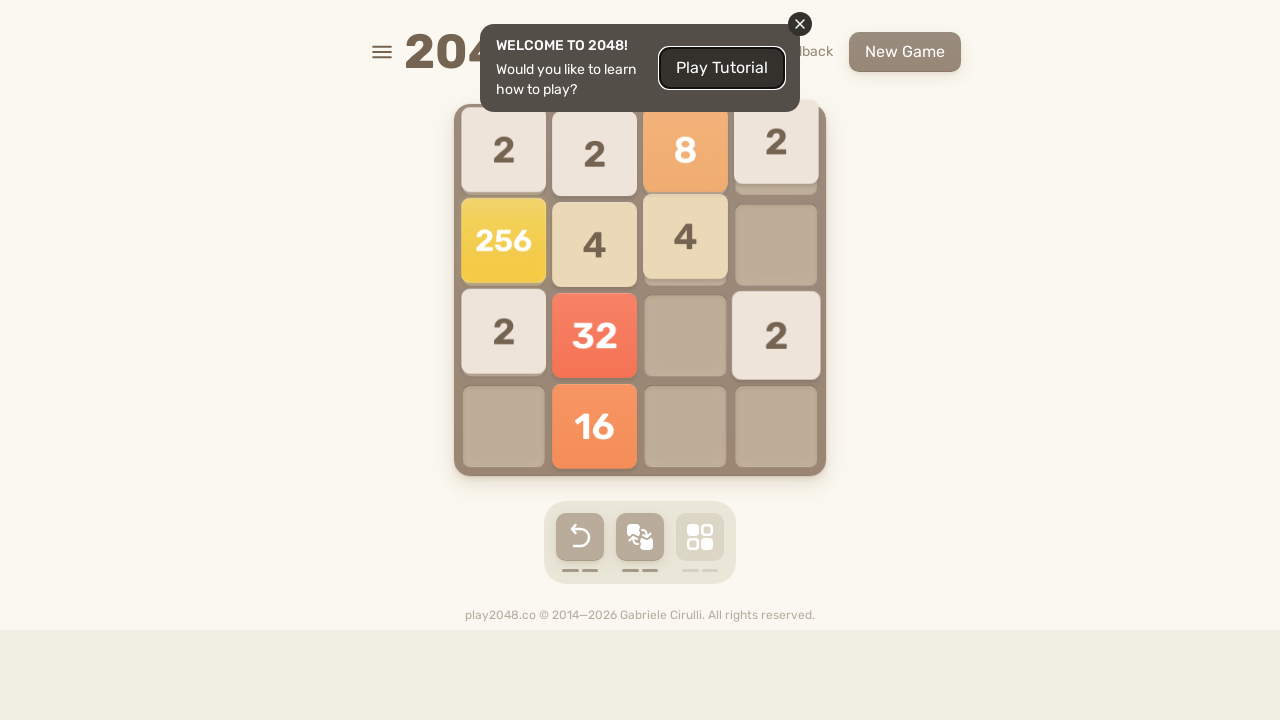

Pressed ArrowDown key on body
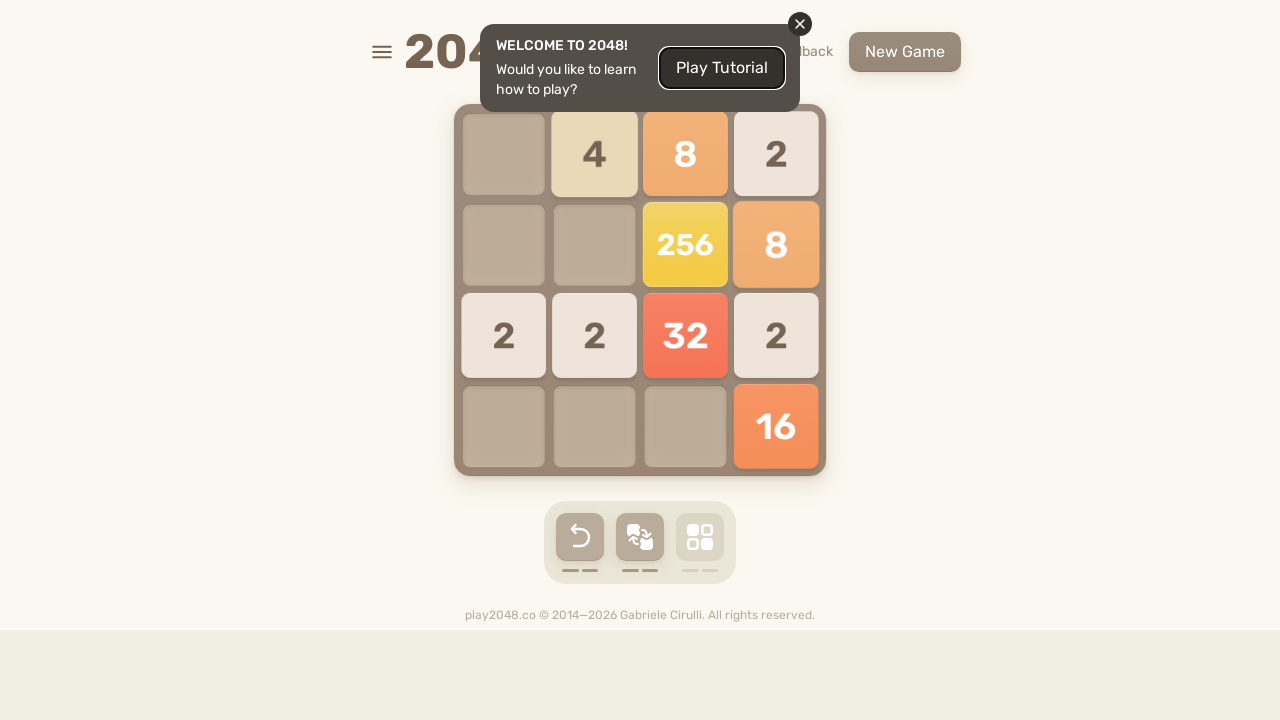

Pressed ArrowLeft key on body
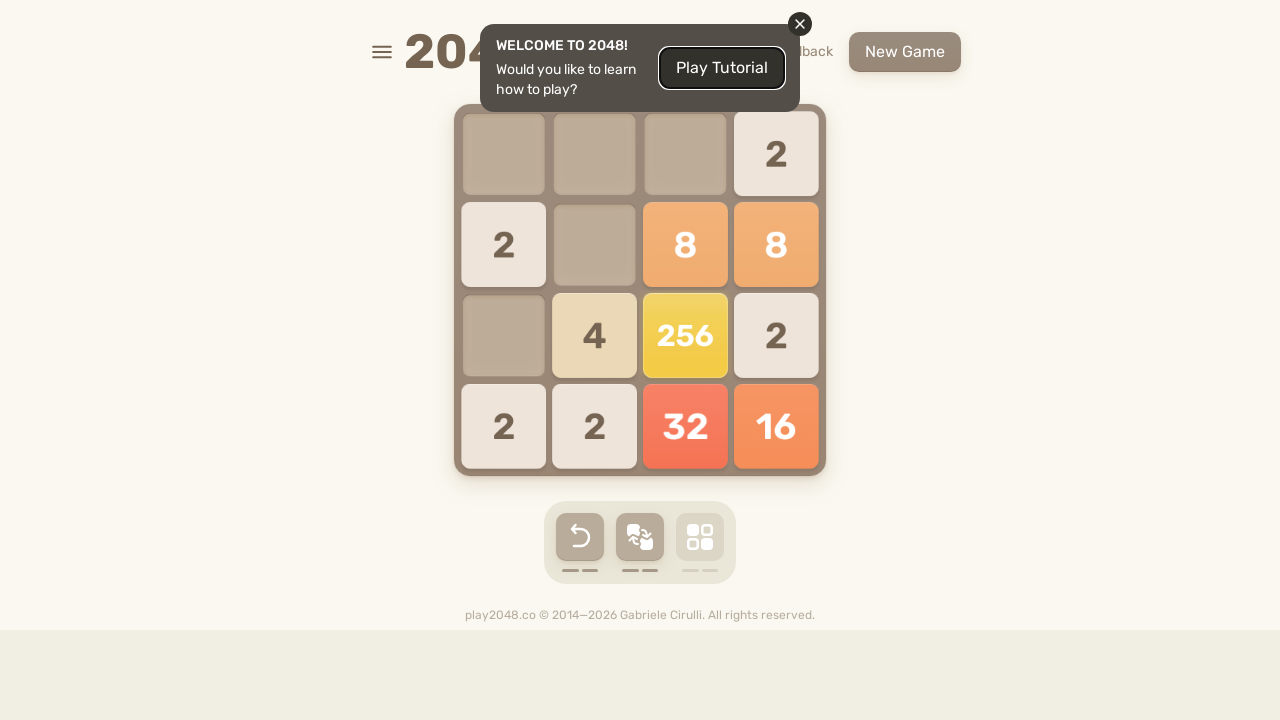

Pressed ArrowUp key on body
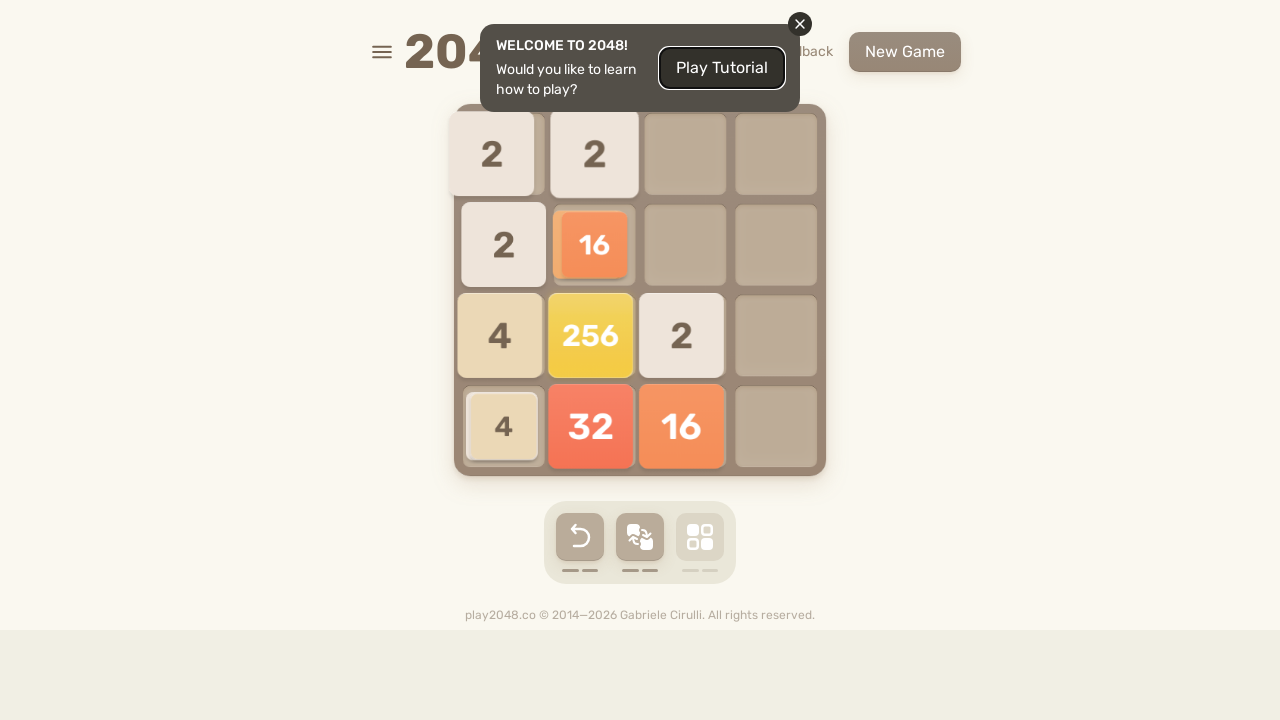

Pressed ArrowRight key on body
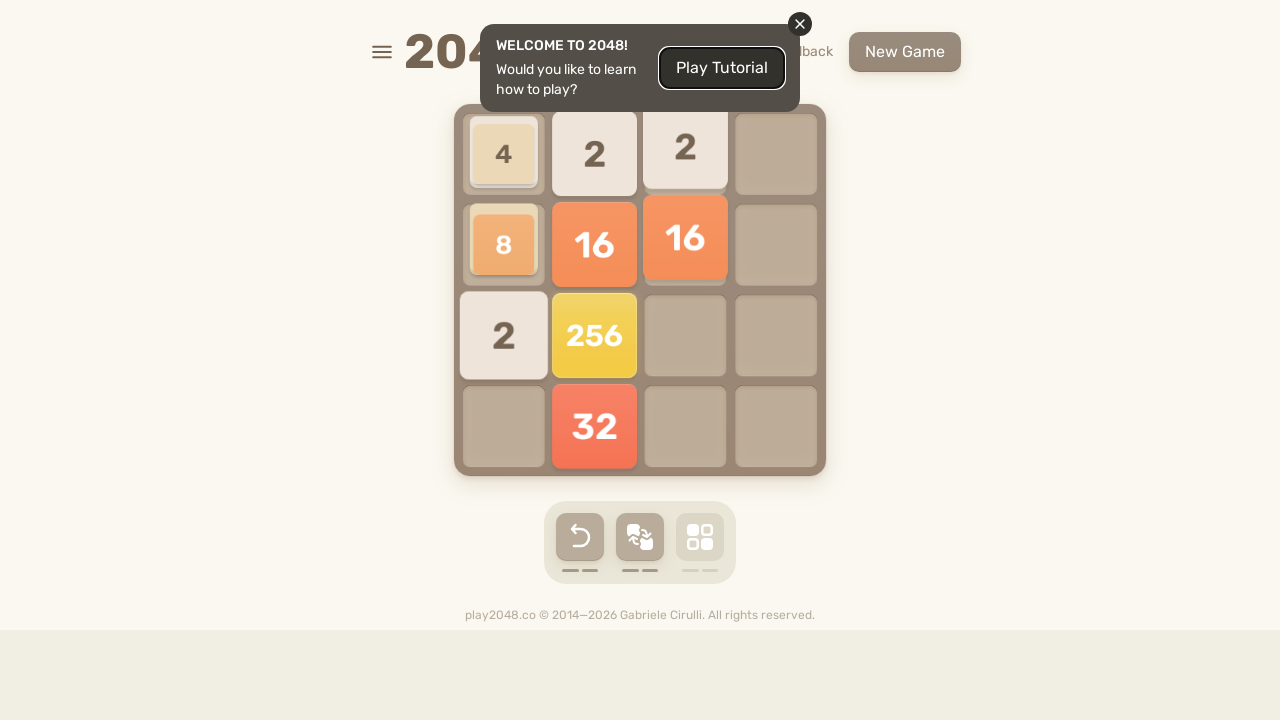

Pressed ArrowDown key on body
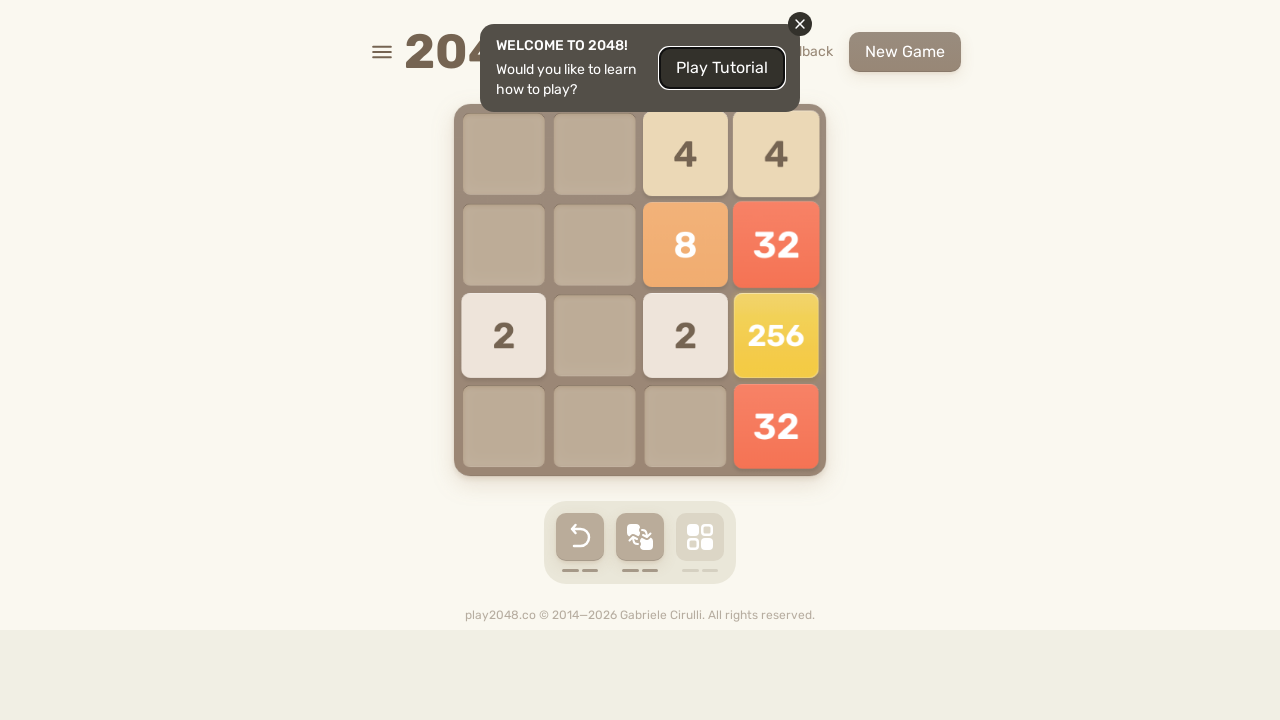

Pressed ArrowLeft key on body
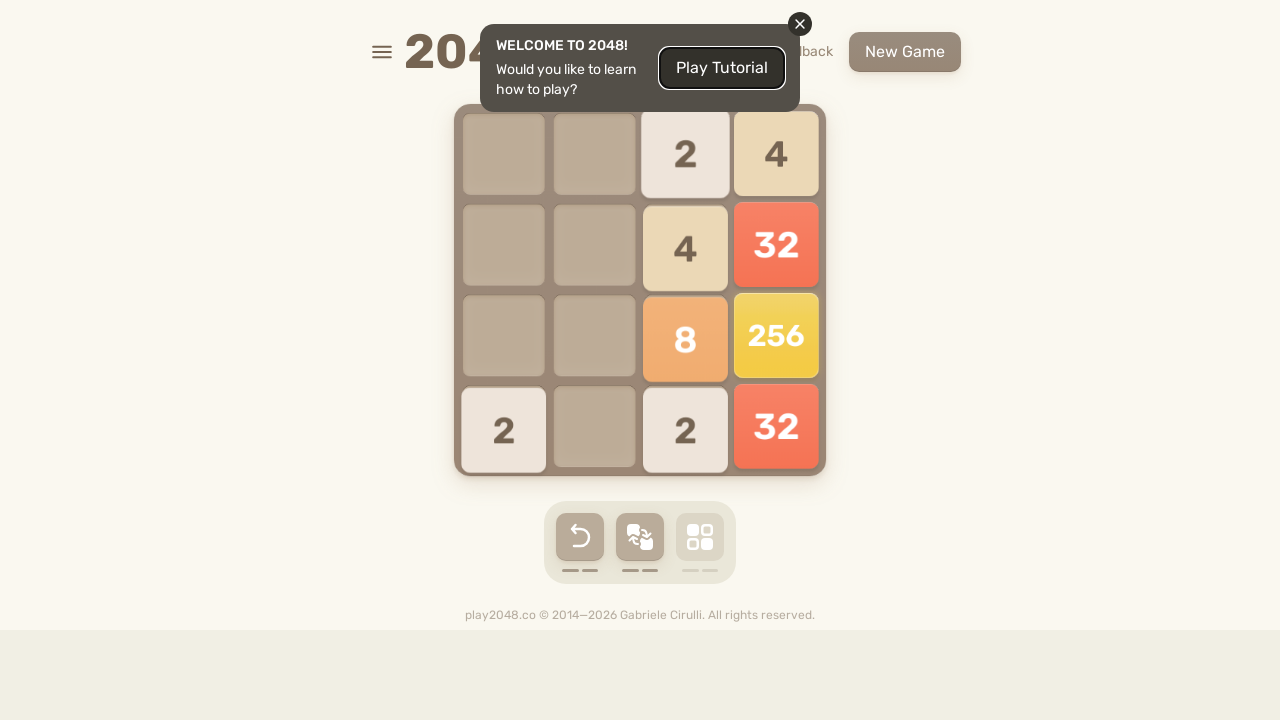

Pressed ArrowUp key on body
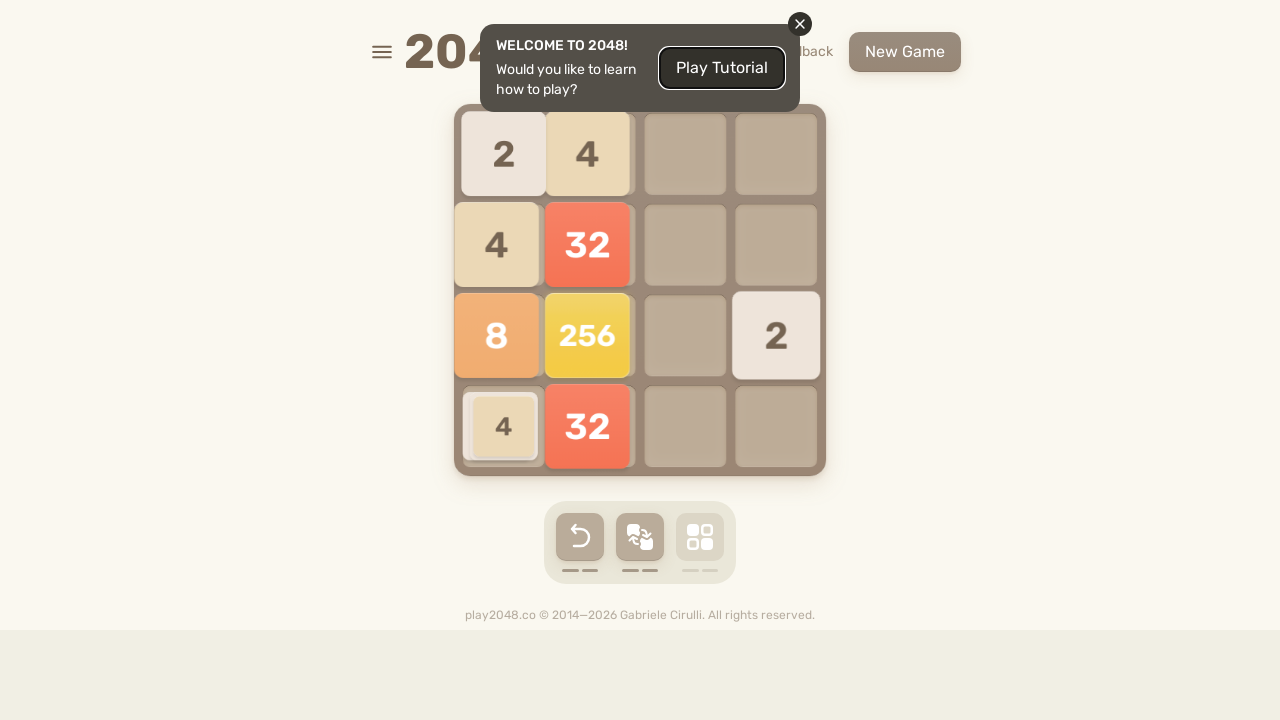

Pressed ArrowRight key on body
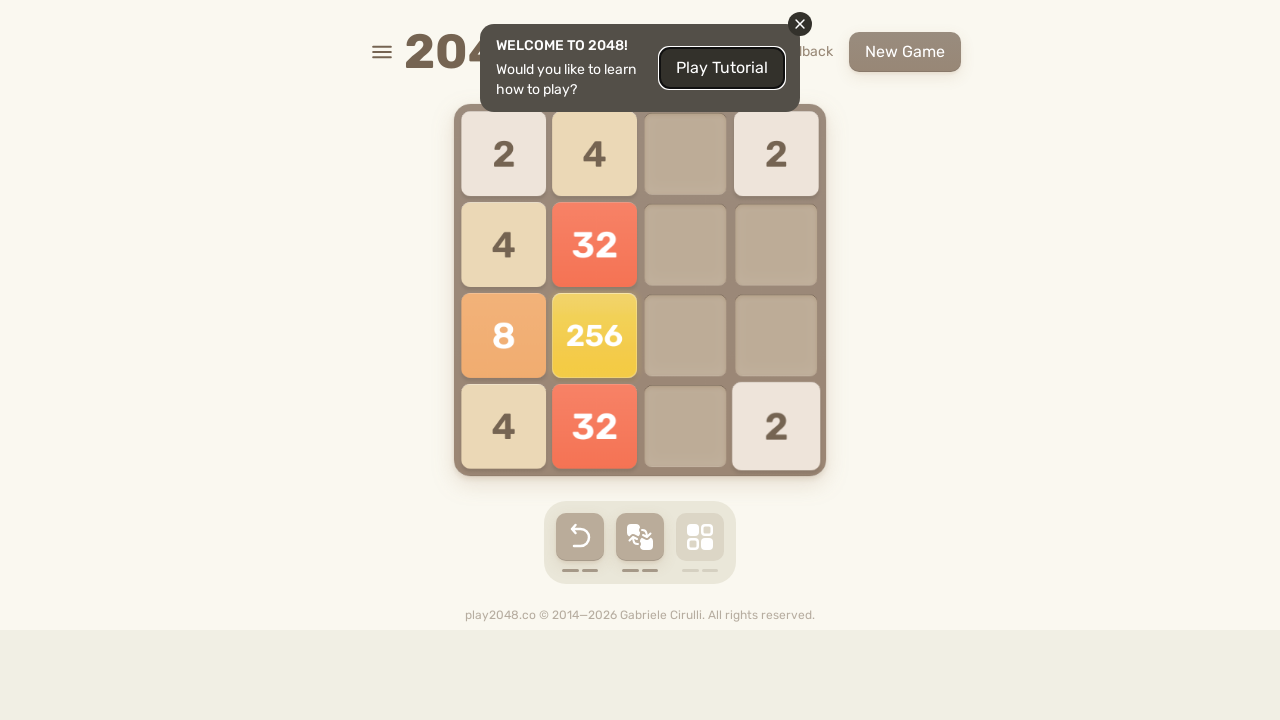

Pressed ArrowDown key on body
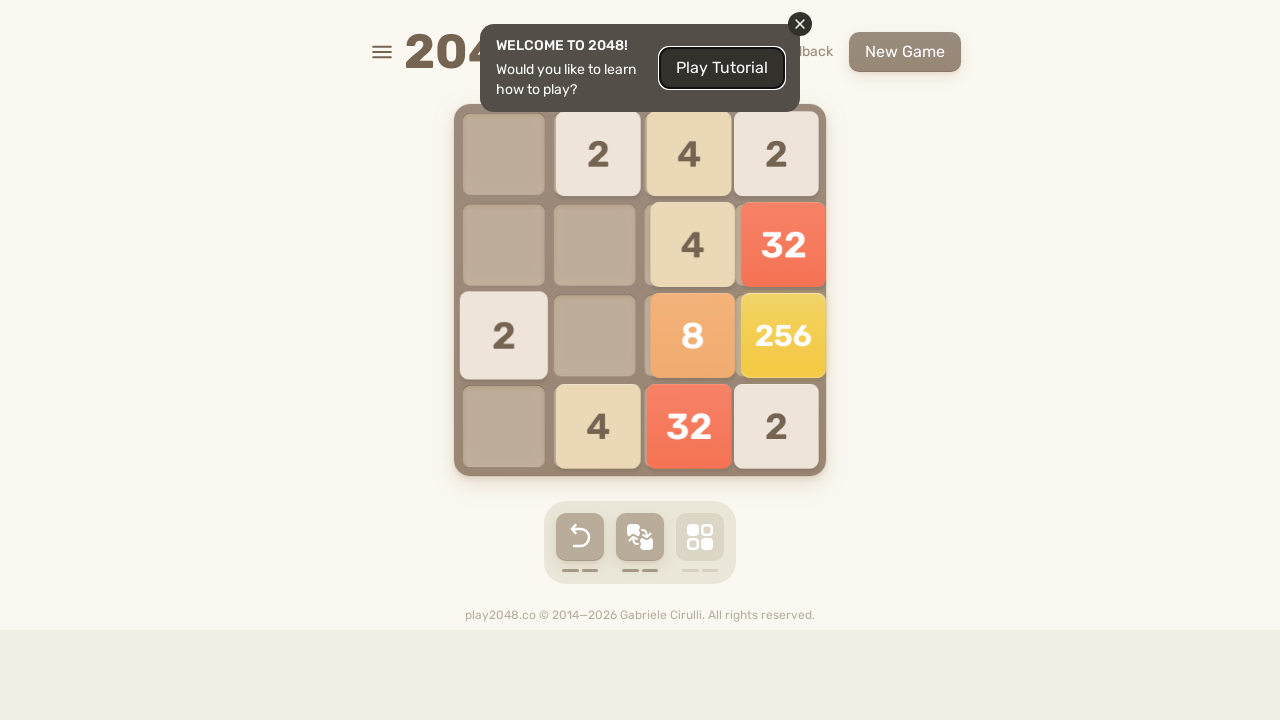

Pressed ArrowLeft key on body
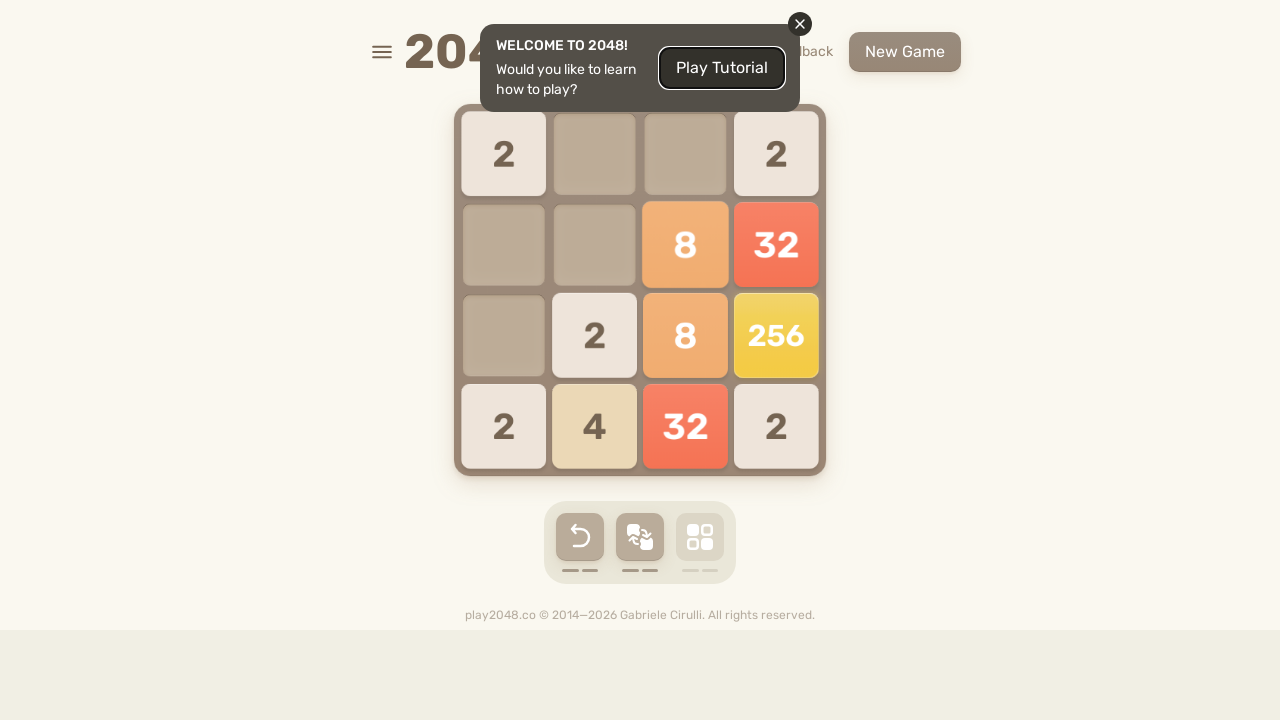

Pressed ArrowUp key on body
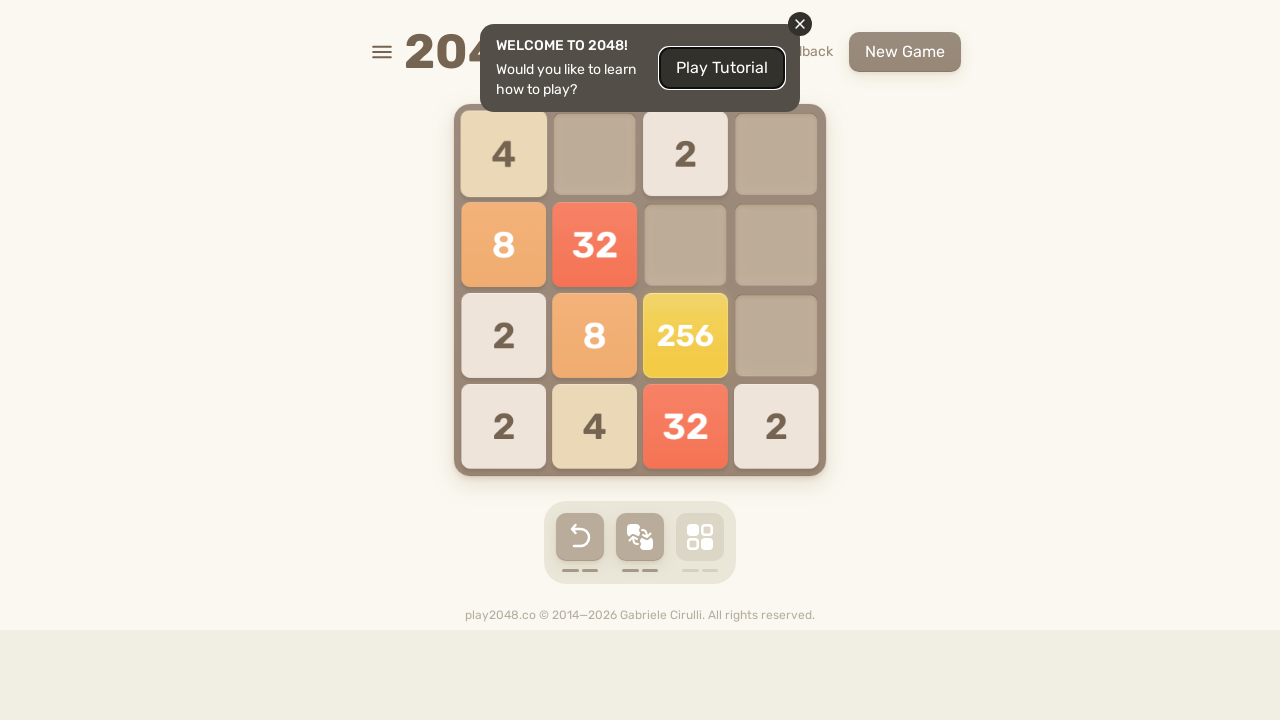

Pressed ArrowRight key on body
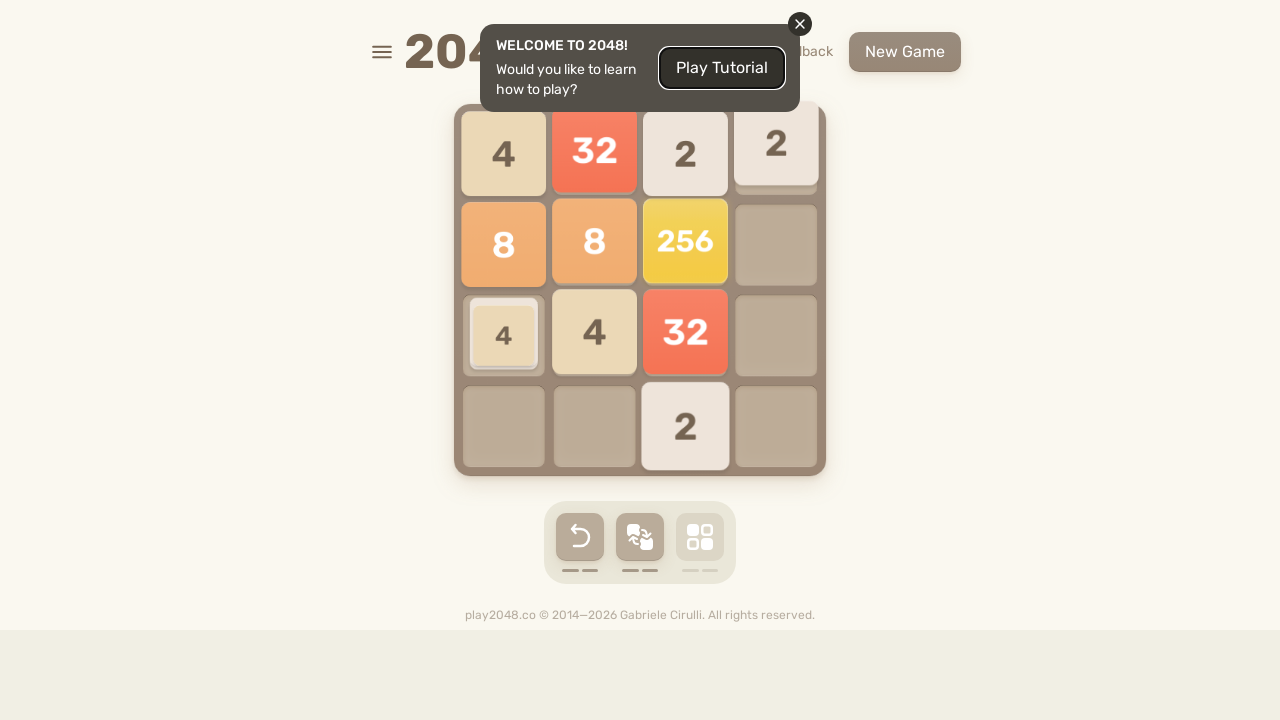

Pressed ArrowDown key on body
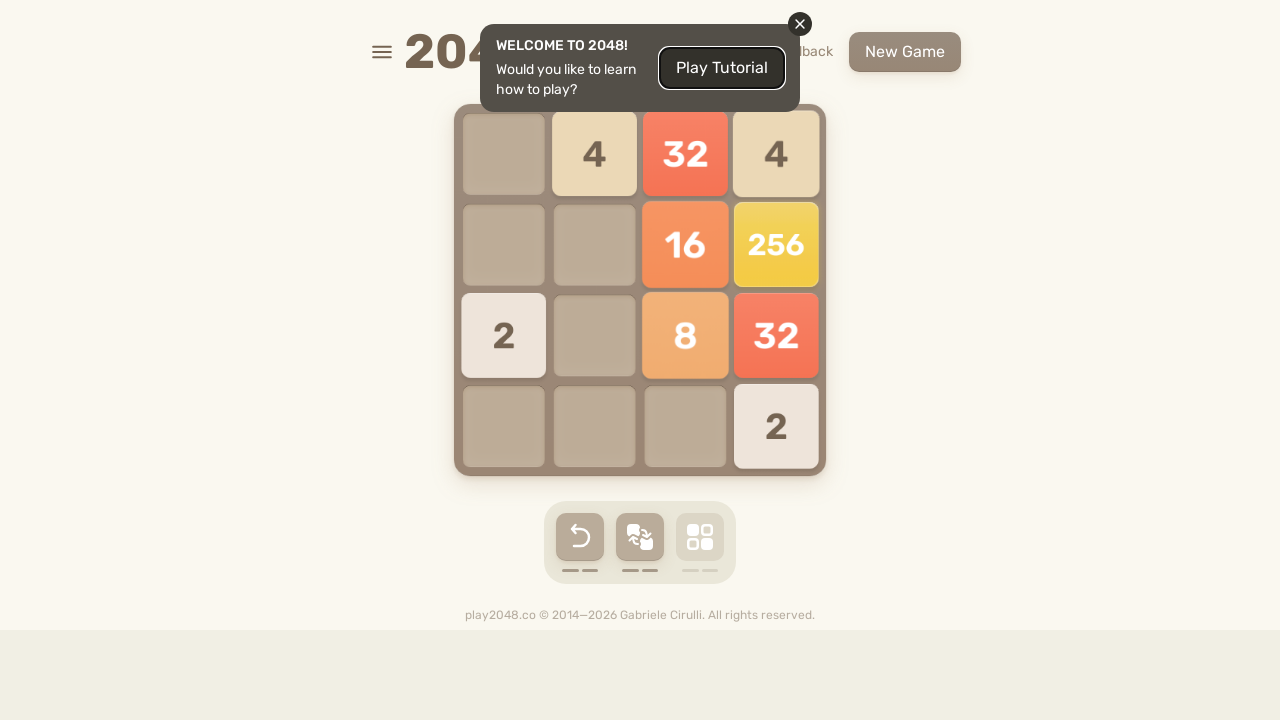

Pressed ArrowLeft key on body
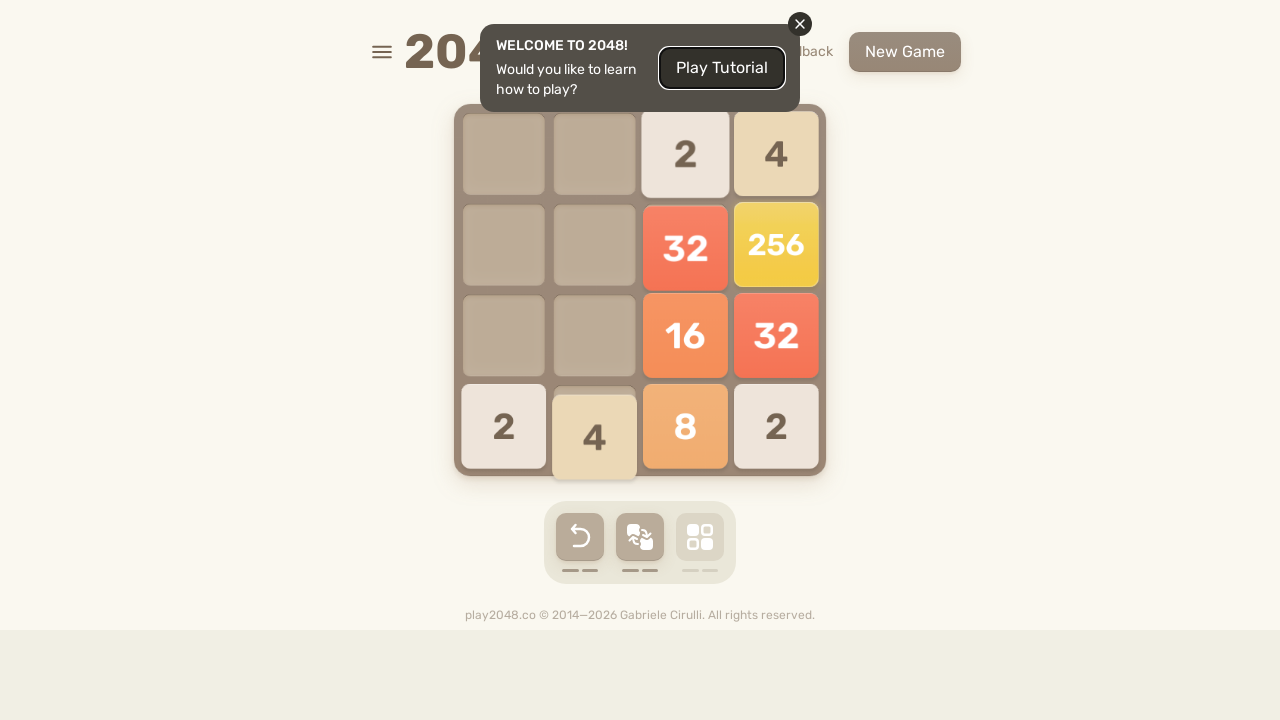

Pressed ArrowUp key on body
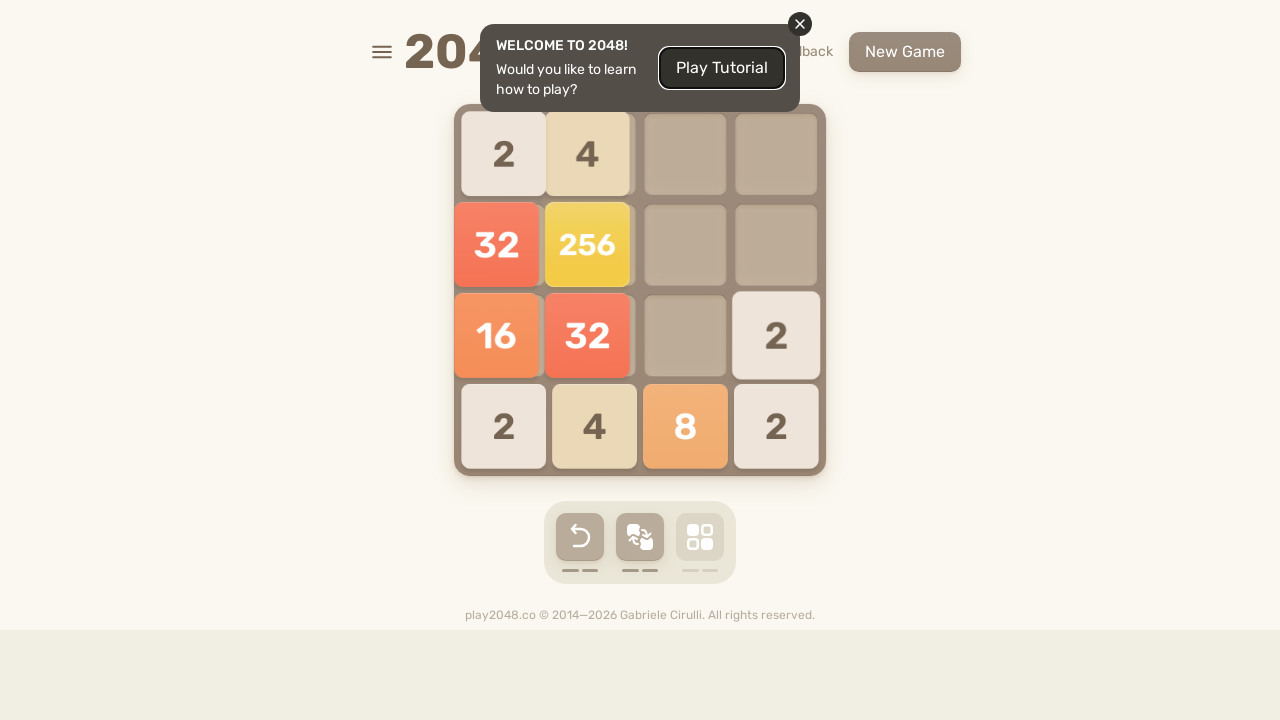

Pressed ArrowRight key on body
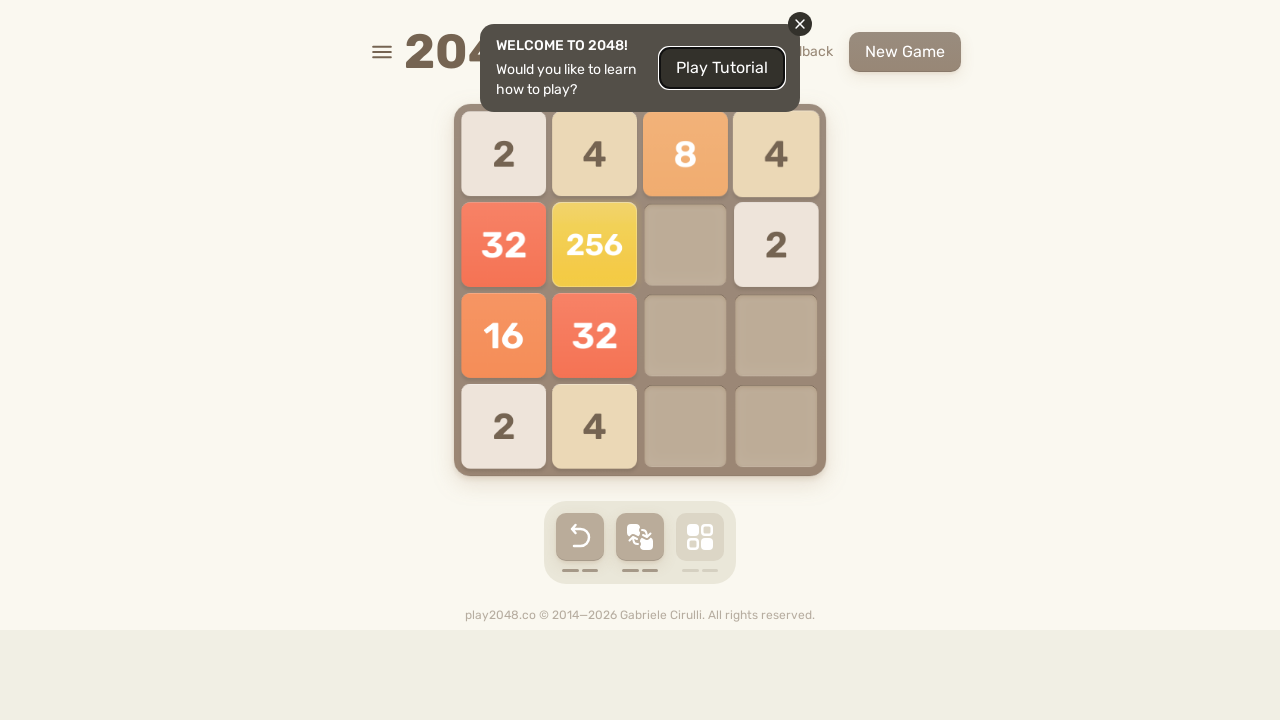

Pressed ArrowDown key on body
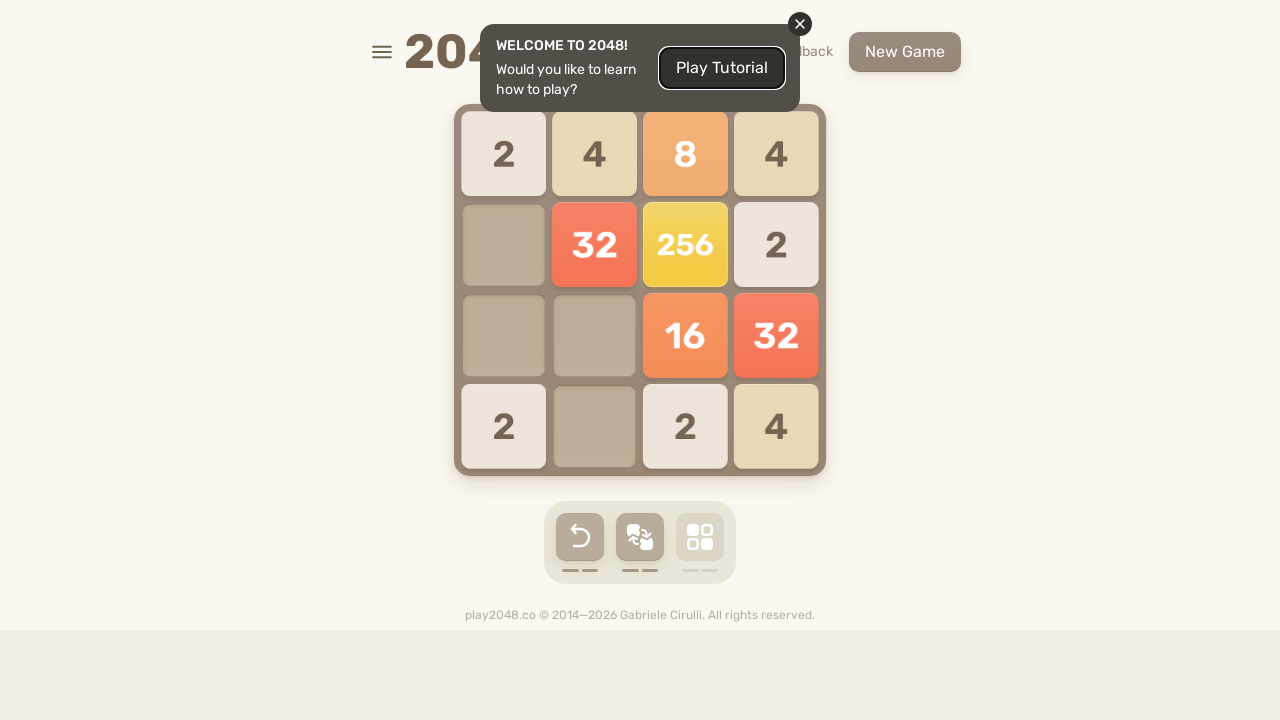

Pressed ArrowLeft key on body
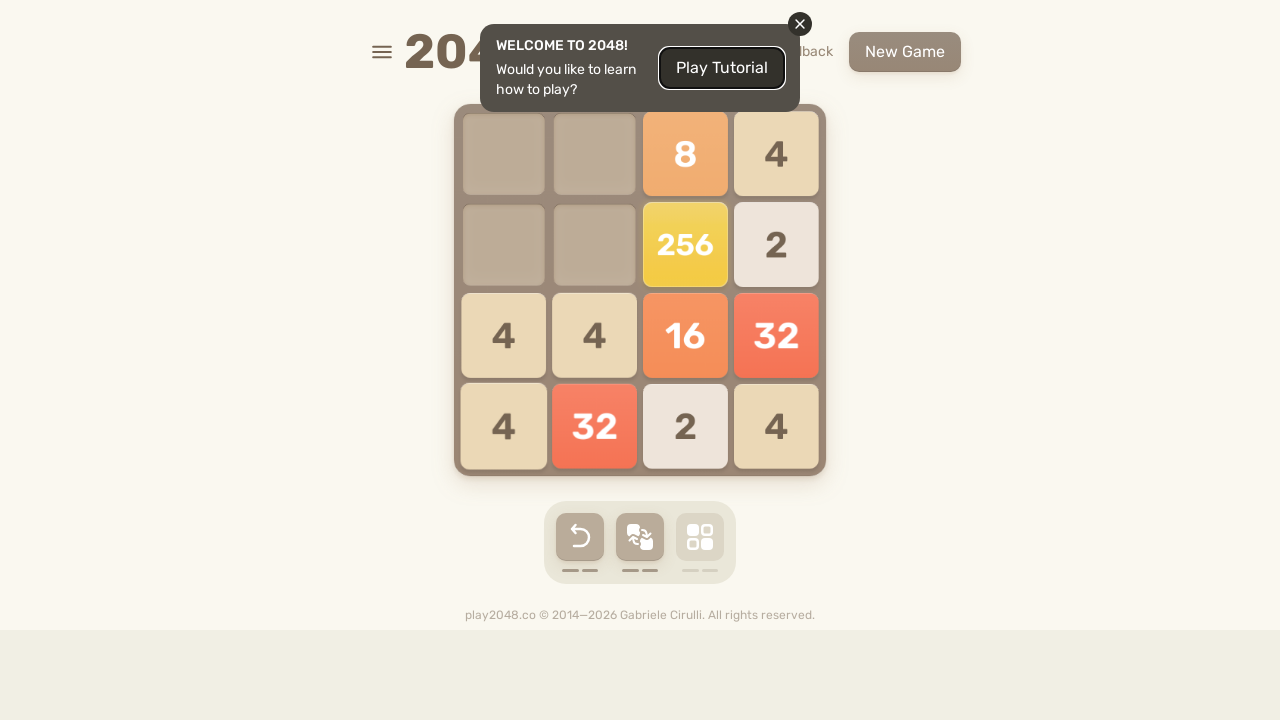

Pressed ArrowUp key on body
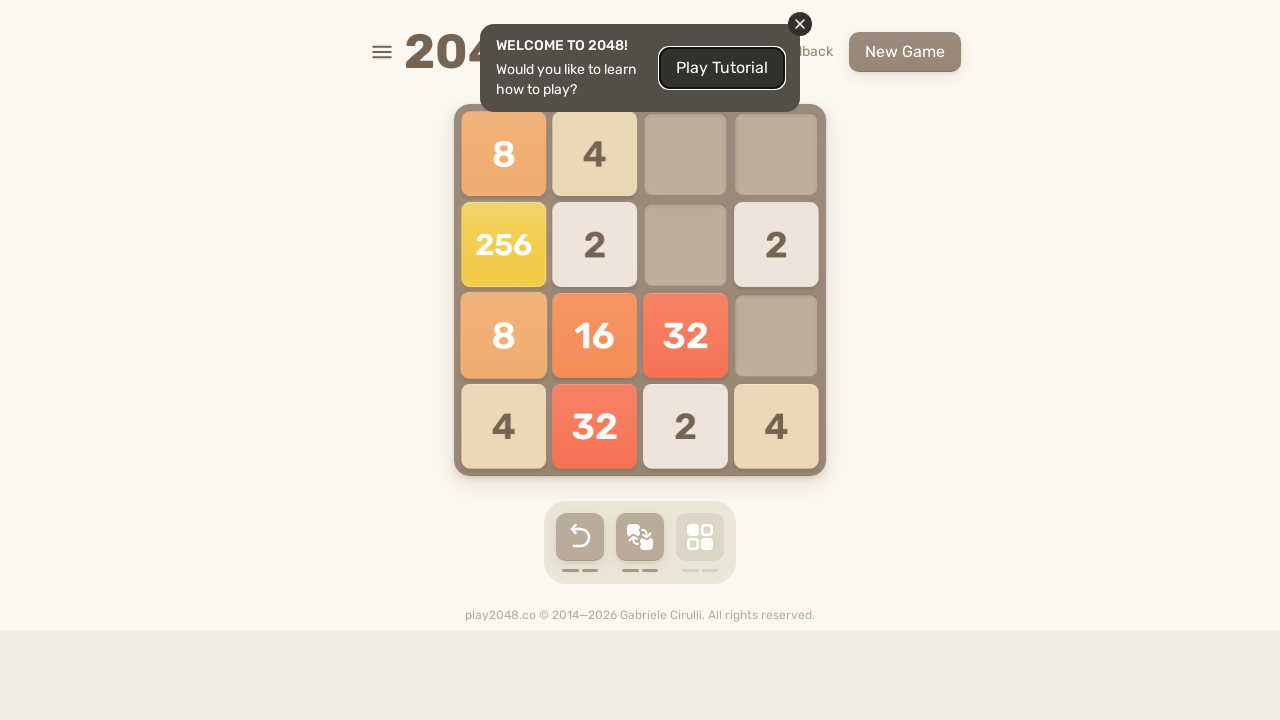

Pressed ArrowRight key on body
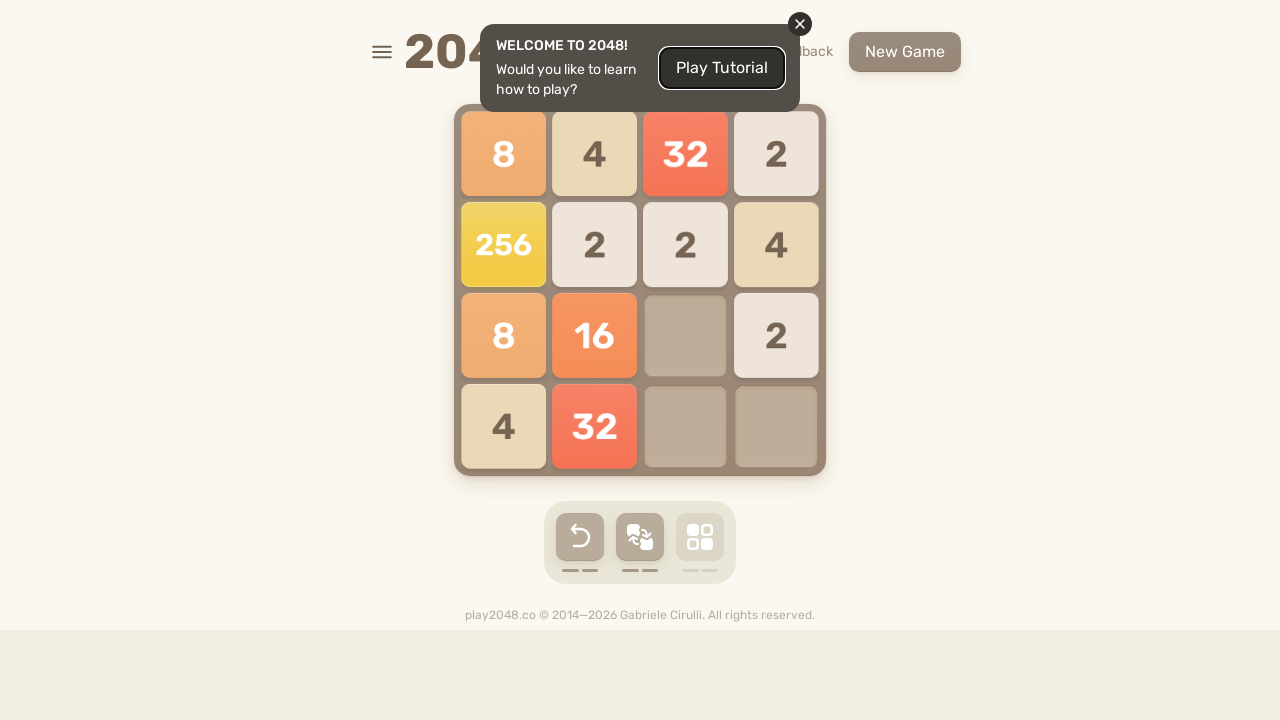

Pressed ArrowDown key on body
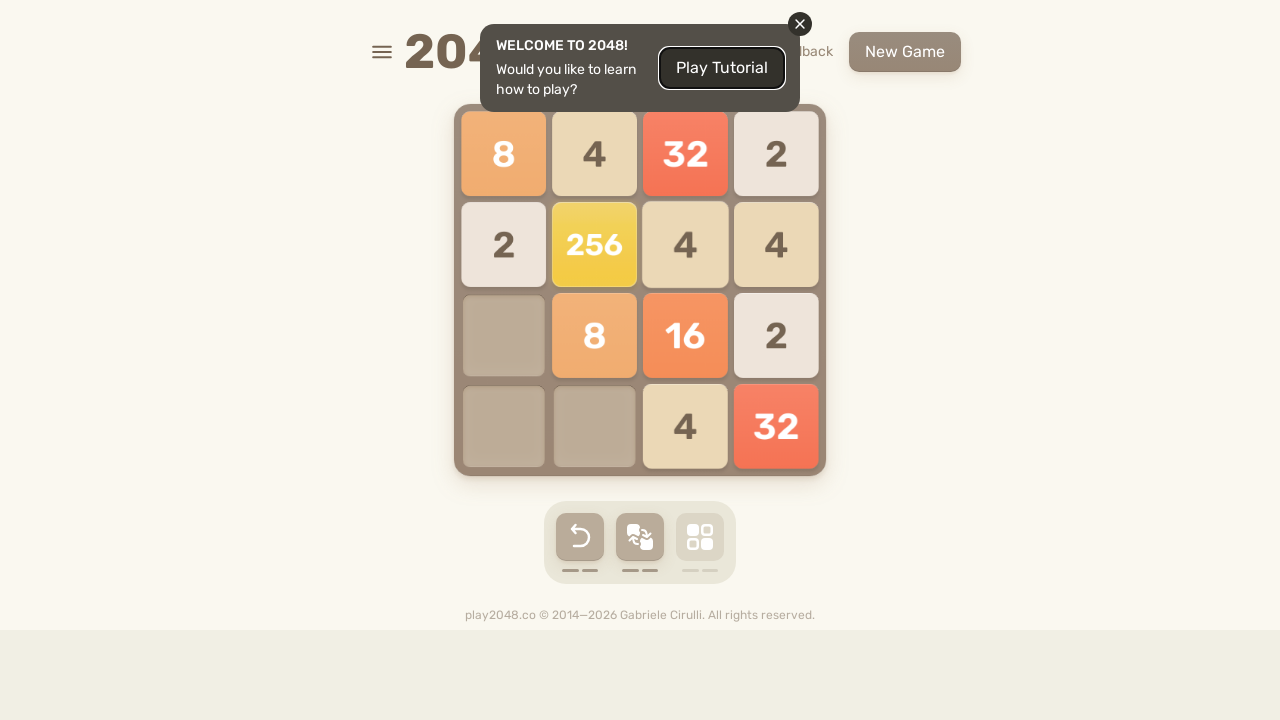

Pressed ArrowLeft key on body
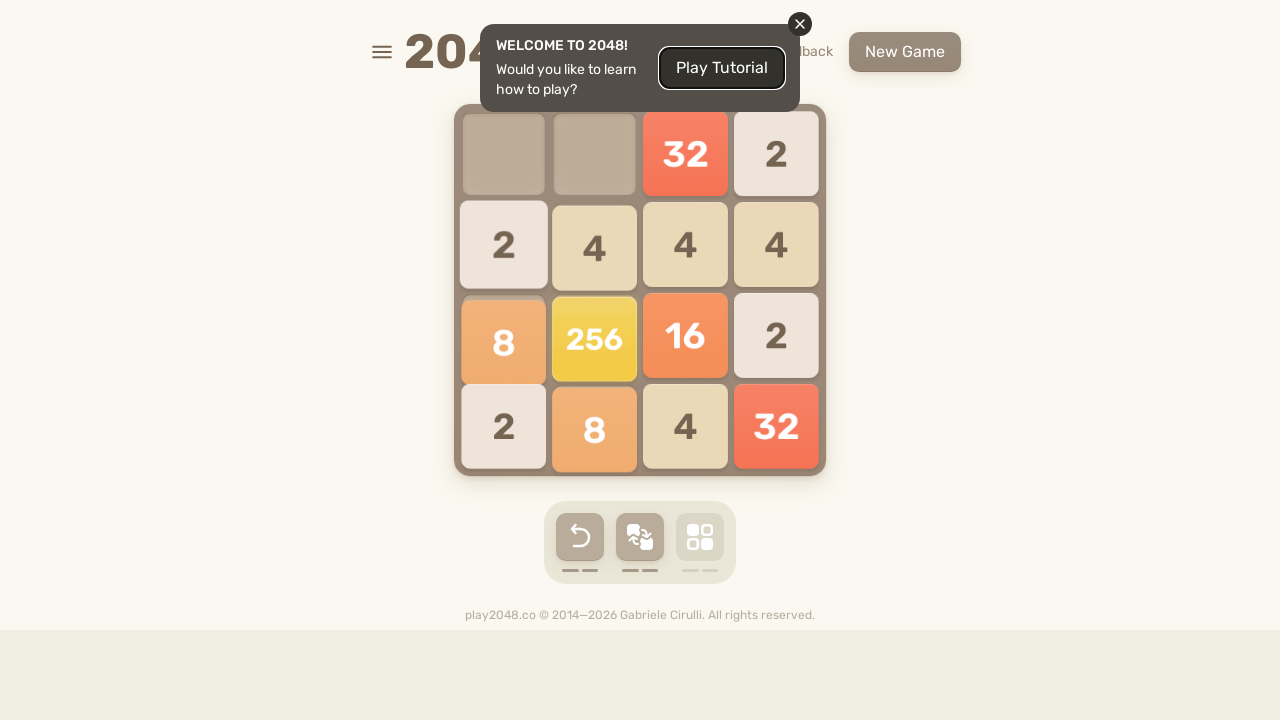

Pressed ArrowUp key on body
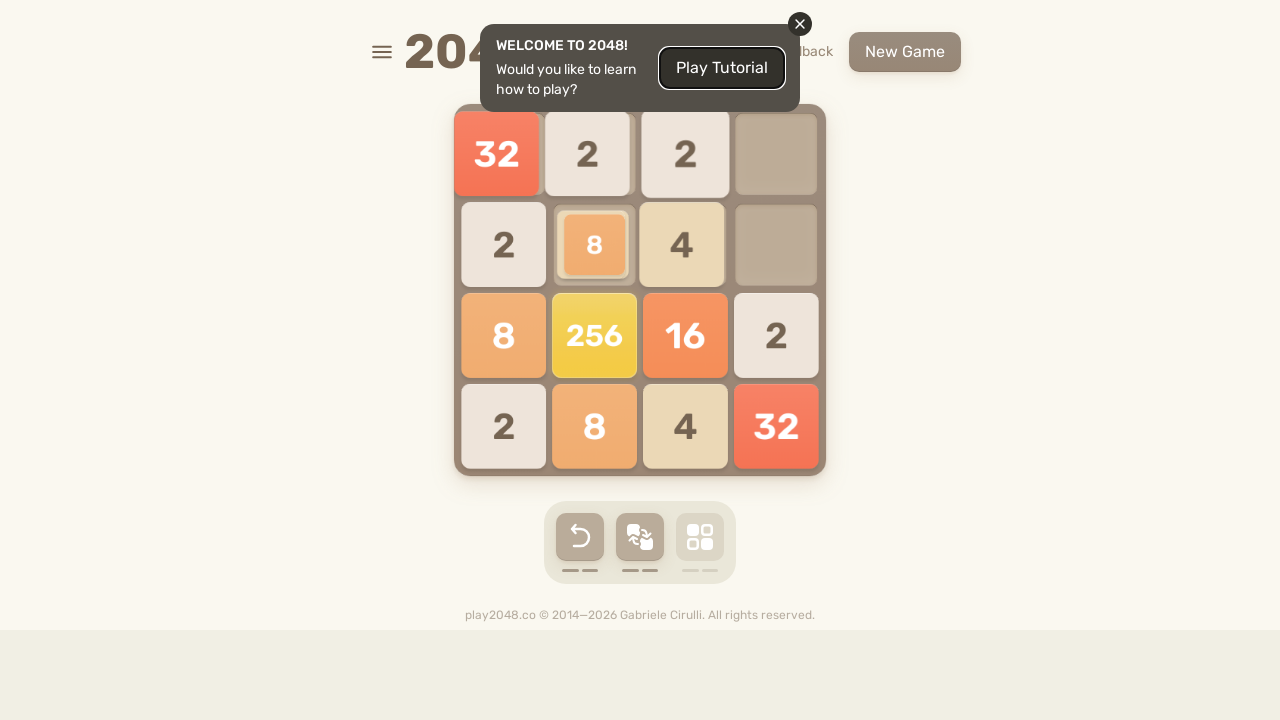

Pressed ArrowRight key on body
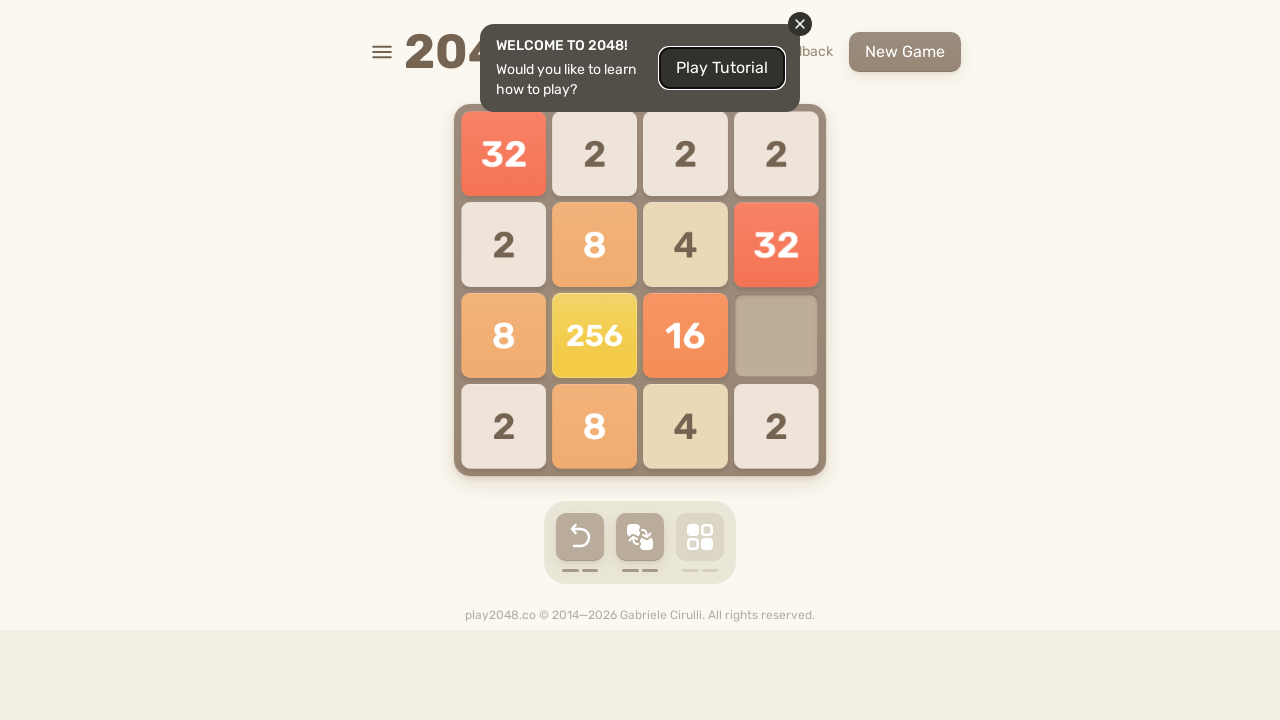

Pressed ArrowDown key on body
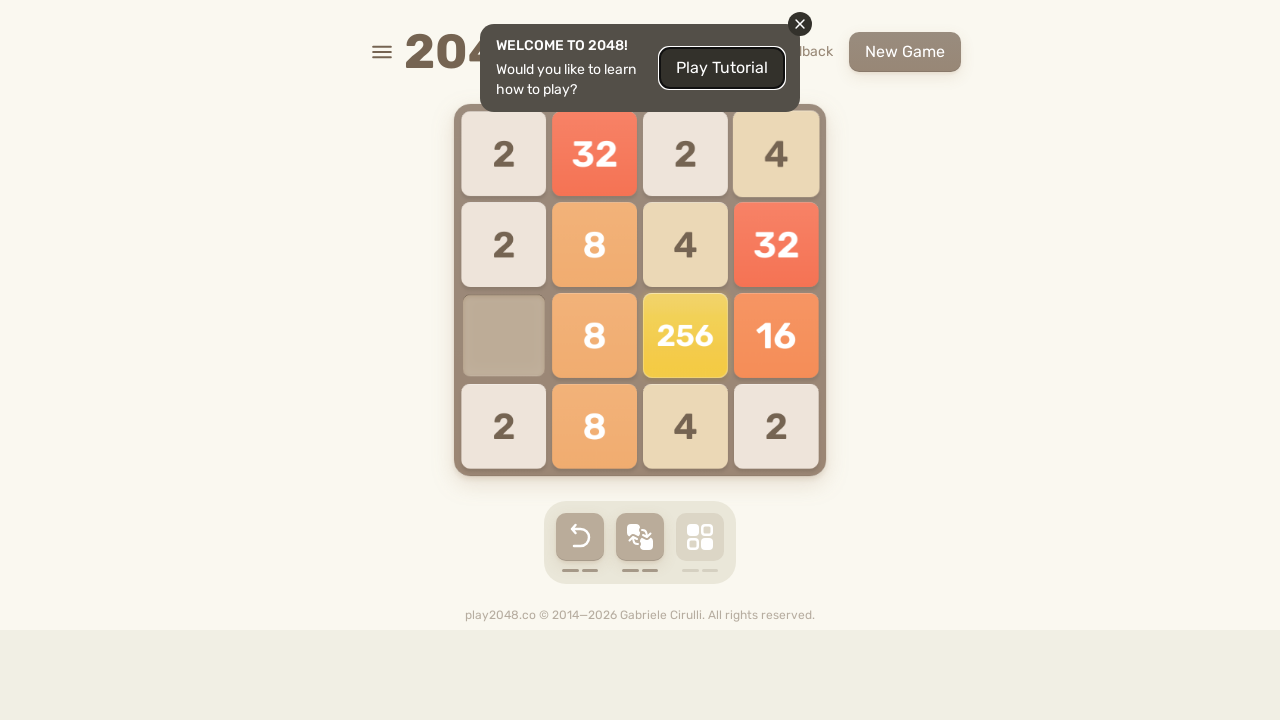

Pressed ArrowLeft key on body
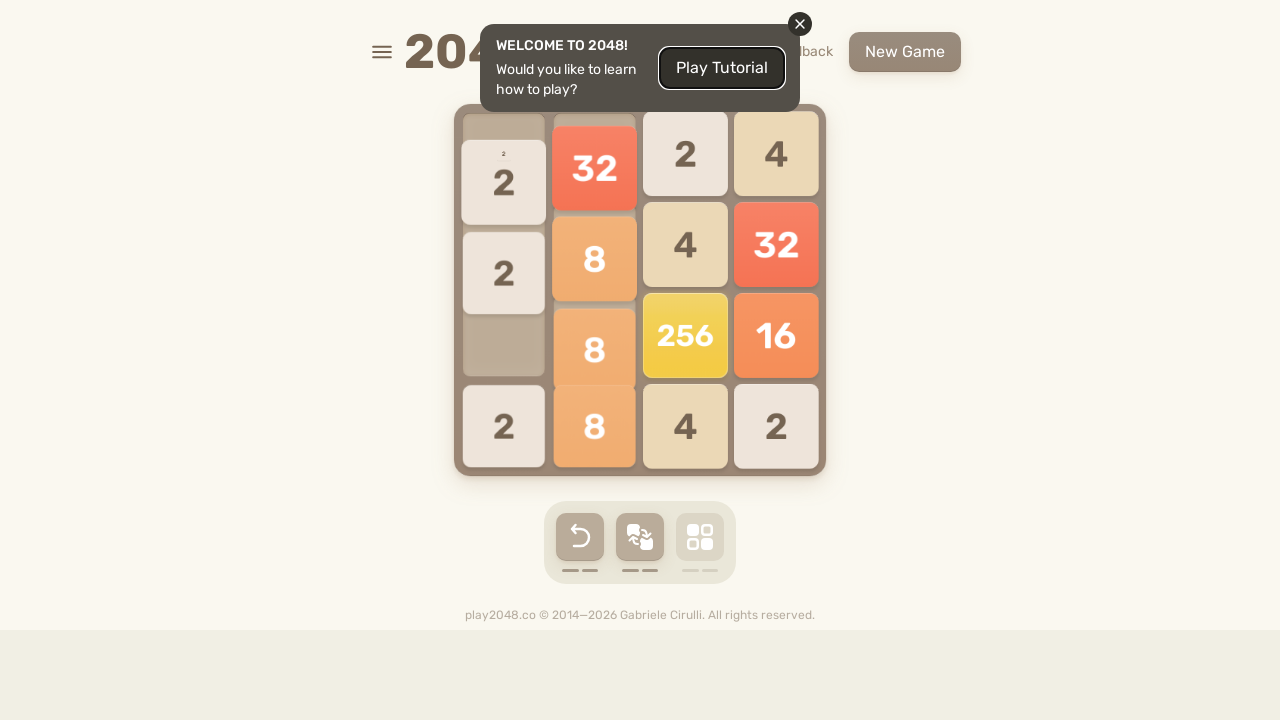

Pressed ArrowUp key on body
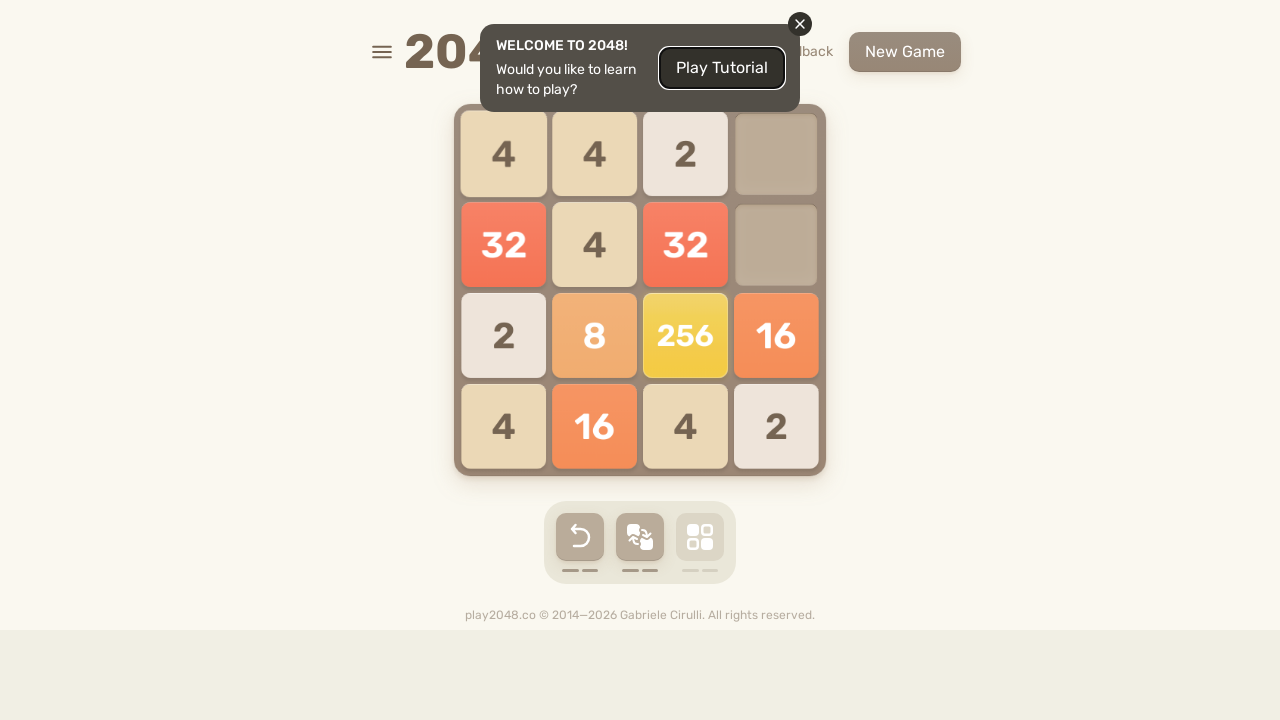

Pressed ArrowRight key on body
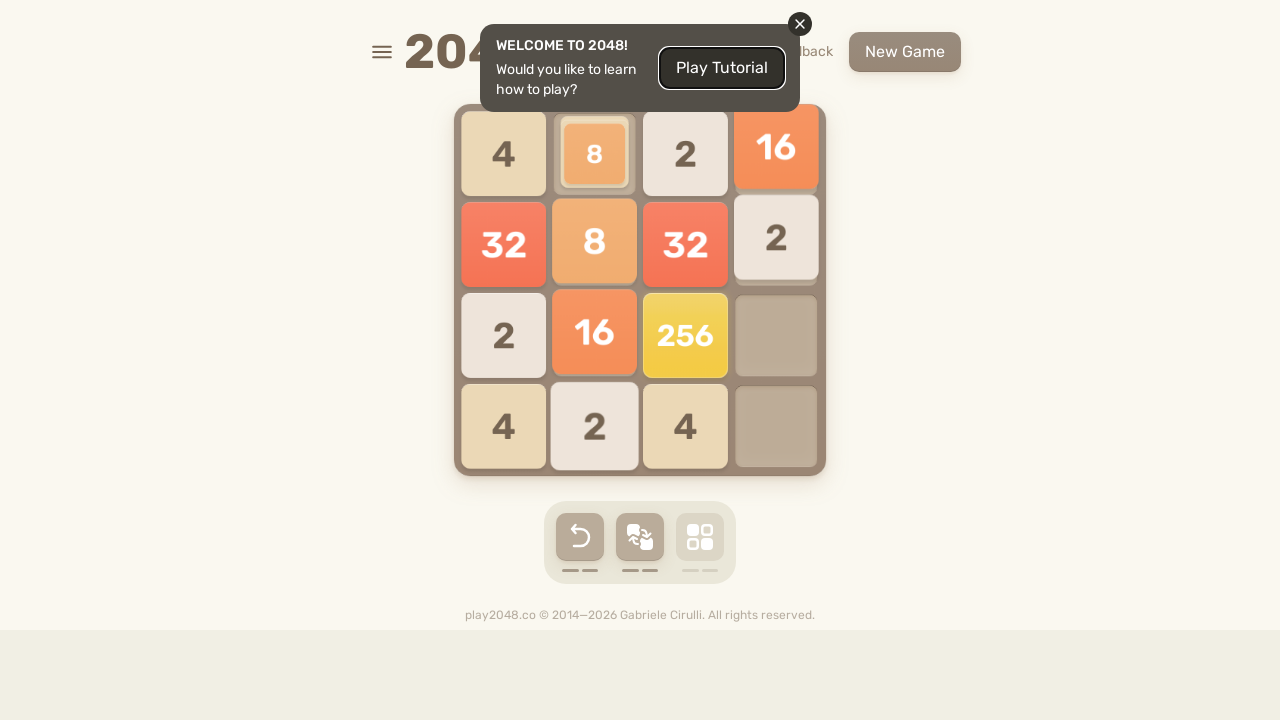

Pressed ArrowDown key on body
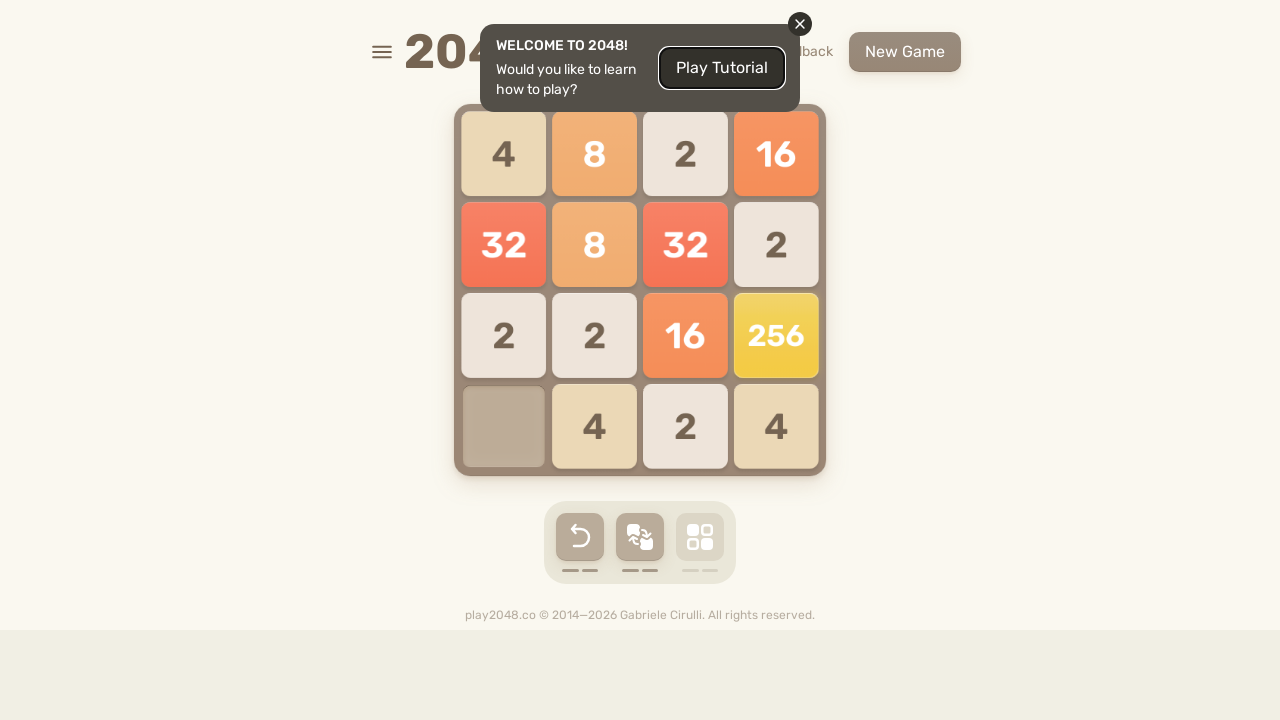

Pressed ArrowLeft key on body
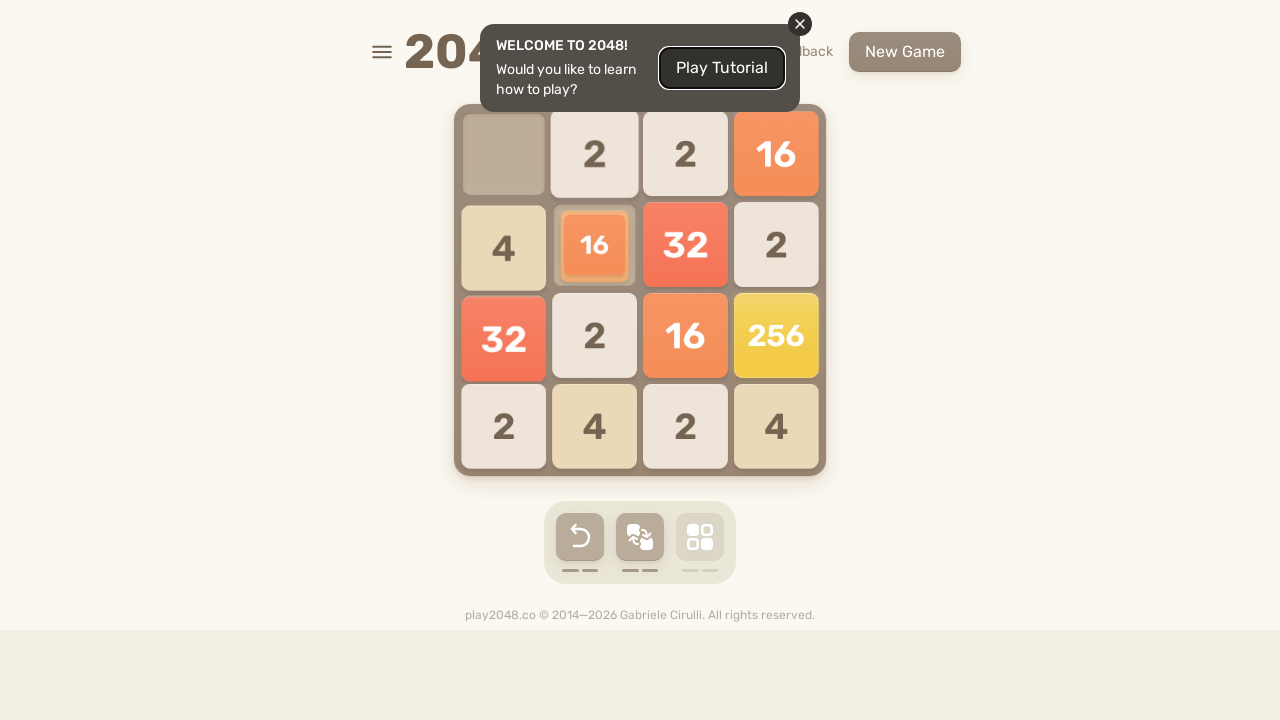

Pressed ArrowUp key on body
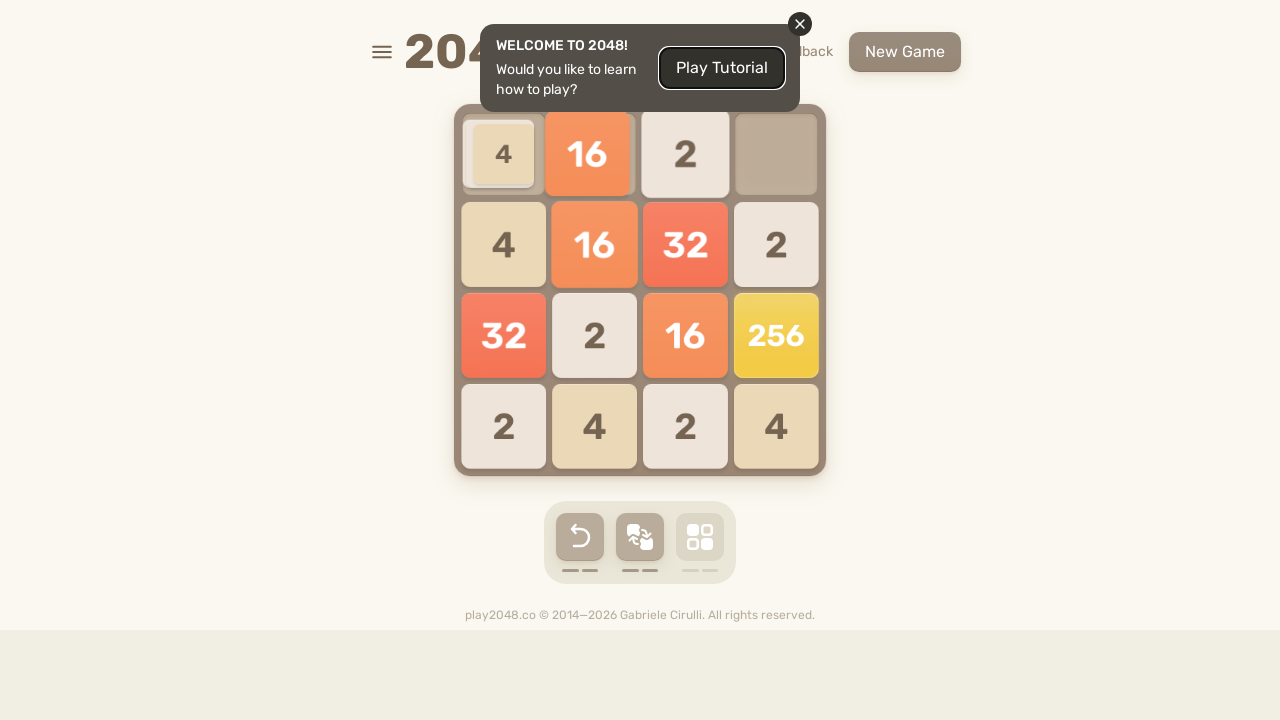

Pressed ArrowRight key on body
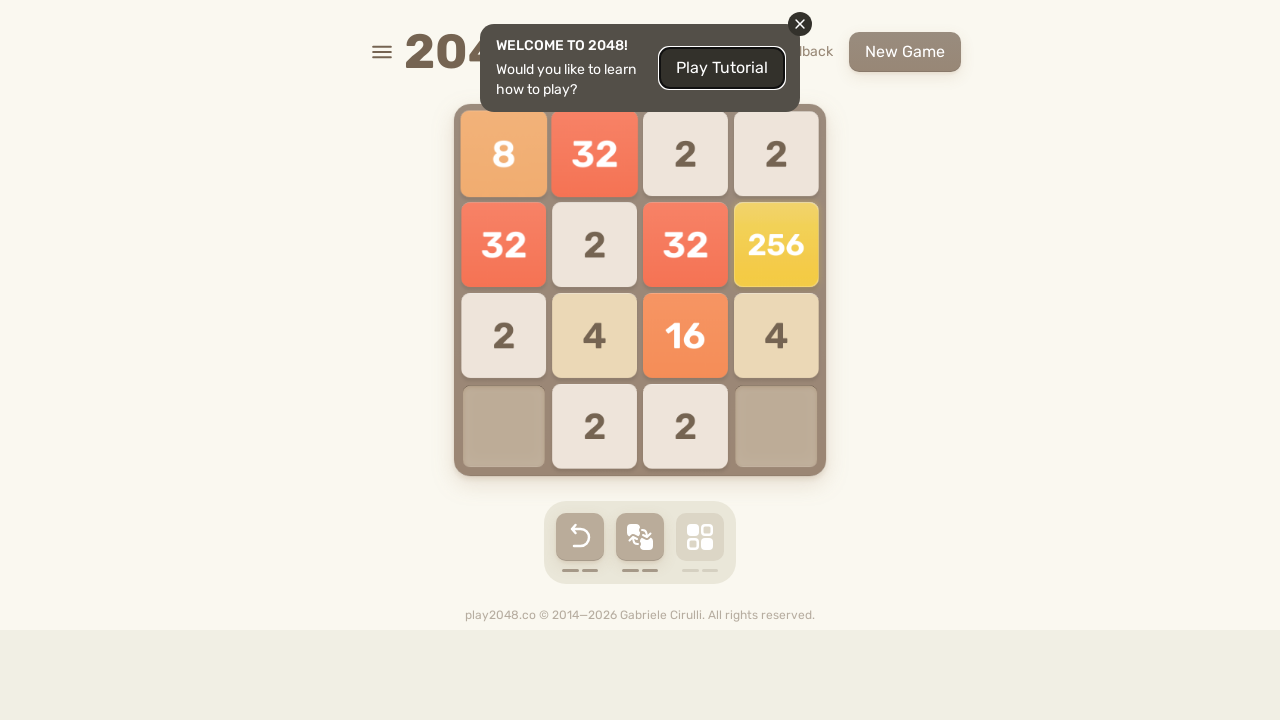

Pressed ArrowDown key on body
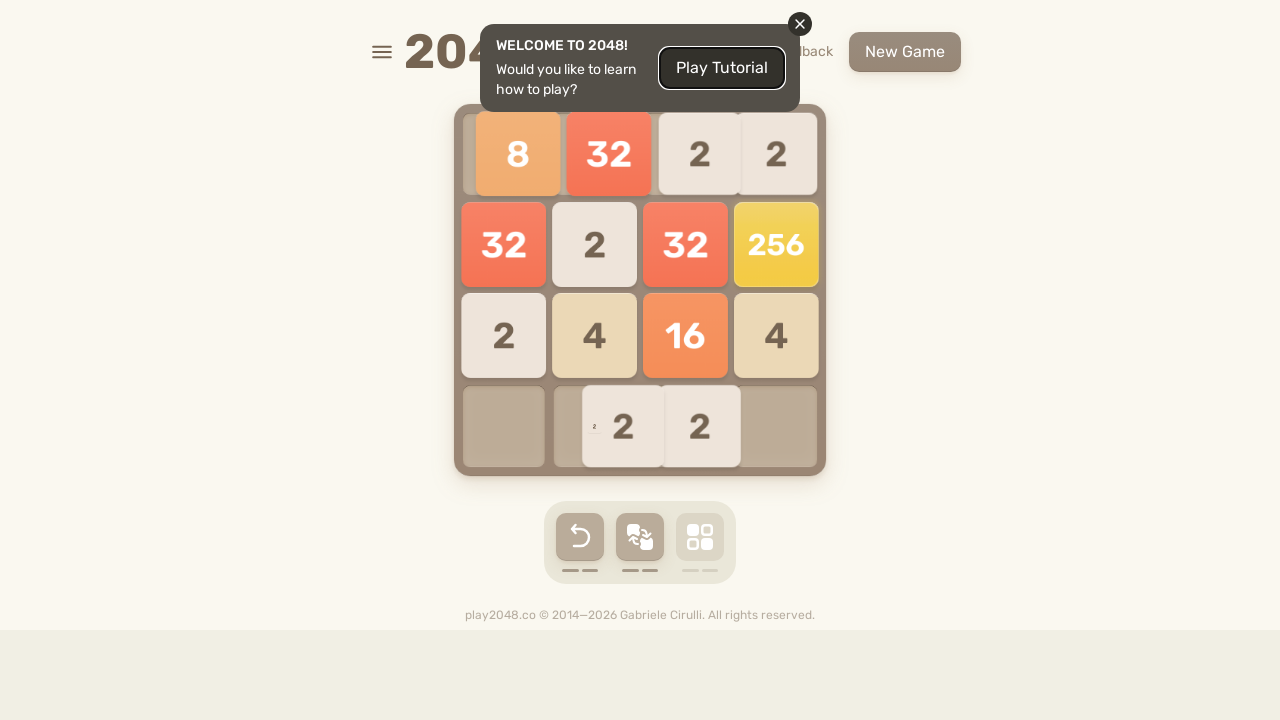

Pressed ArrowLeft key on body
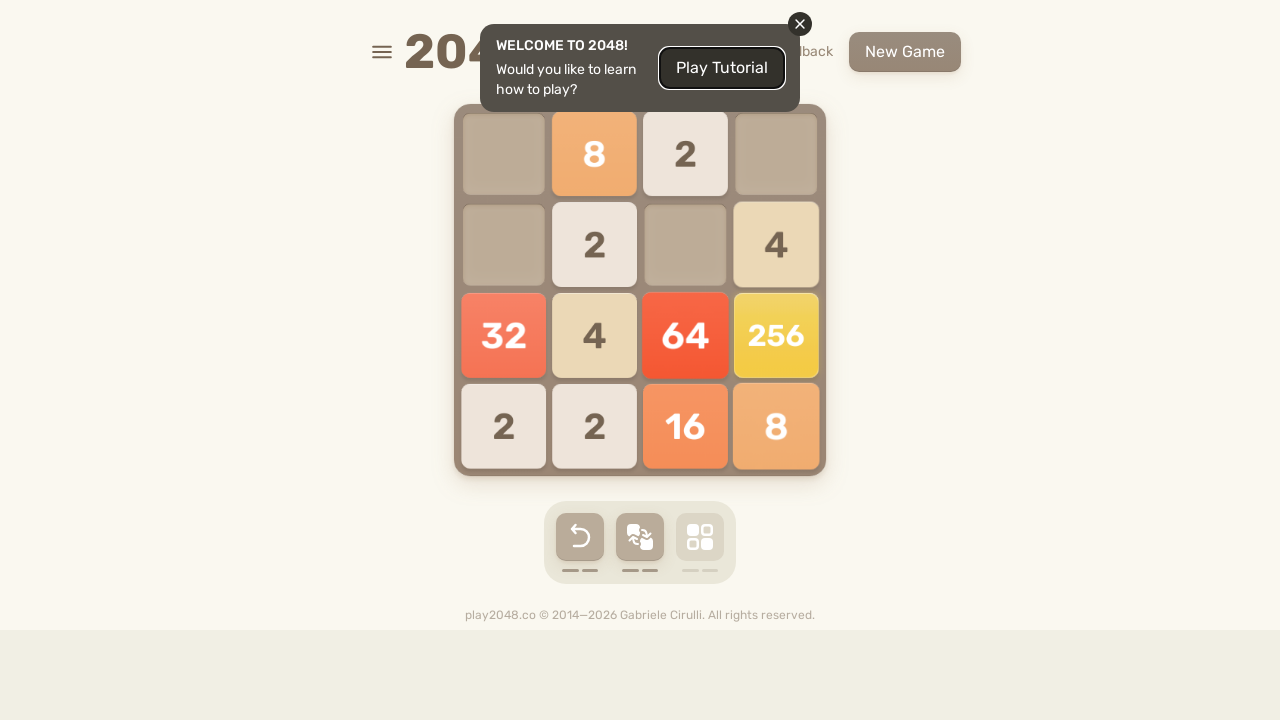

Pressed ArrowUp key on body
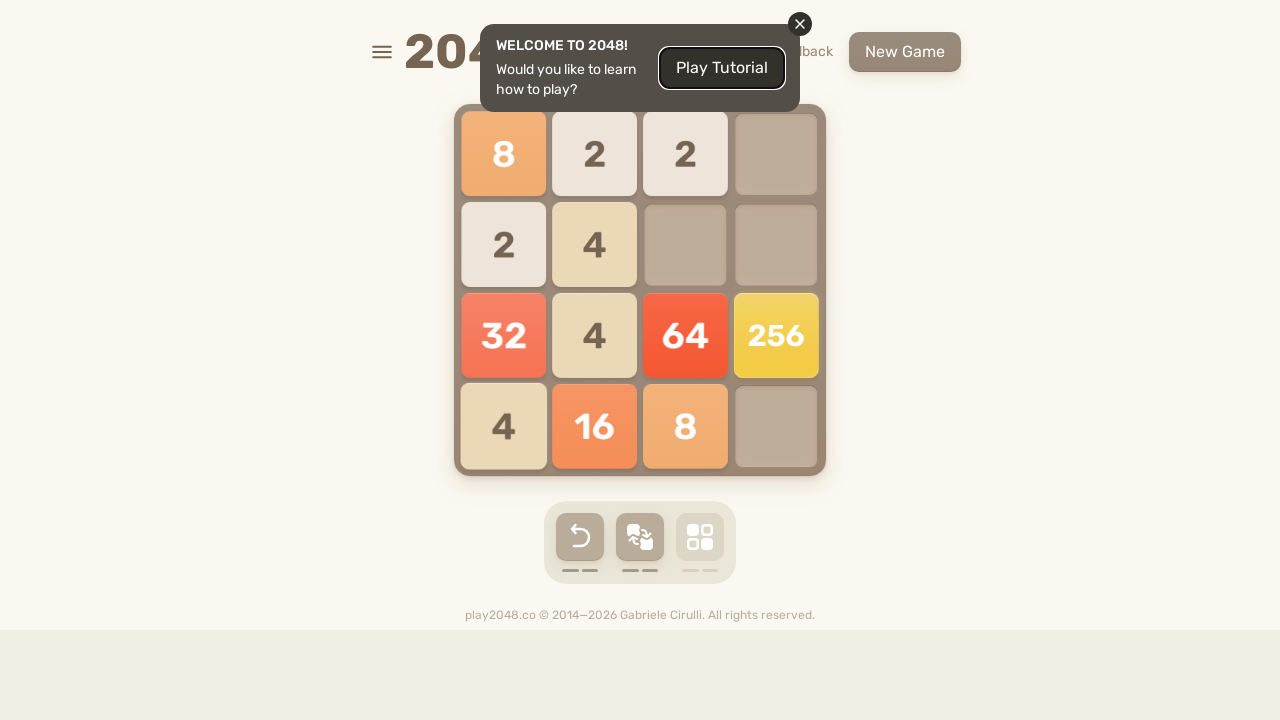

Pressed ArrowRight key on body
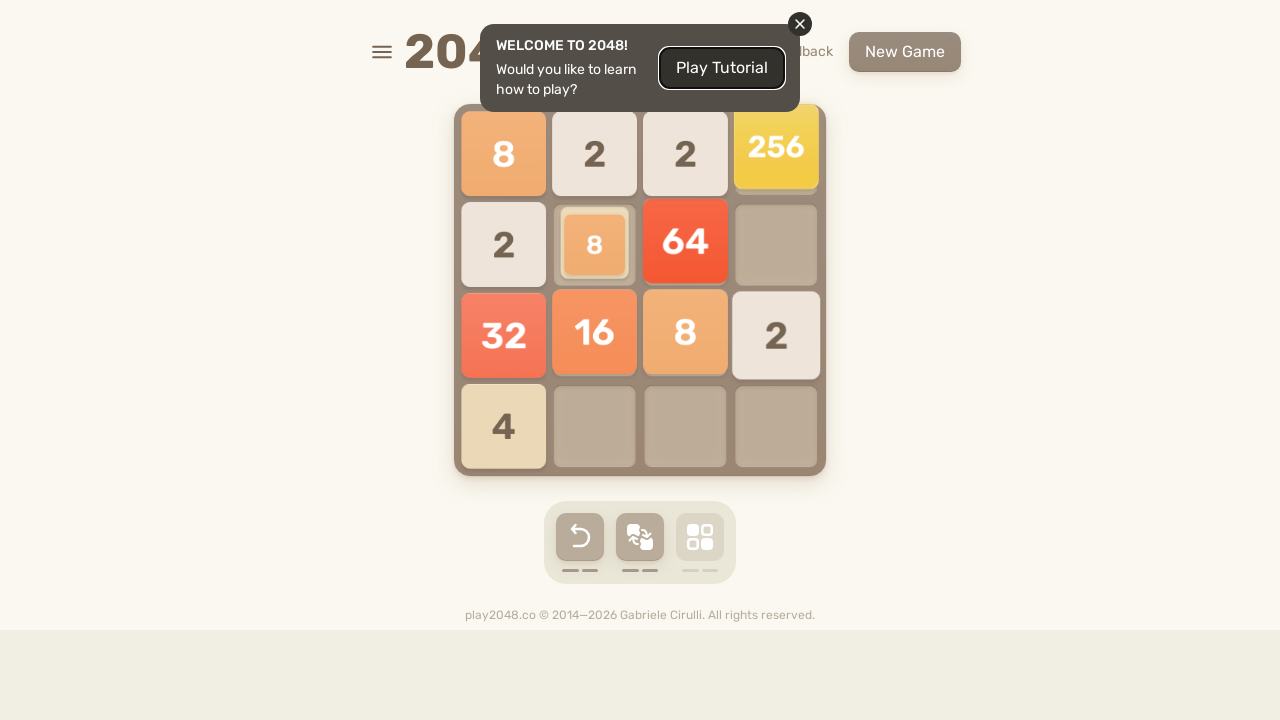

Pressed ArrowDown key on body
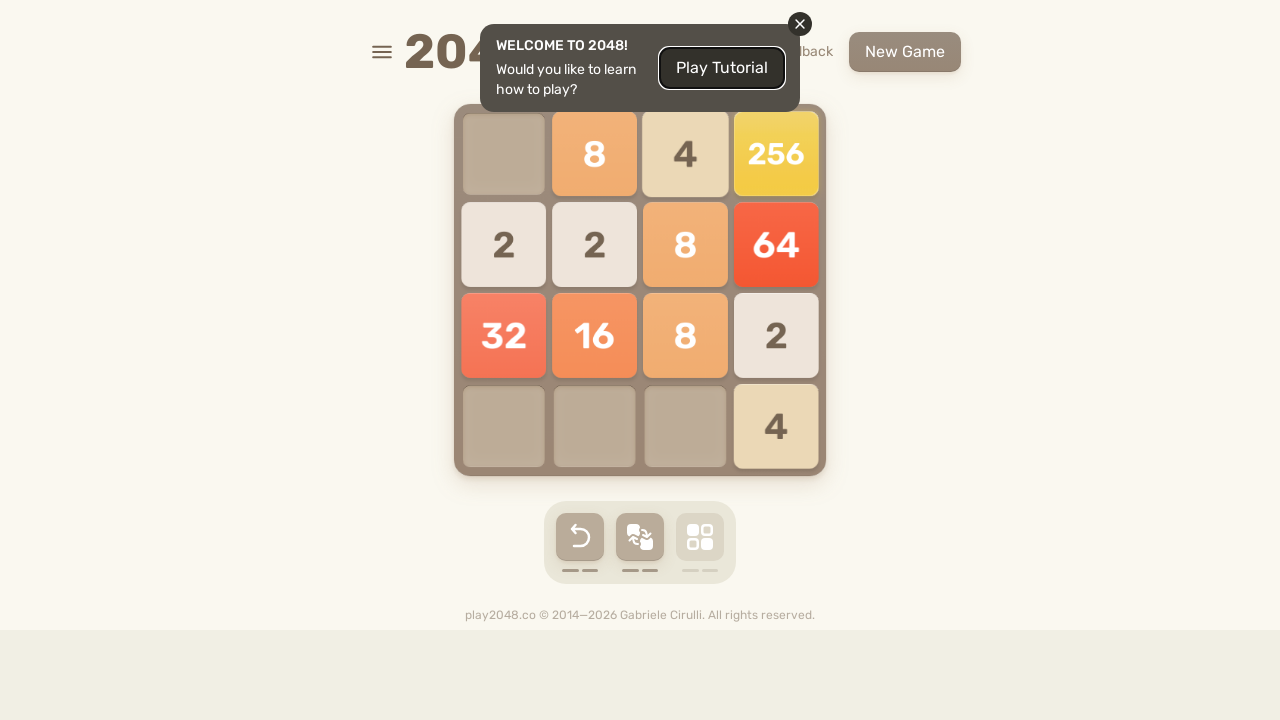

Pressed ArrowLeft key on body
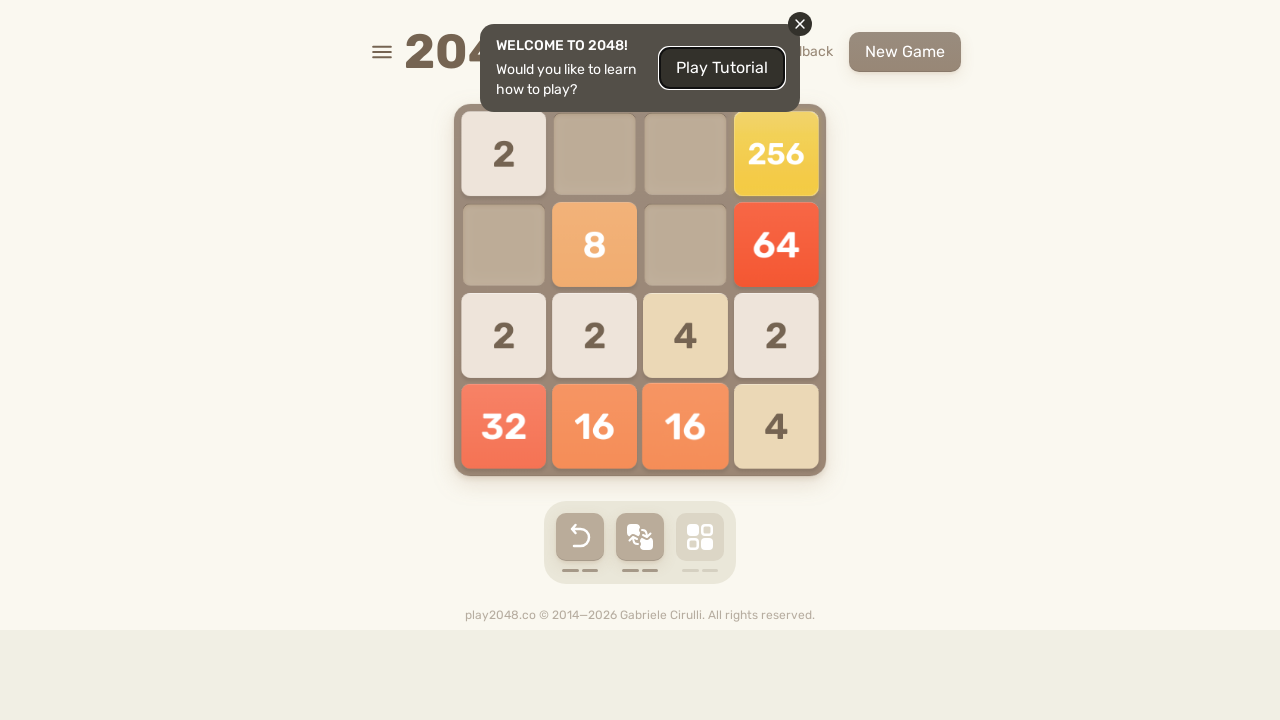

Pressed ArrowUp key on body
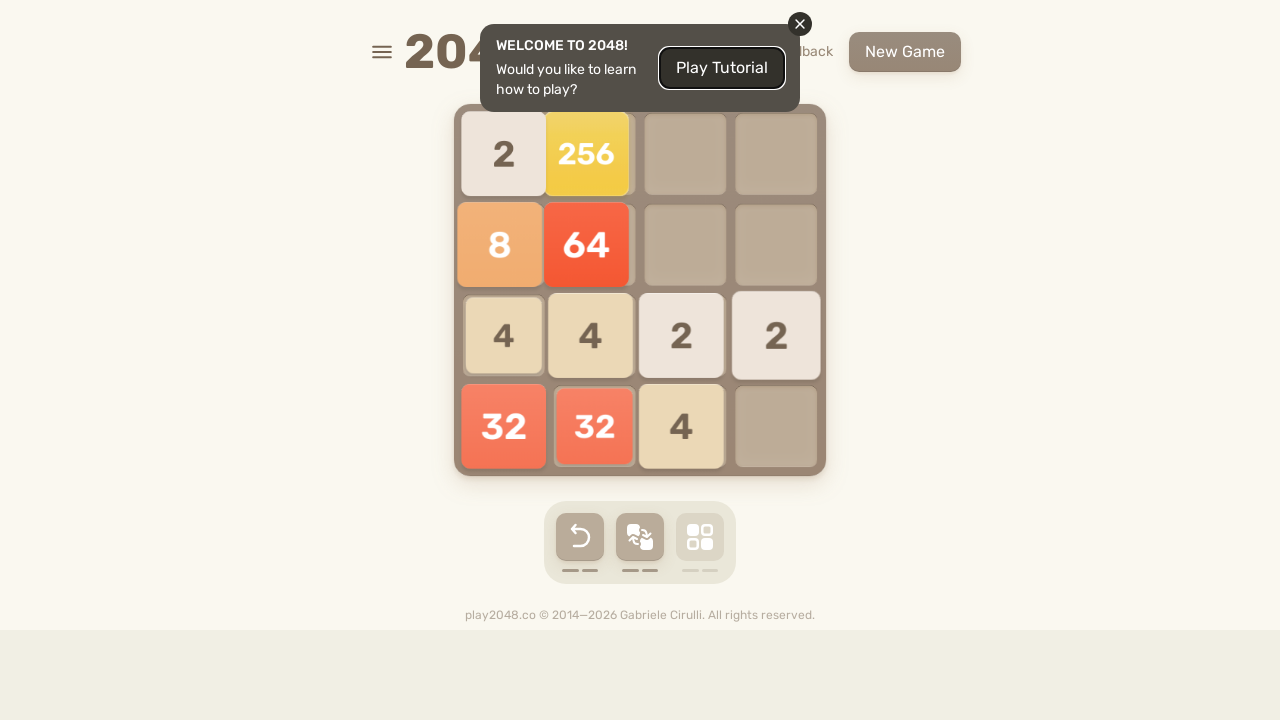

Pressed ArrowRight key on body
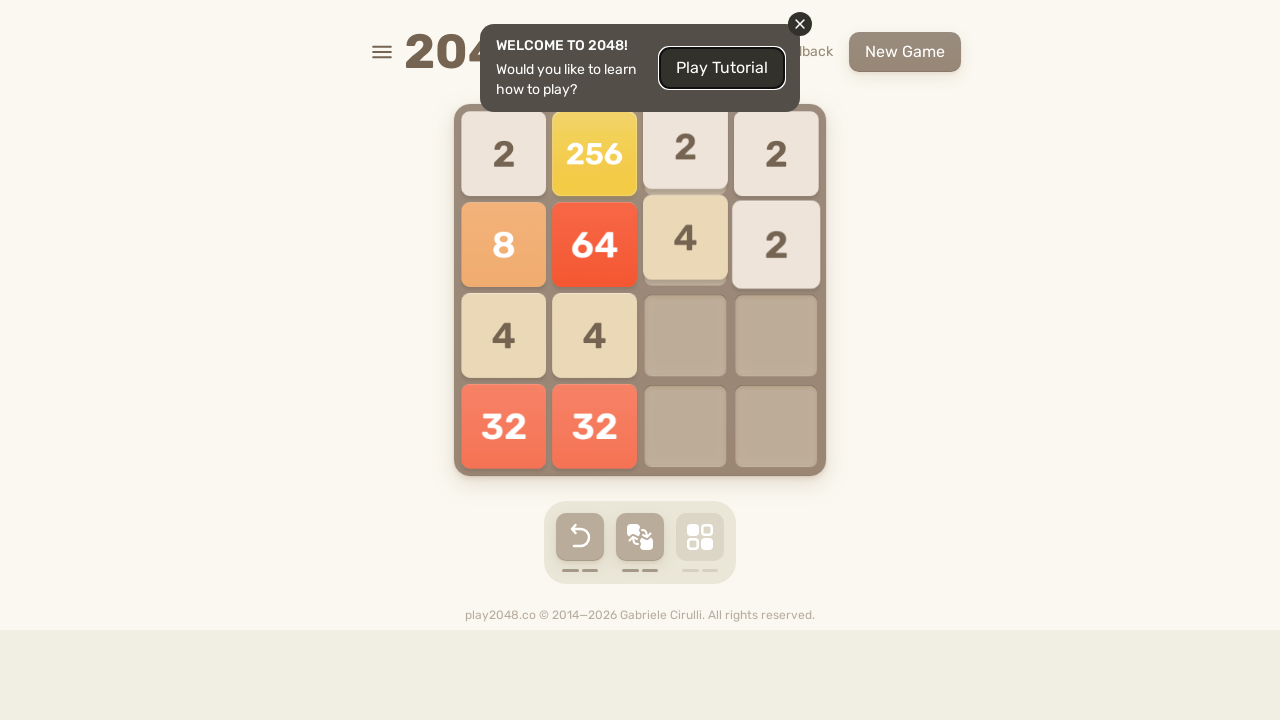

Pressed ArrowDown key on body
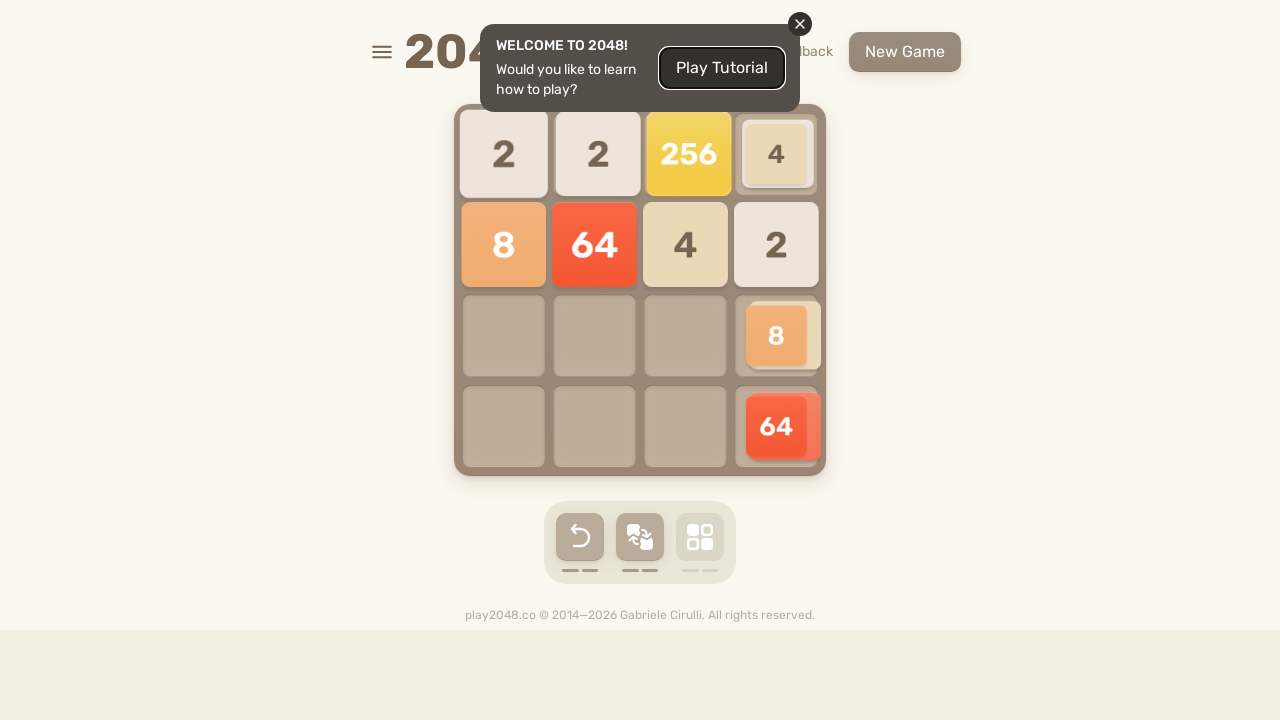

Pressed ArrowLeft key on body
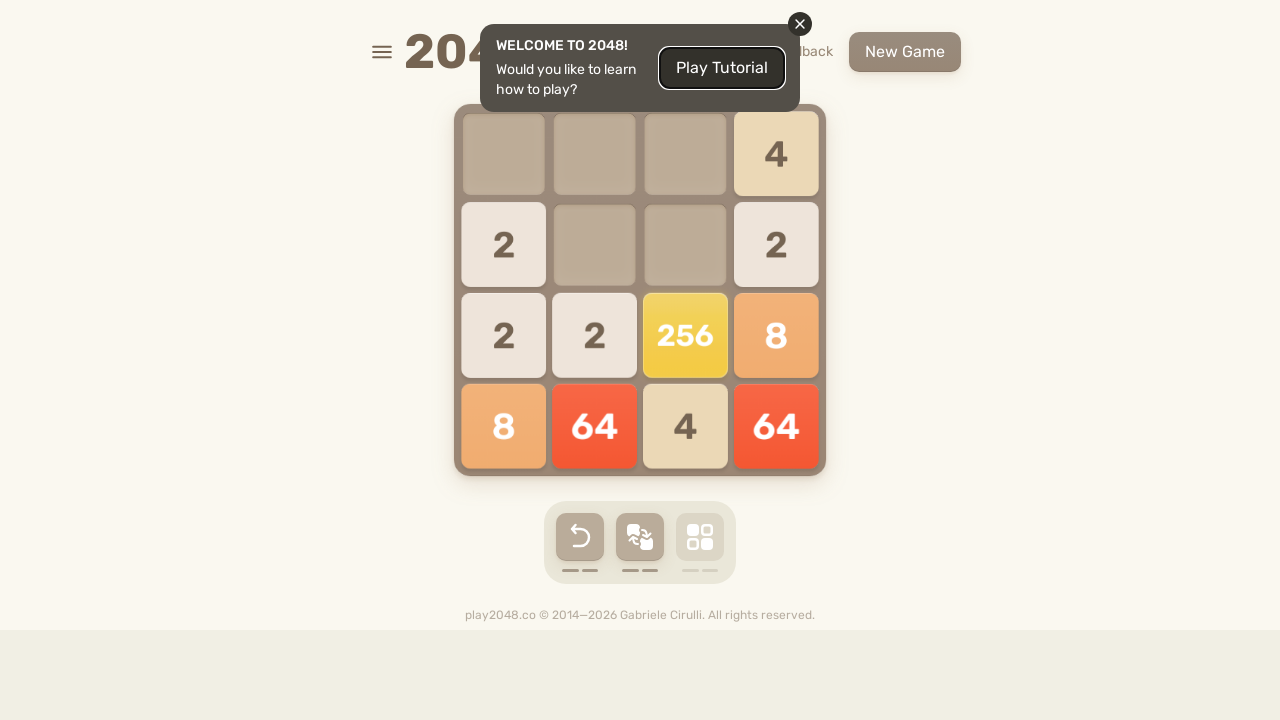

Pressed ArrowUp key on body
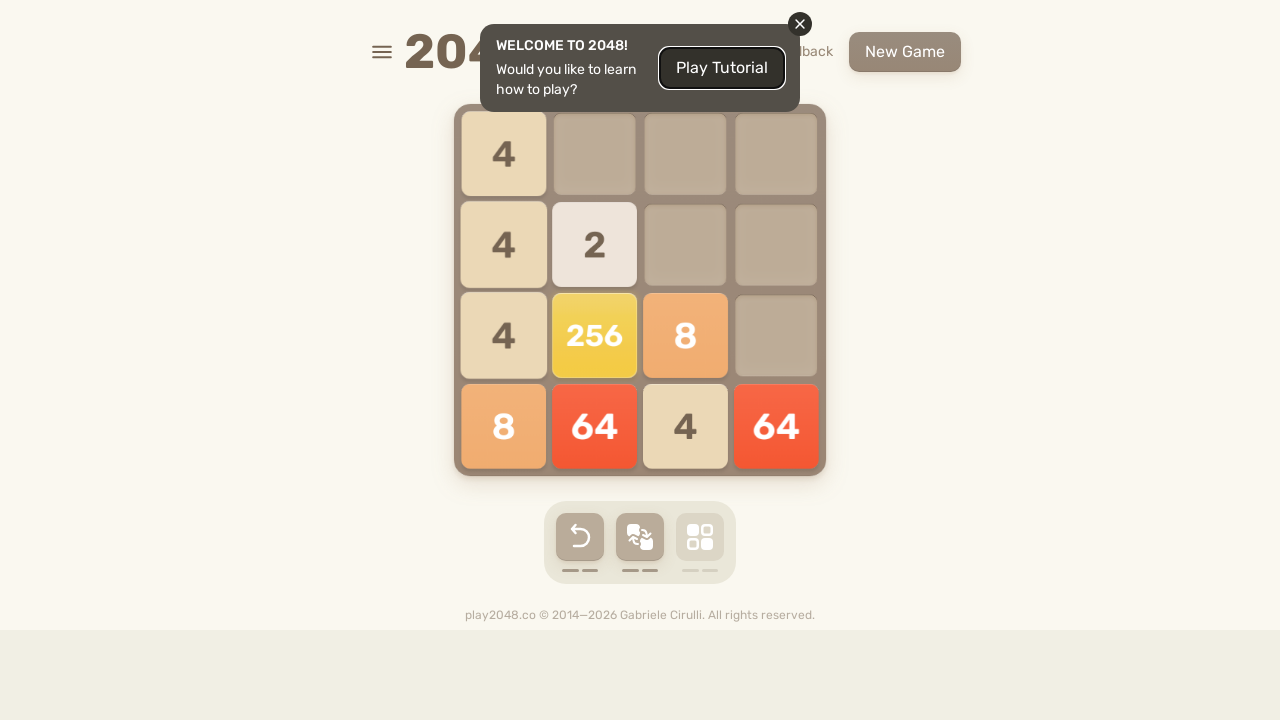

Pressed ArrowRight key on body
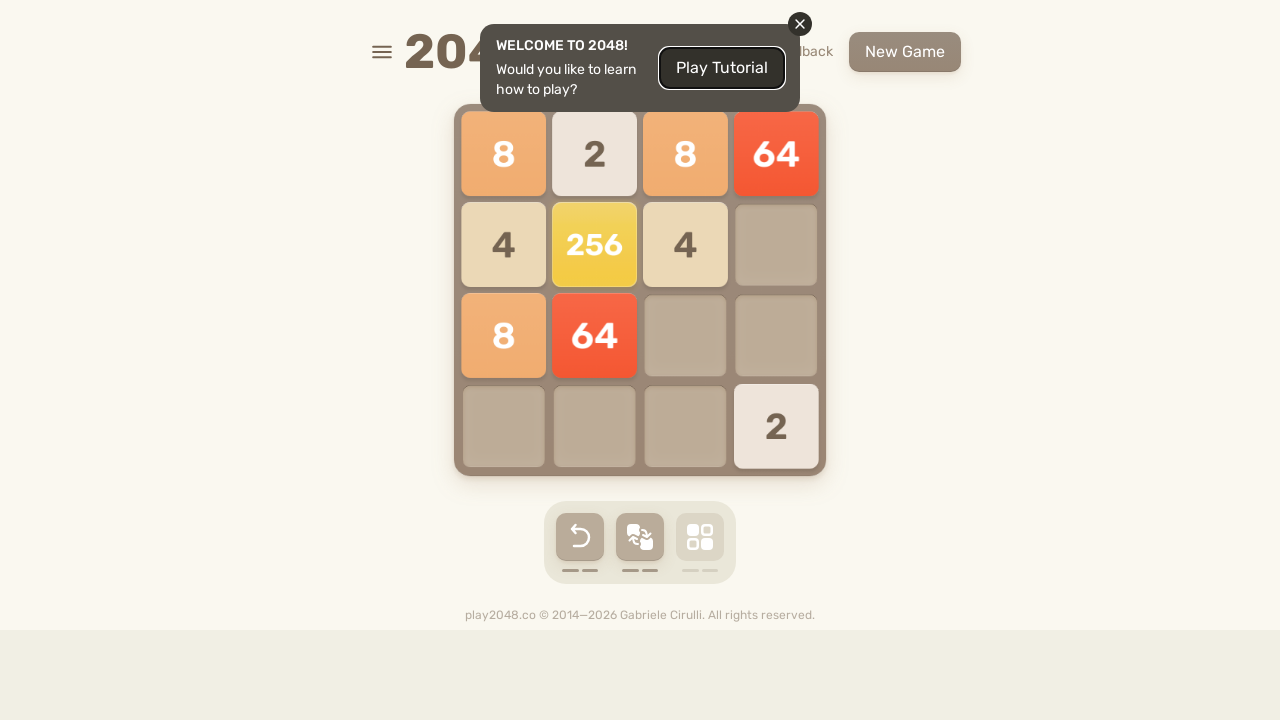

Pressed ArrowDown key on body
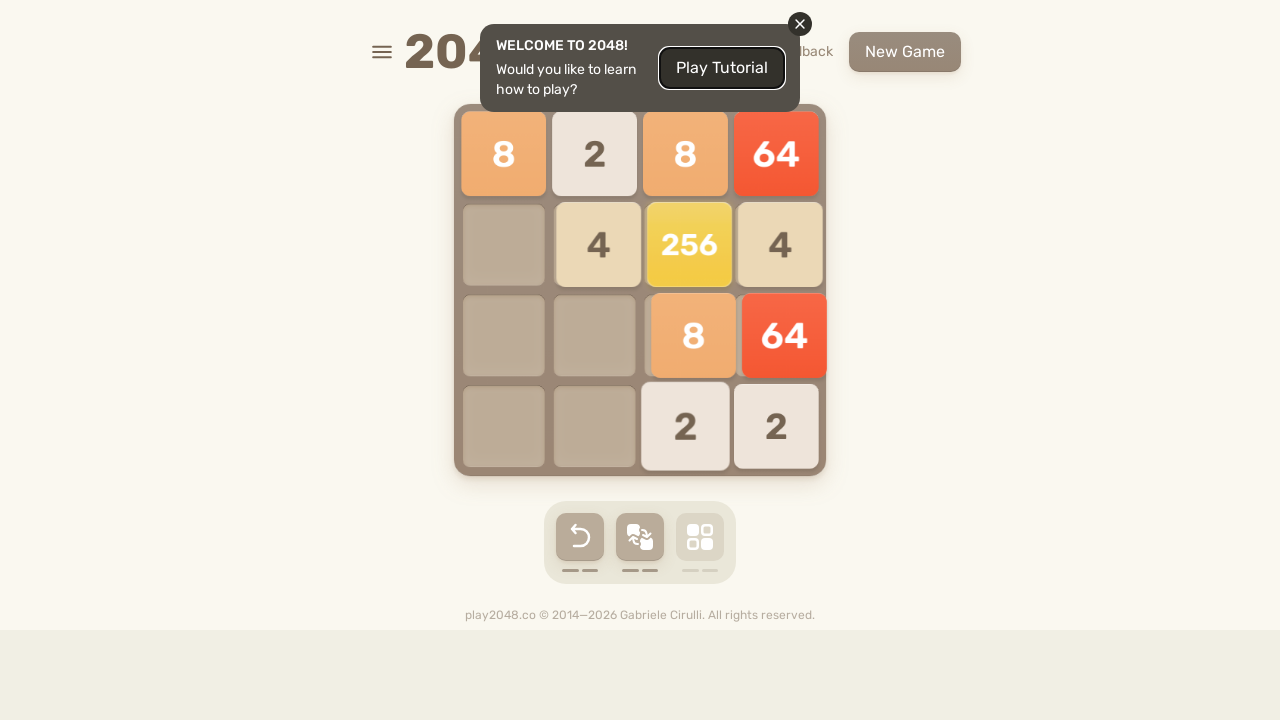

Pressed ArrowLeft key on body
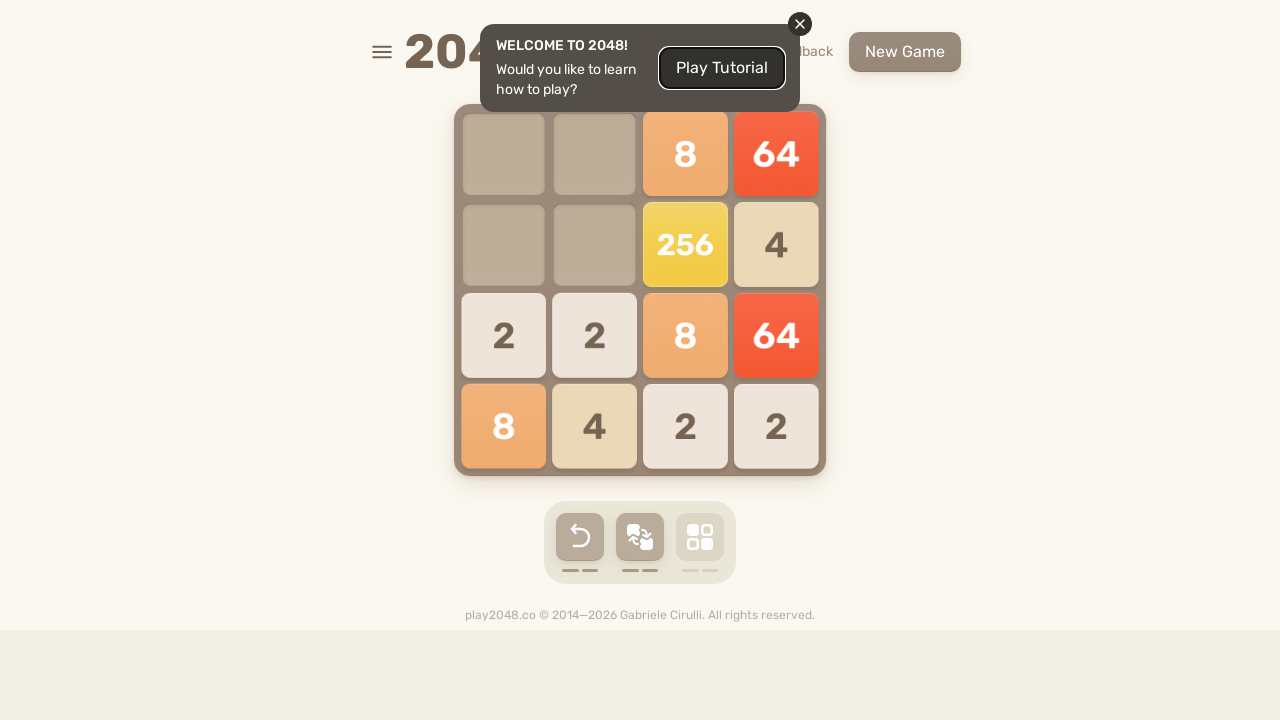

Pressed ArrowUp key on body
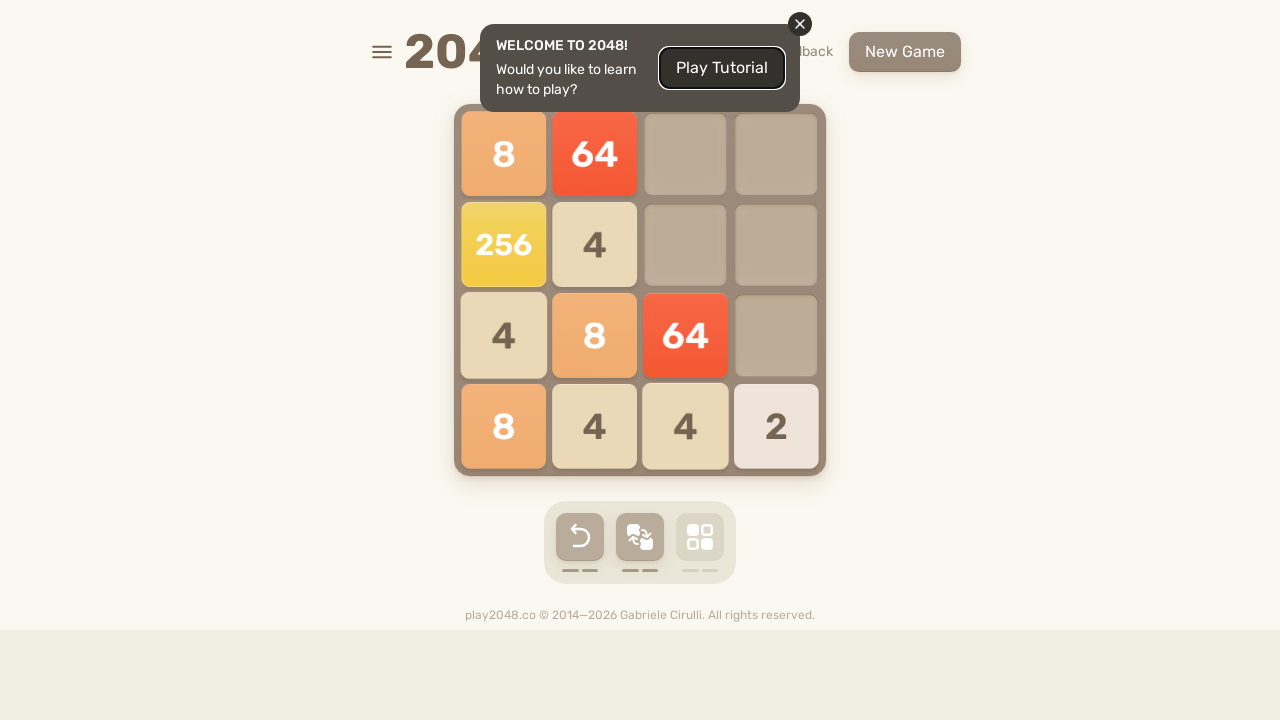

Pressed ArrowRight key on body
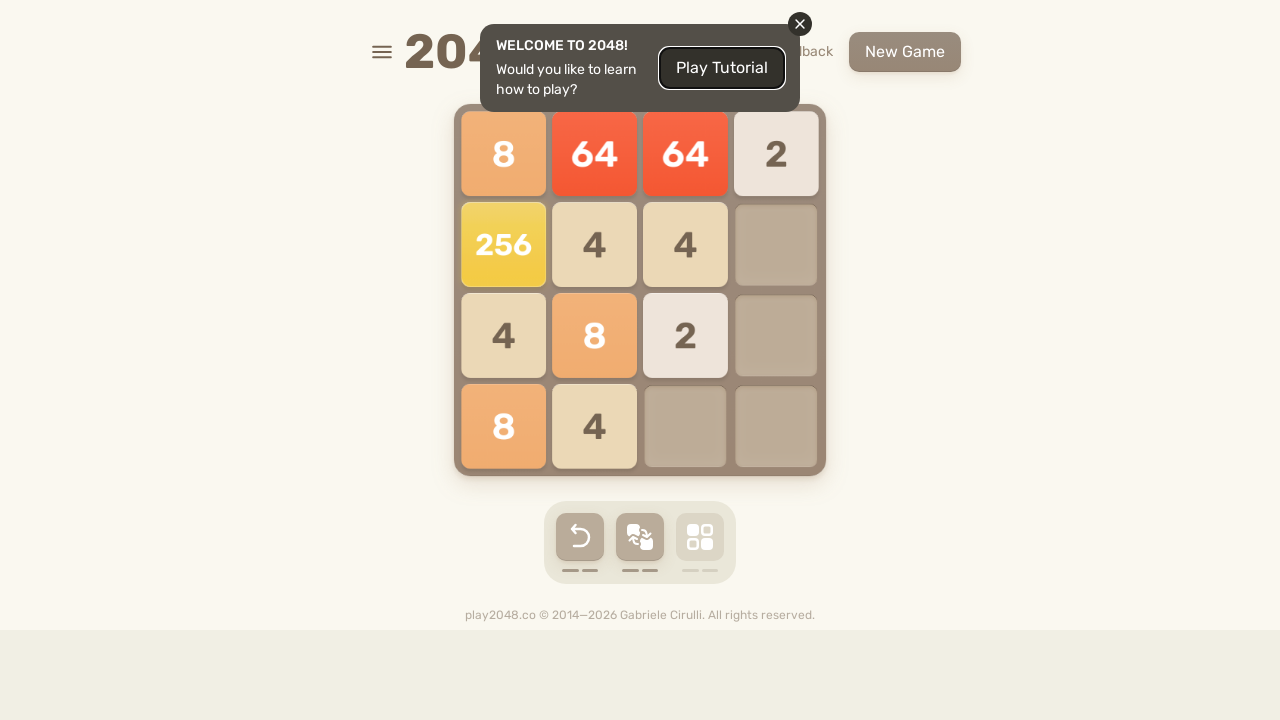

Pressed ArrowDown key on body
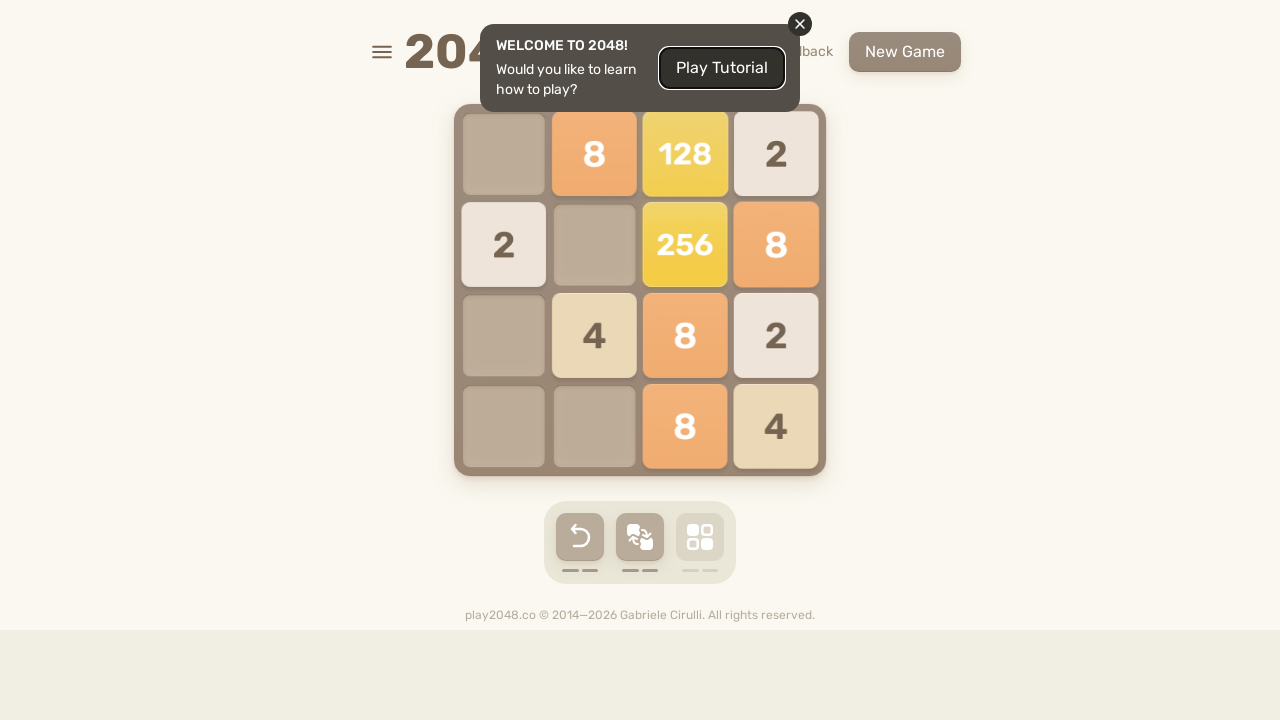

Pressed ArrowLeft key on body
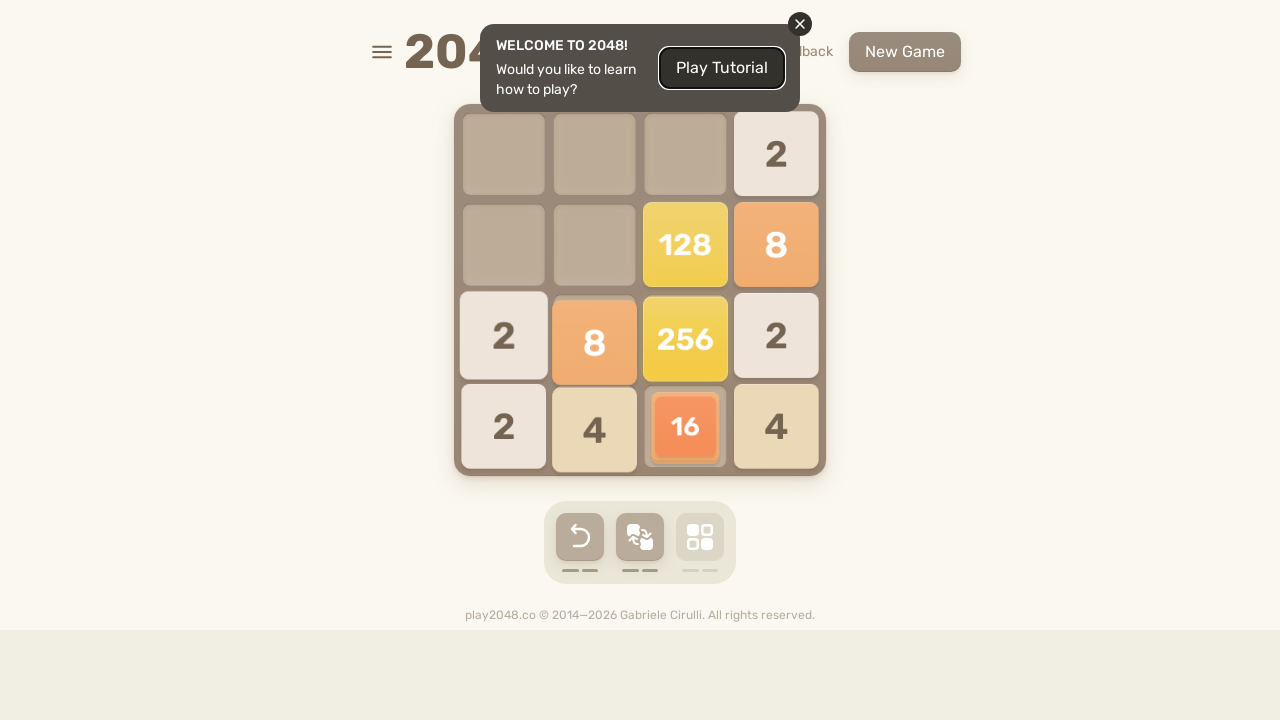

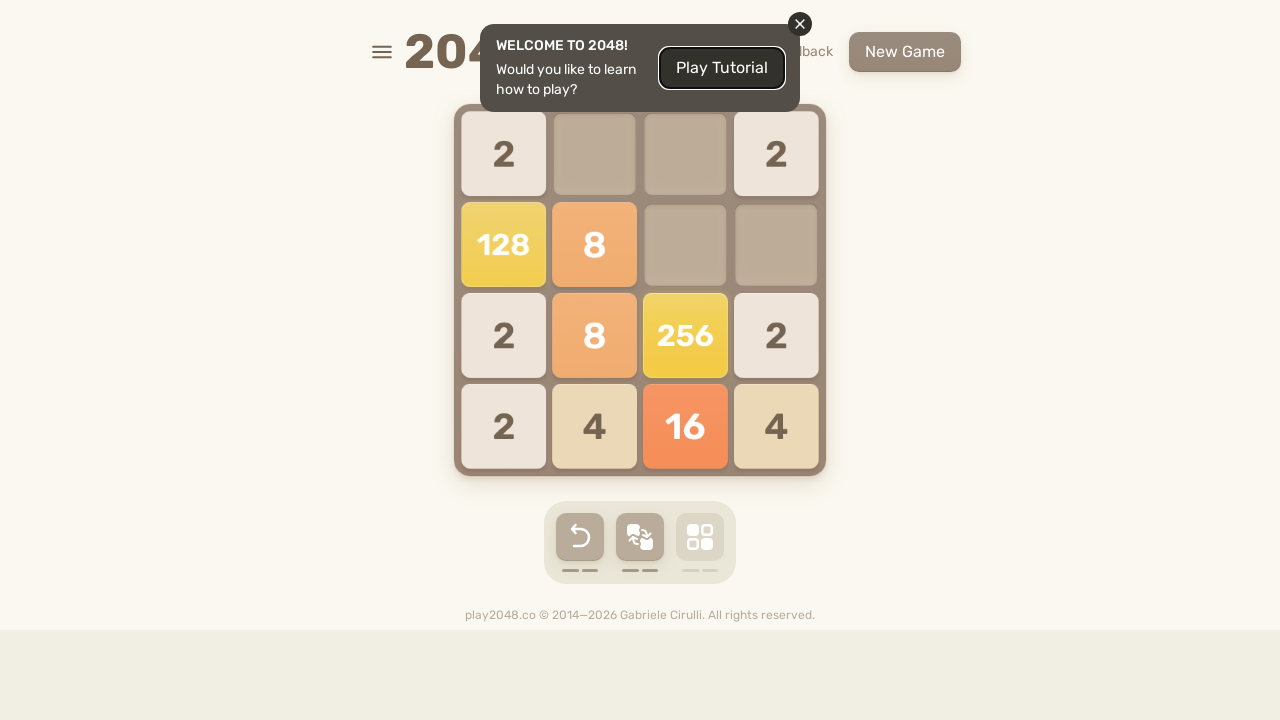